Navigates to Bundesliga player listing page and clicks "Load more" button to load all available player entries

Starting URL: https://www.footmercato.net/allemagne/bundesliga/2023-2024/joueur

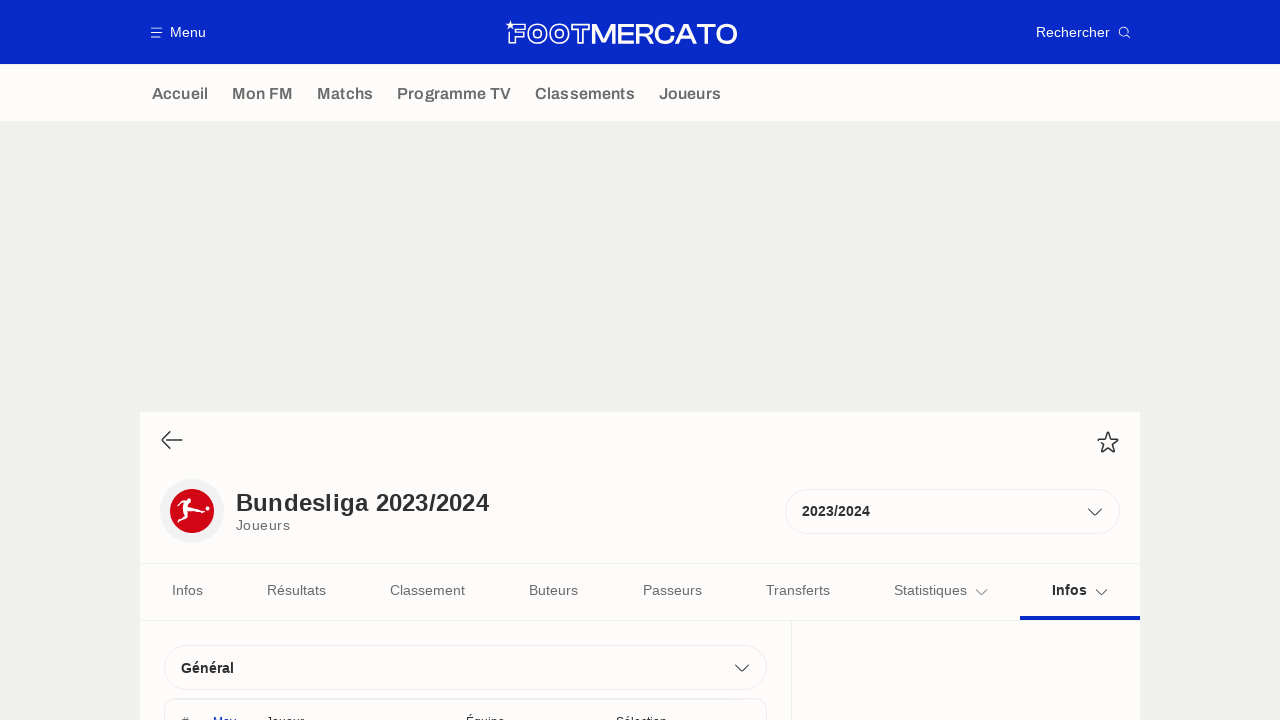

Waited for player cards to load on Bundesliga page
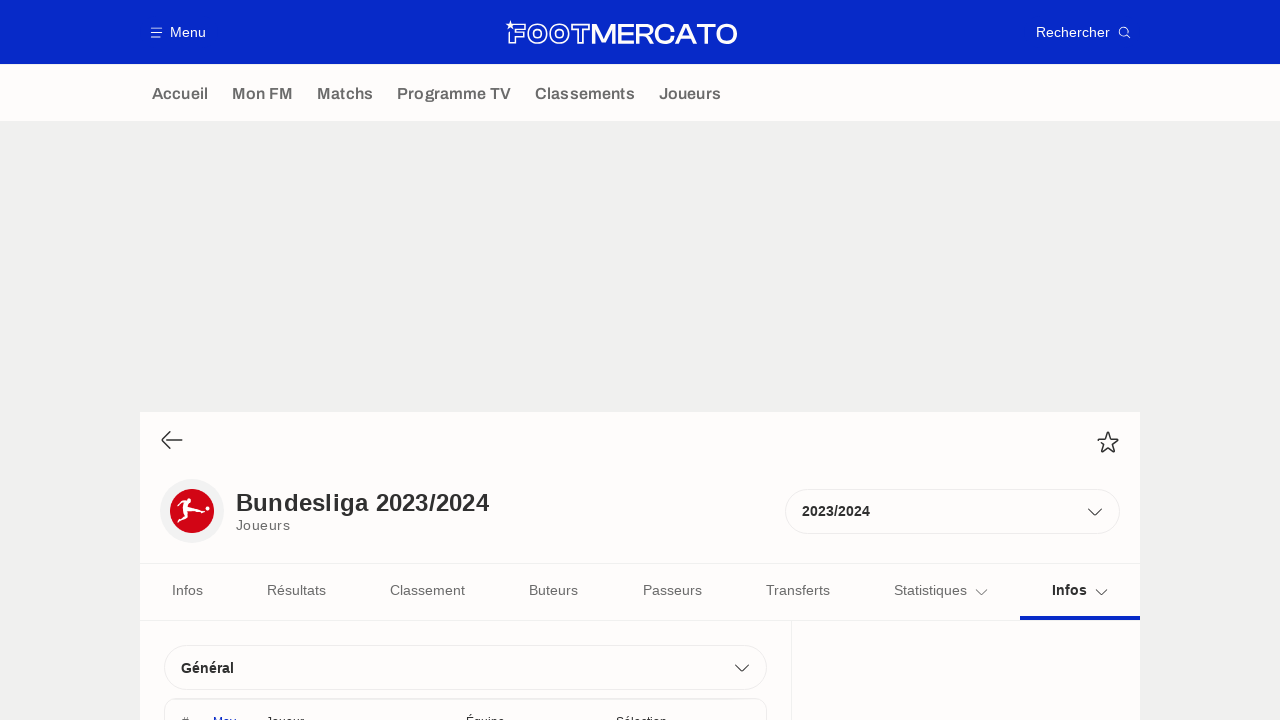

Located 'Load more' button element
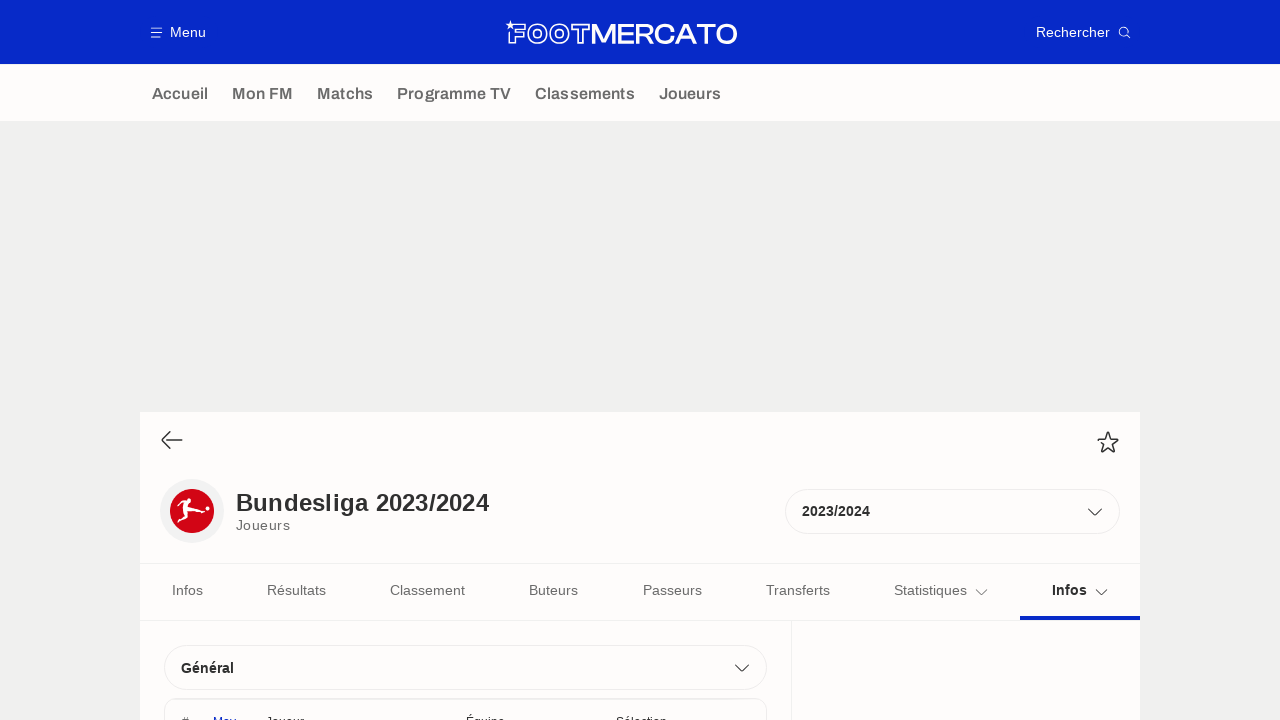

'Load more' button is visible
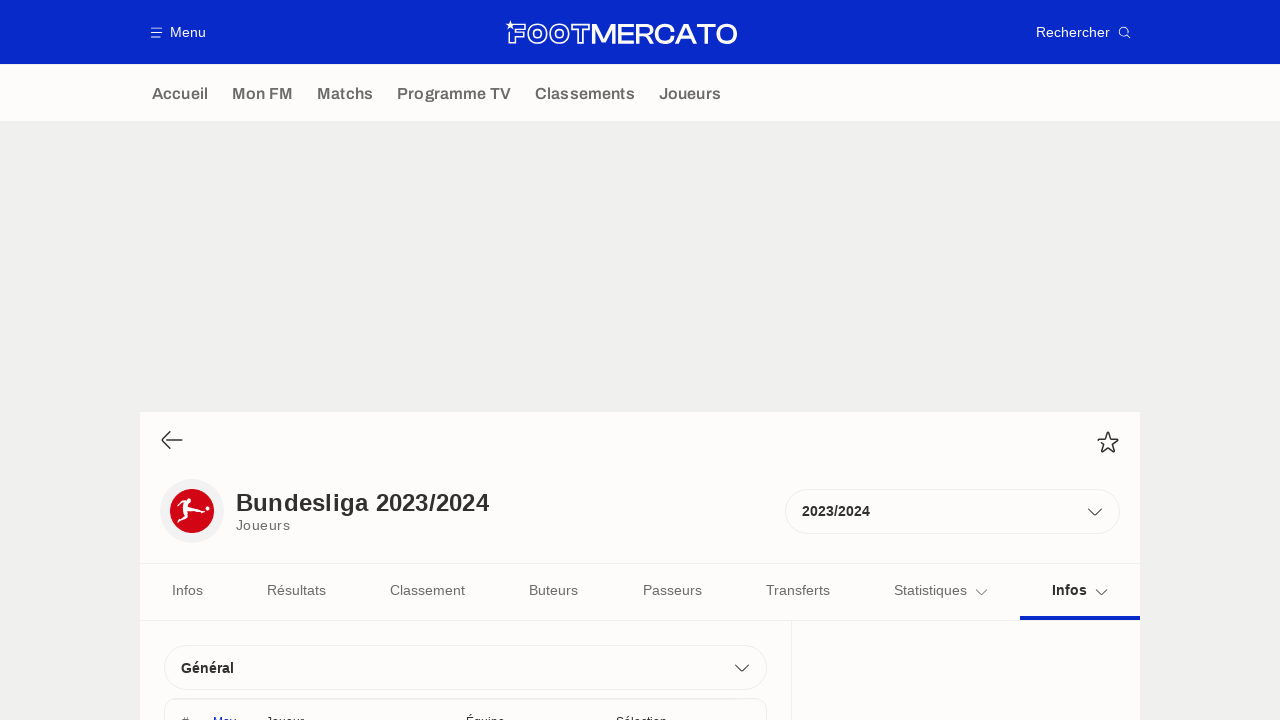

Scrolled 'Load more' button into view
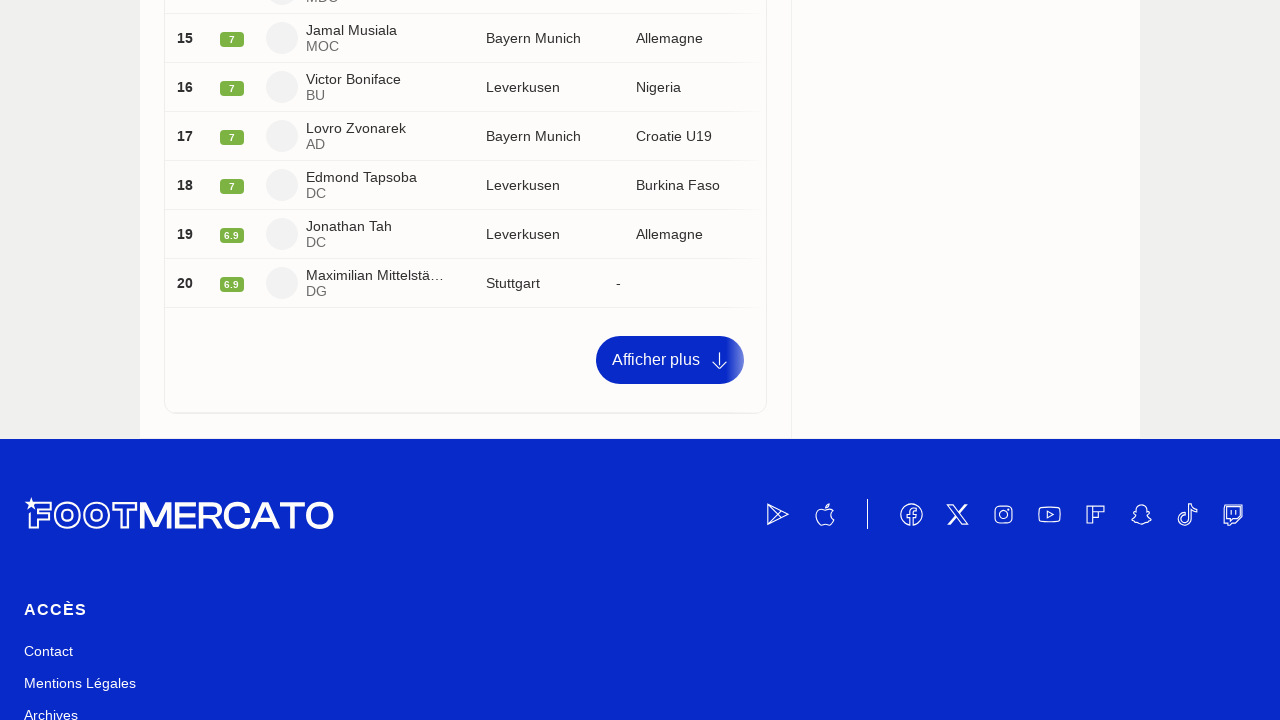

Clicked 'Load more' button to load additional player entries at (670, 360) on a:has-text('Afficher plus')
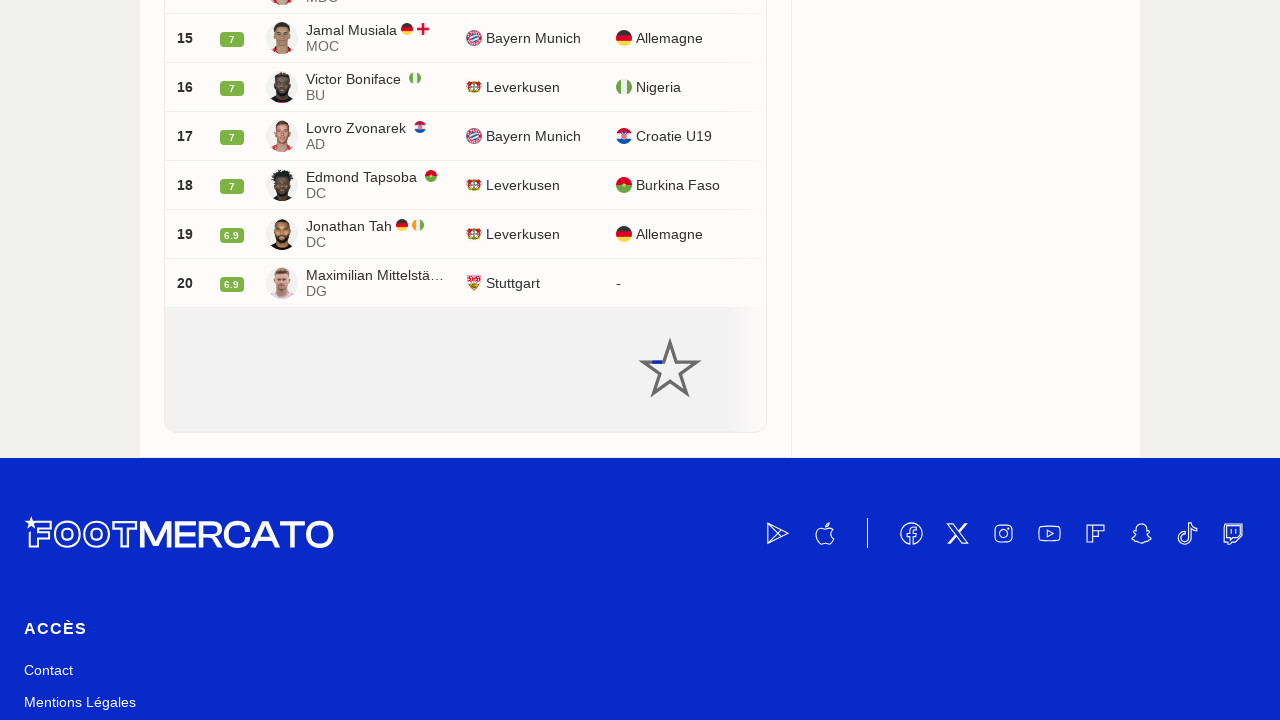

Waited 2 seconds for new player content to load
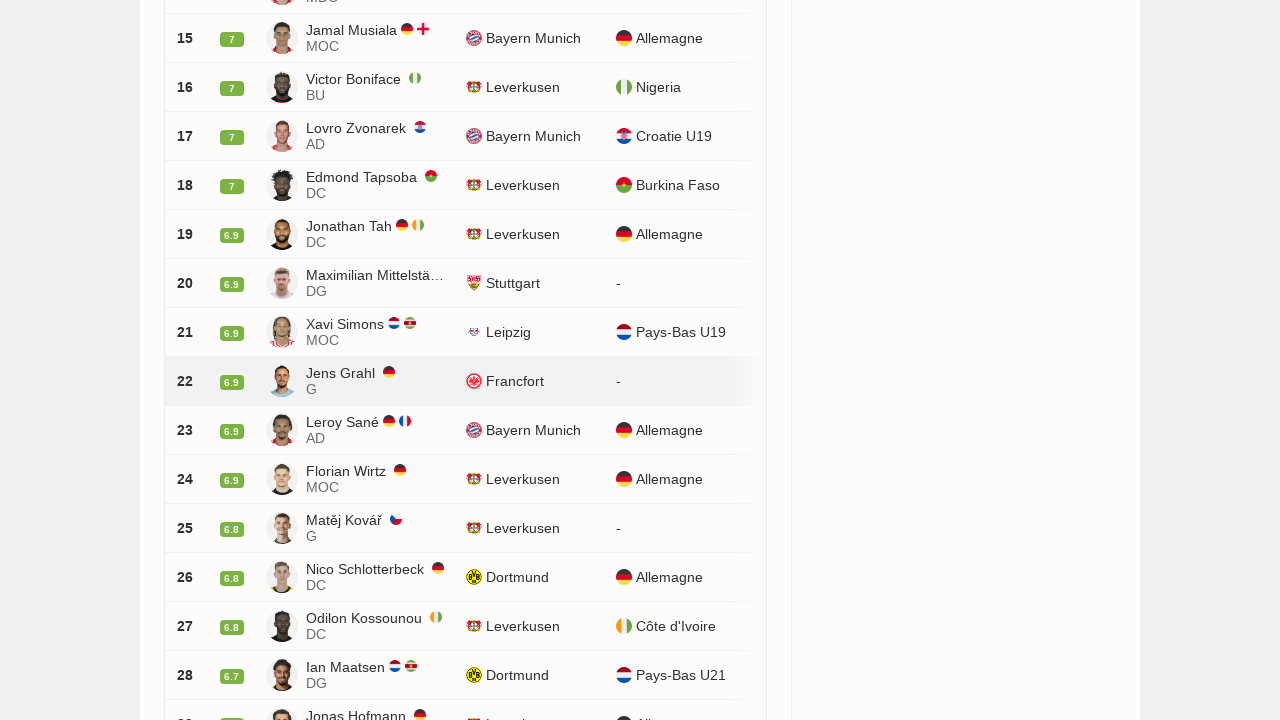

Located 'Load more' button element
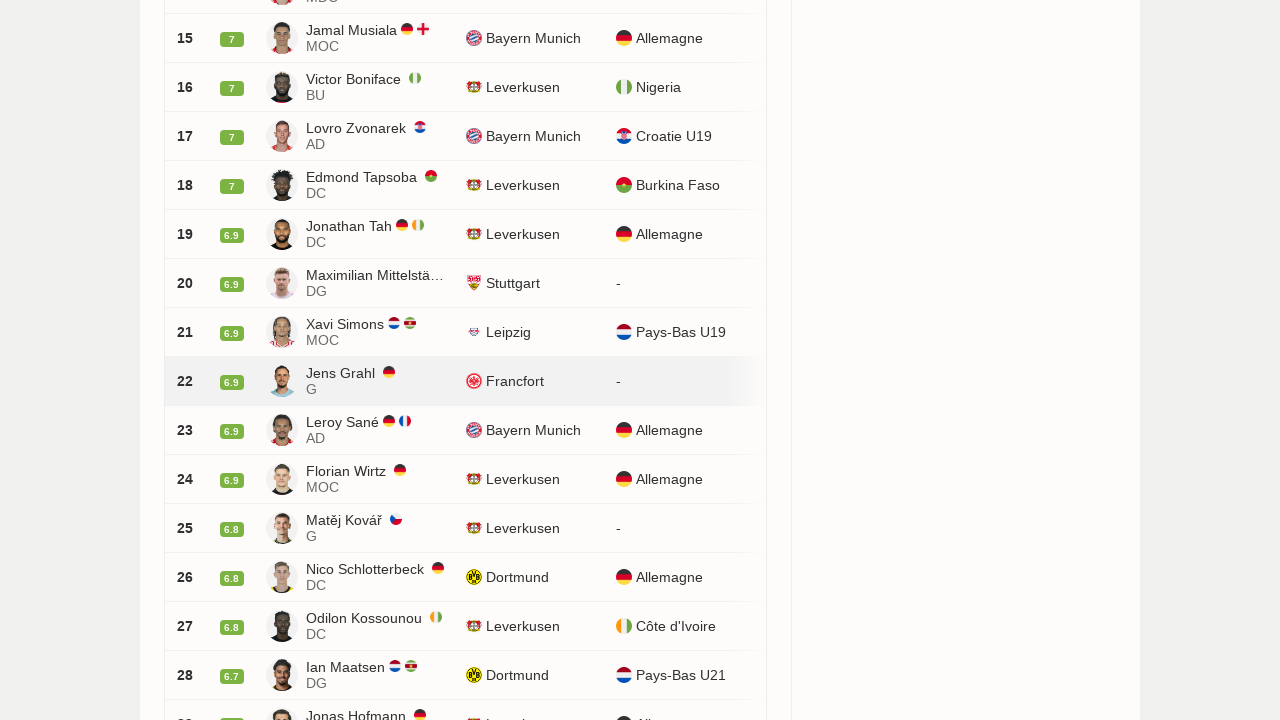

'Load more' button is visible
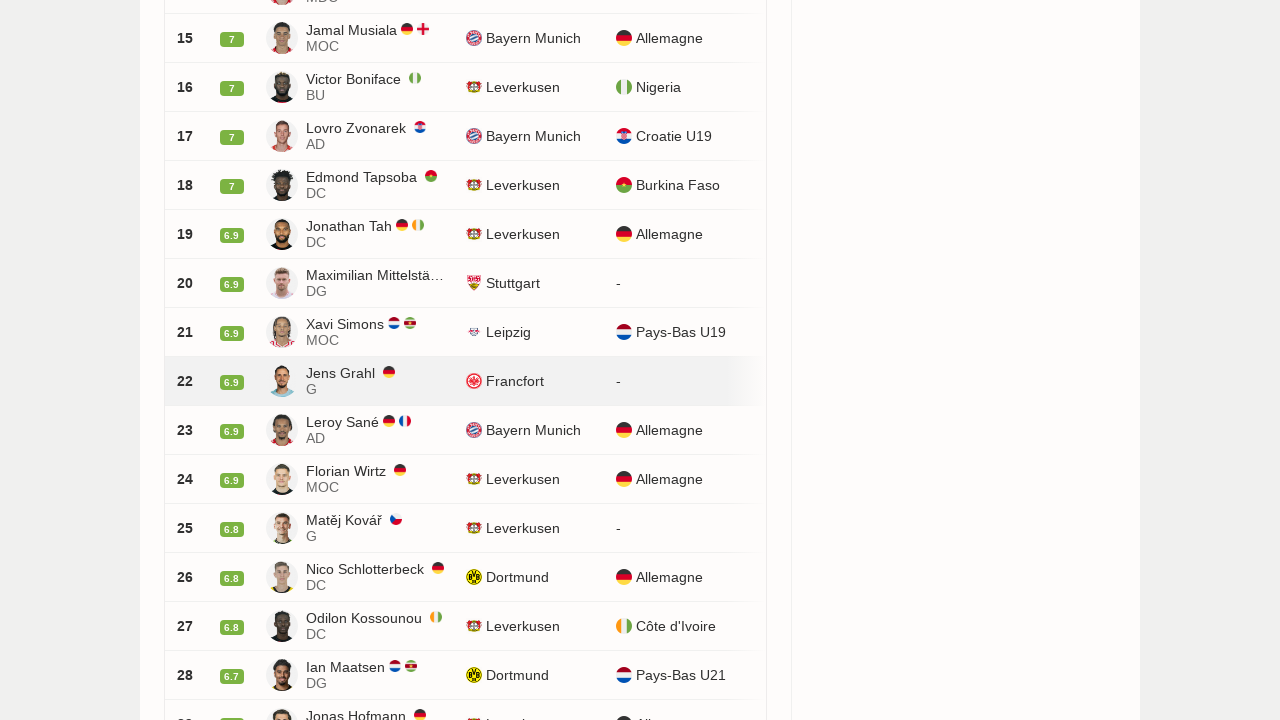

Scrolled 'Load more' button into view
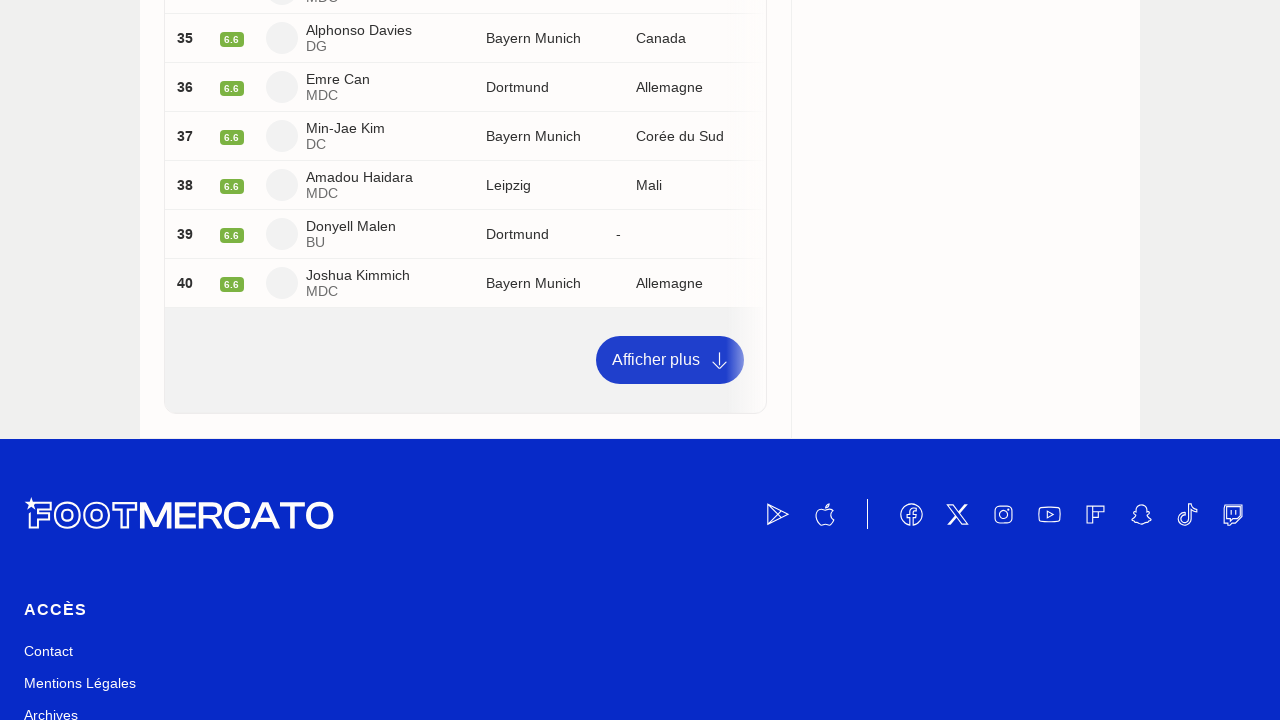

Clicked 'Load more' button to load additional player entries at (670, 360) on a:has-text('Afficher plus')
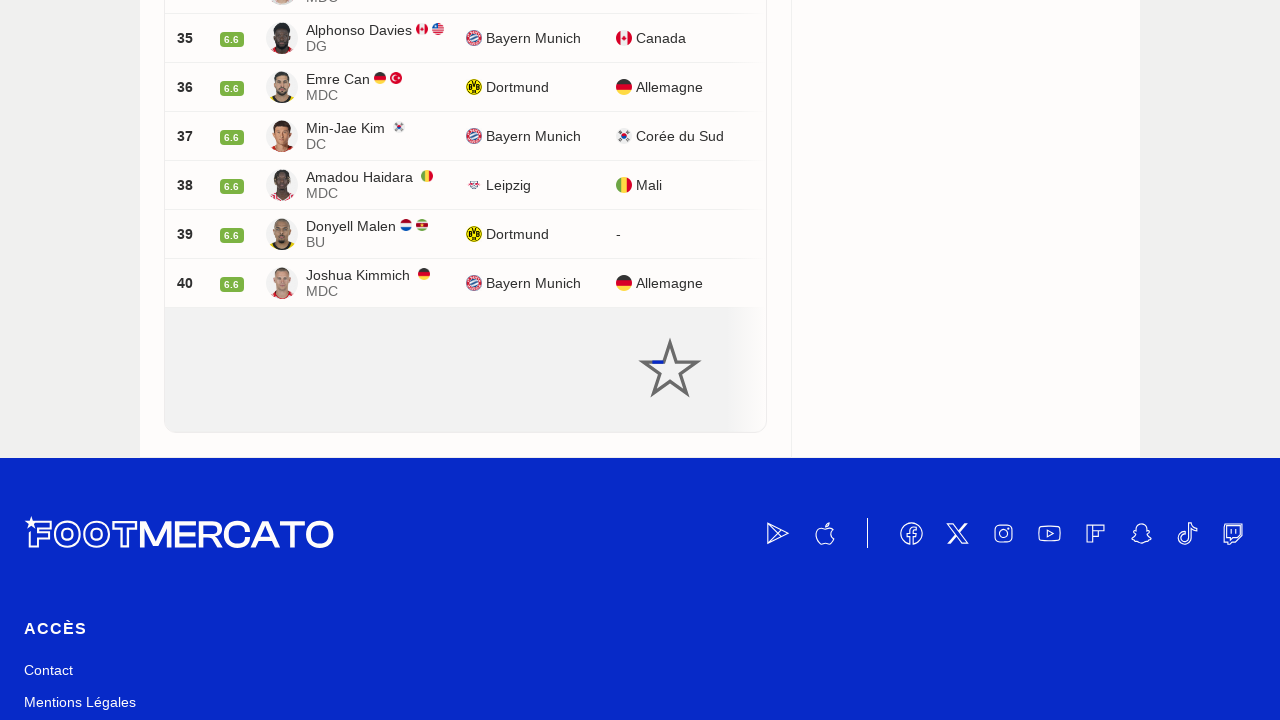

Waited 2 seconds for new player content to load
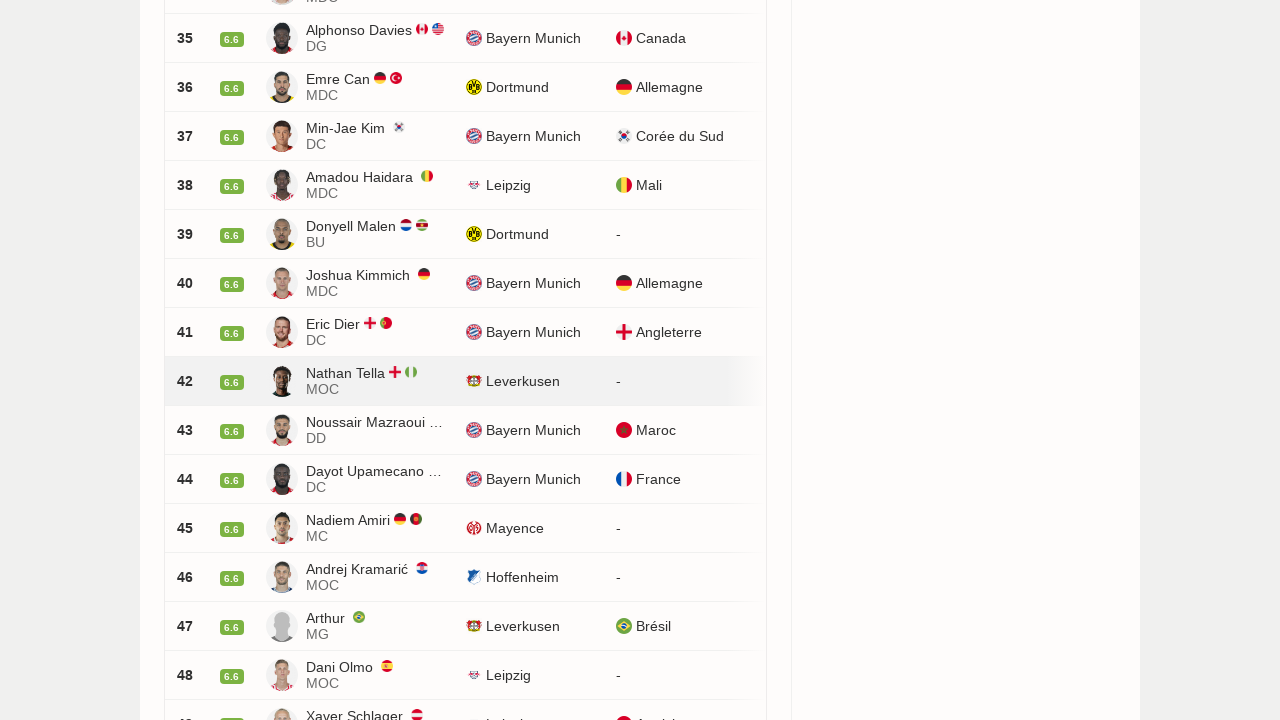

Located 'Load more' button element
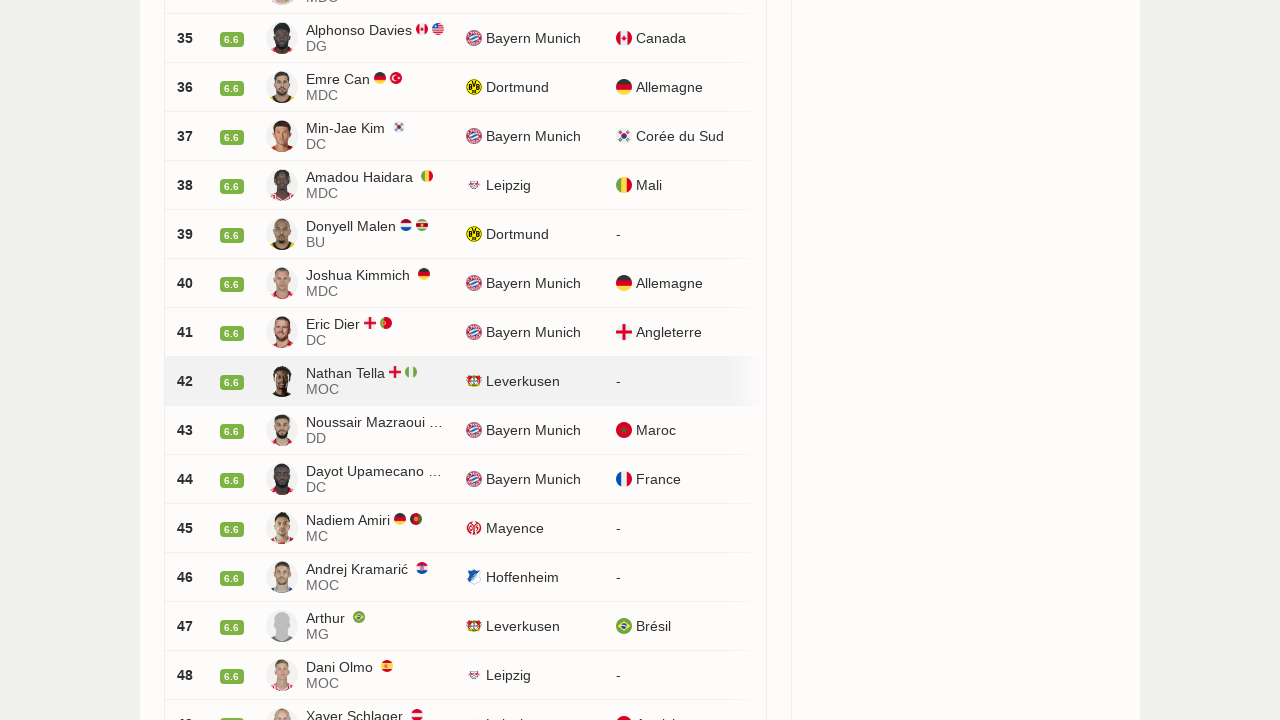

'Load more' button is visible
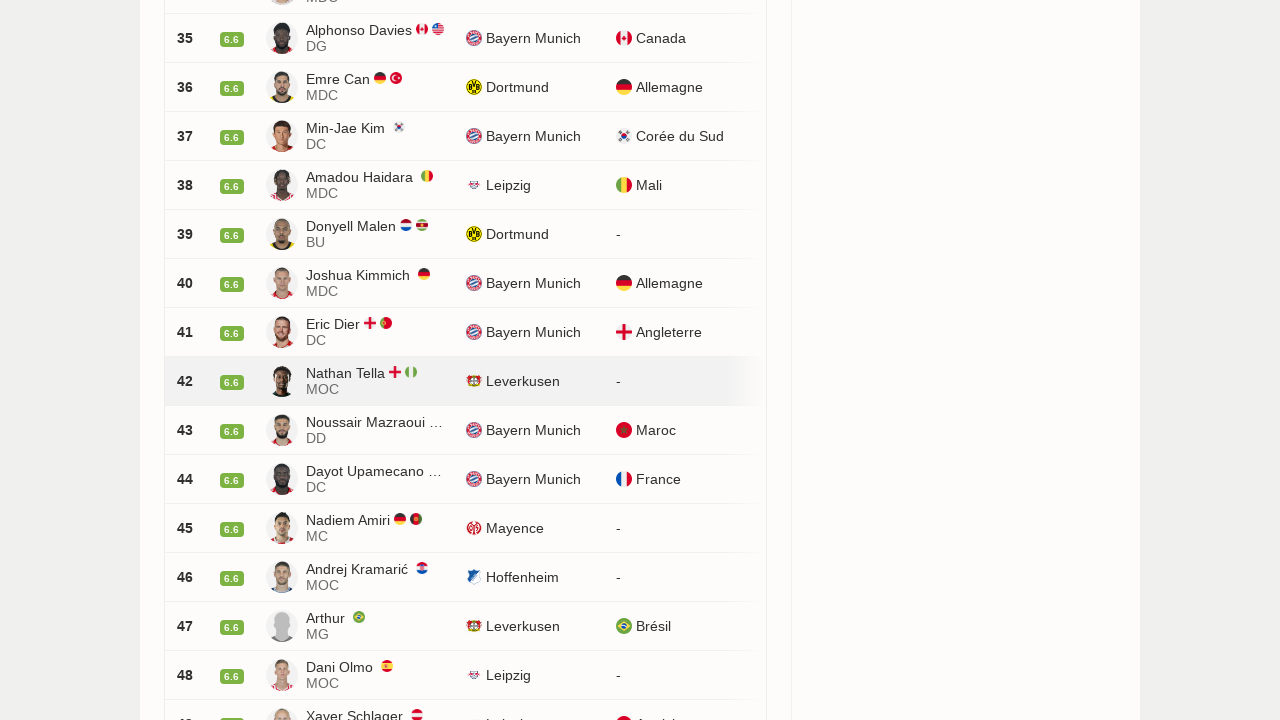

Scrolled 'Load more' button into view
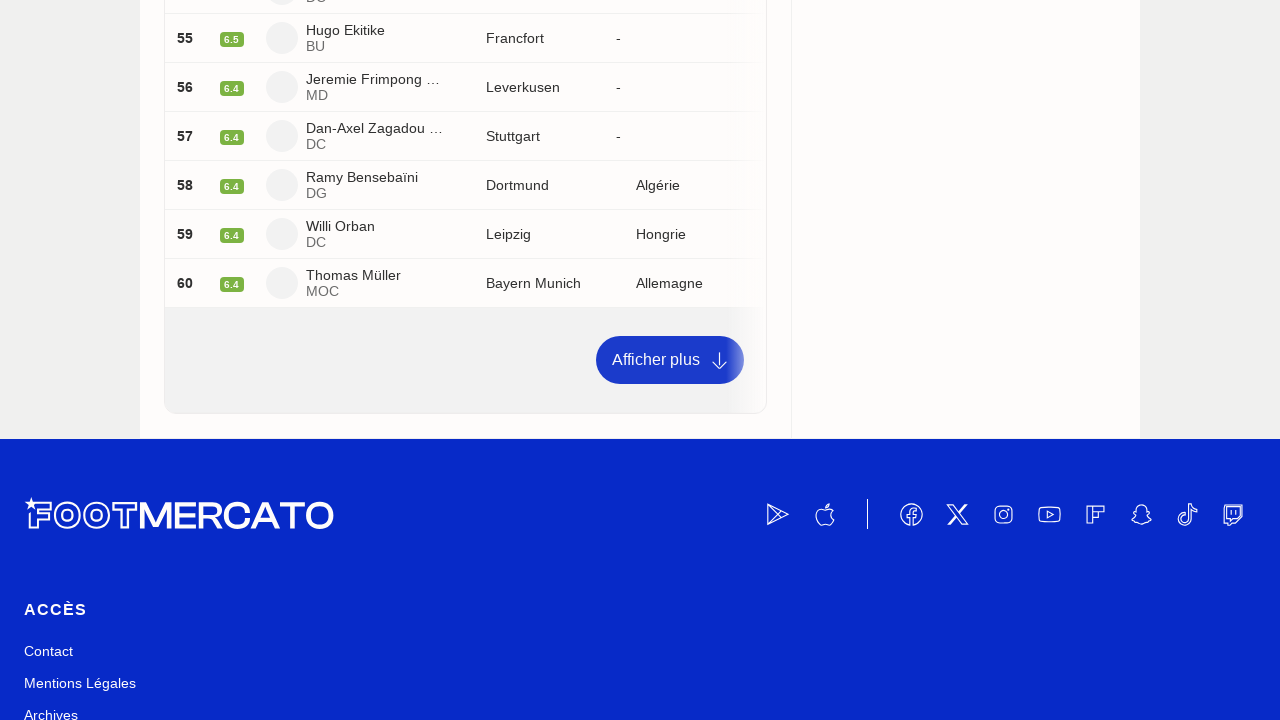

Clicked 'Load more' button to load additional player entries at (670, 360) on a:has-text('Afficher plus')
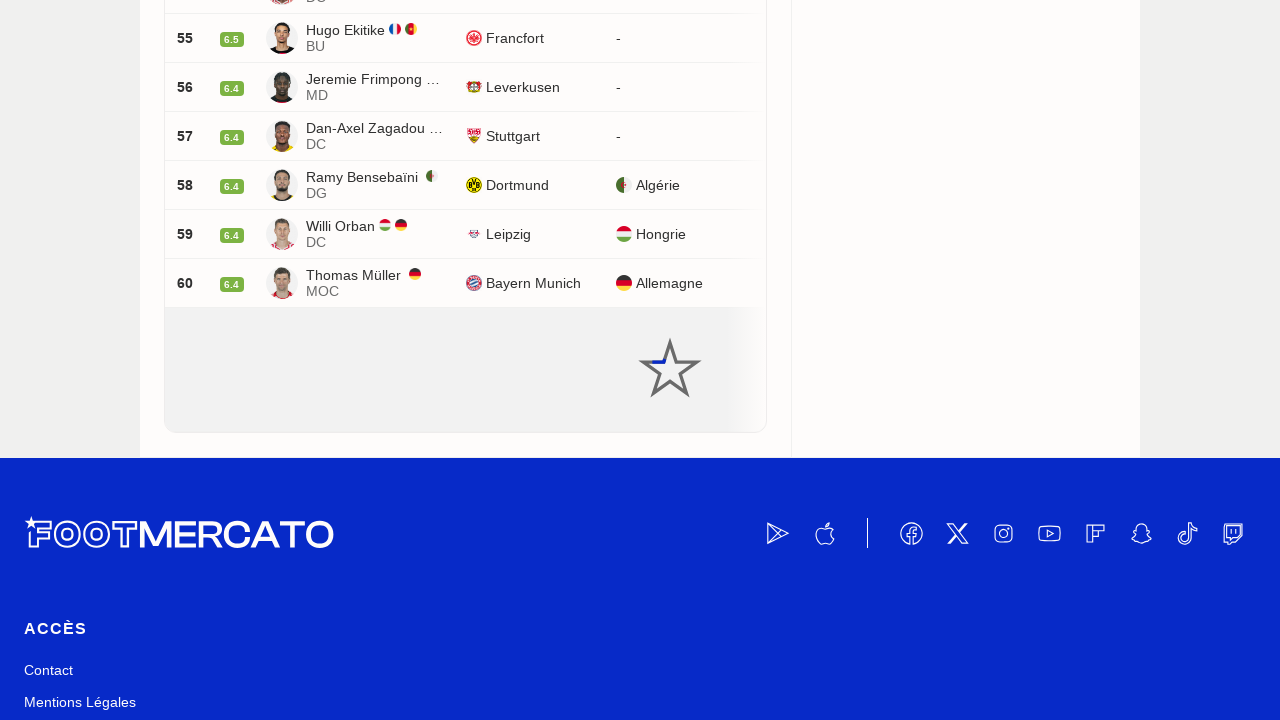

Waited 2 seconds for new player content to load
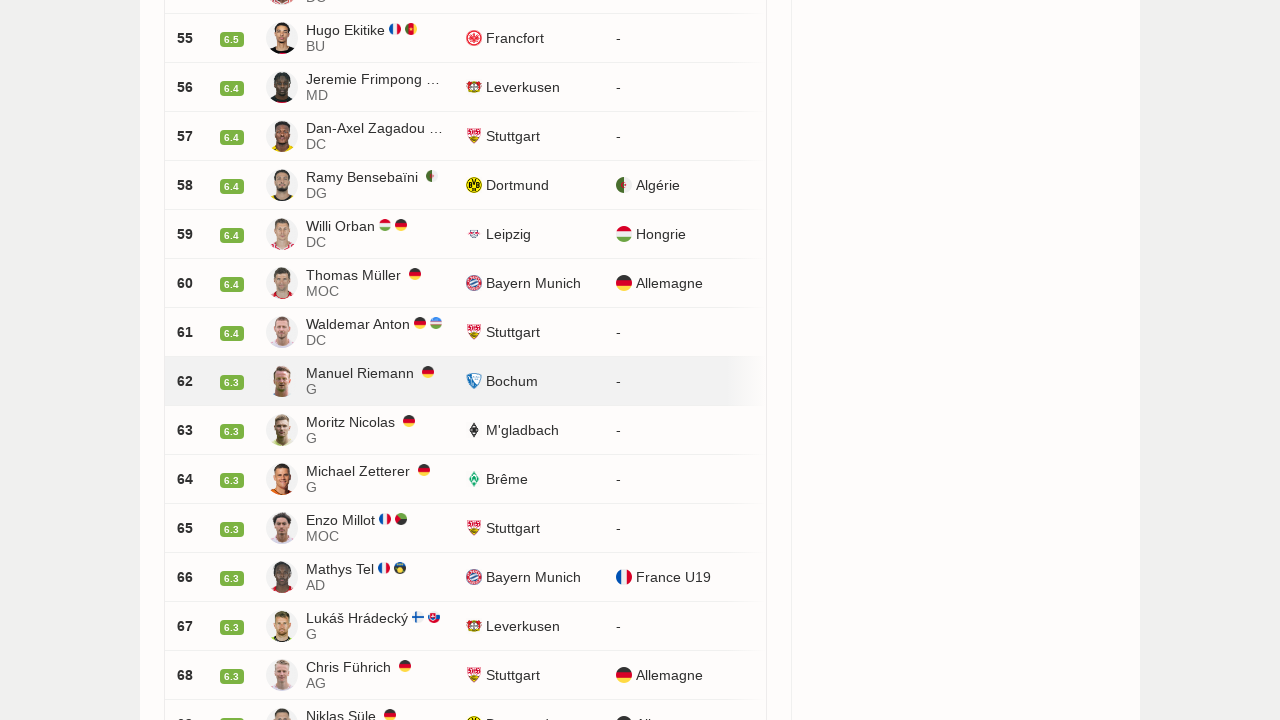

Located 'Load more' button element
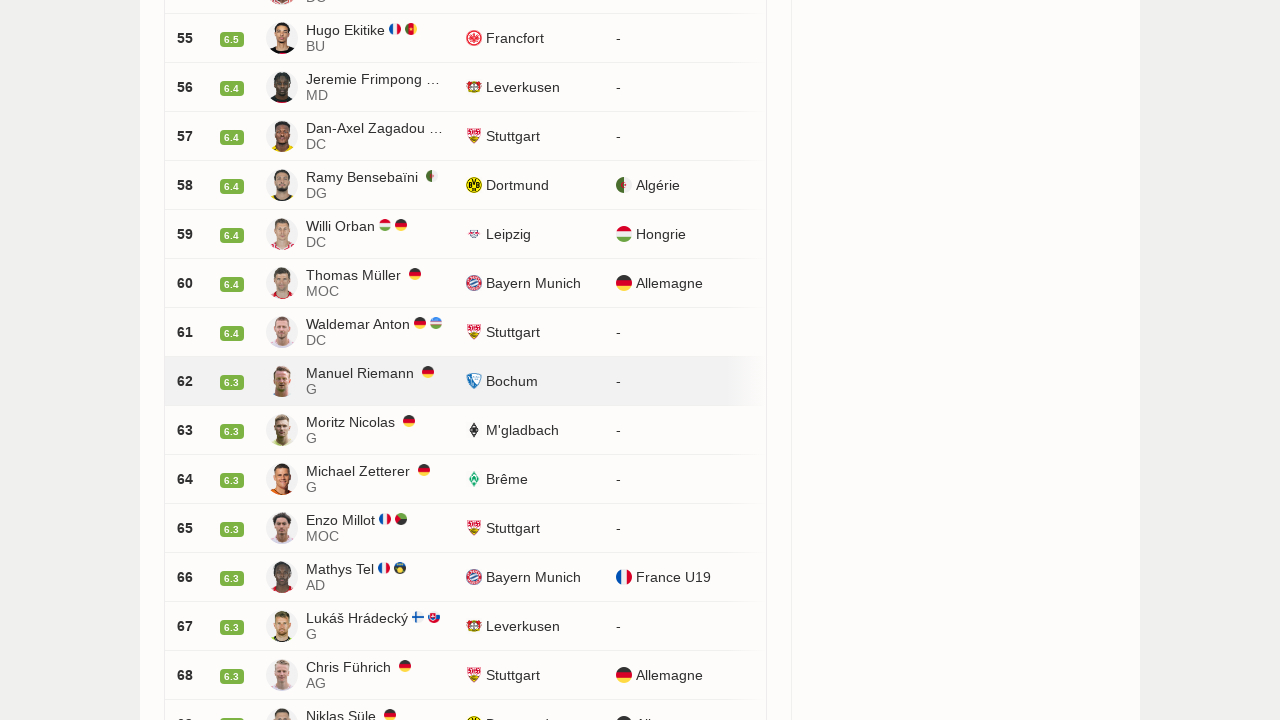

'Load more' button is visible
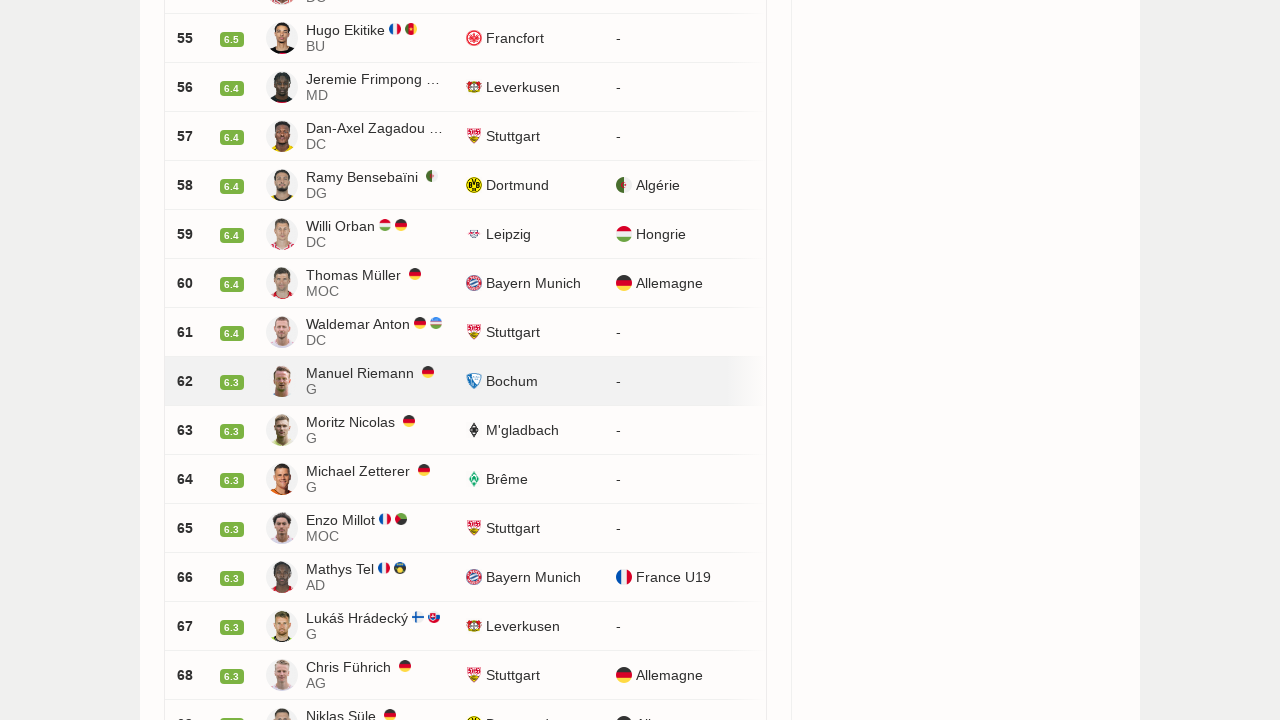

Scrolled 'Load more' button into view
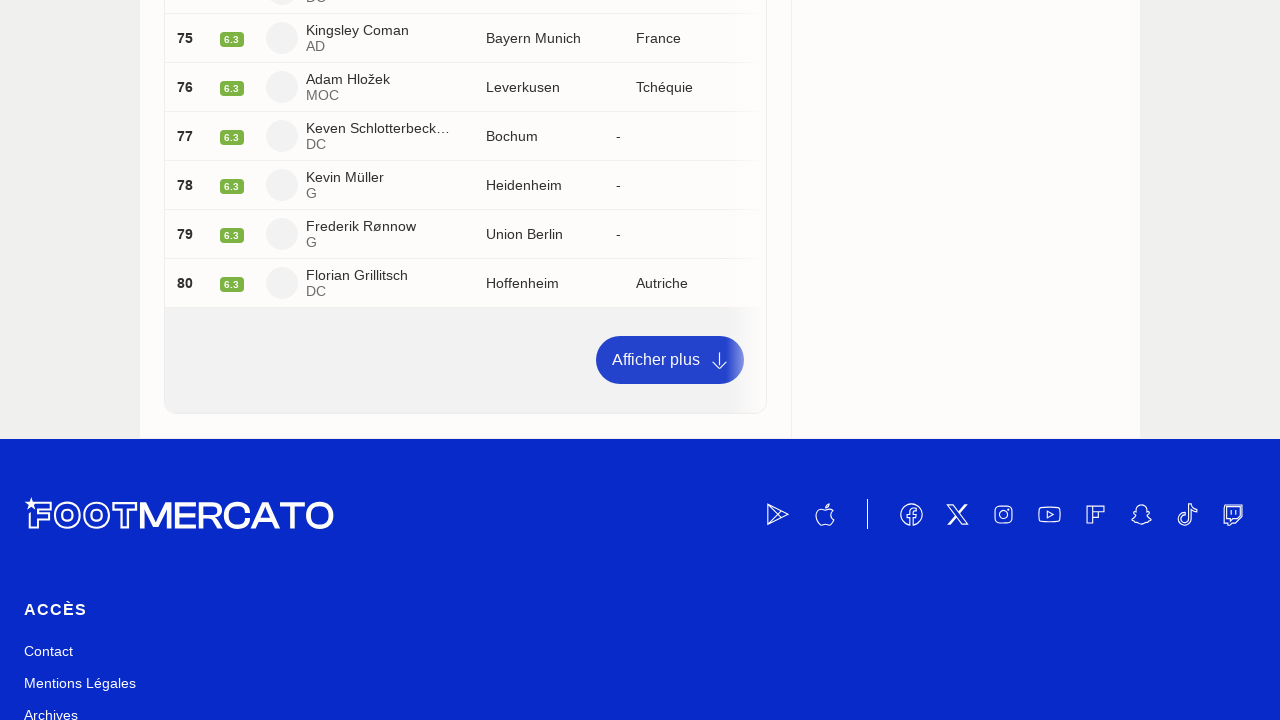

Clicked 'Load more' button to load additional player entries at (670, 360) on a:has-text('Afficher plus')
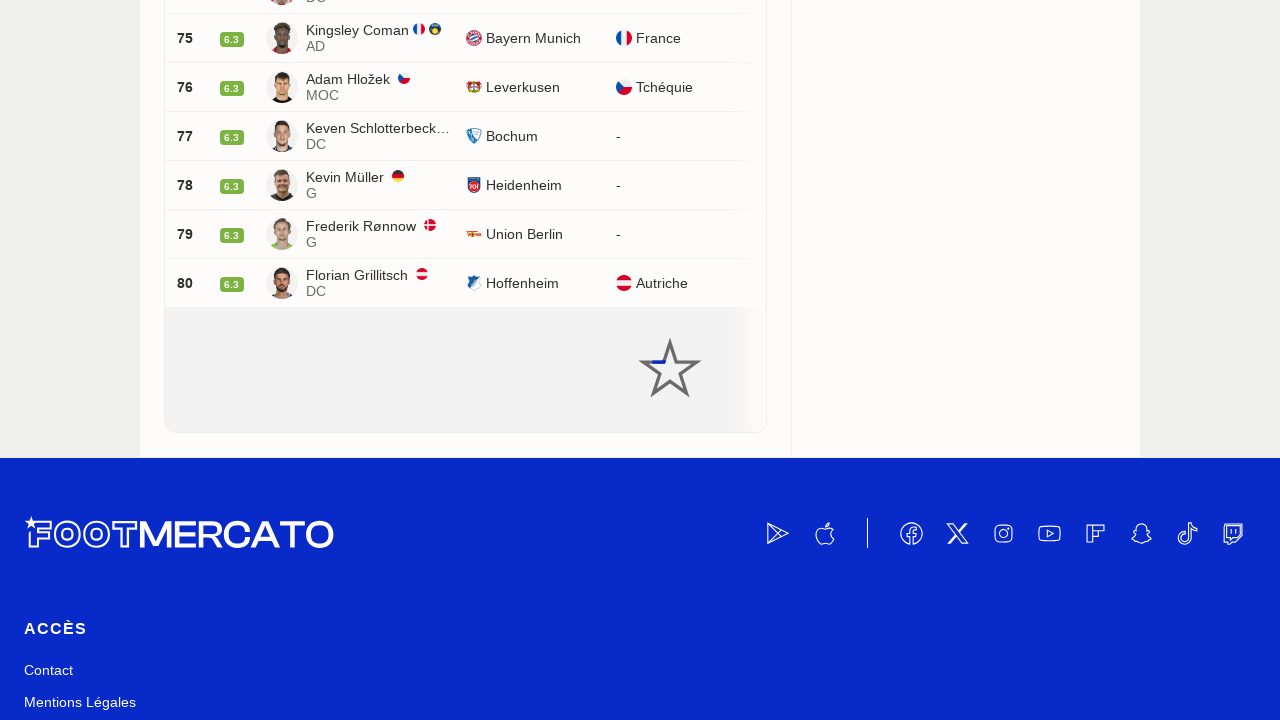

Waited 2 seconds for new player content to load
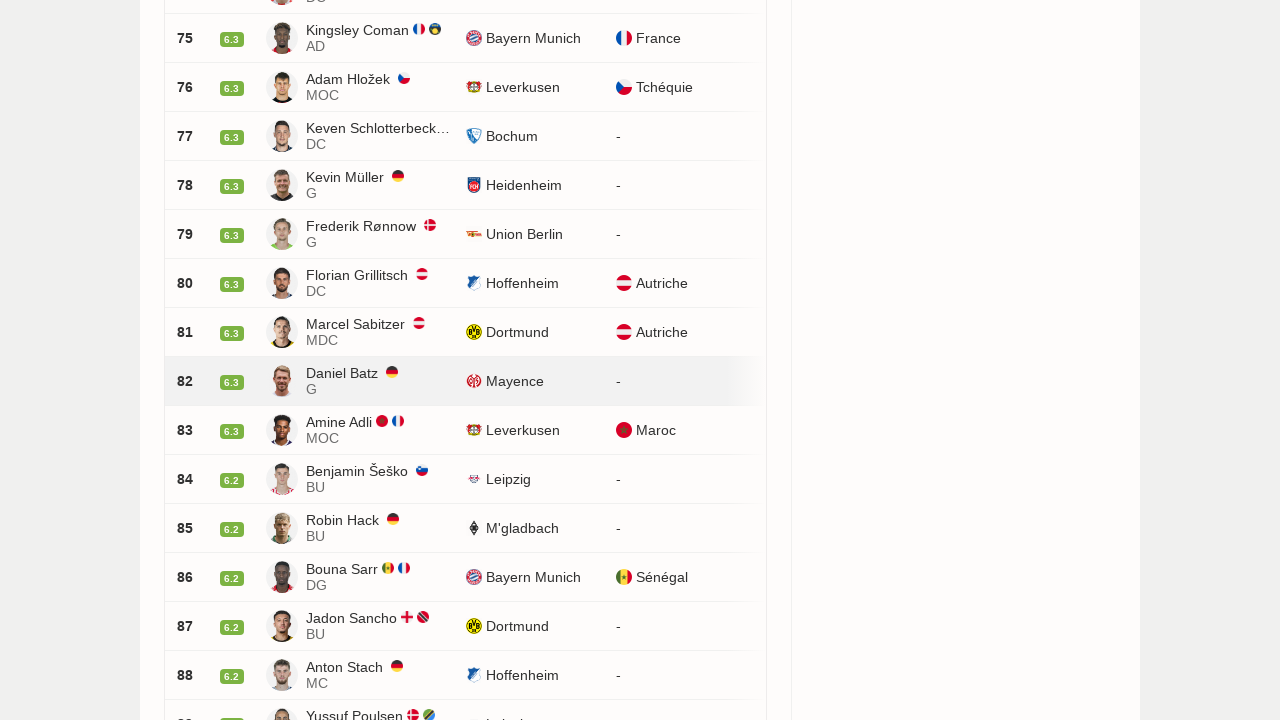

Located 'Load more' button element
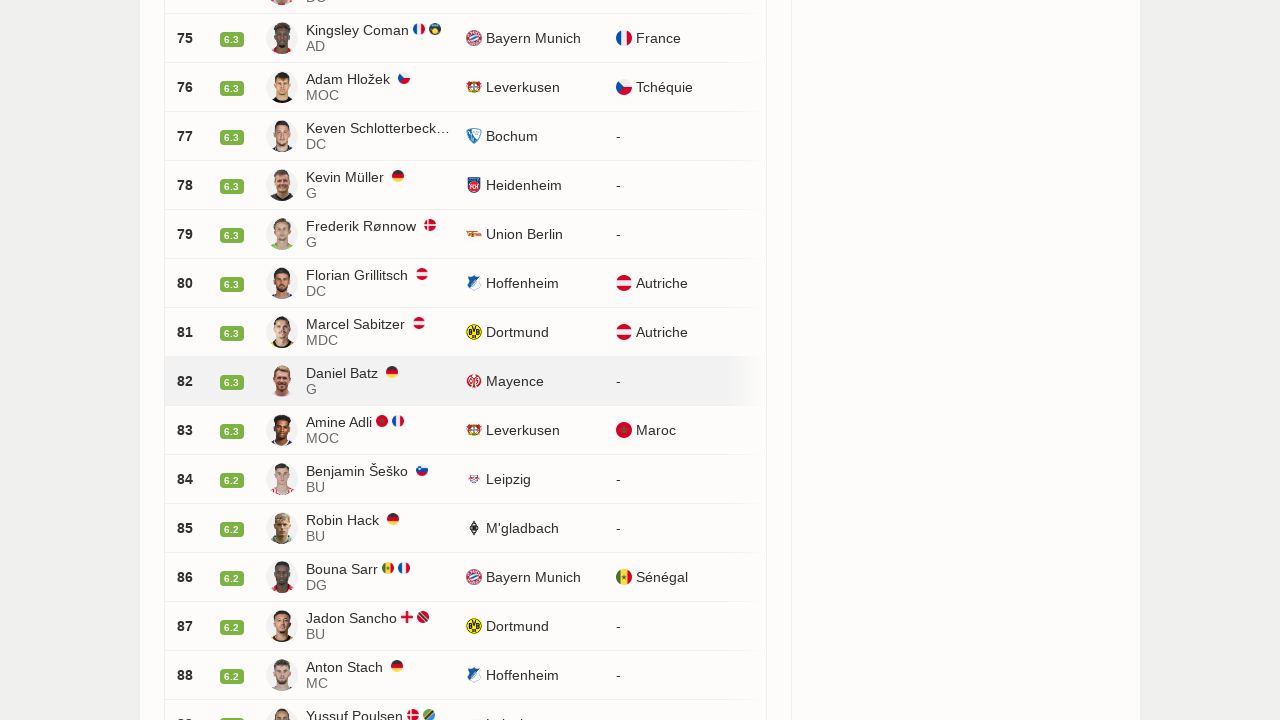

'Load more' button is visible
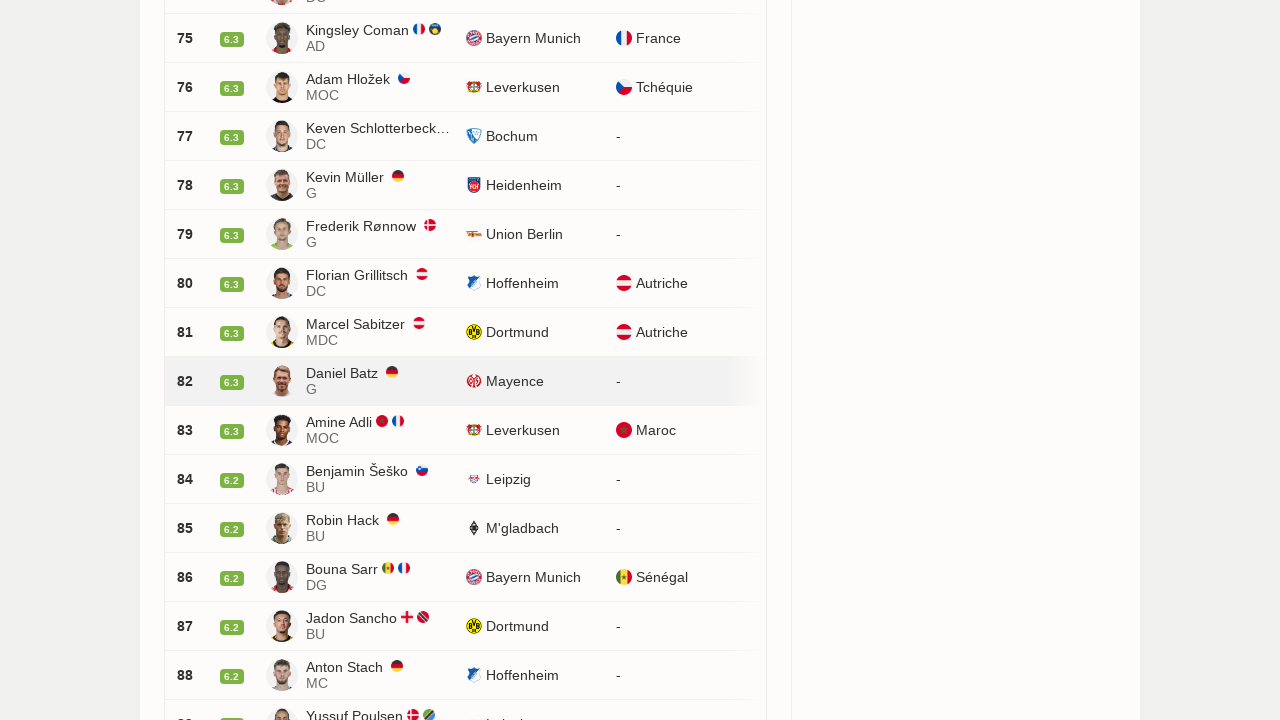

Scrolled 'Load more' button into view
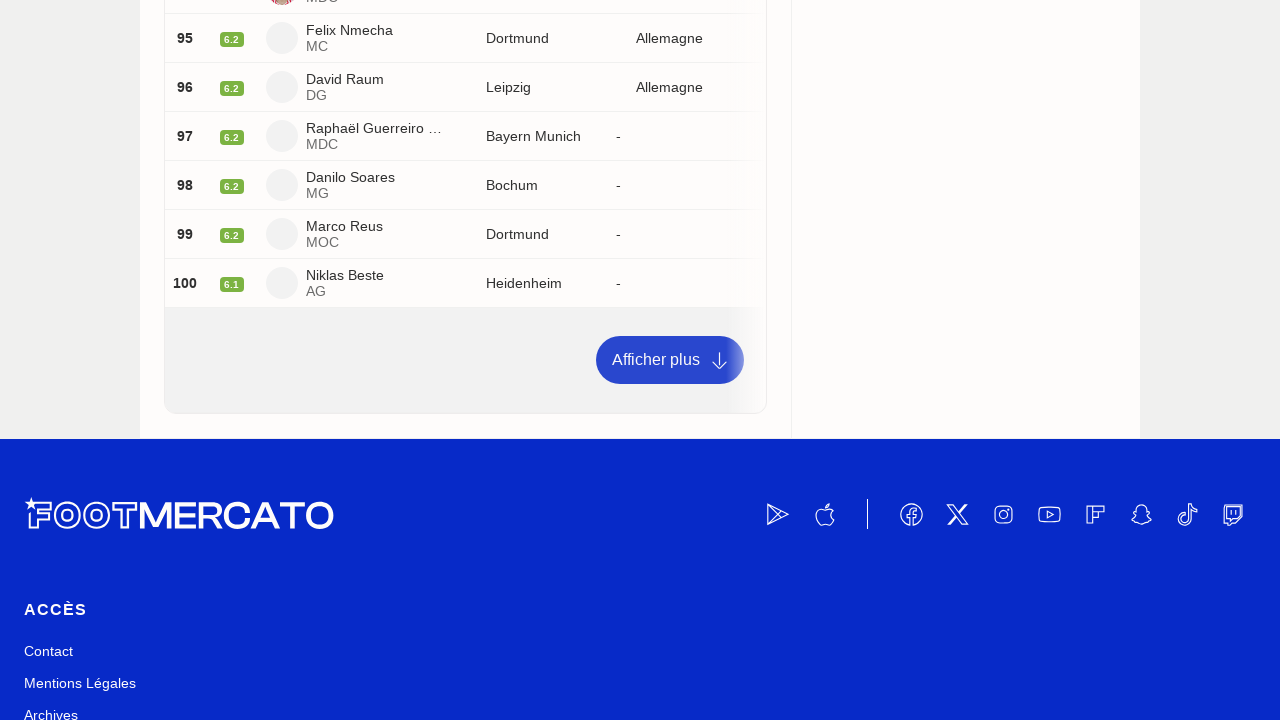

Clicked 'Load more' button to load additional player entries at (670, 360) on a:has-text('Afficher plus')
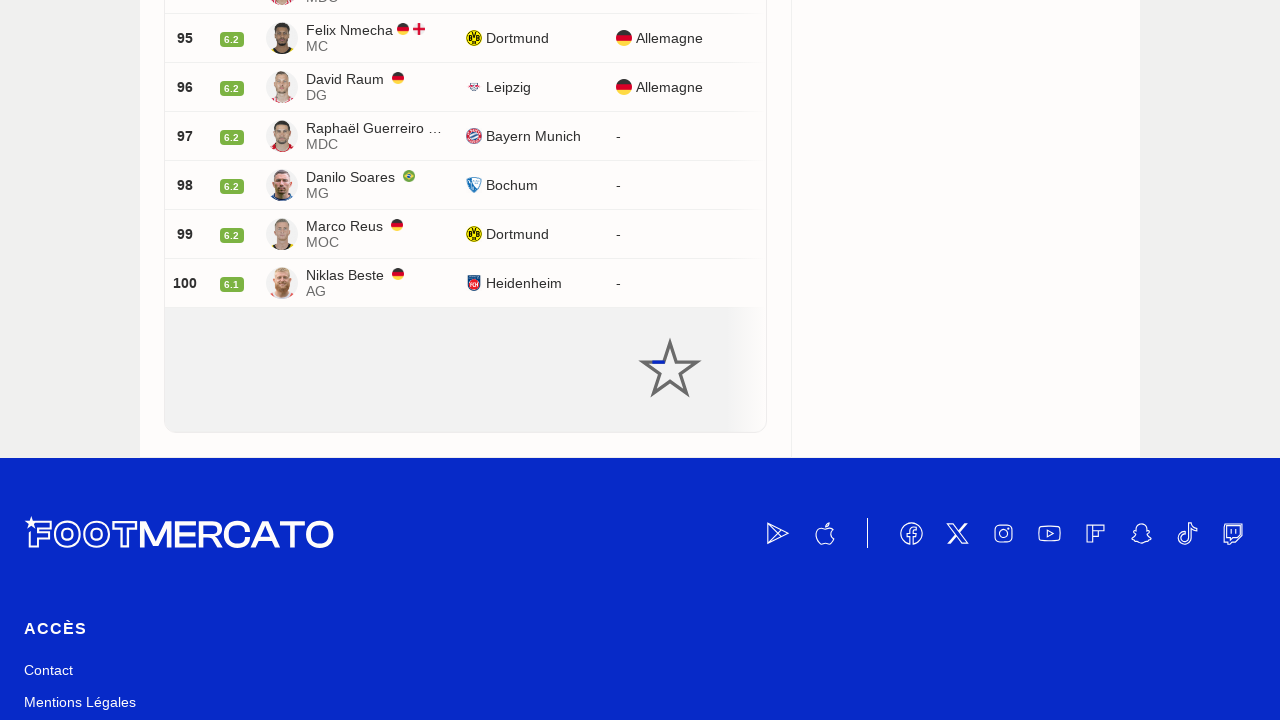

Waited 2 seconds for new player content to load
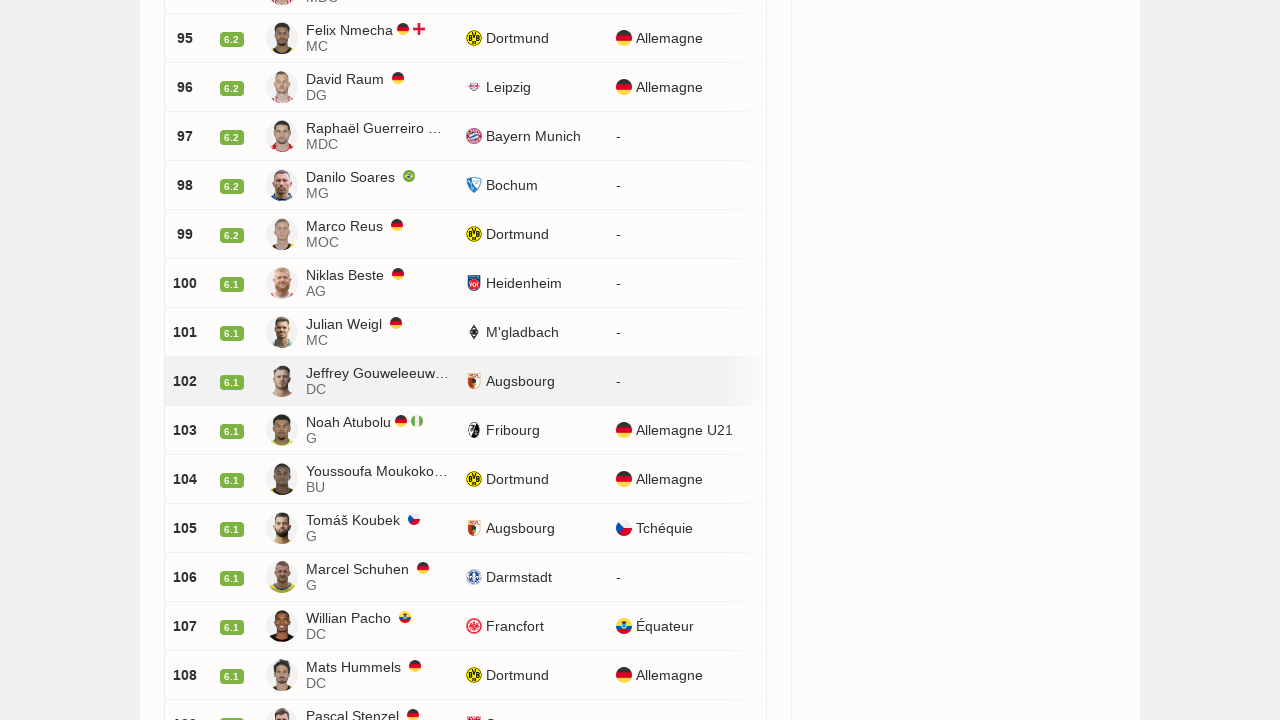

Located 'Load more' button element
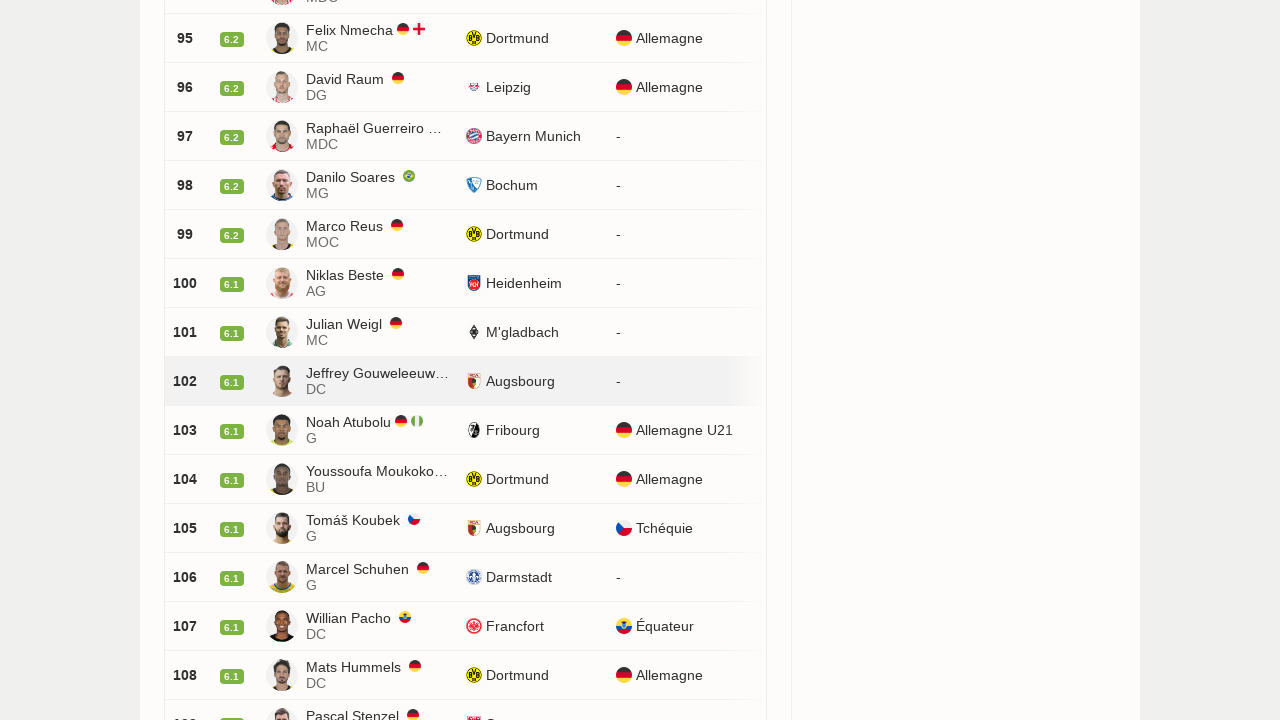

'Load more' button is visible
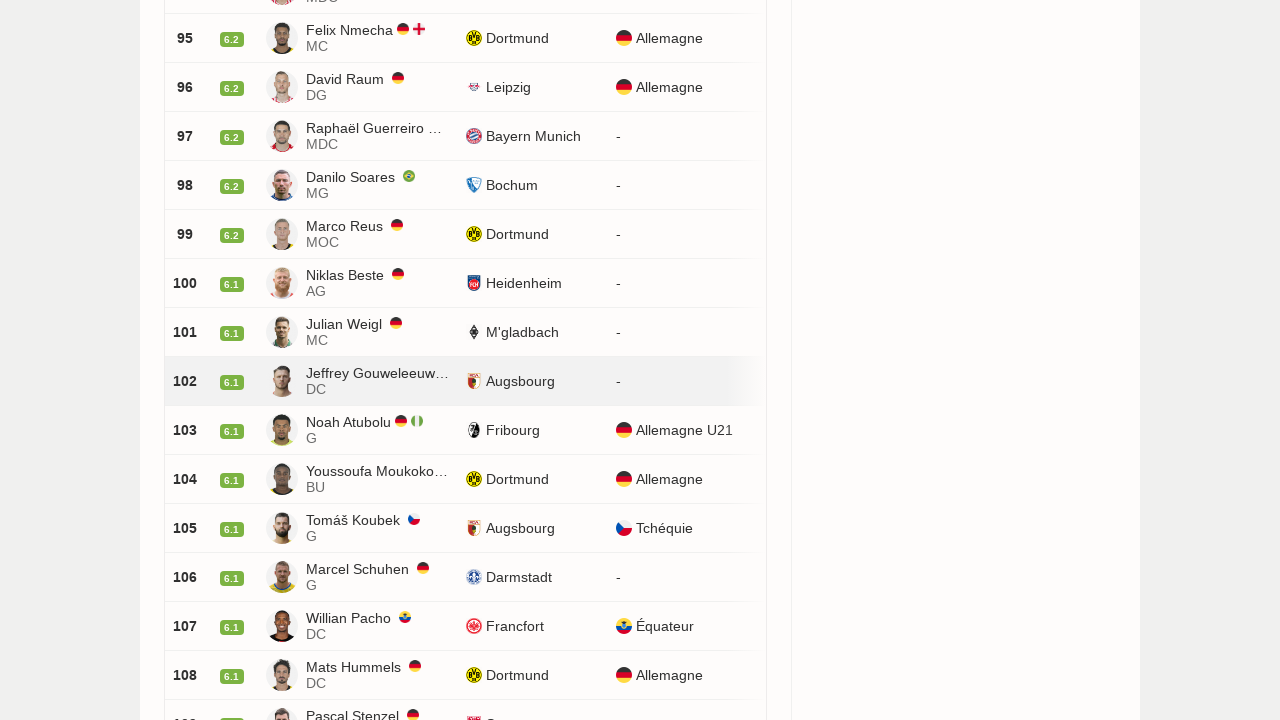

Scrolled 'Load more' button into view
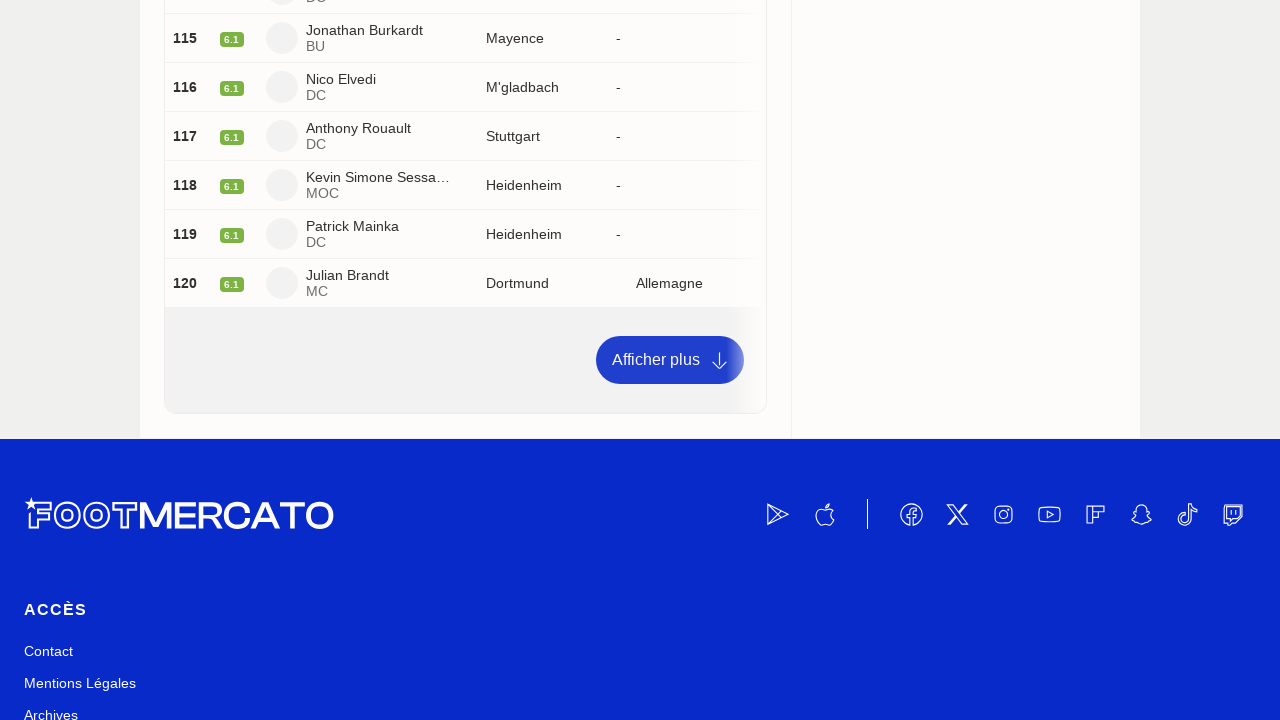

Clicked 'Load more' button to load additional player entries at (670, 360) on a:has-text('Afficher plus')
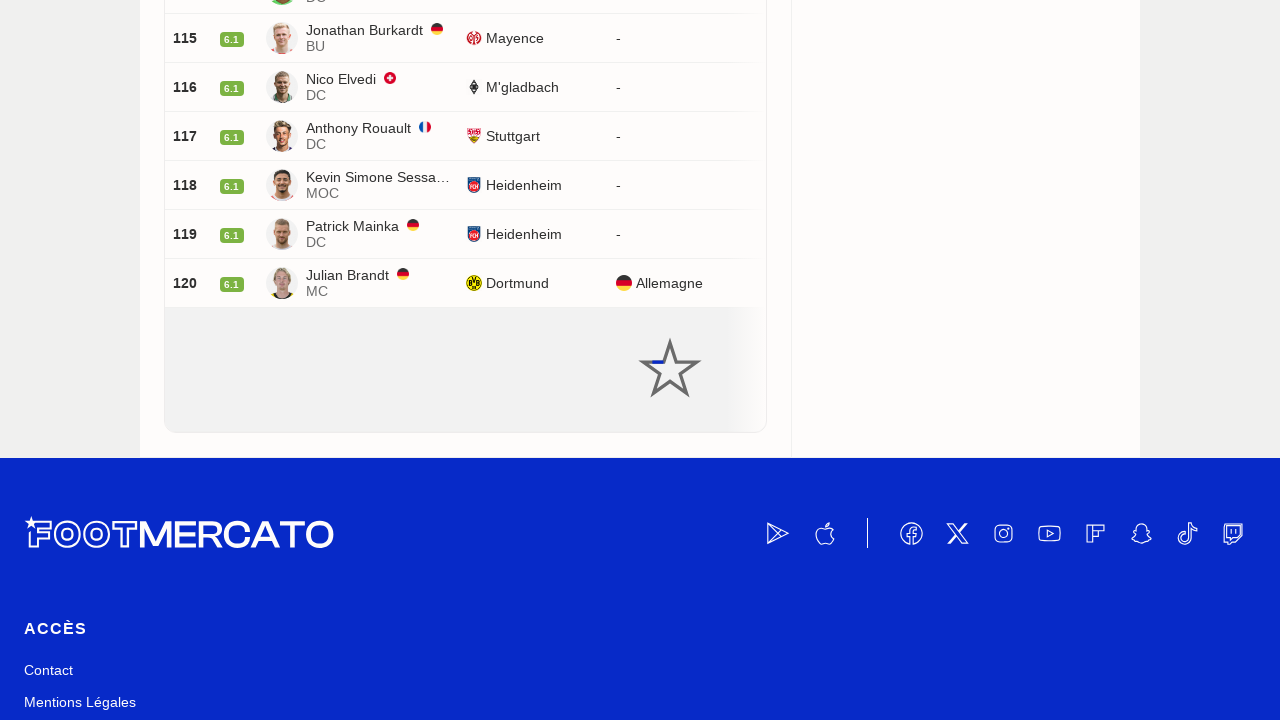

Waited 2 seconds for new player content to load
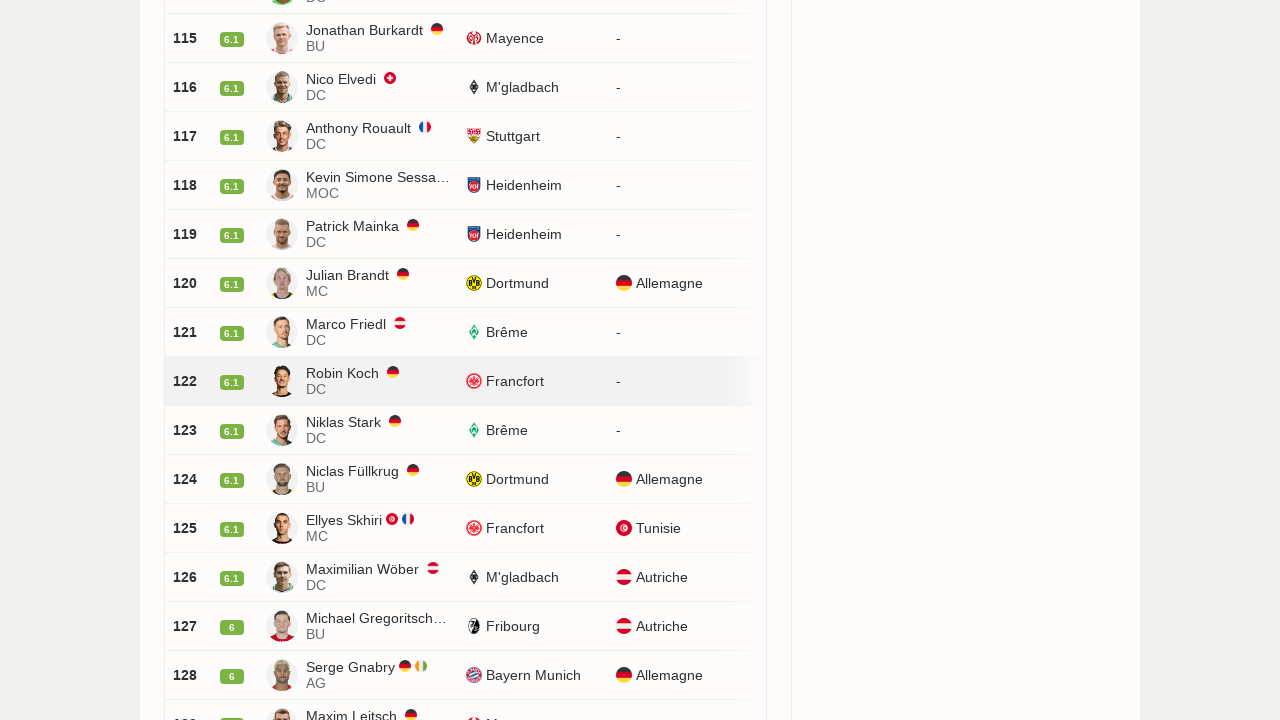

Located 'Load more' button element
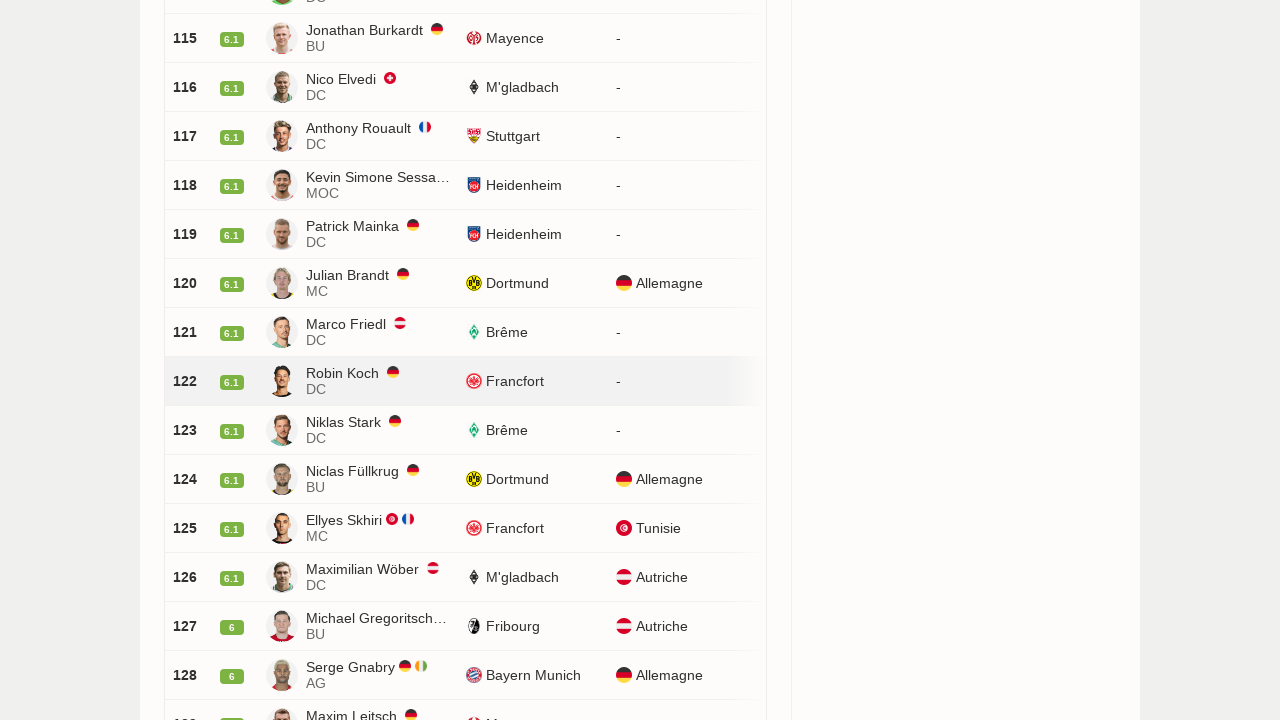

'Load more' button is visible
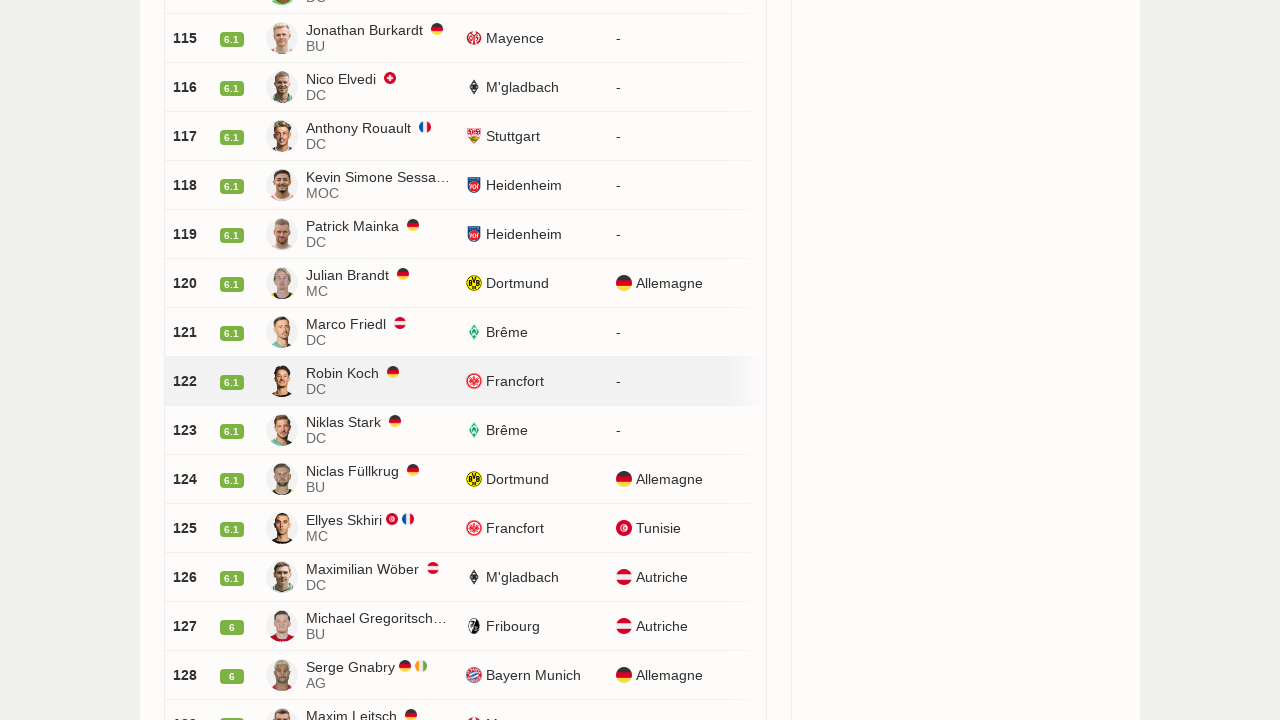

Scrolled 'Load more' button into view
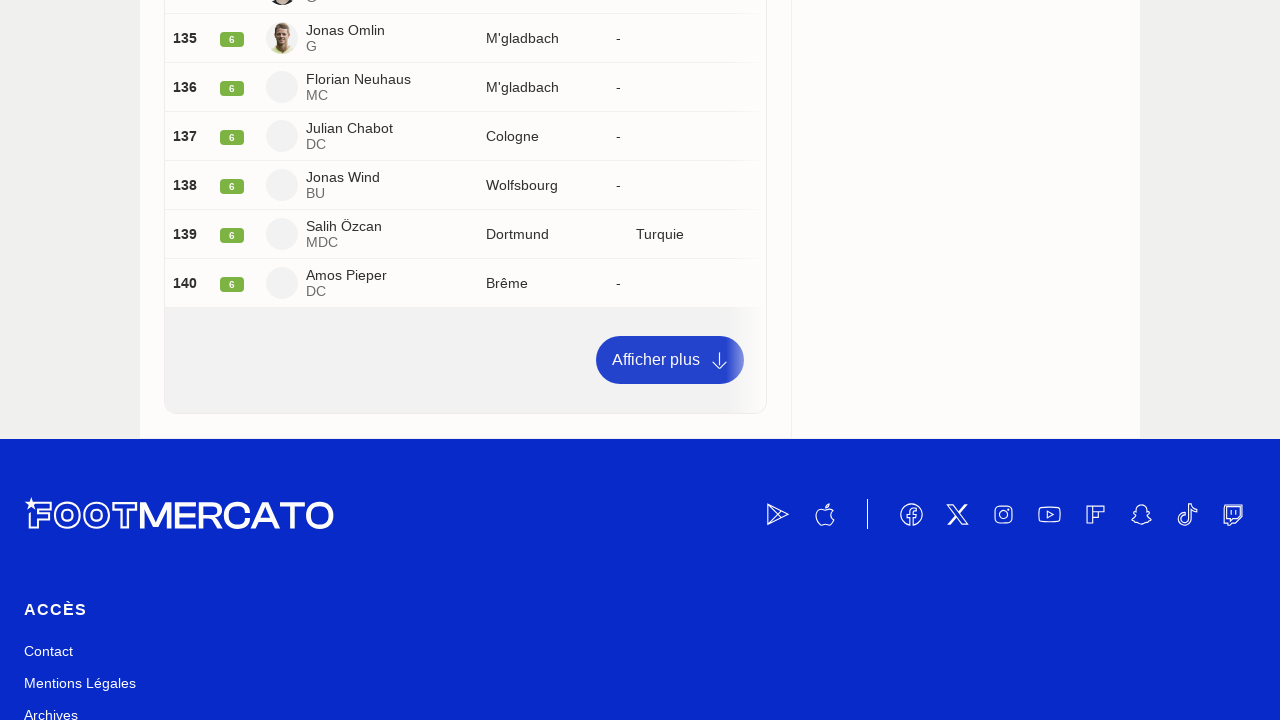

Clicked 'Load more' button to load additional player entries at (670, 360) on a:has-text('Afficher plus')
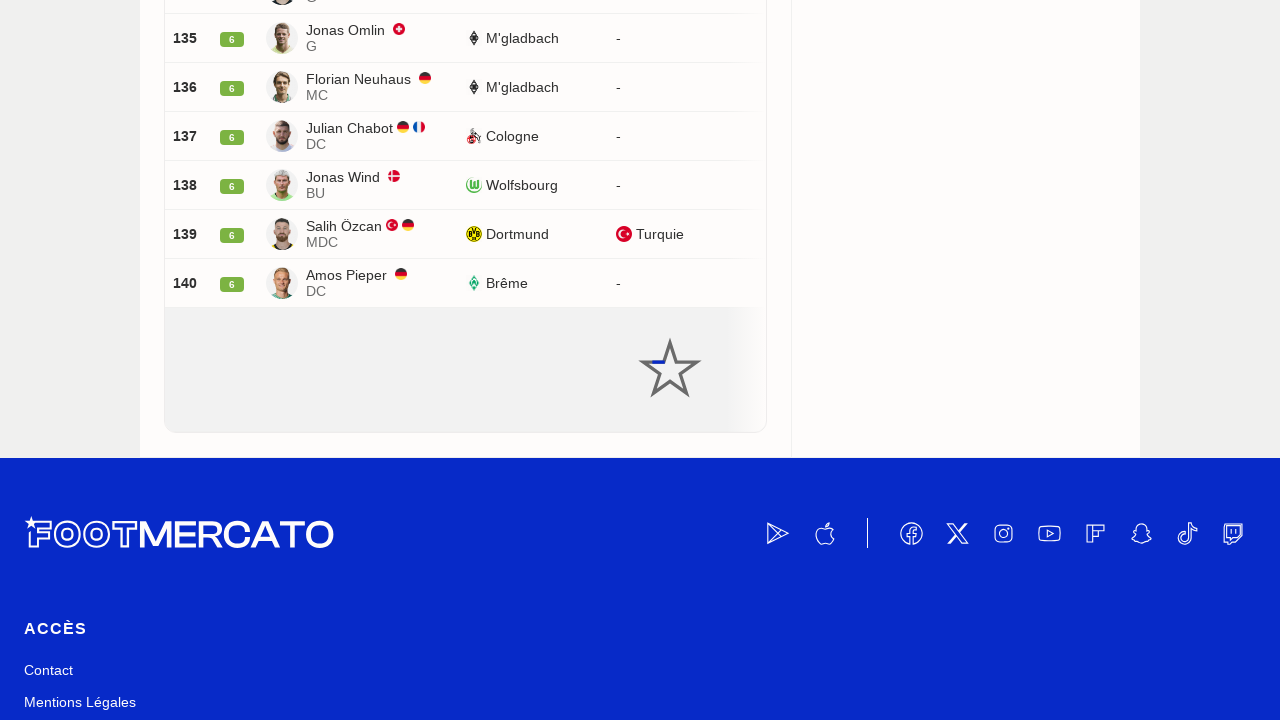

Waited 2 seconds for new player content to load
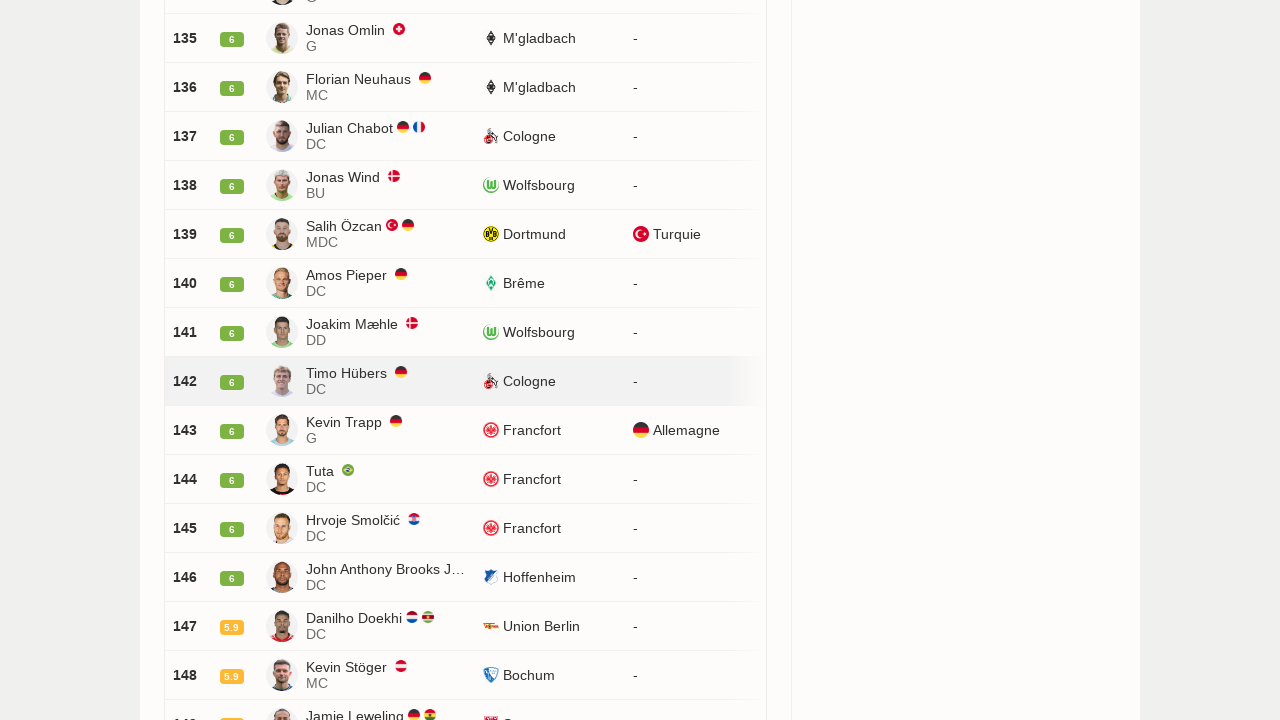

Located 'Load more' button element
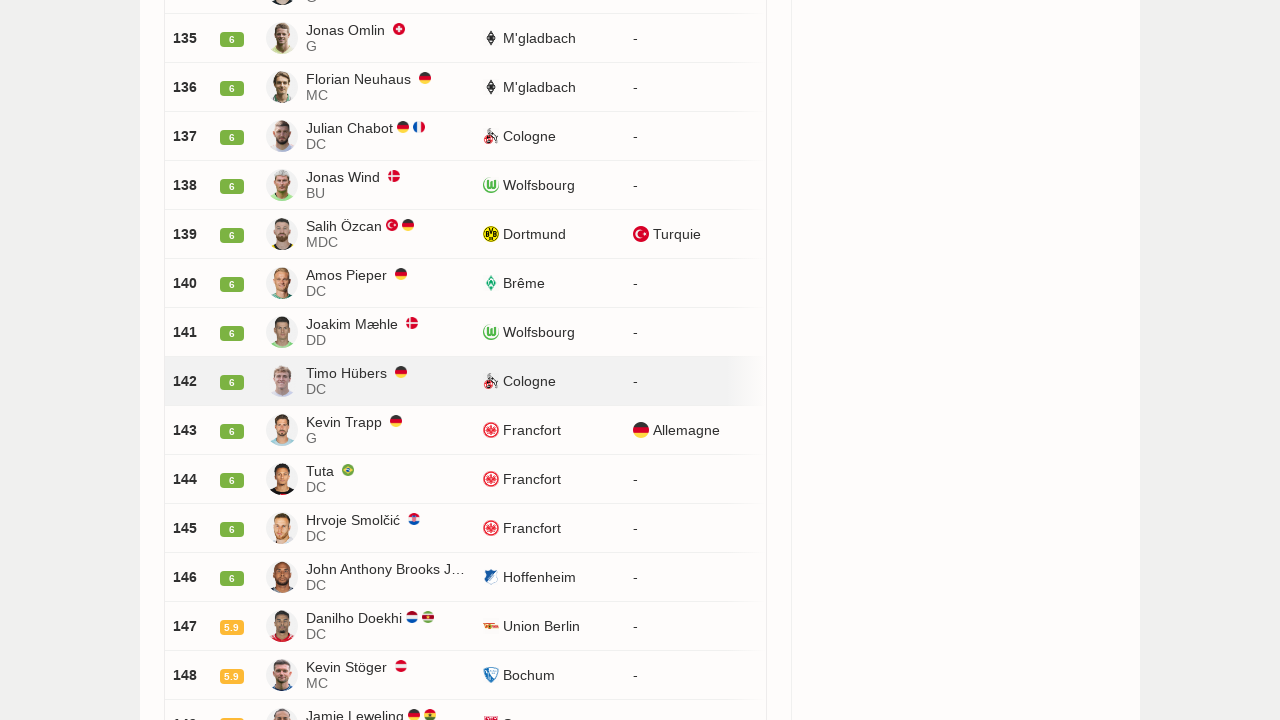

'Load more' button is visible
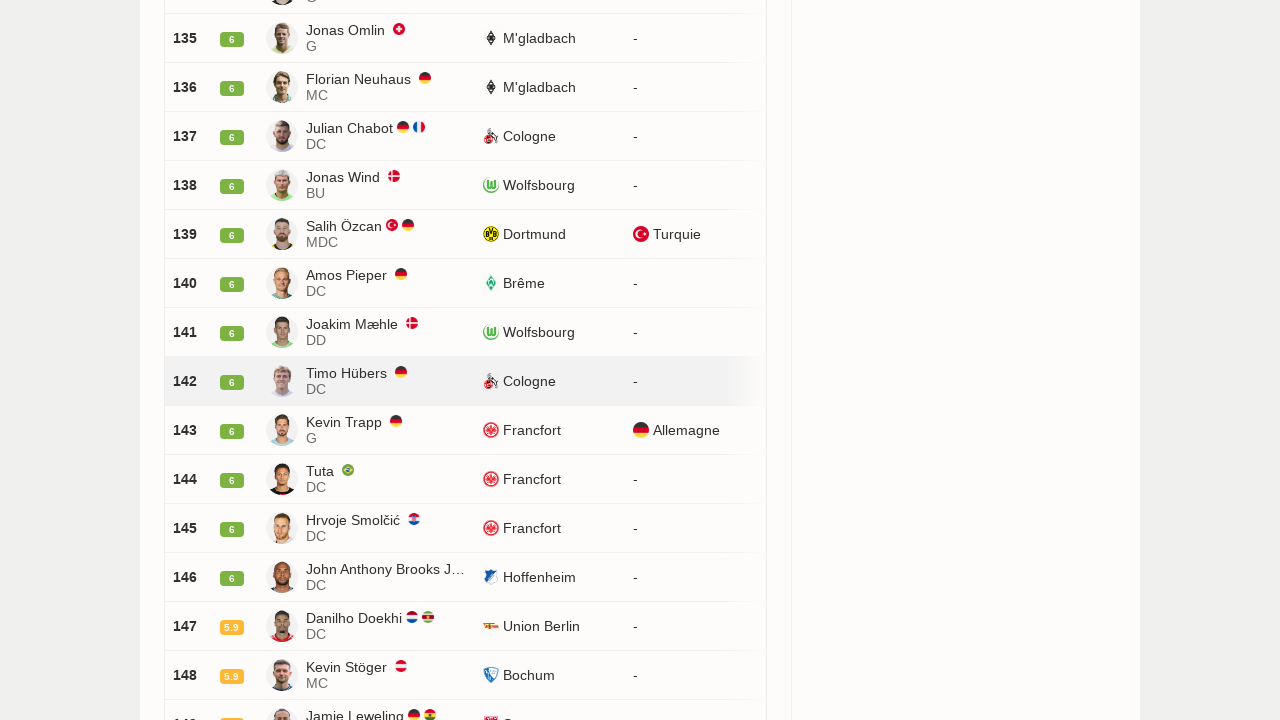

Scrolled 'Load more' button into view
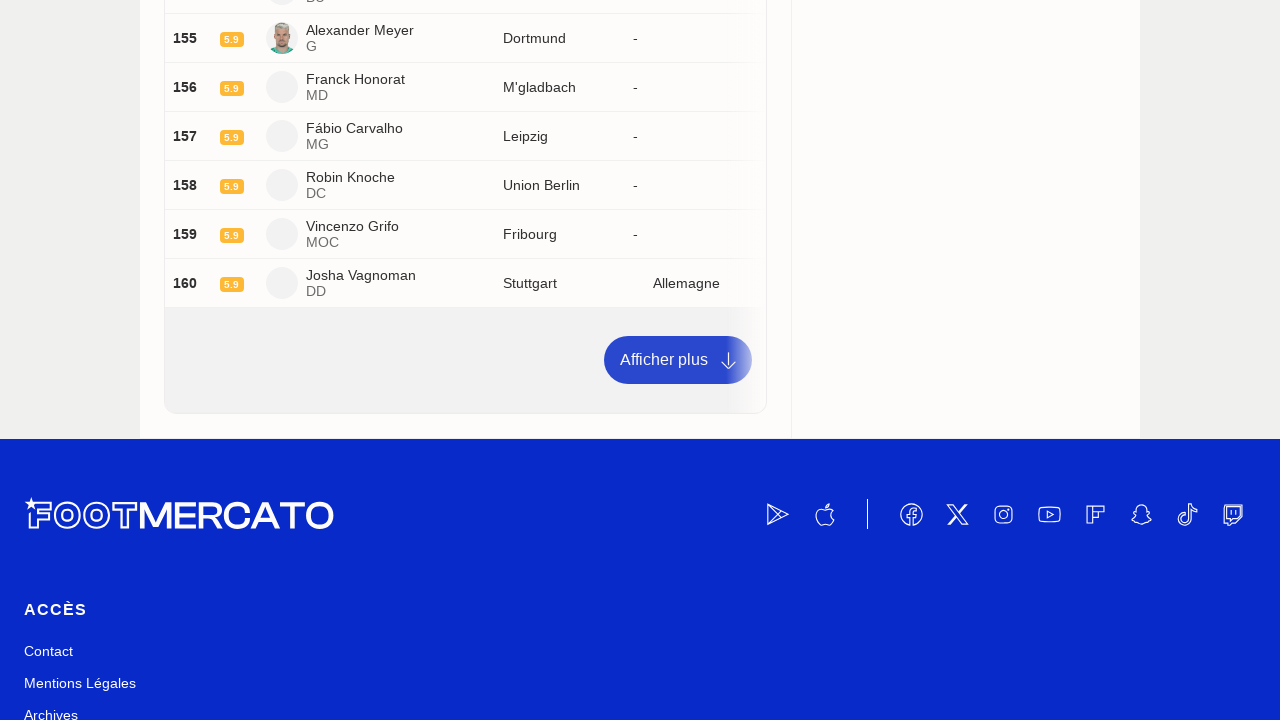

Clicked 'Load more' button to load additional player entries at (678, 360) on a:has-text('Afficher plus')
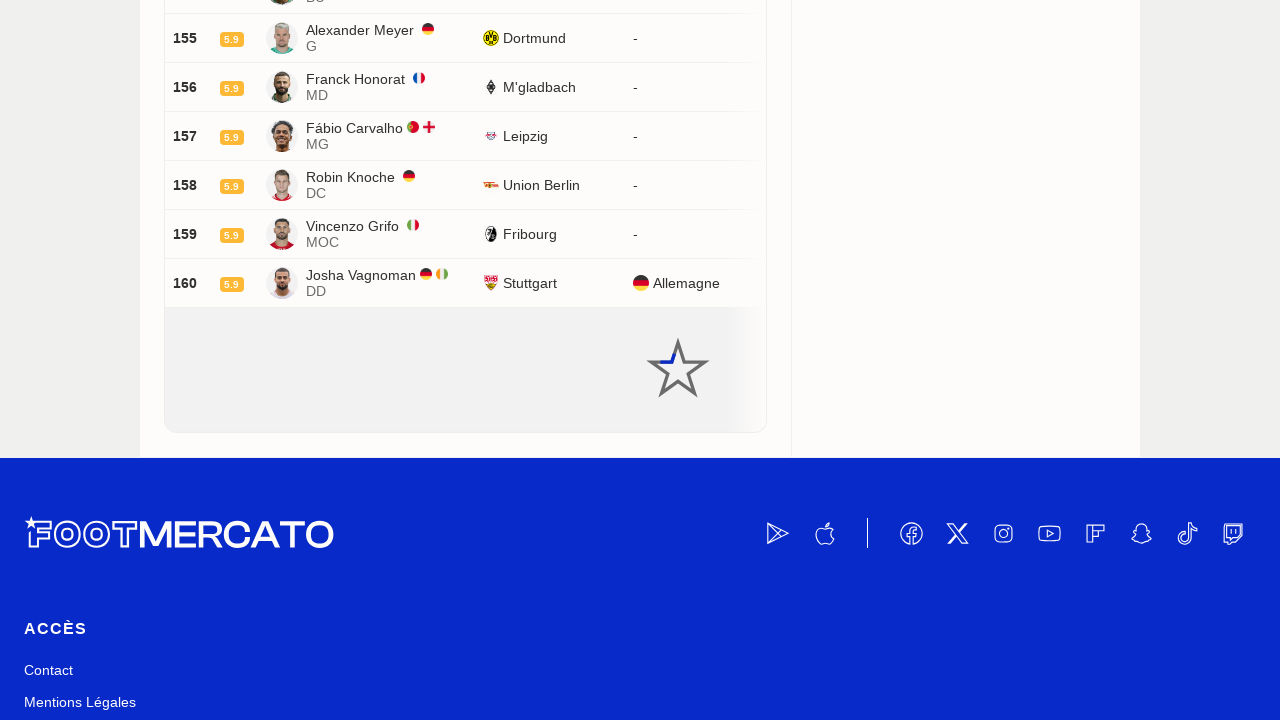

Waited 2 seconds for new player content to load
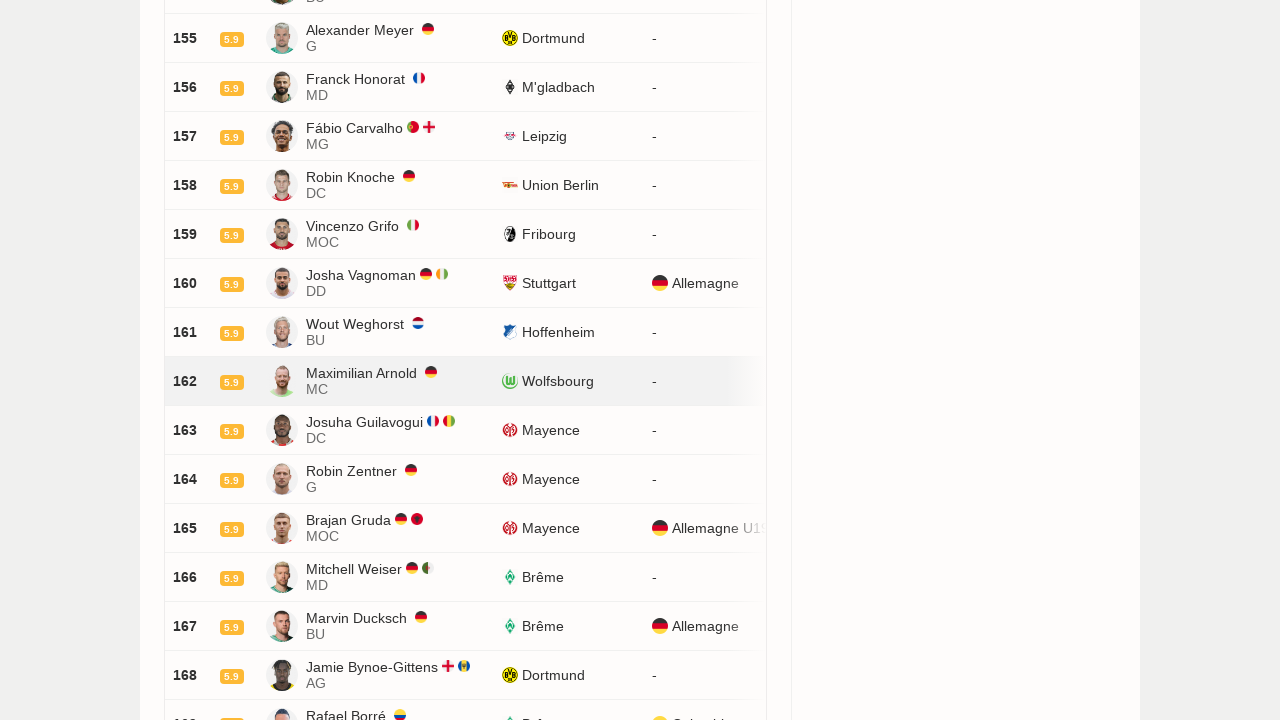

Located 'Load more' button element
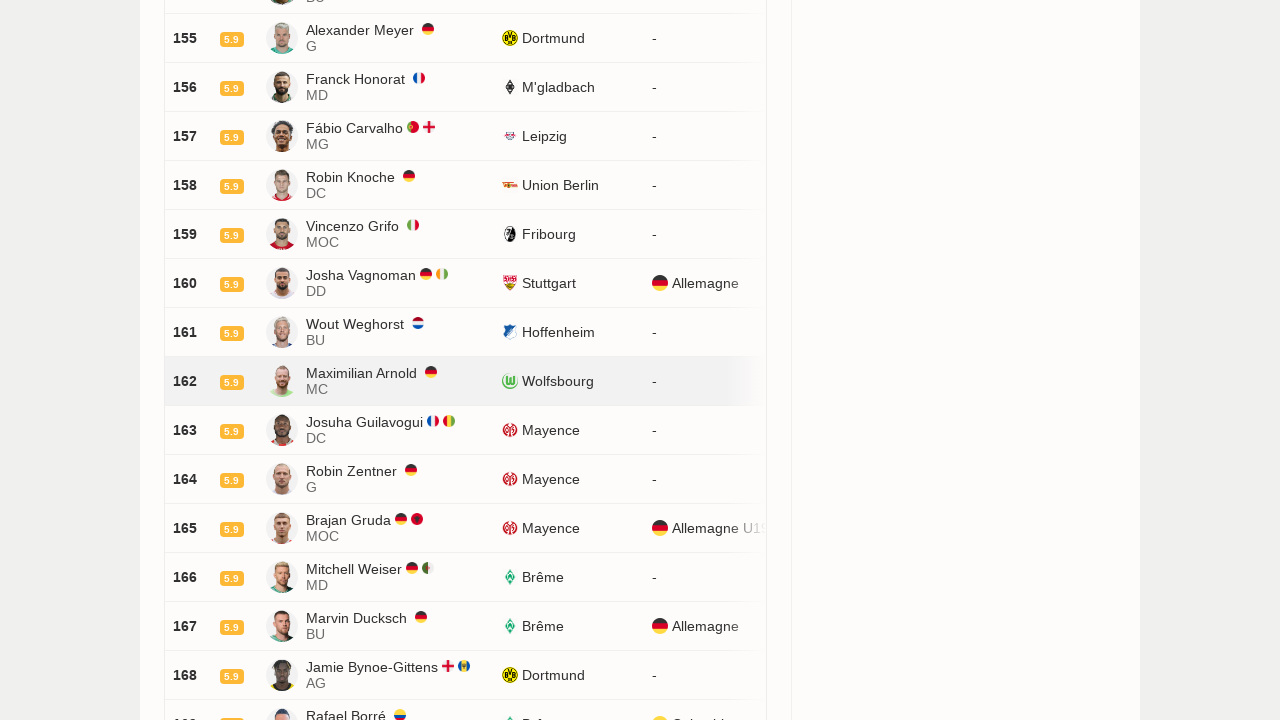

'Load more' button is visible
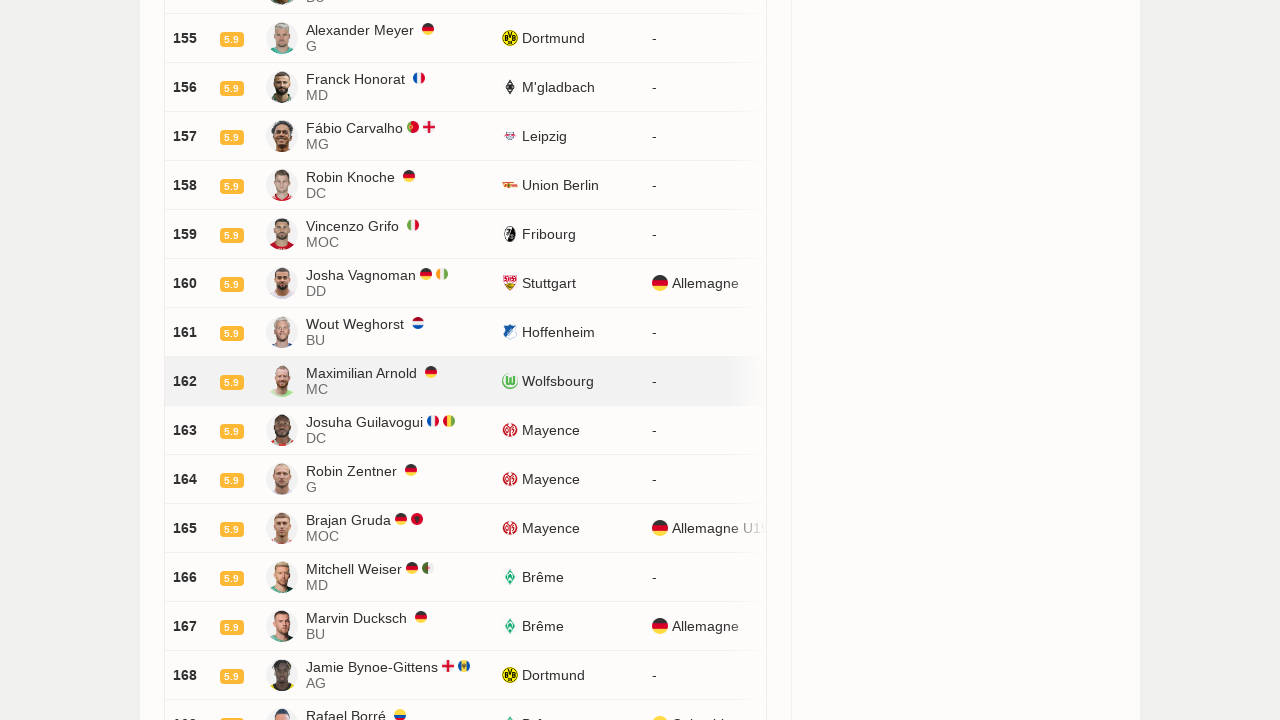

Scrolled 'Load more' button into view
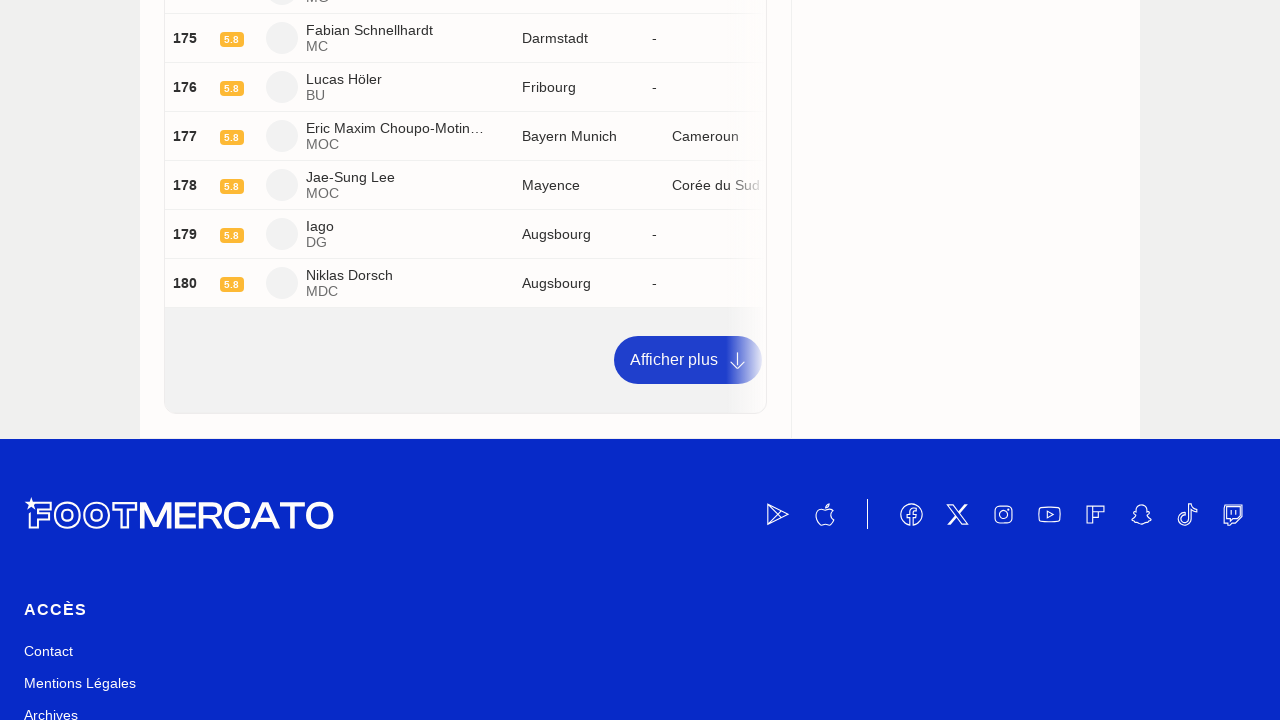

Clicked 'Load more' button to load additional player entries at (688, 360) on a:has-text('Afficher plus')
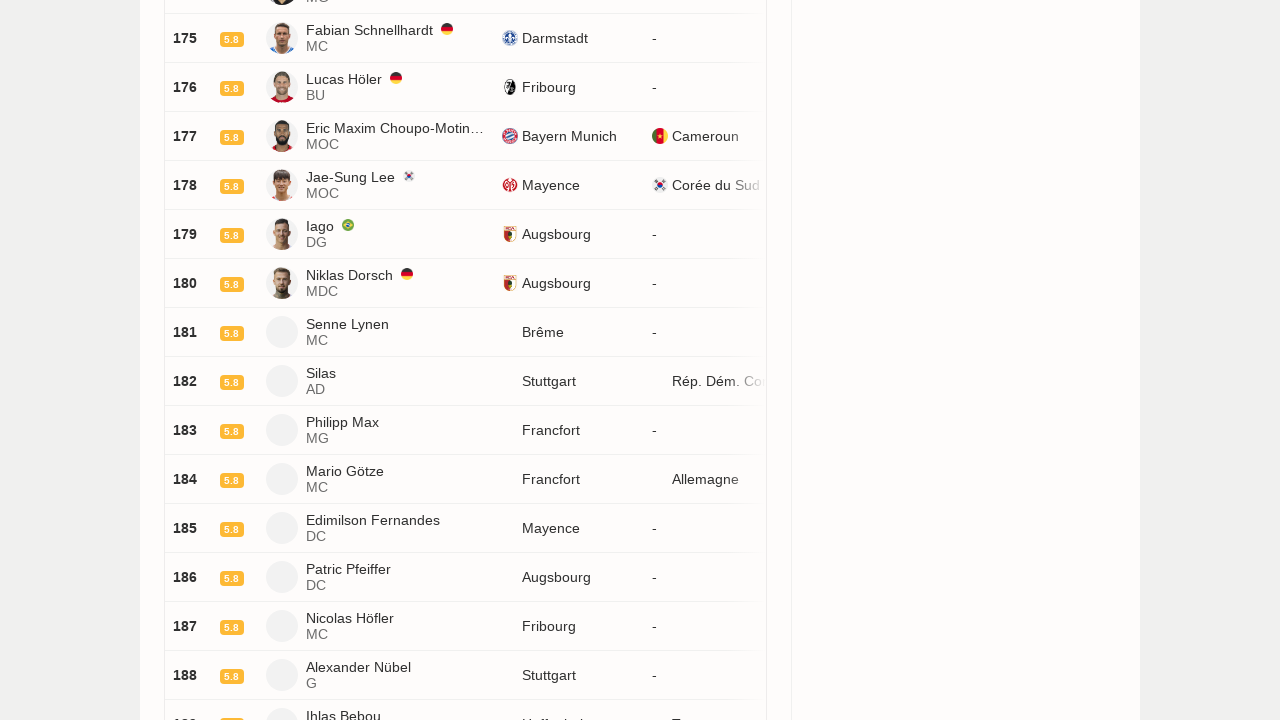

Waited 2 seconds for new player content to load
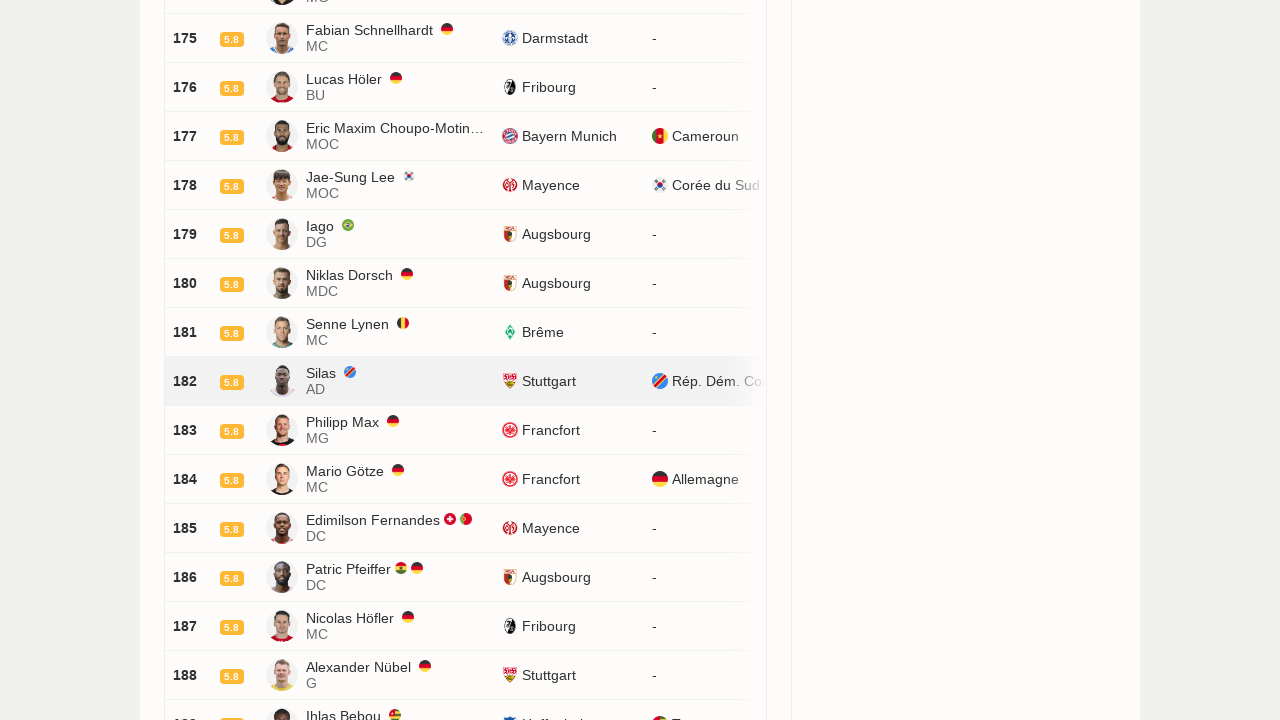

Located 'Load more' button element
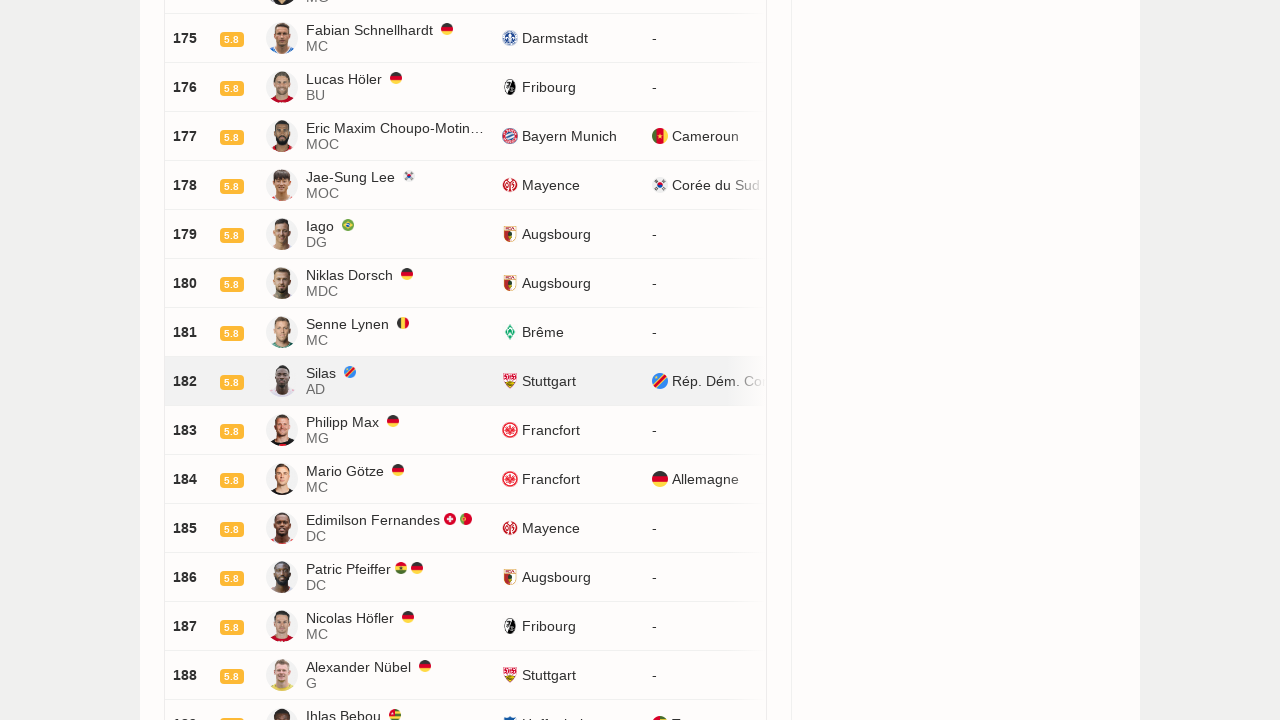

'Load more' button is visible
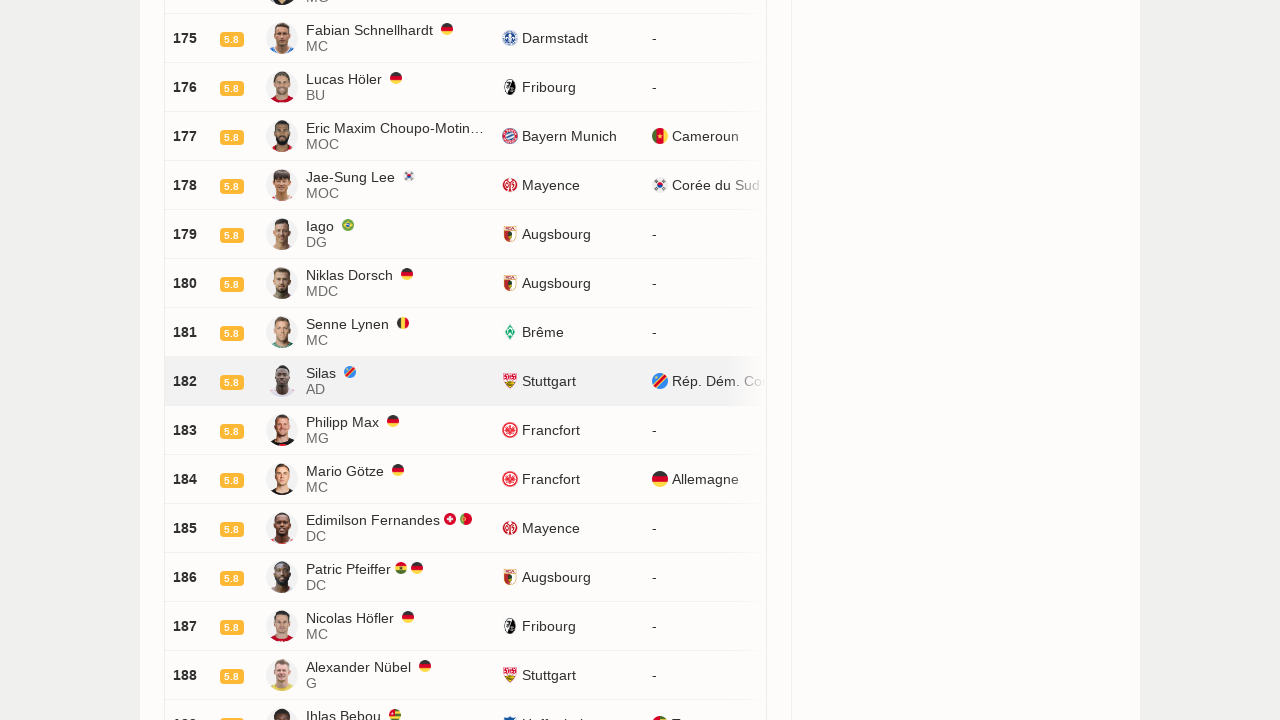

Scrolled 'Load more' button into view
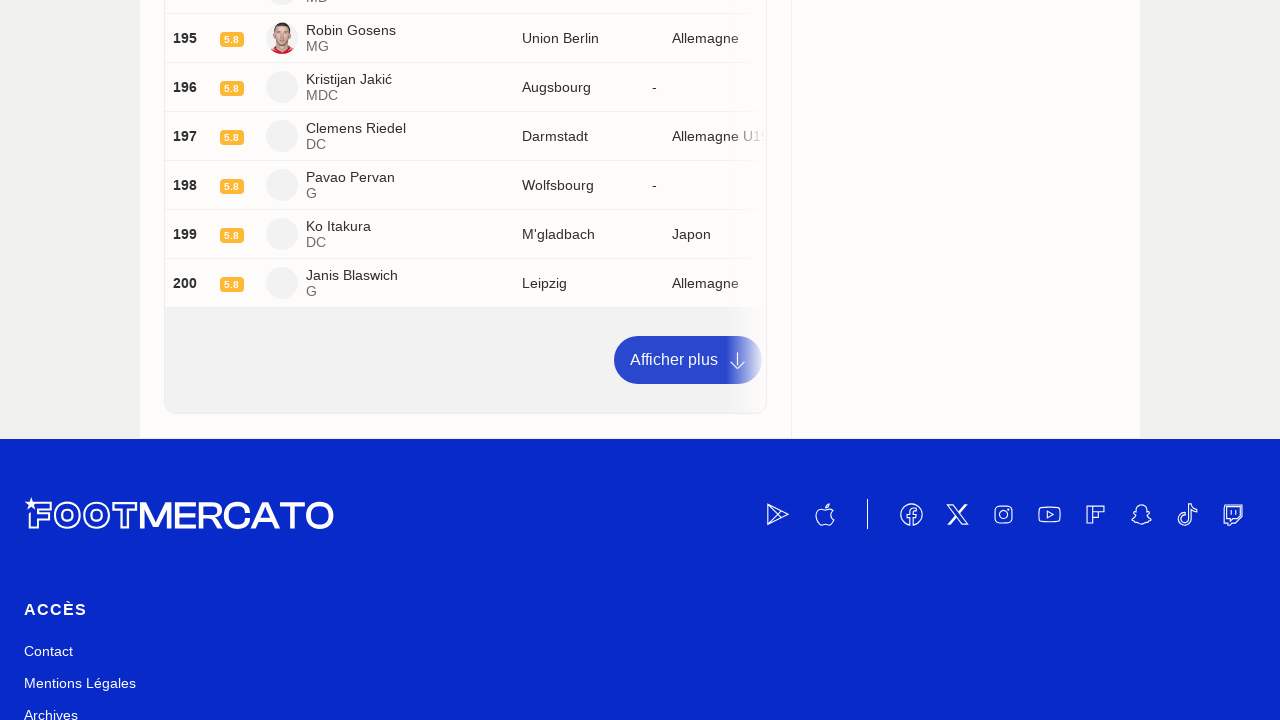

Clicked 'Load more' button to load additional player entries at (688, 360) on a:has-text('Afficher plus')
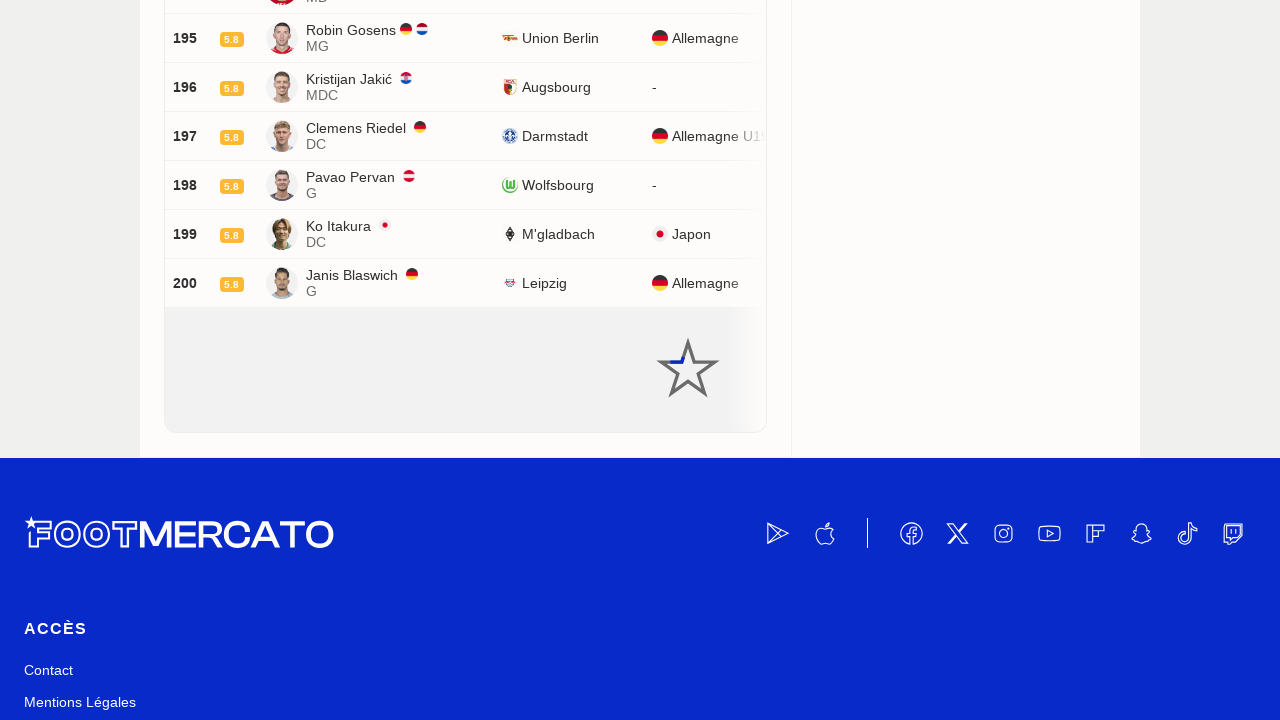

Waited 2 seconds for new player content to load
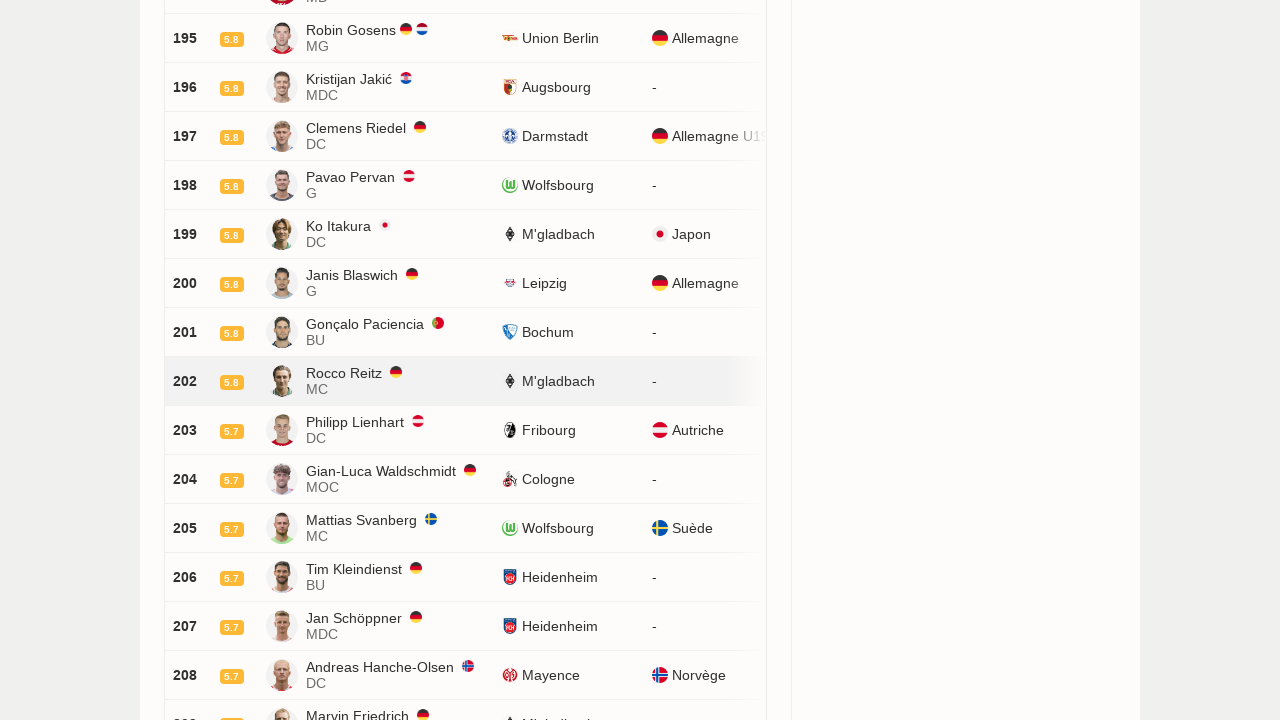

Located 'Load more' button element
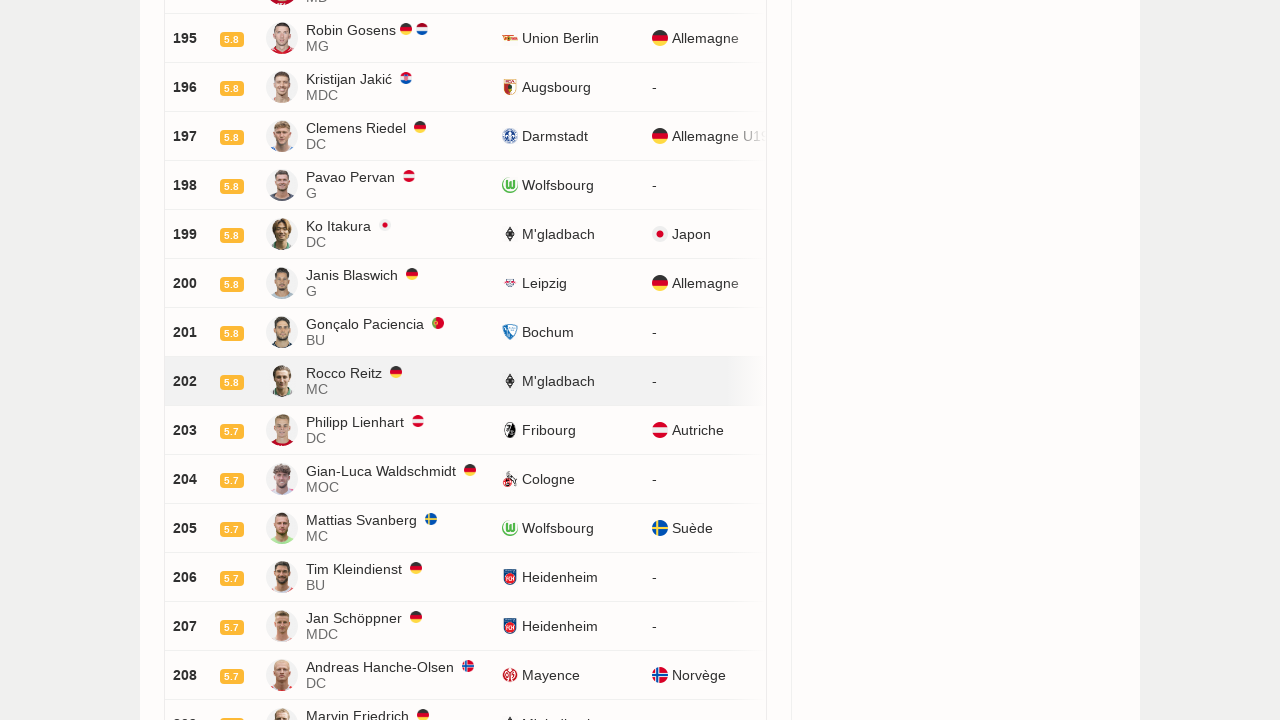

'Load more' button is visible
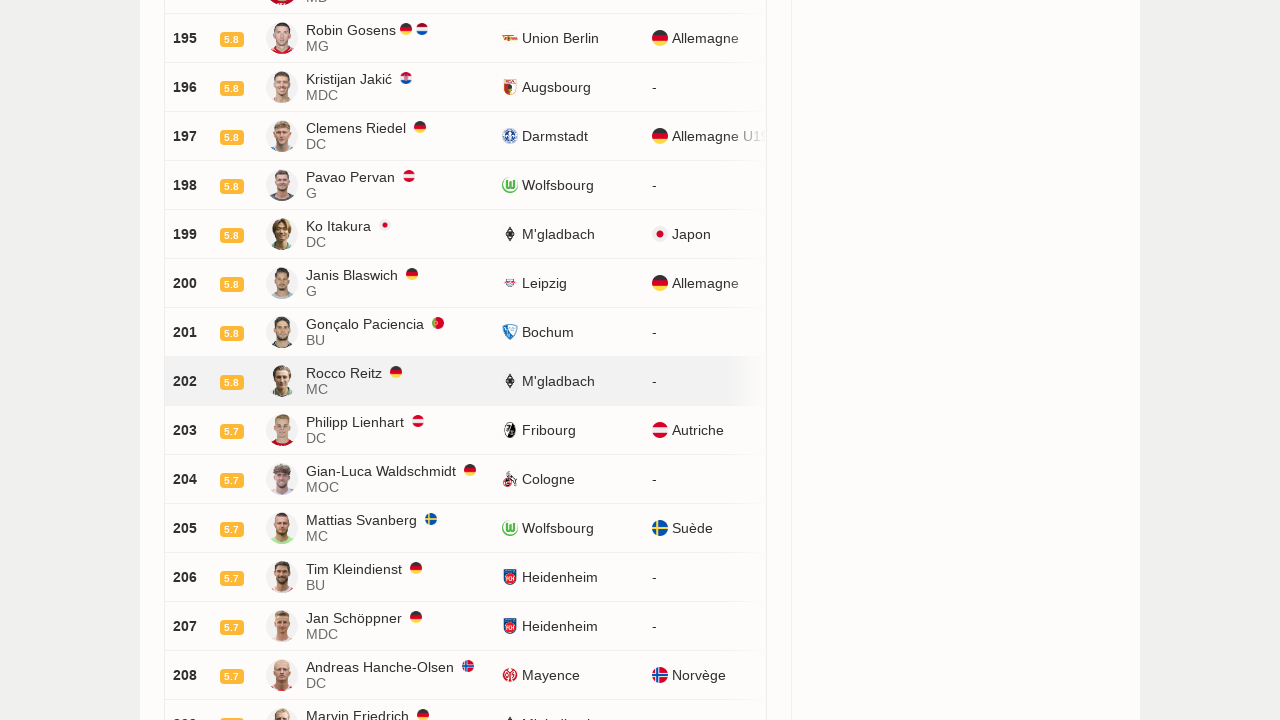

Scrolled 'Load more' button into view
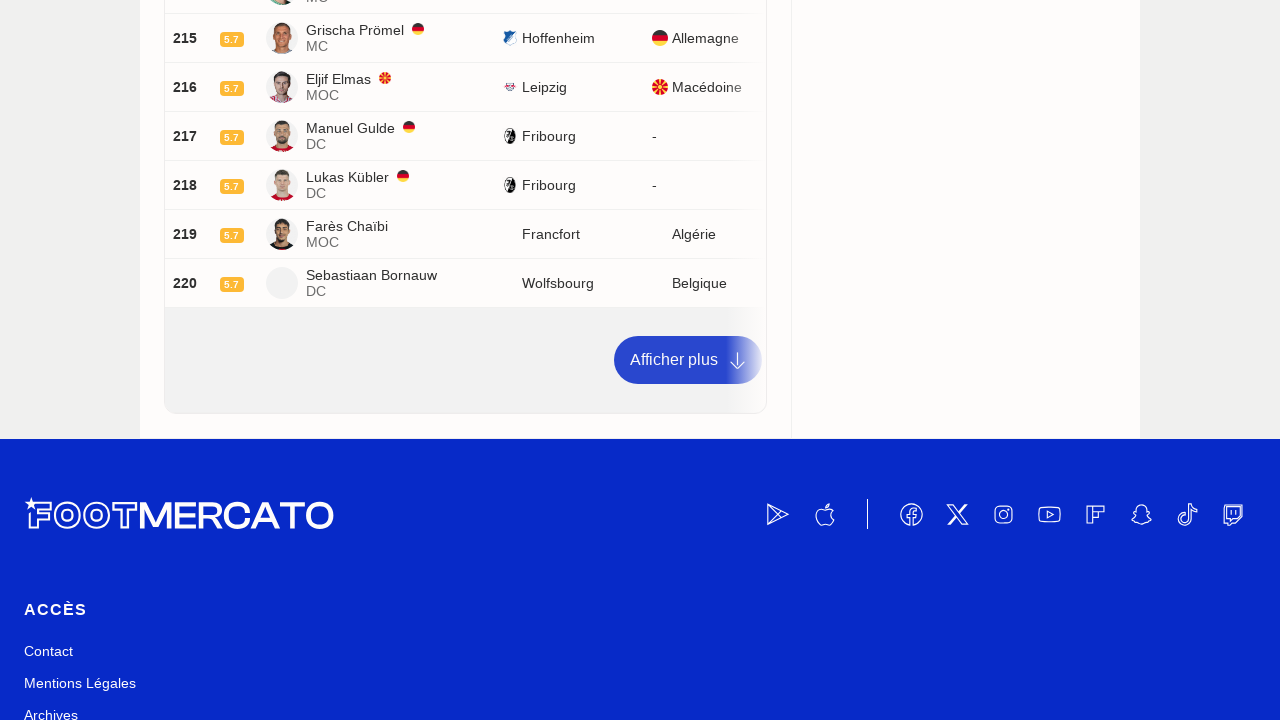

Clicked 'Load more' button to load additional player entries at (688, 360) on a:has-text('Afficher plus')
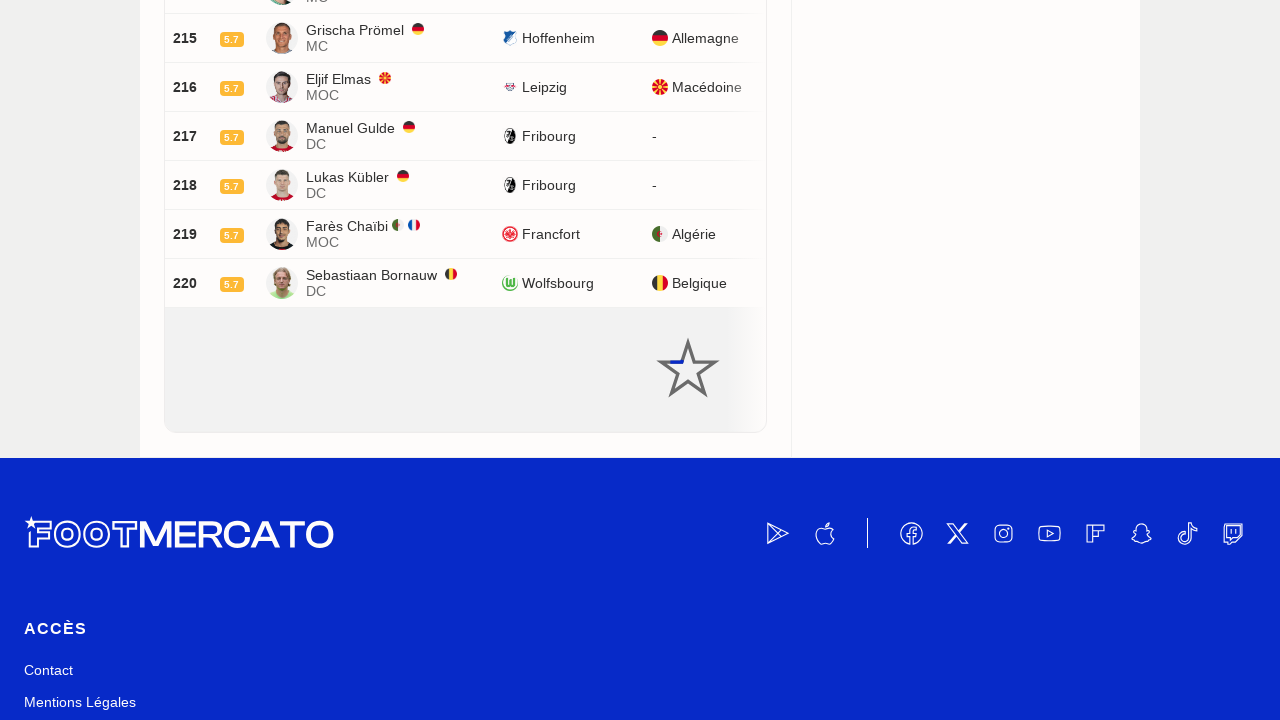

Waited 2 seconds for new player content to load
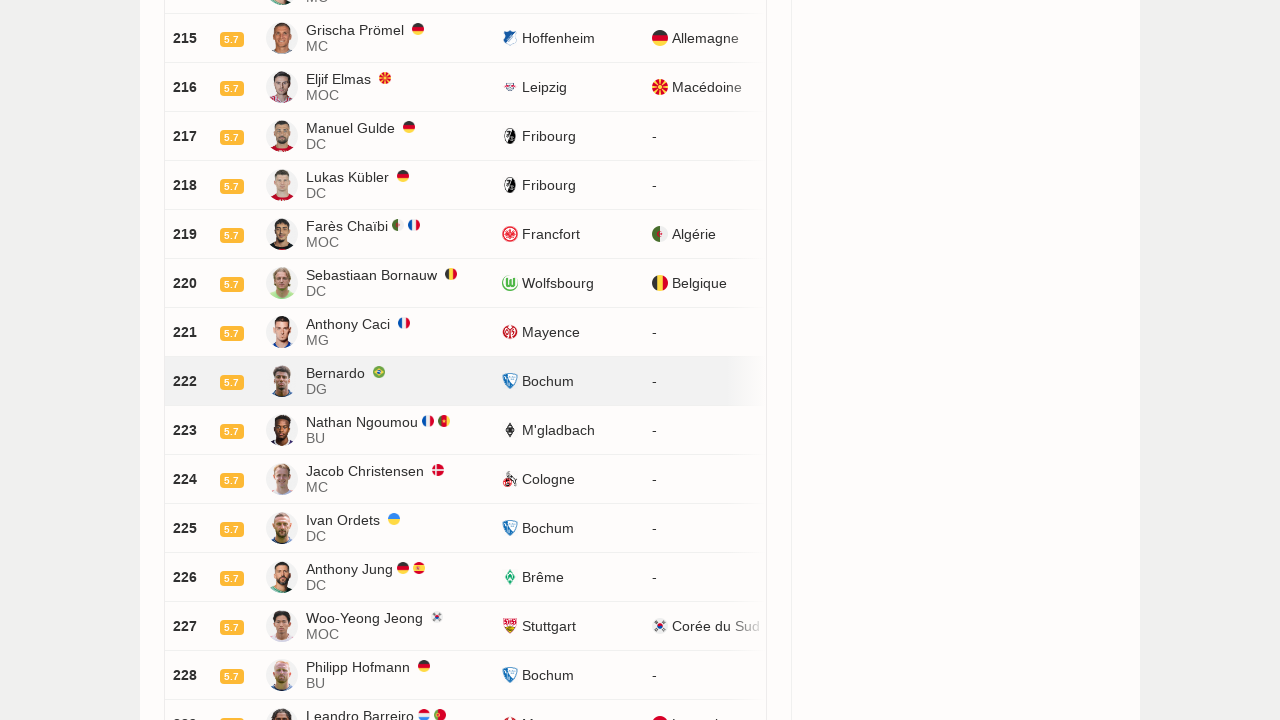

Located 'Load more' button element
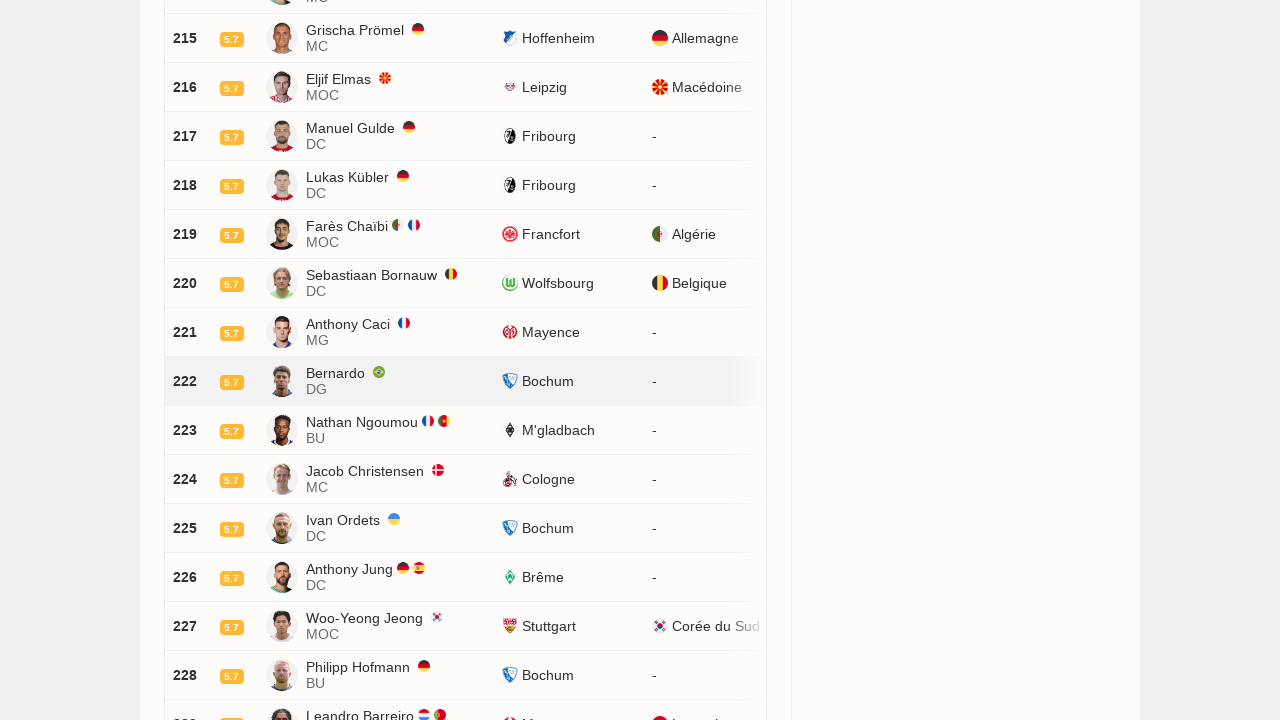

'Load more' button is visible
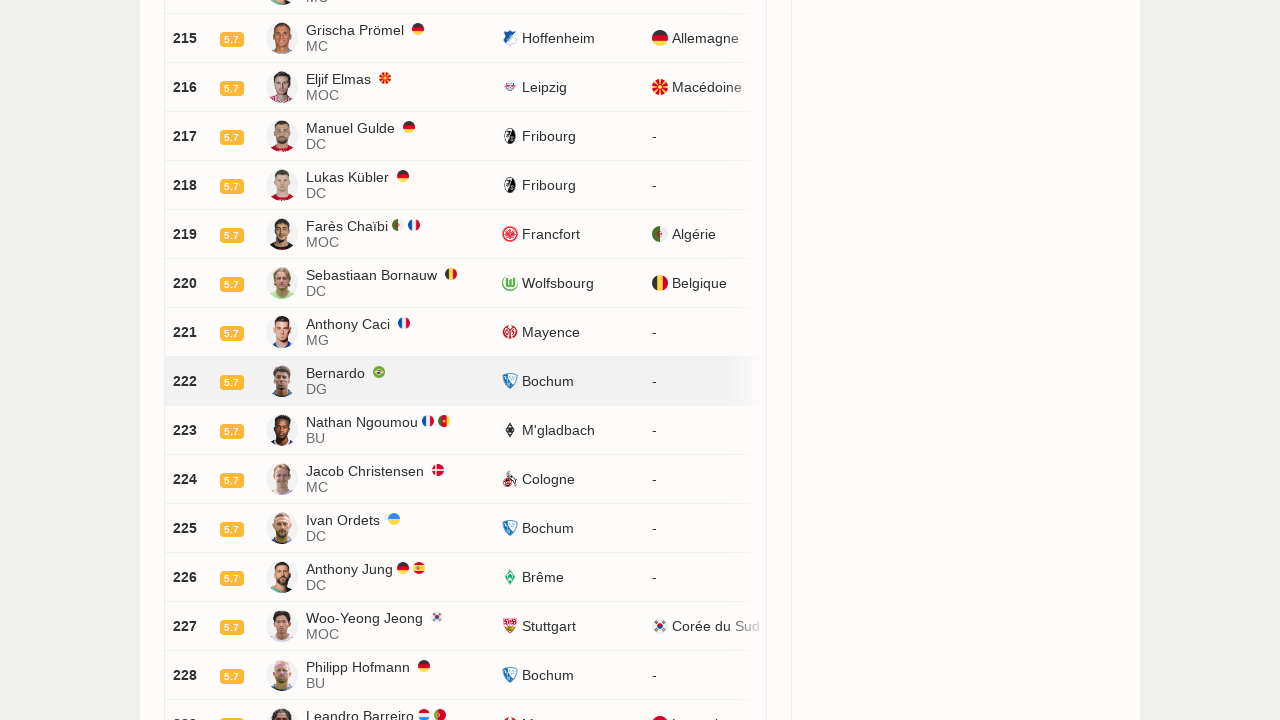

Scrolled 'Load more' button into view
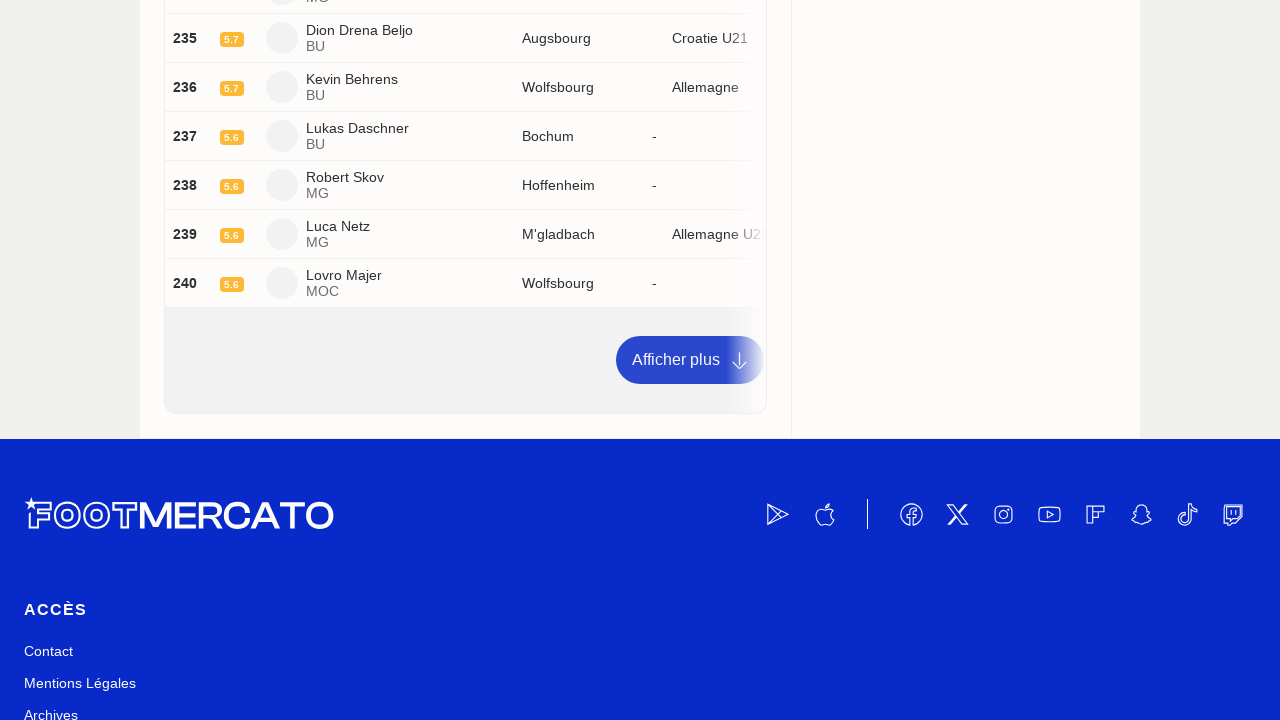

Clicked 'Load more' button to load additional player entries at (690, 360) on a:has-text('Afficher plus')
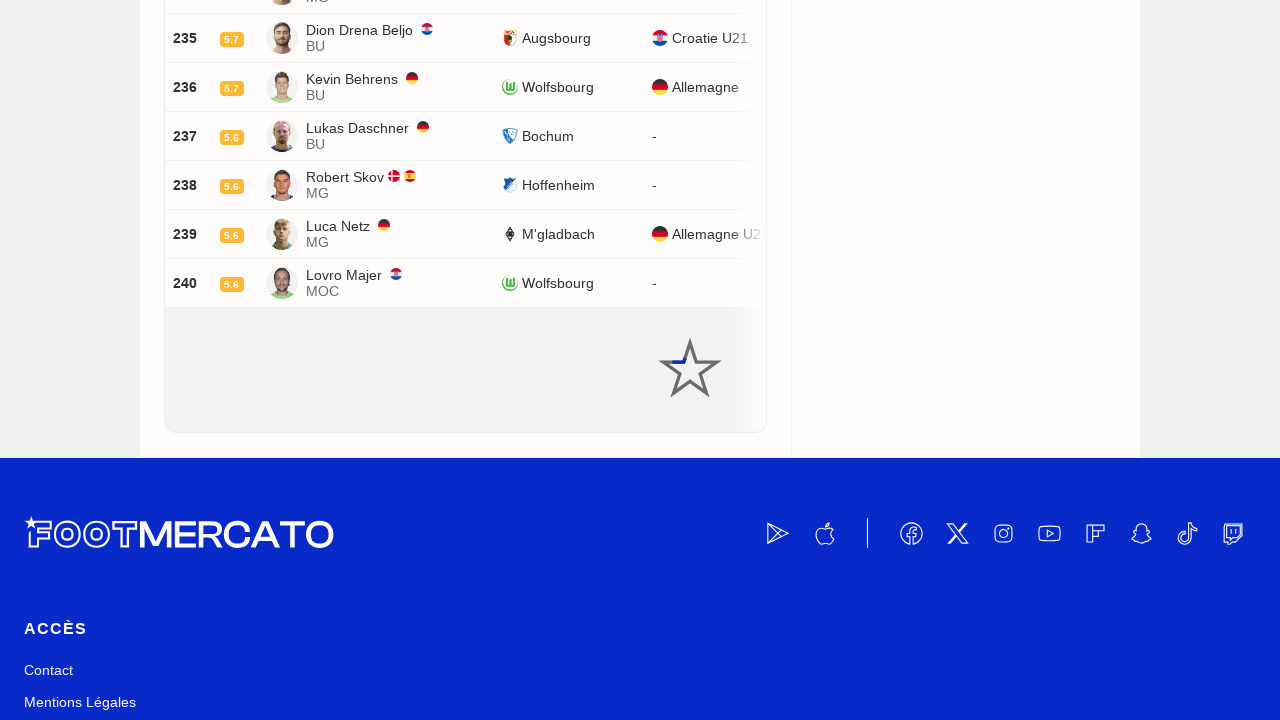

Waited 2 seconds for new player content to load
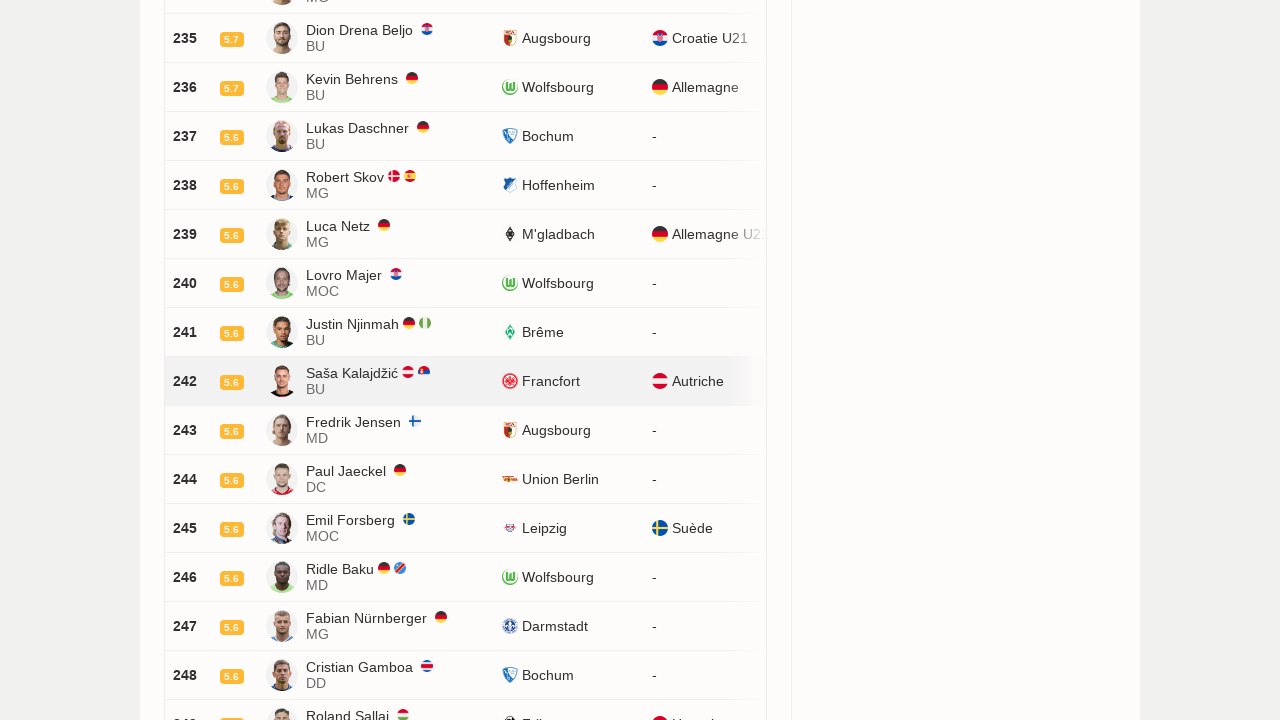

Located 'Load more' button element
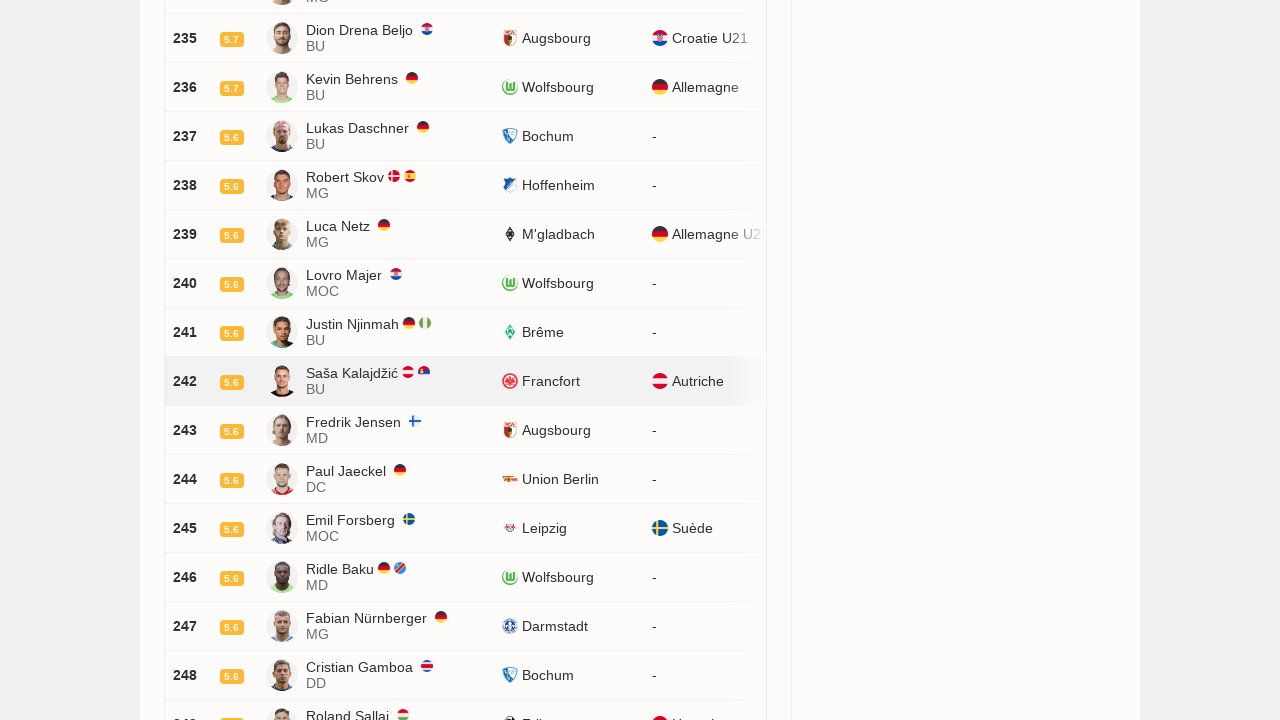

'Load more' button is visible
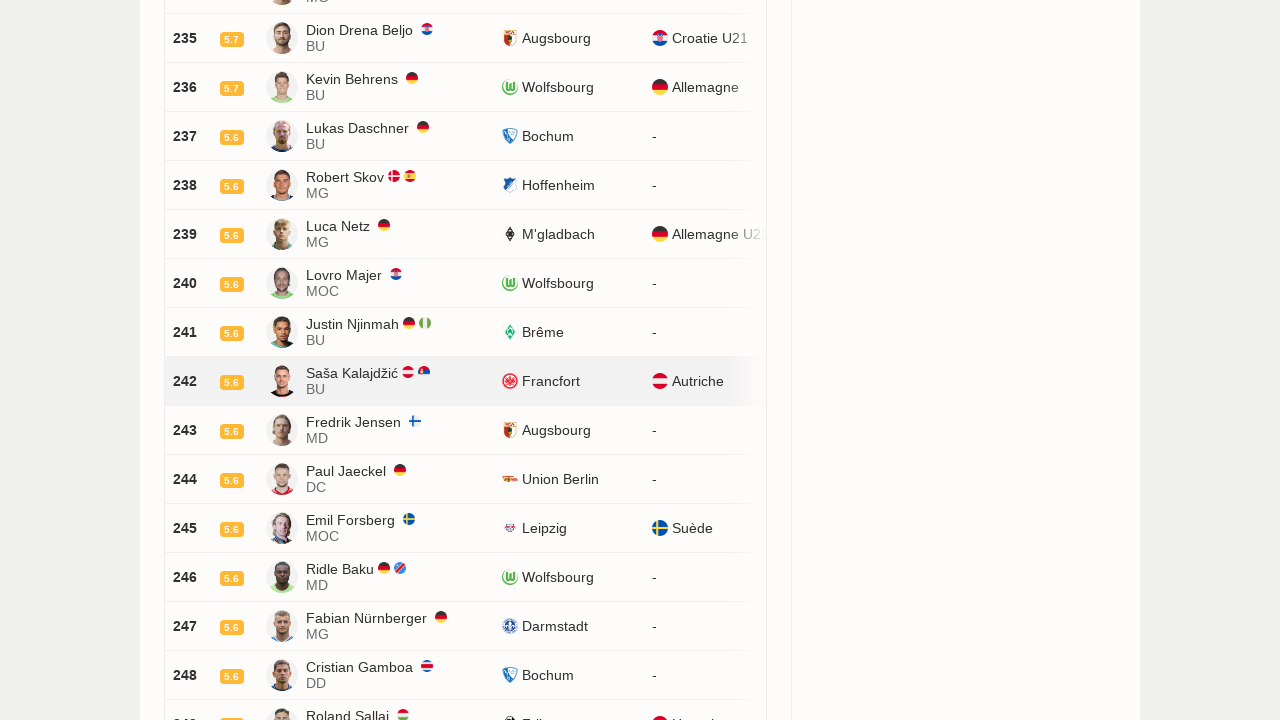

Scrolled 'Load more' button into view
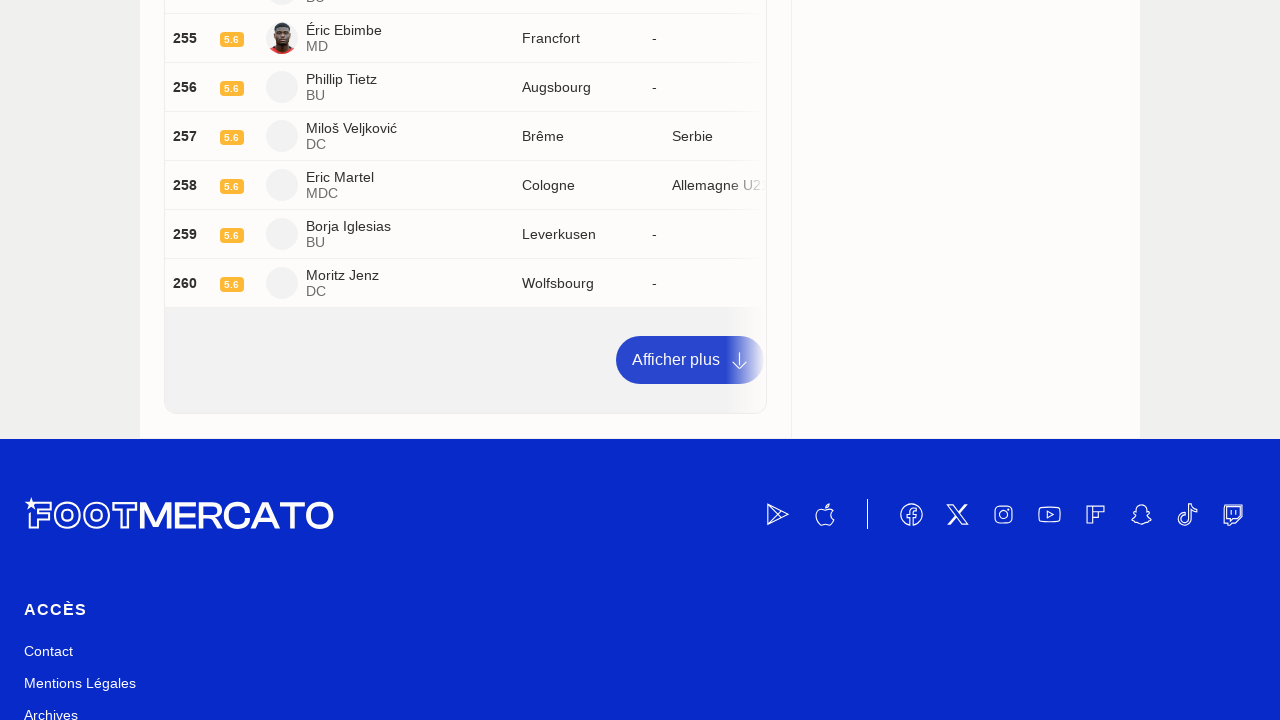

Clicked 'Load more' button to load additional player entries at (690, 360) on a:has-text('Afficher plus')
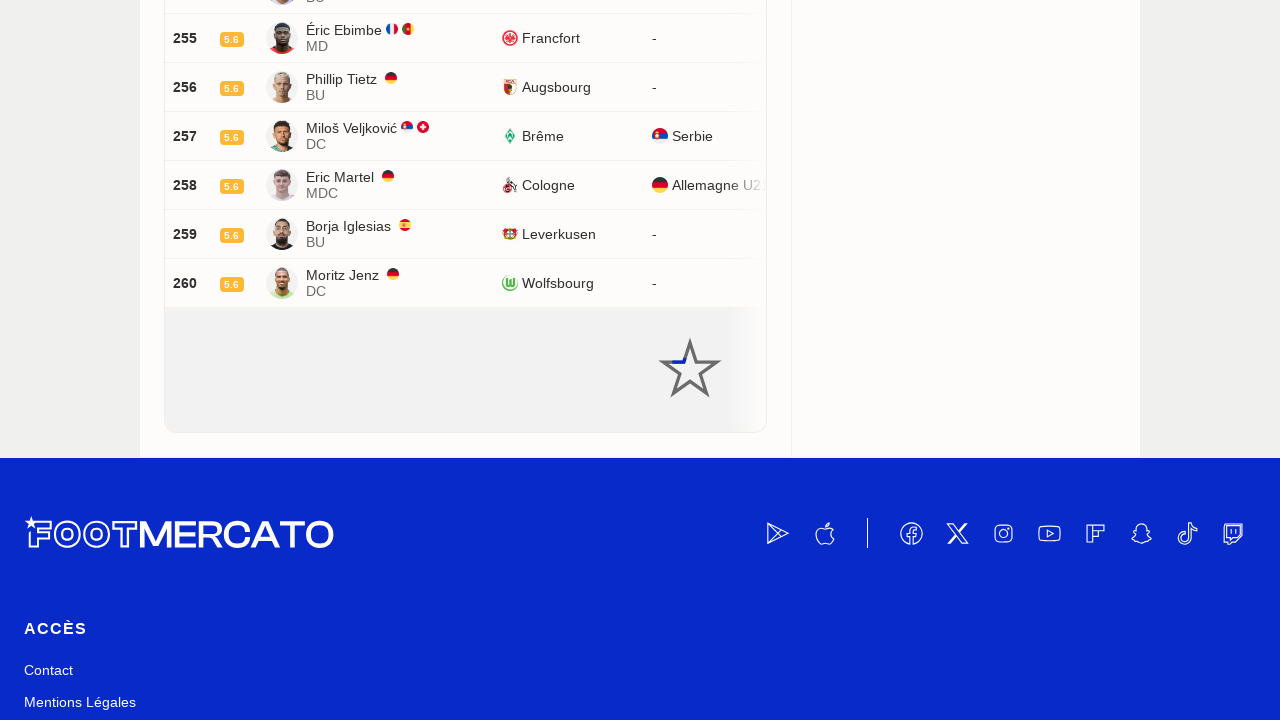

Waited 2 seconds for new player content to load
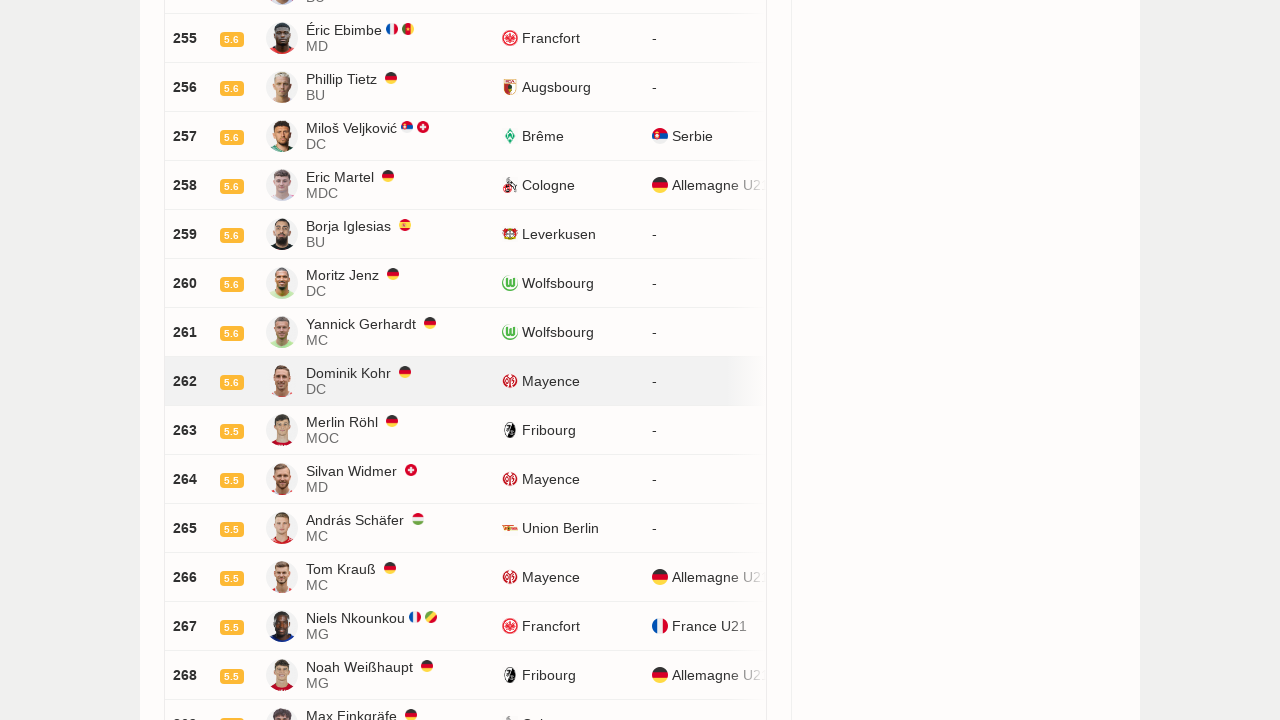

Located 'Load more' button element
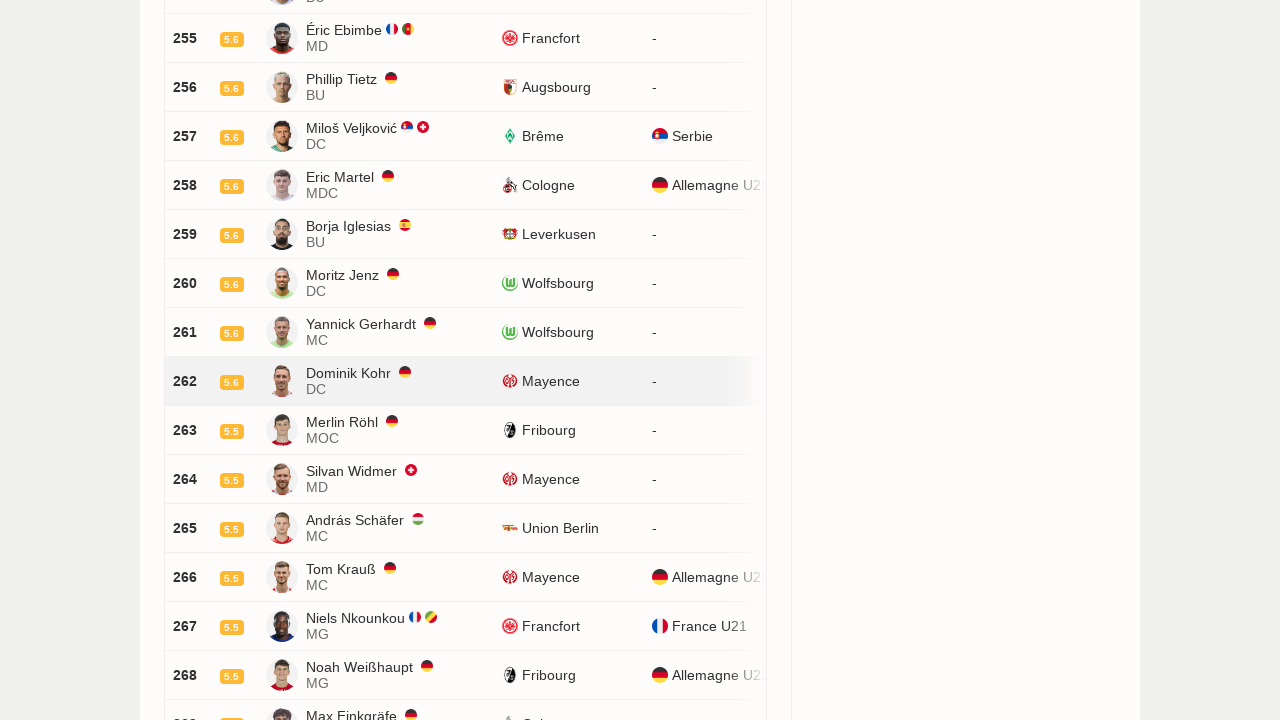

'Load more' button is visible
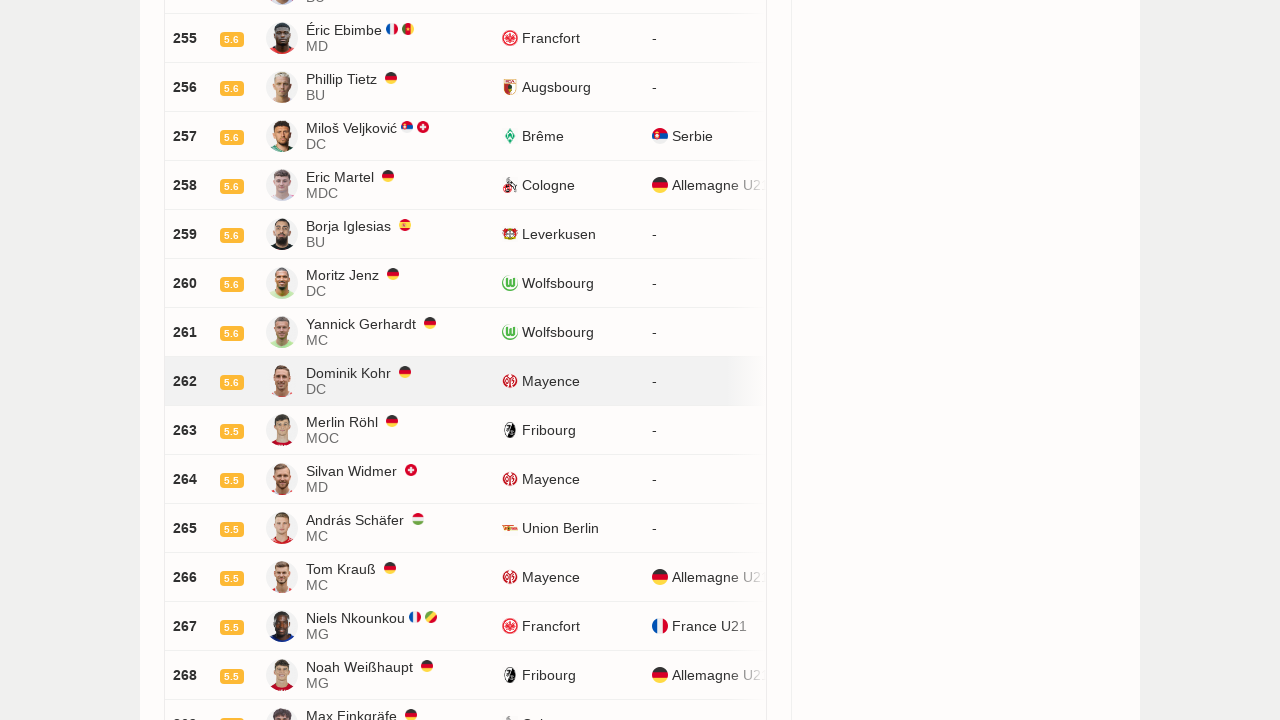

Scrolled 'Load more' button into view
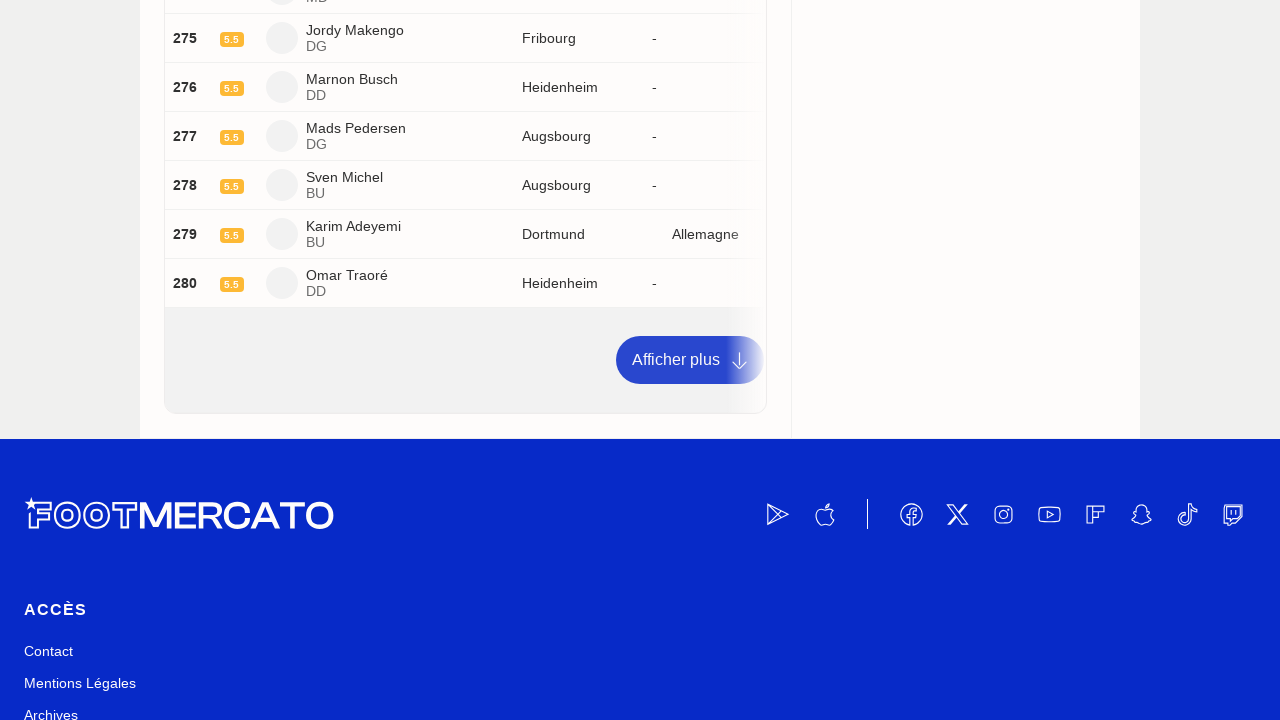

Clicked 'Load more' button to load additional player entries at (690, 360) on a:has-text('Afficher plus')
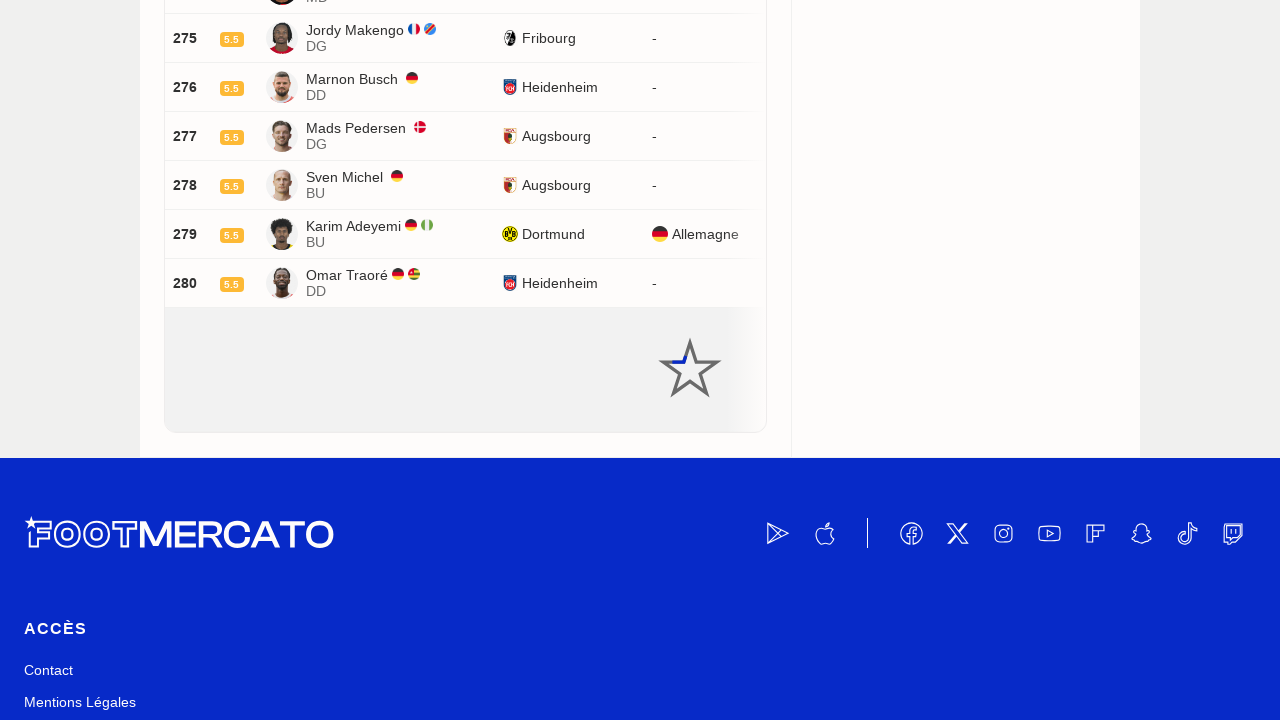

Waited 2 seconds for new player content to load
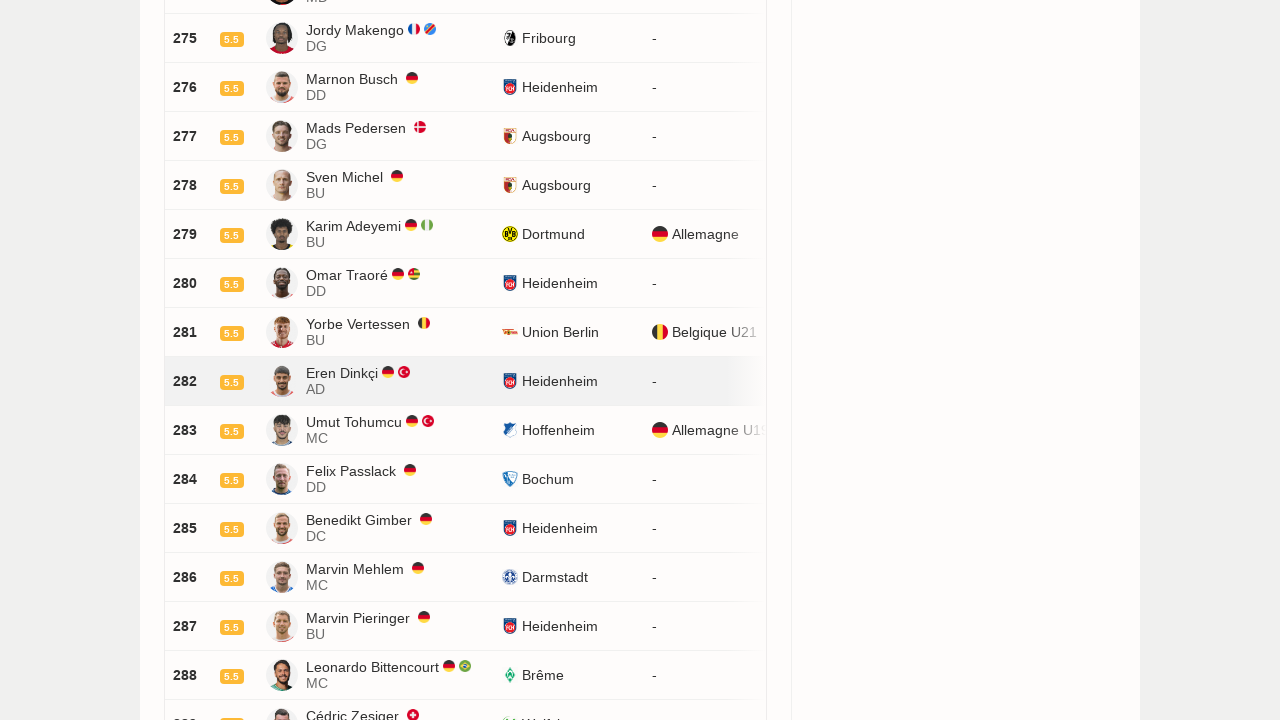

Located 'Load more' button element
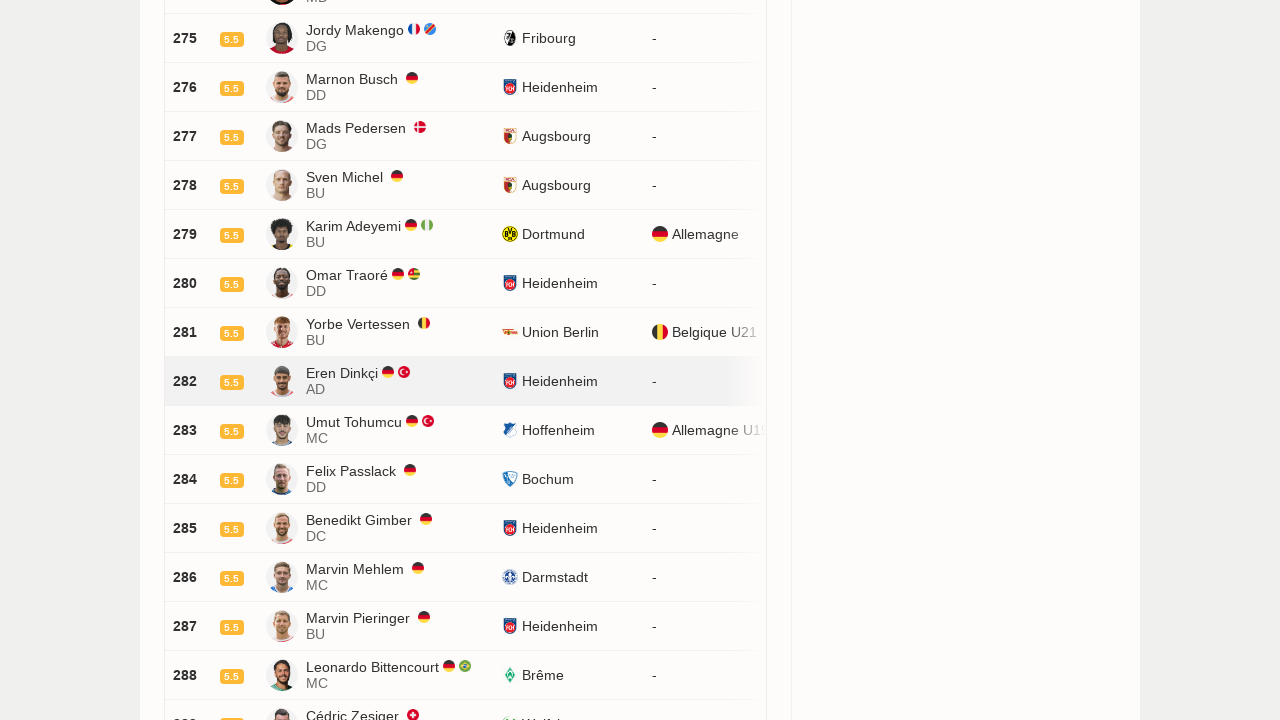

'Load more' button is visible
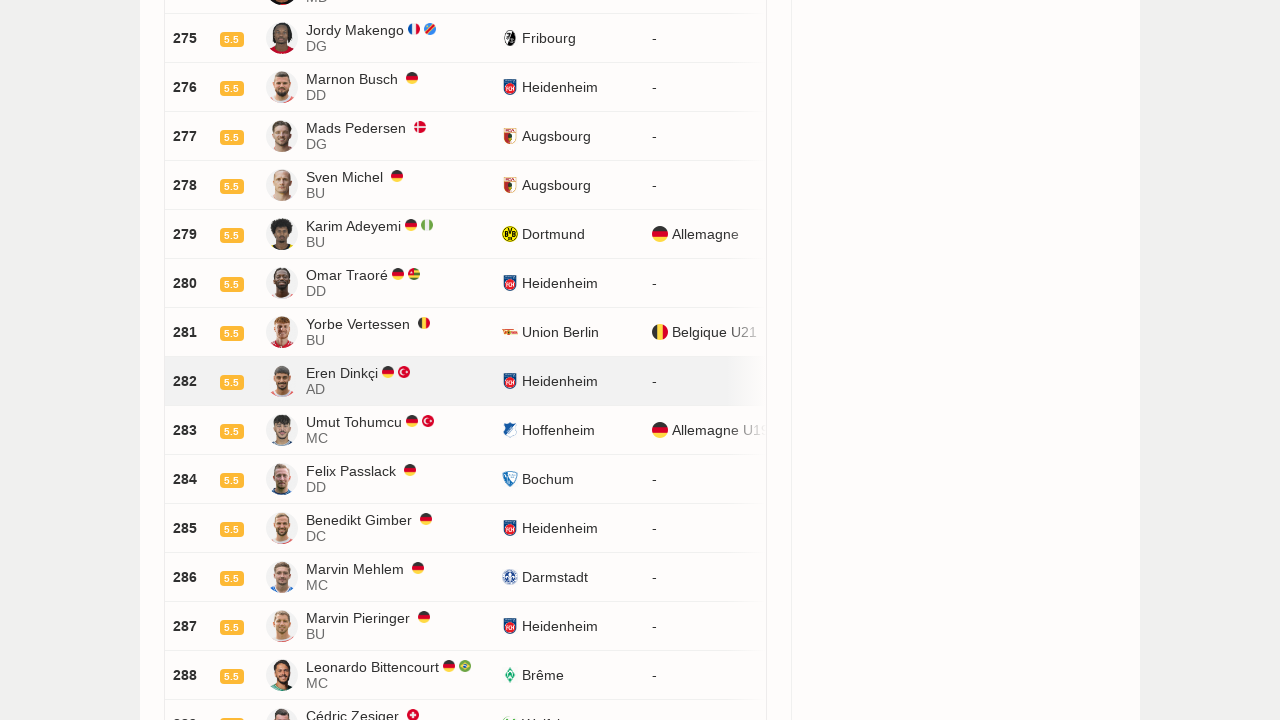

Scrolled 'Load more' button into view
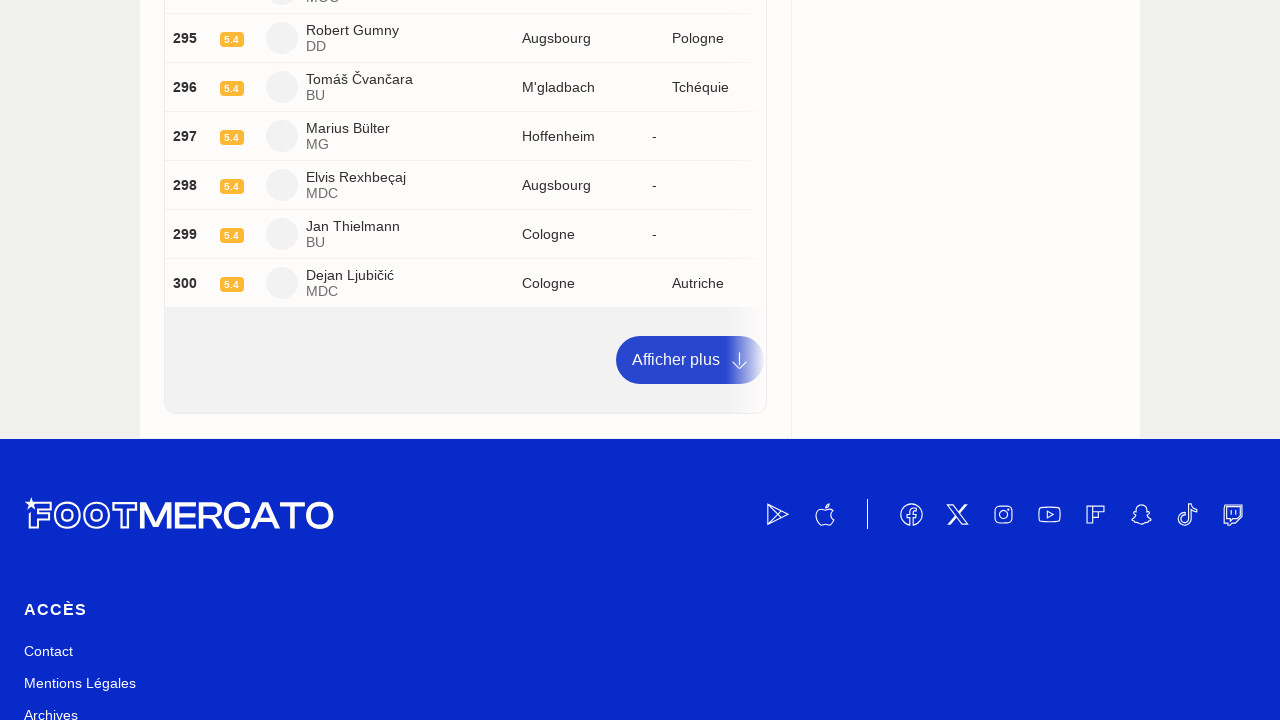

Clicked 'Load more' button to load additional player entries at (690, 360) on a:has-text('Afficher plus')
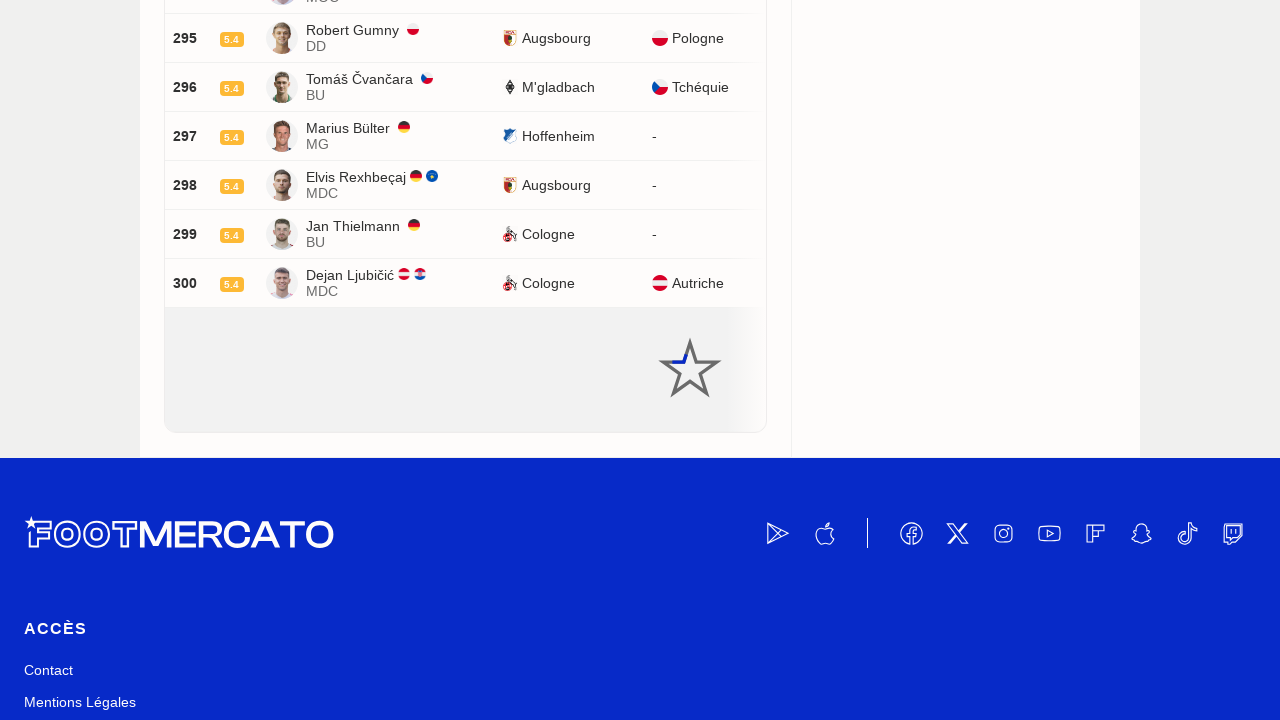

Waited 2 seconds for new player content to load
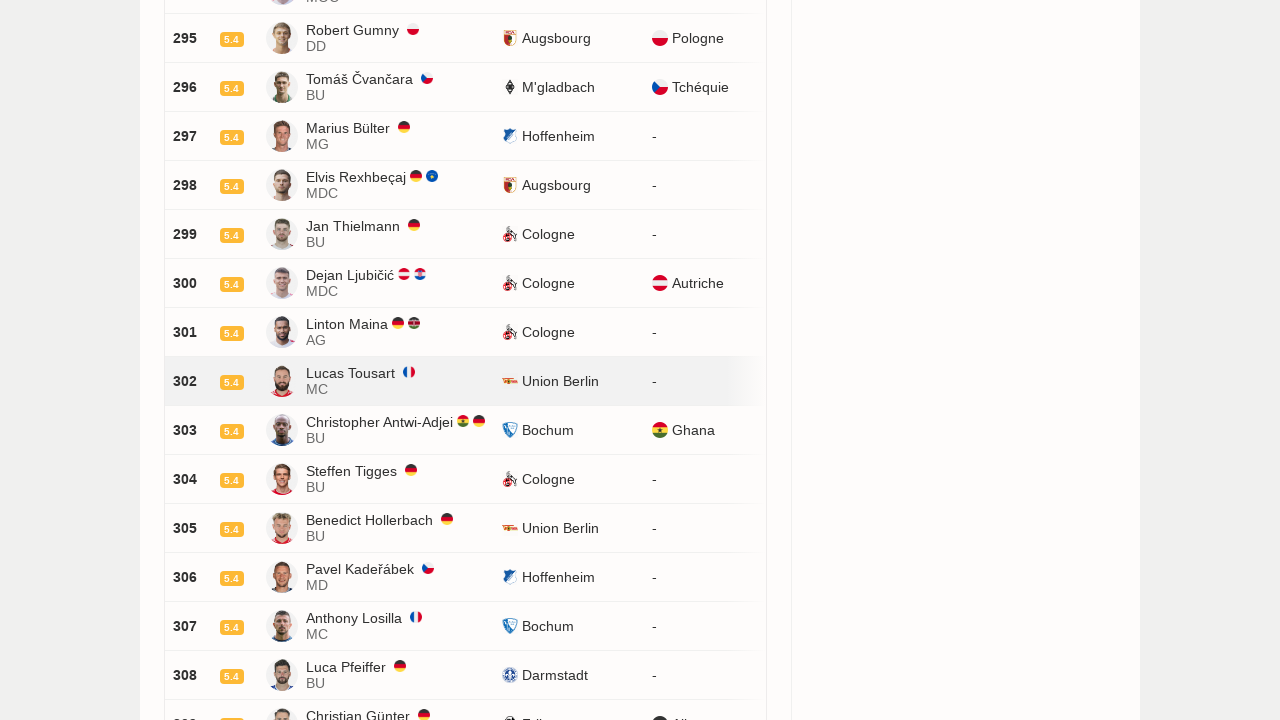

Located 'Load more' button element
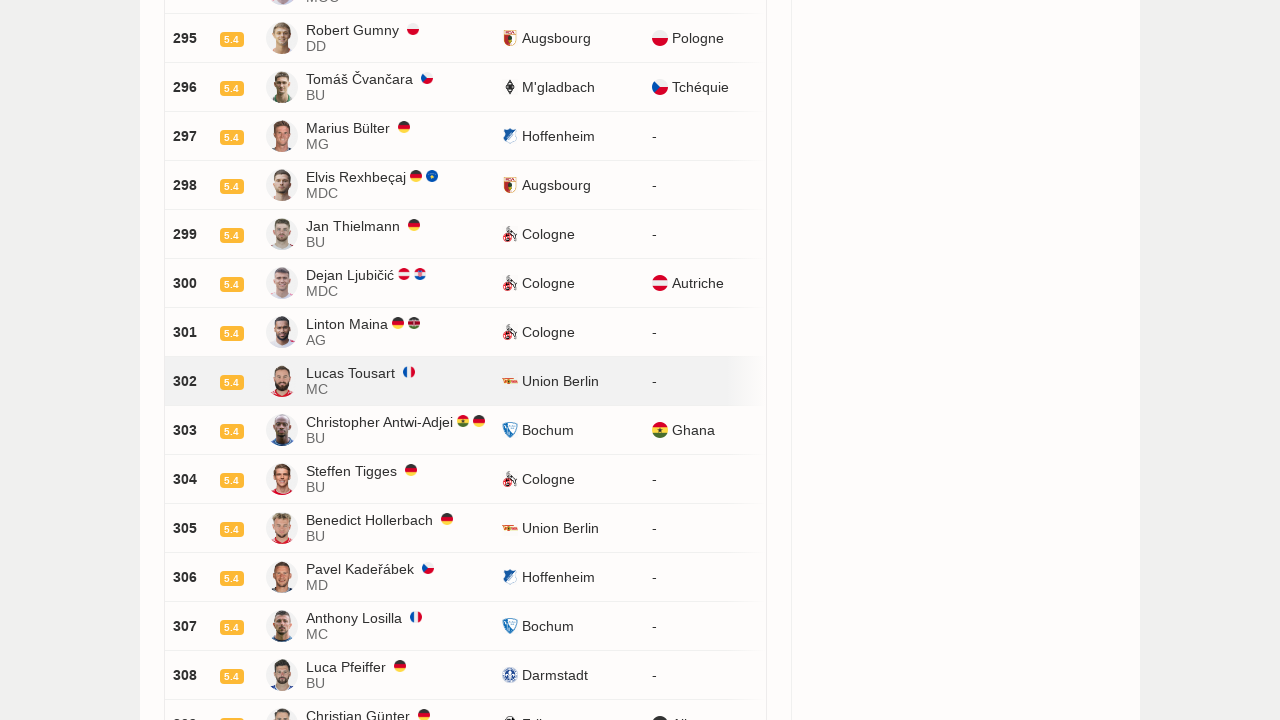

'Load more' button is visible
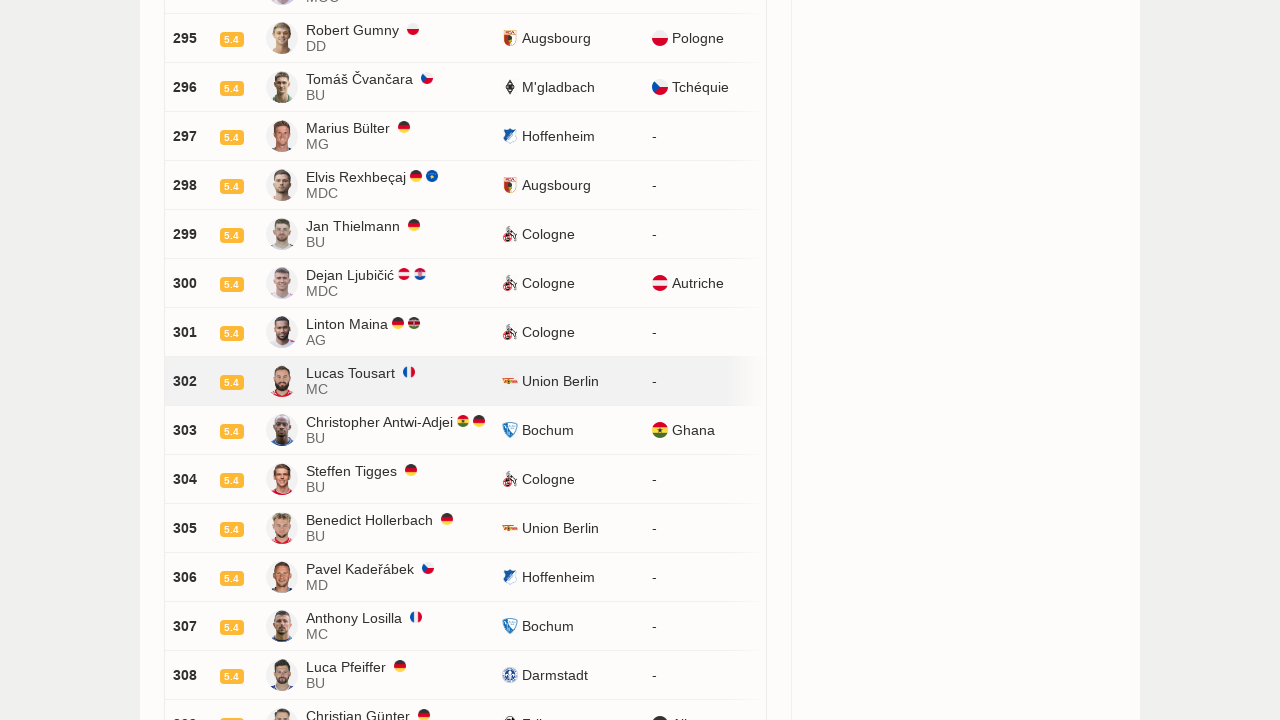

Scrolled 'Load more' button into view
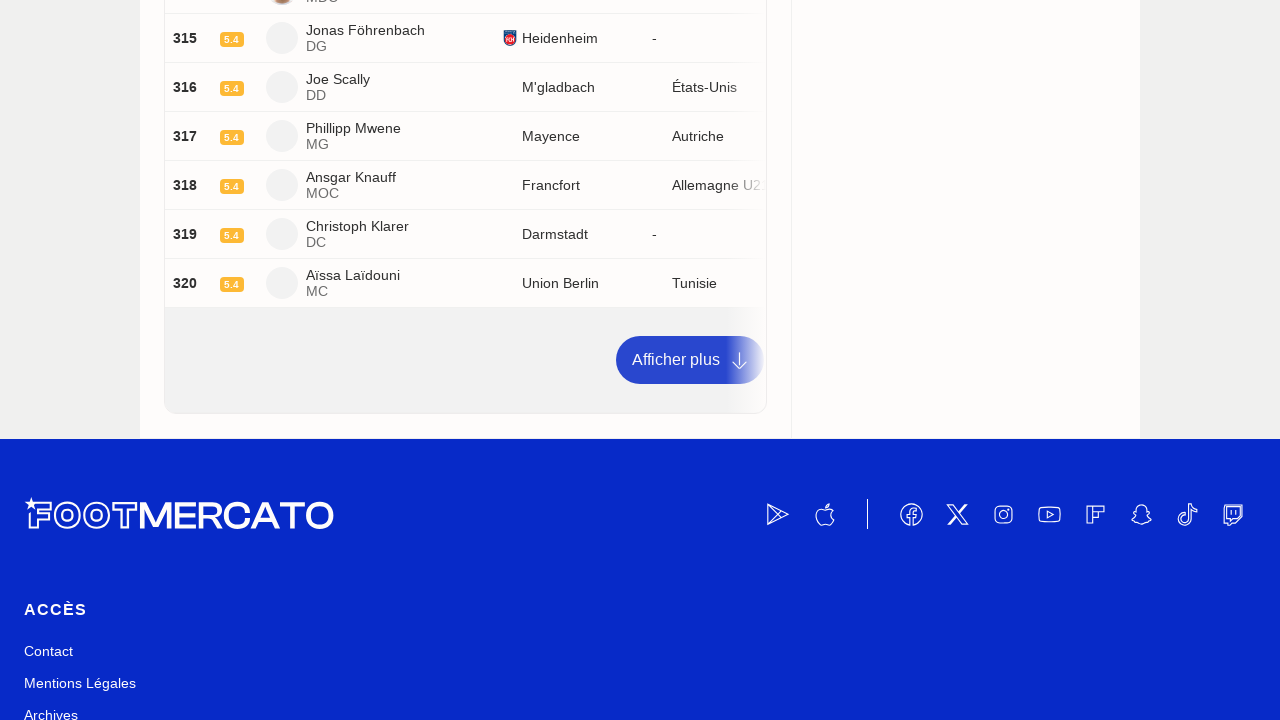

Clicked 'Load more' button to load additional player entries at (690, 360) on a:has-text('Afficher plus')
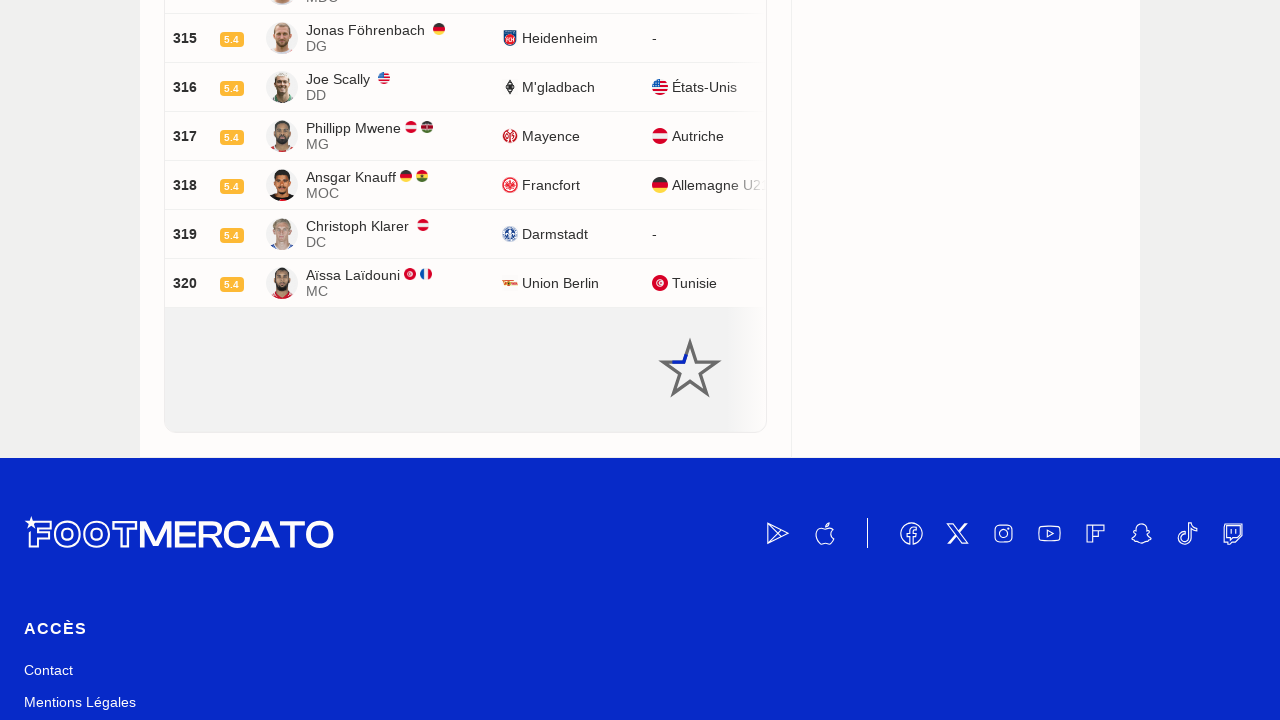

Waited 2 seconds for new player content to load
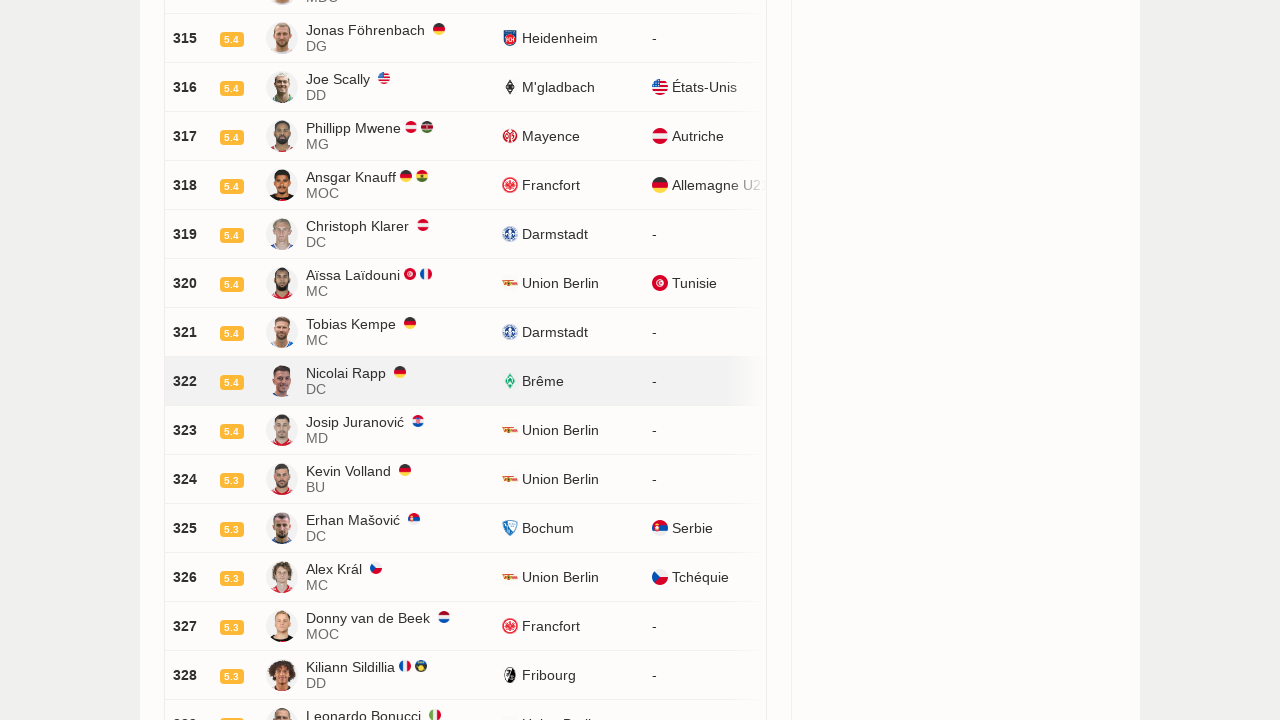

Located 'Load more' button element
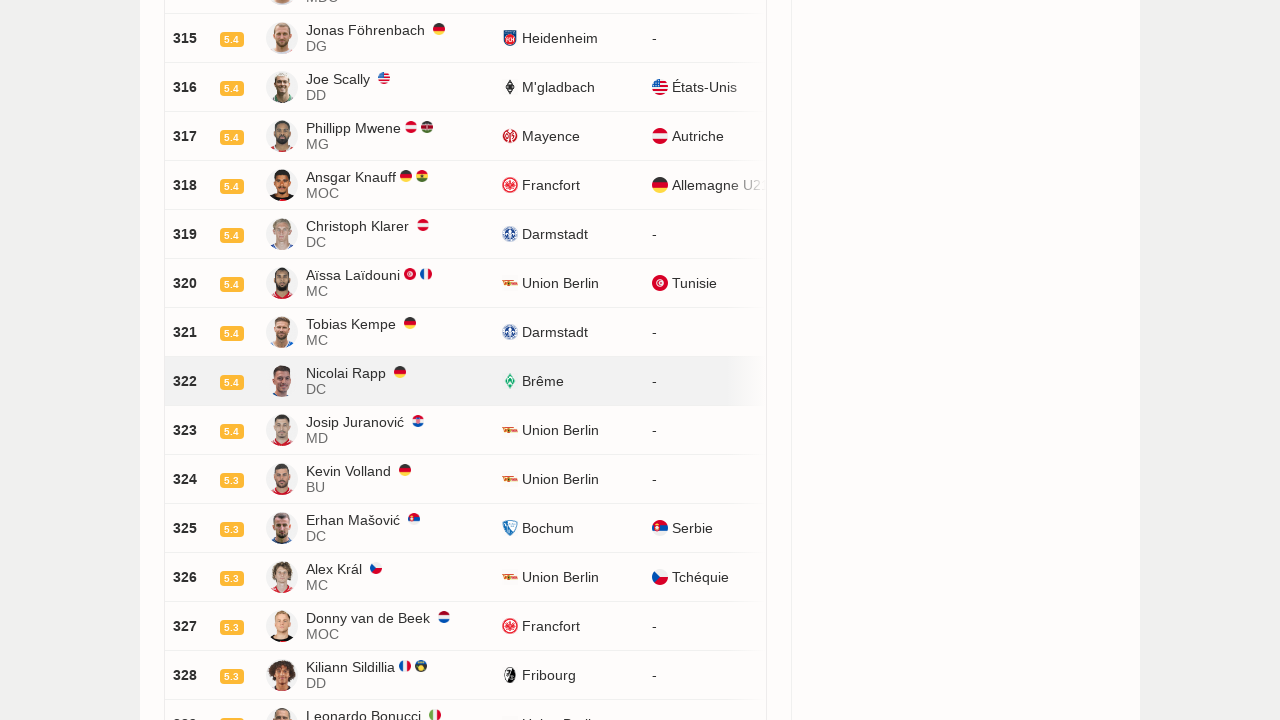

'Load more' button is visible
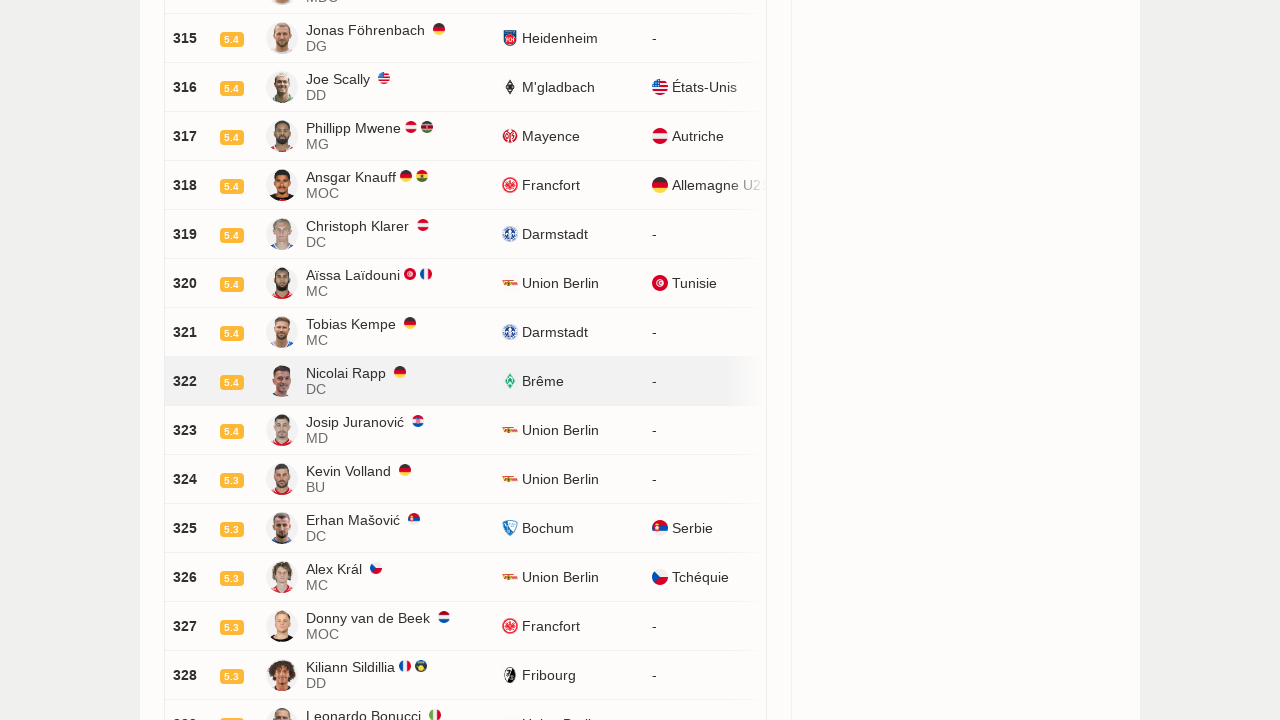

Scrolled 'Load more' button into view
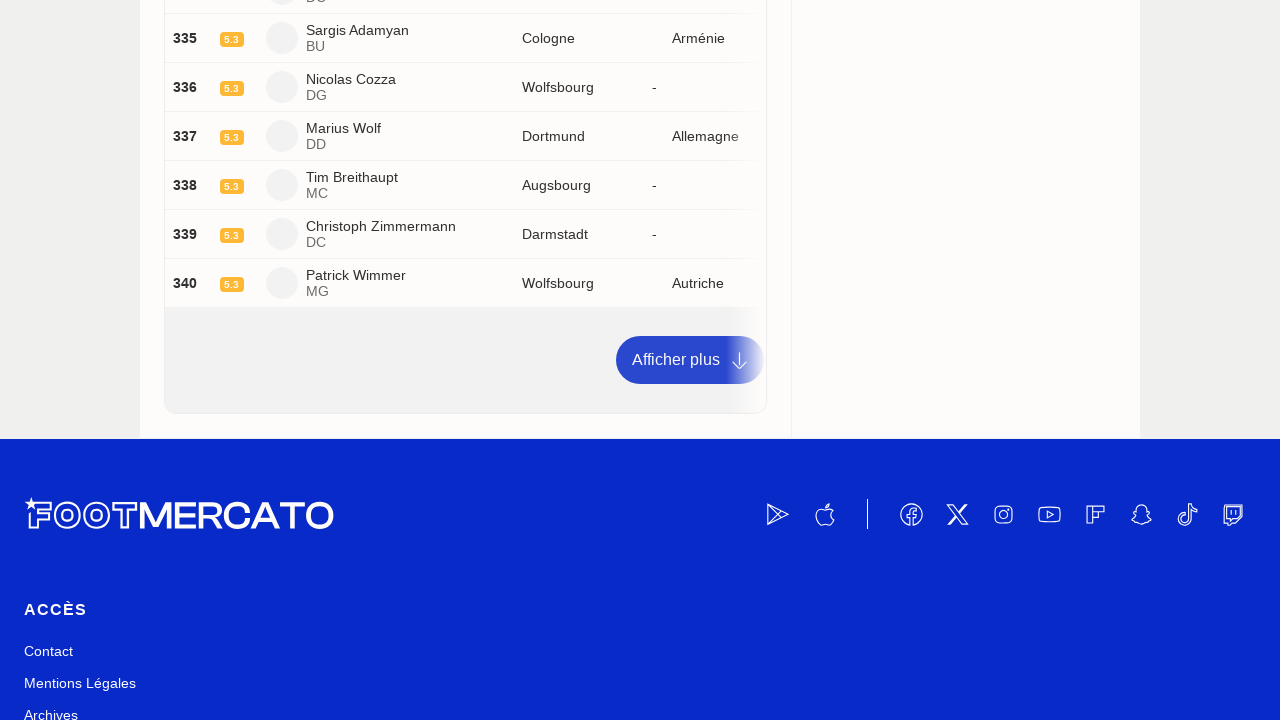

Clicked 'Load more' button to load additional player entries at (690, 360) on a:has-text('Afficher plus')
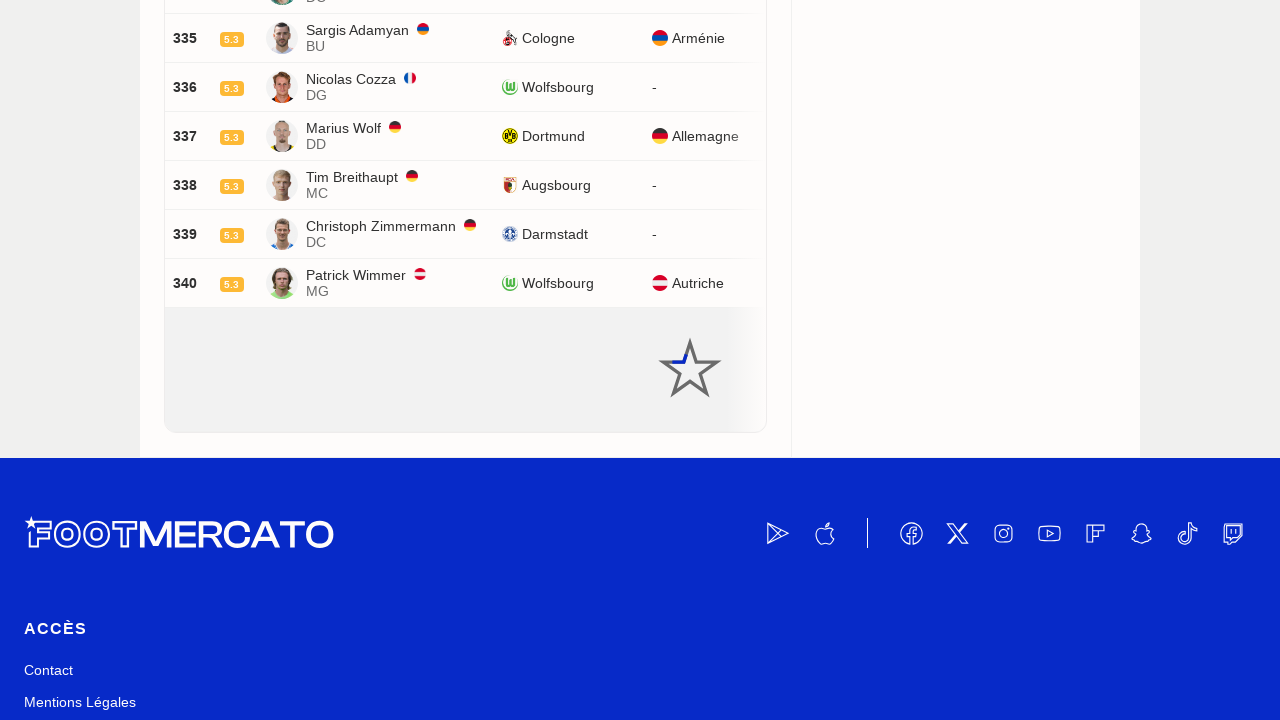

Waited 2 seconds for new player content to load
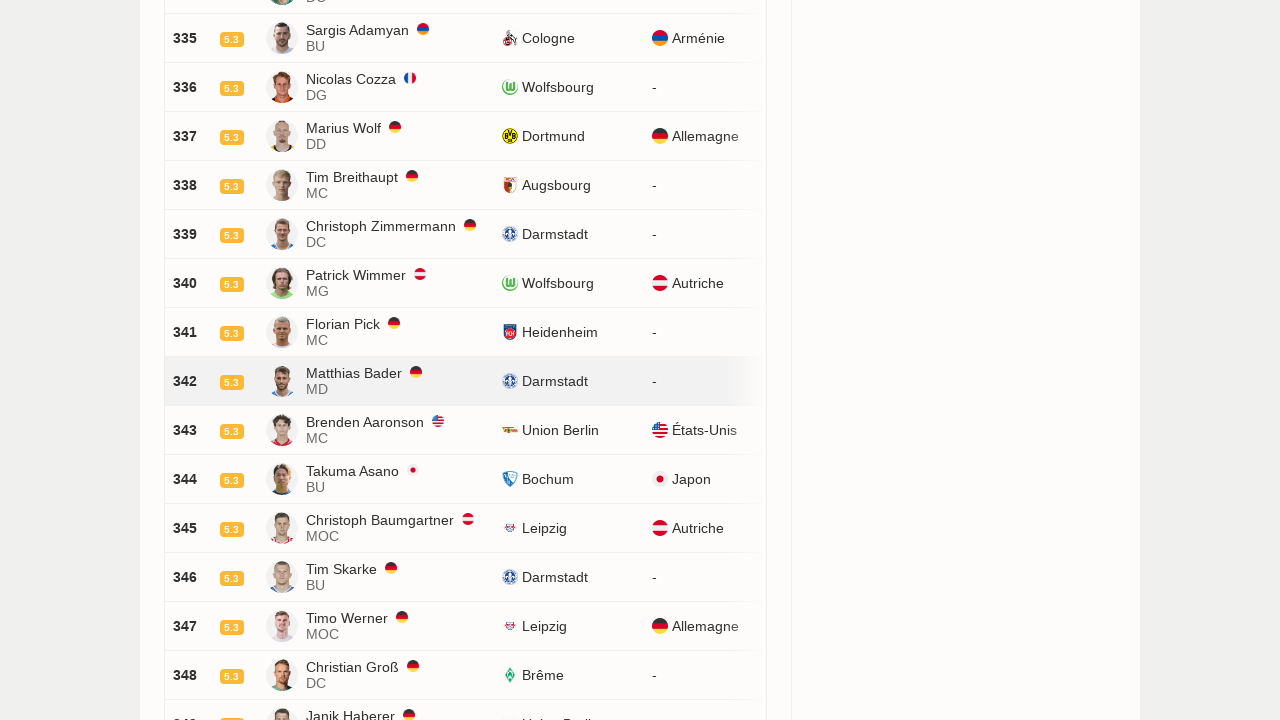

Located 'Load more' button element
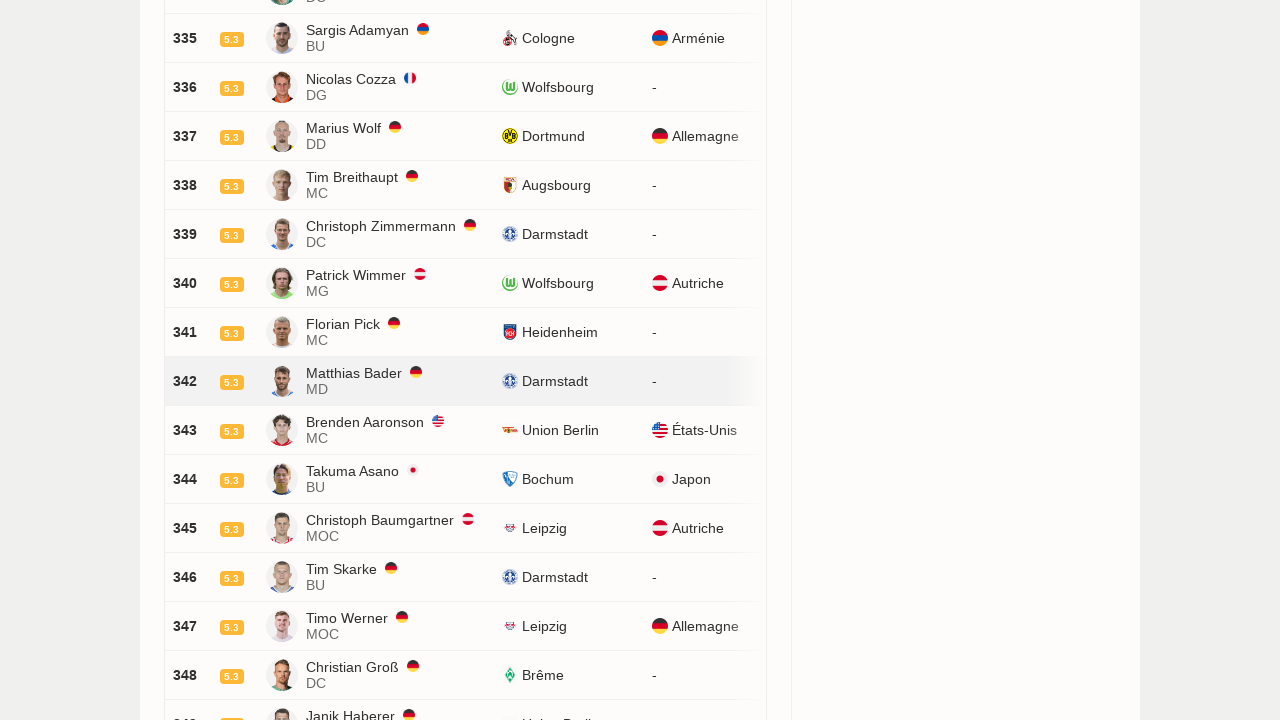

'Load more' button is visible
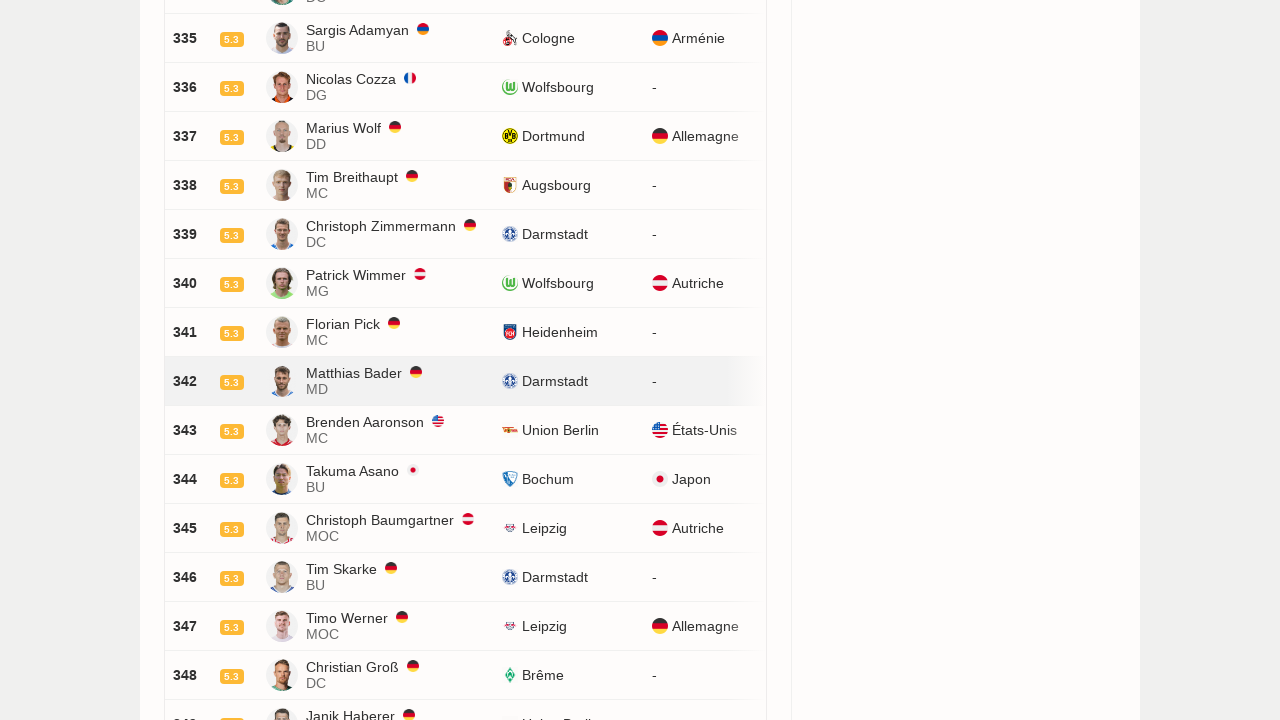

Scrolled 'Load more' button into view
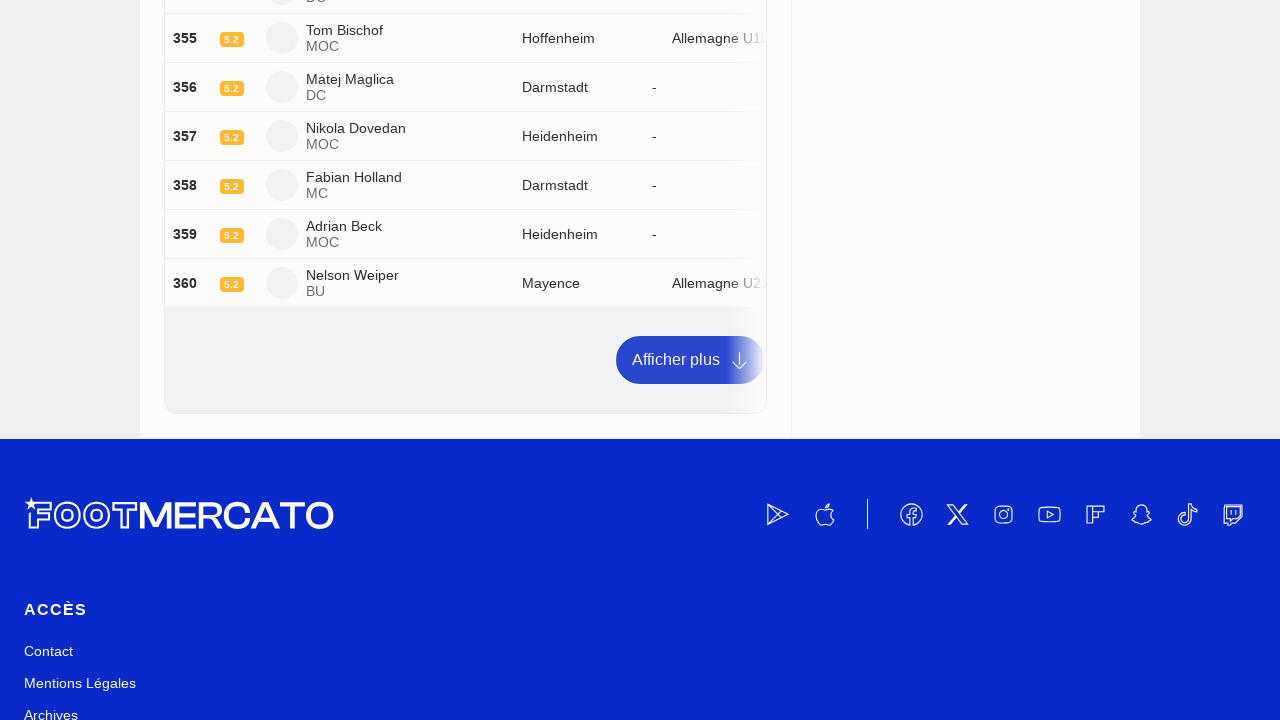

Clicked 'Load more' button to load additional player entries at (690, 360) on a:has-text('Afficher plus')
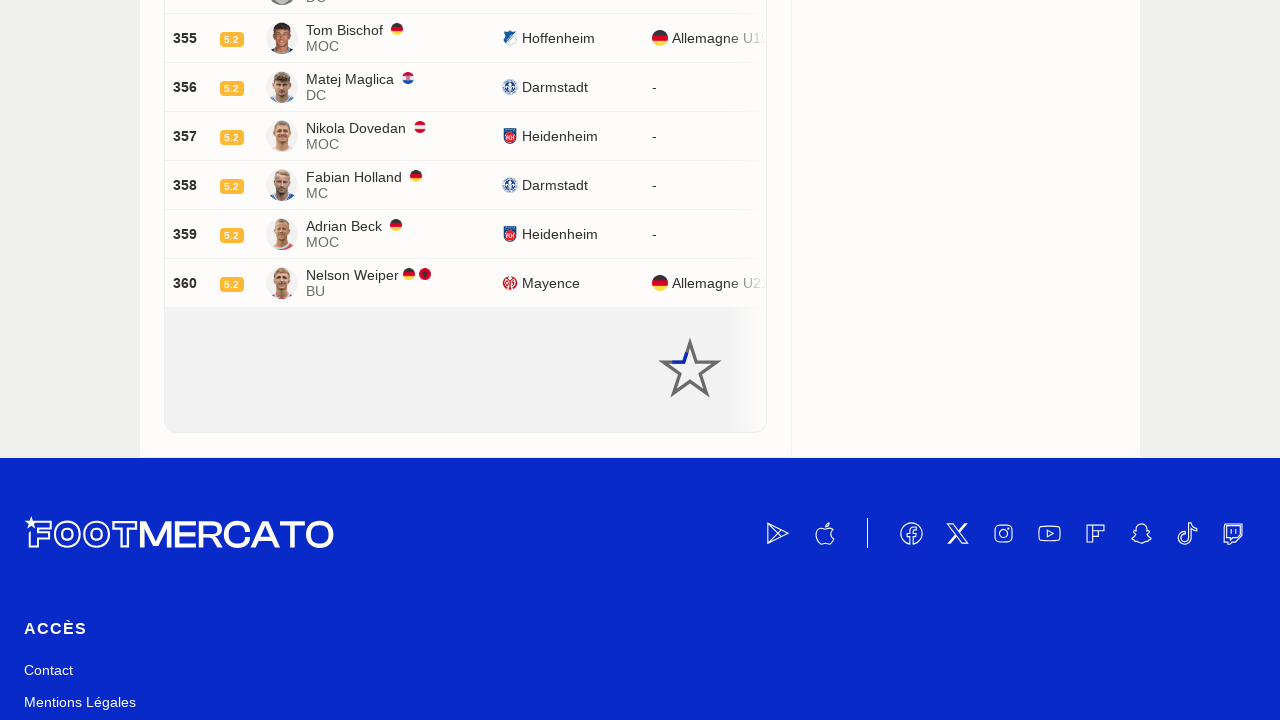

Waited 2 seconds for new player content to load
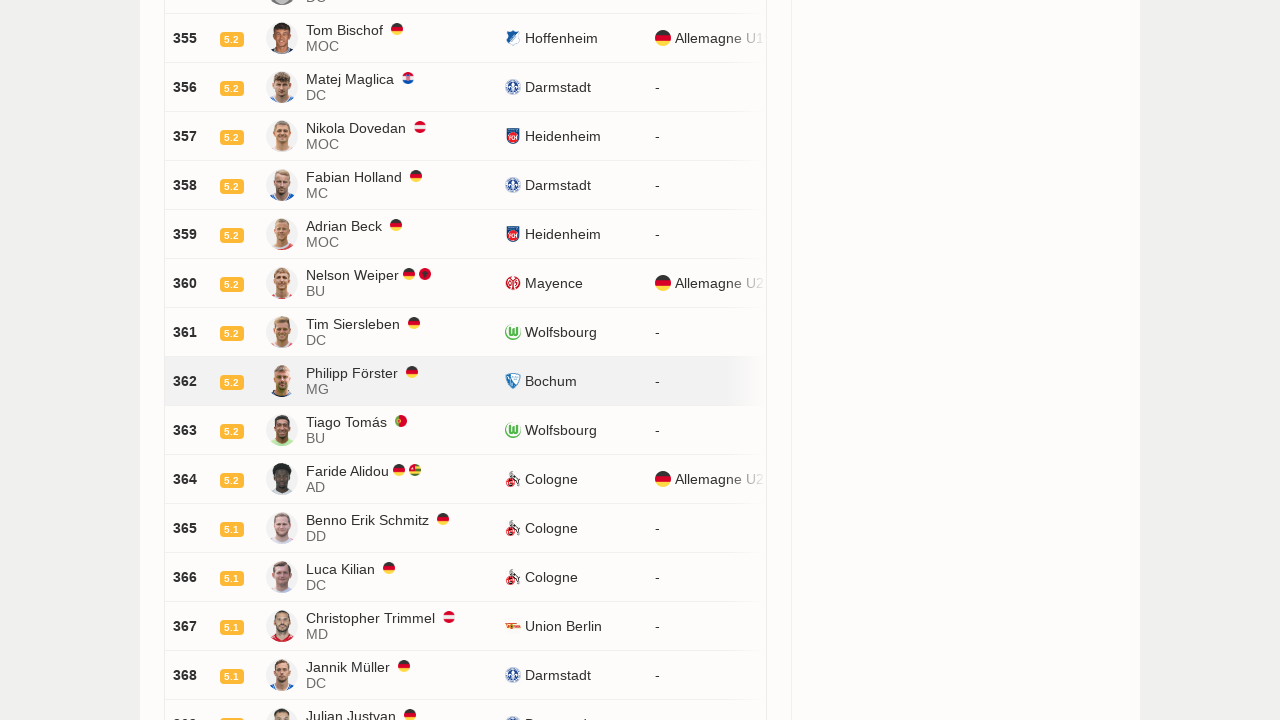

Located 'Load more' button element
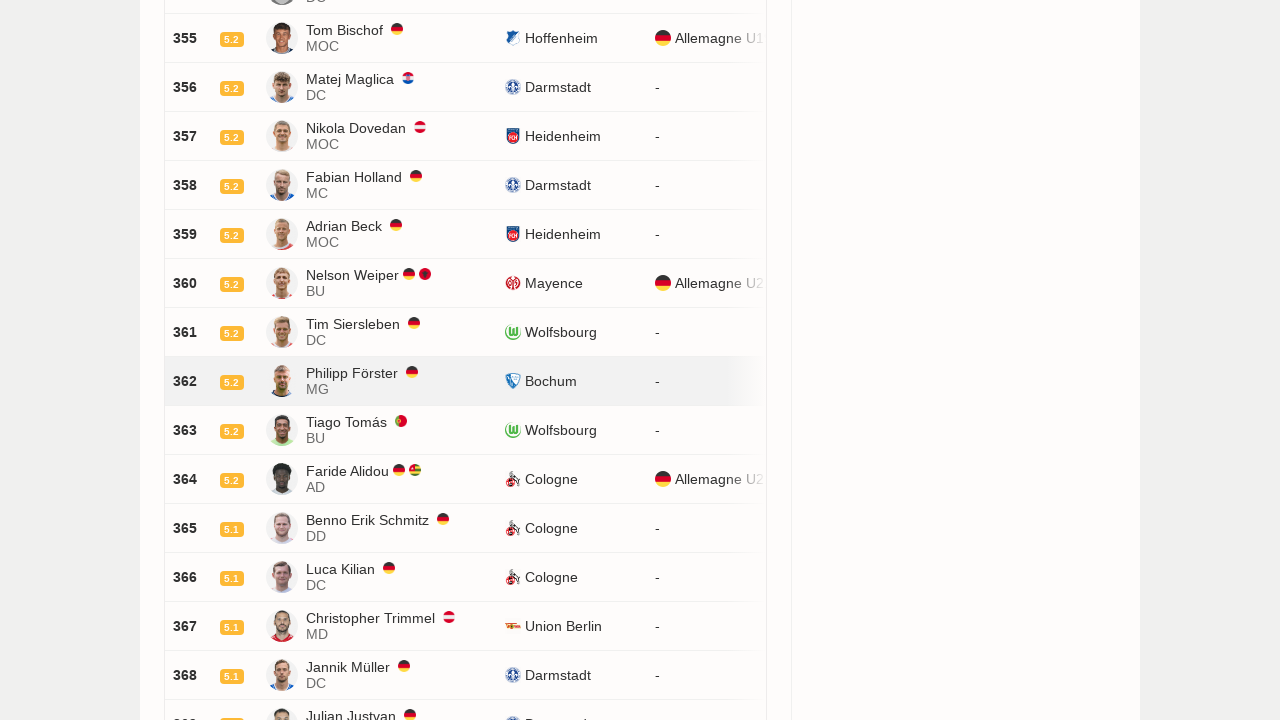

'Load more' button is visible
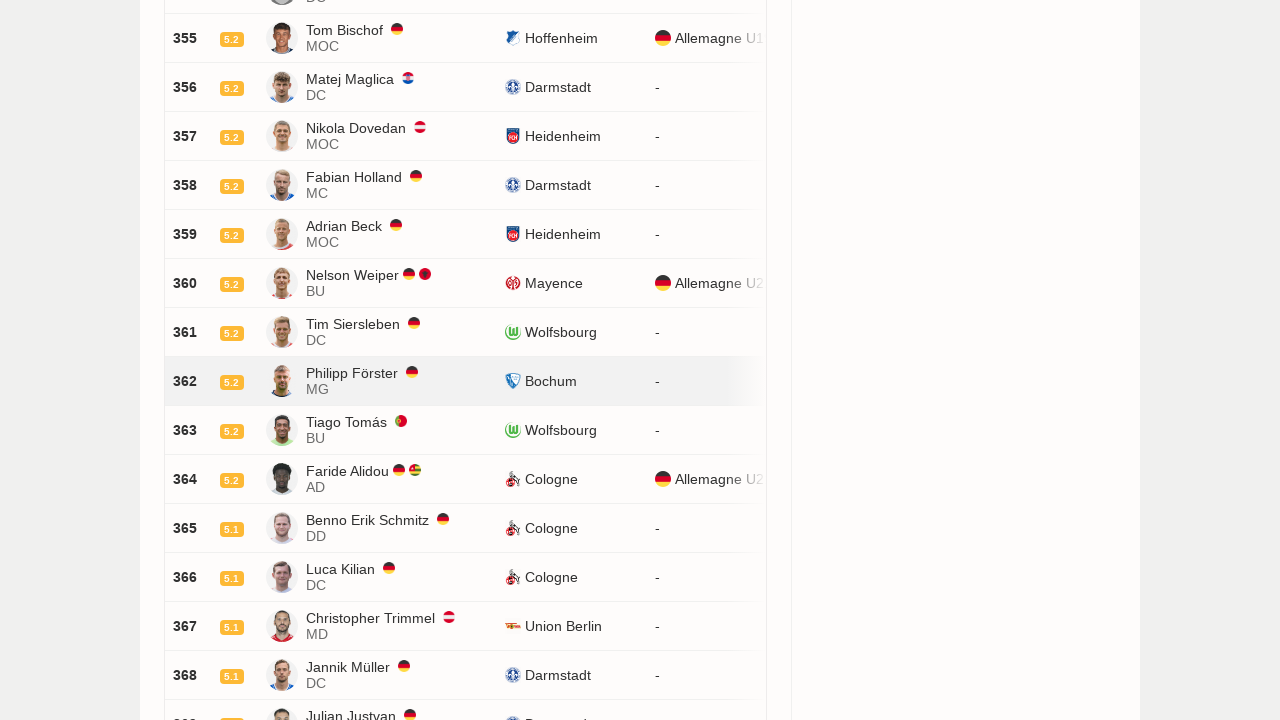

Scrolled 'Load more' button into view
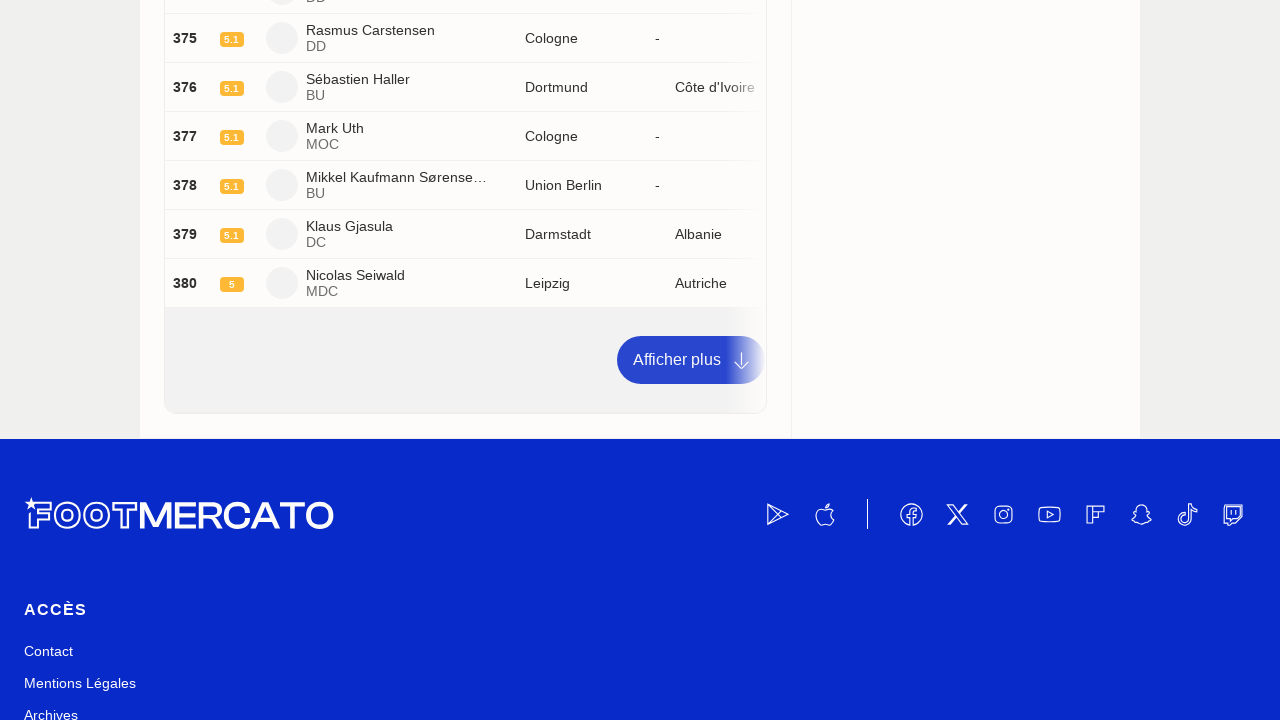

Clicked 'Load more' button to load additional player entries at (691, 360) on a:has-text('Afficher plus')
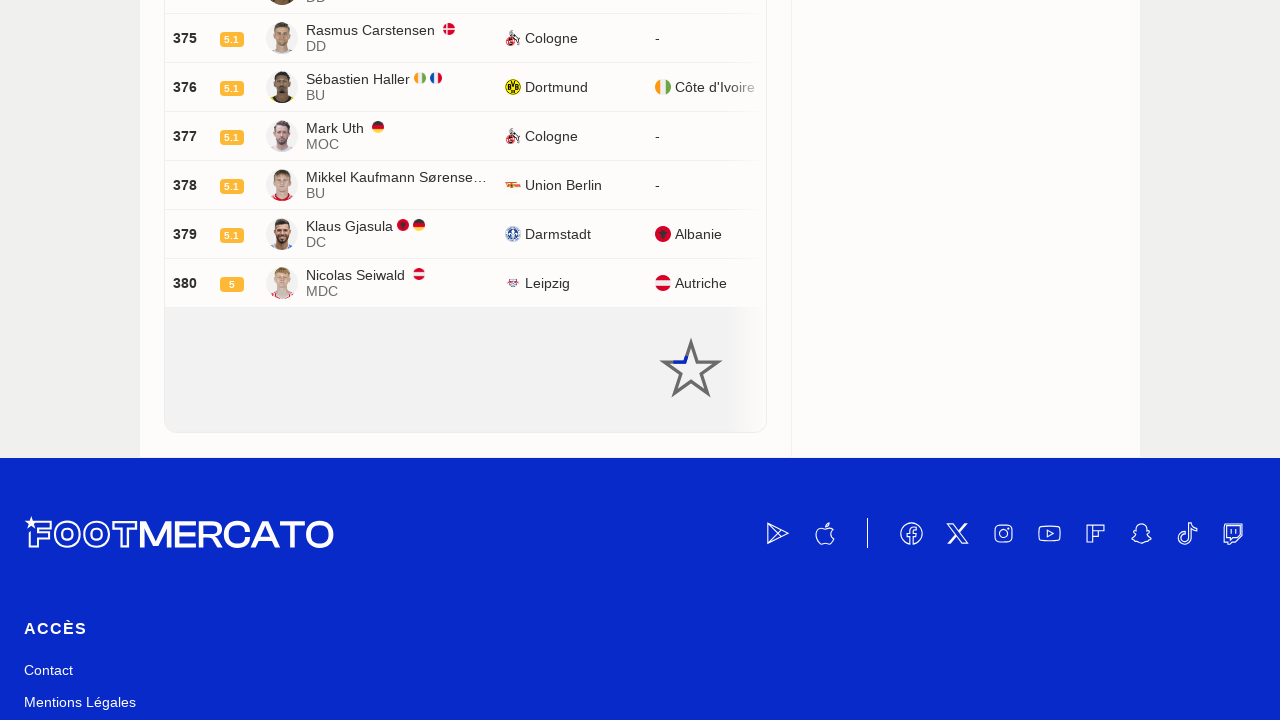

Waited 2 seconds for new player content to load
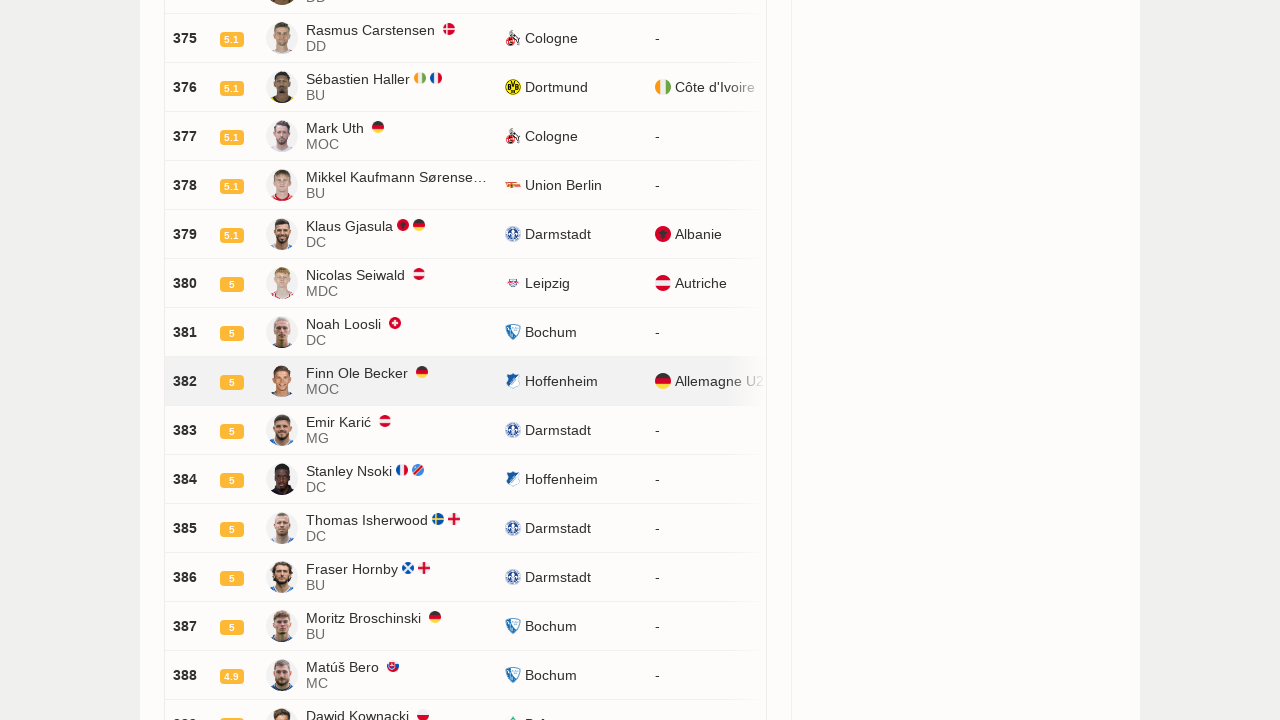

Located 'Load more' button element
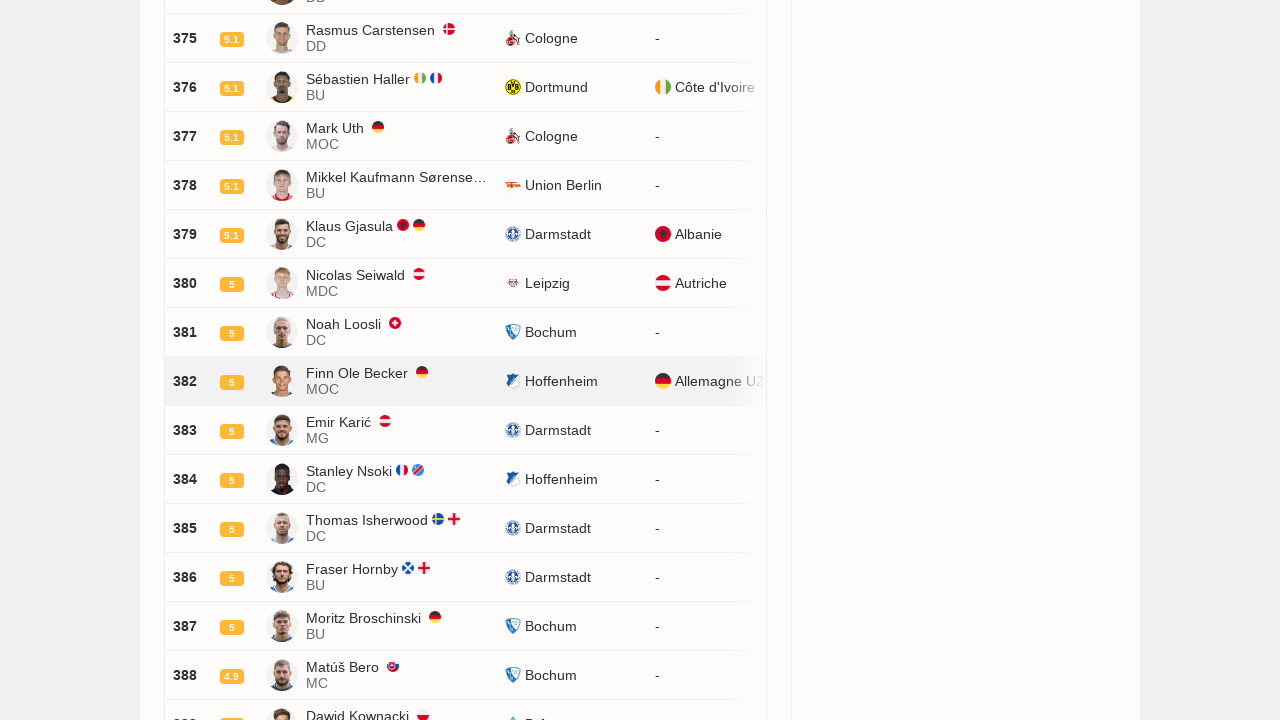

'Load more' button is visible
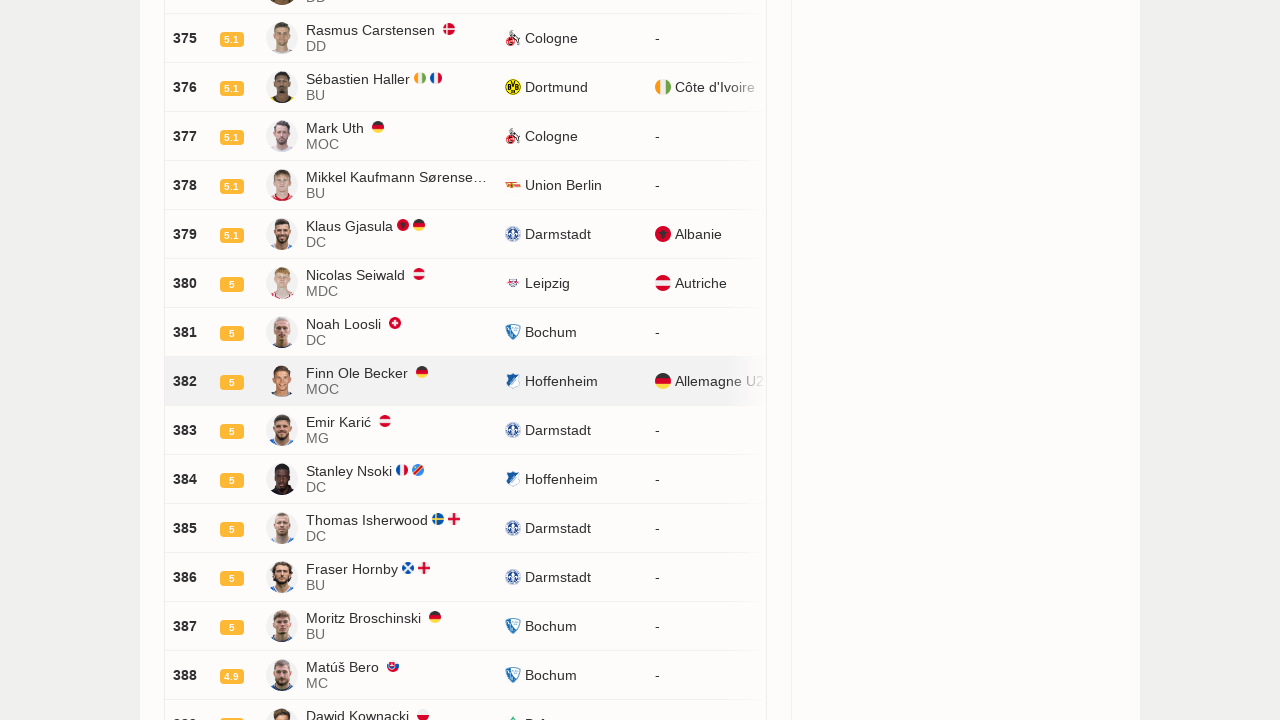

Scrolled 'Load more' button into view
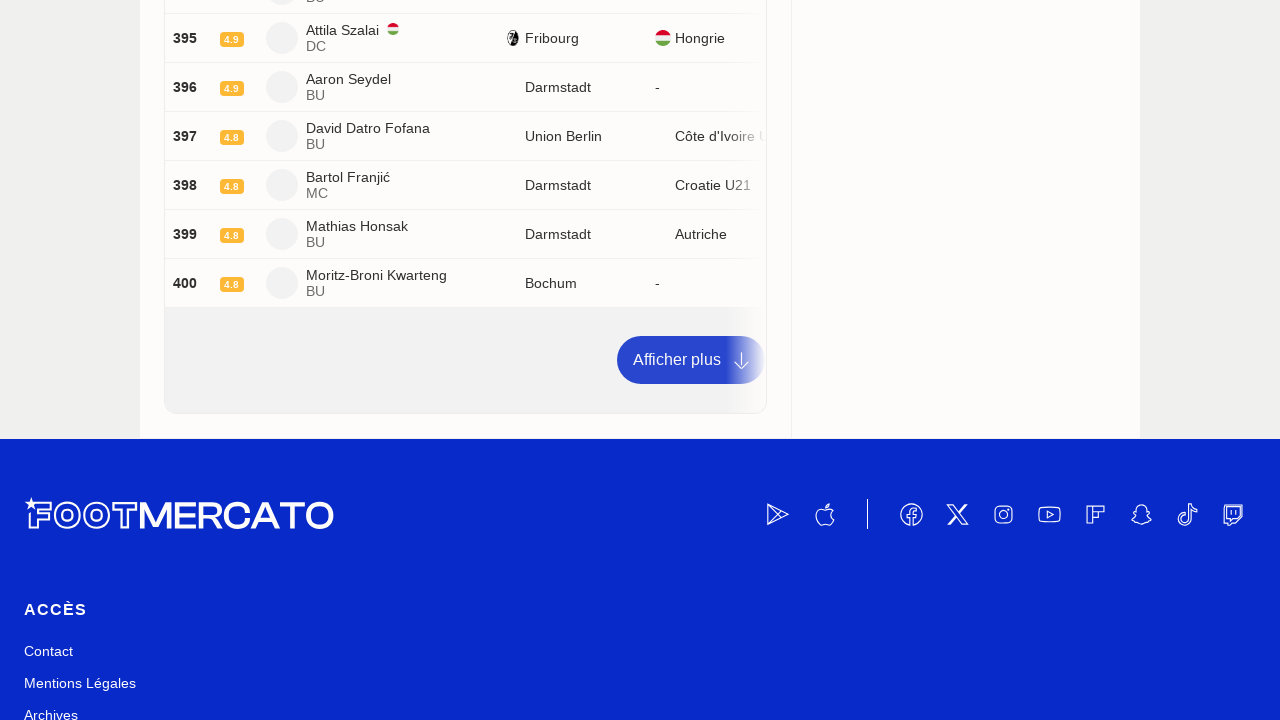

Clicked 'Load more' button to load additional player entries at (691, 360) on a:has-text('Afficher plus')
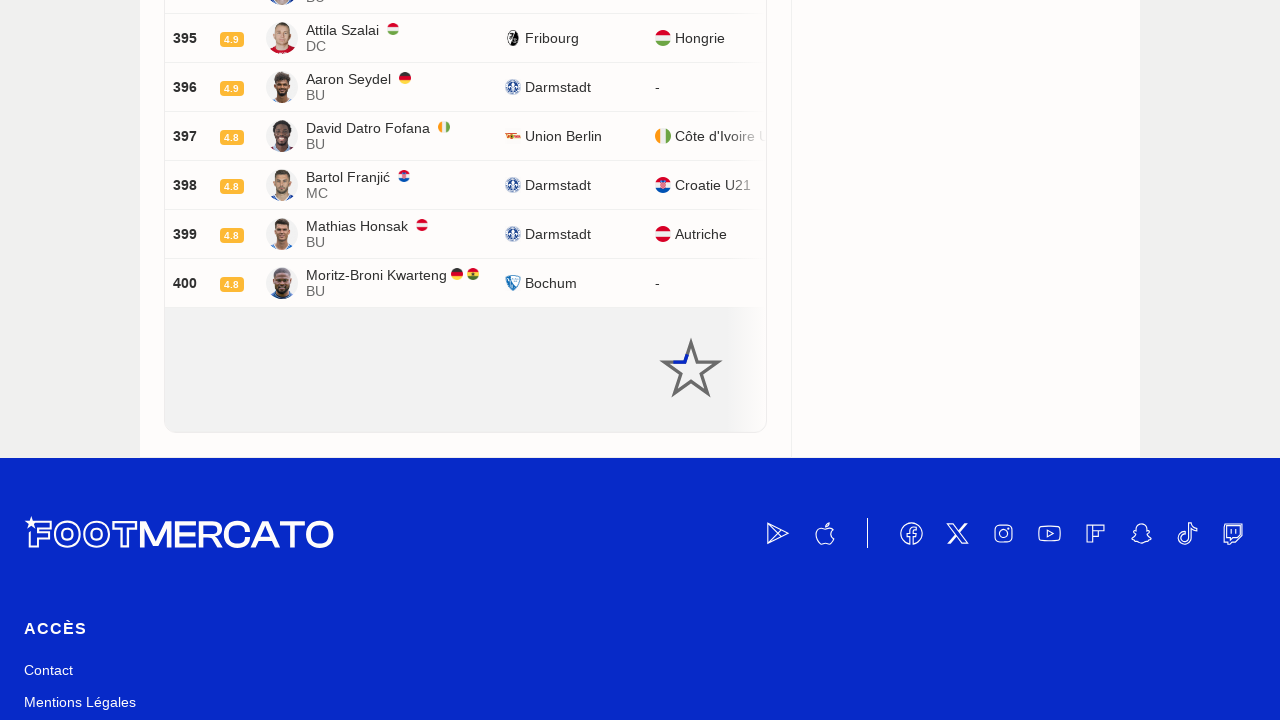

Waited 2 seconds for new player content to load
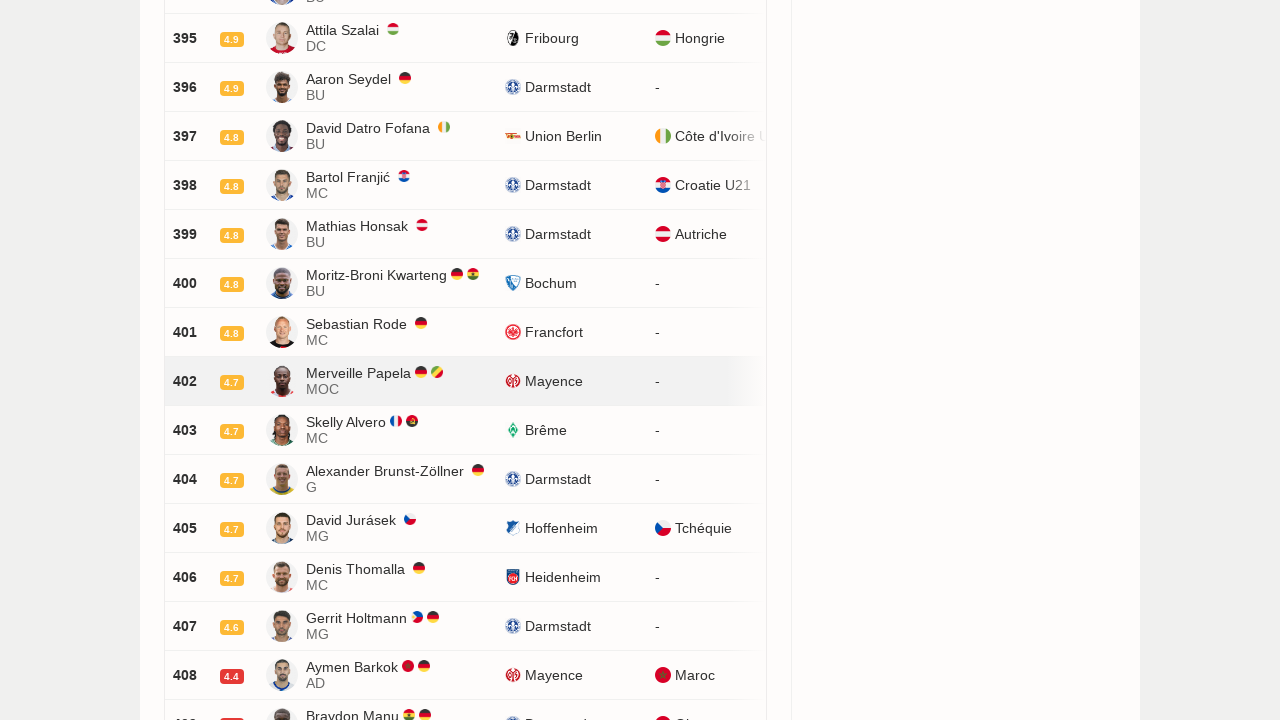

Located 'Load more' button element
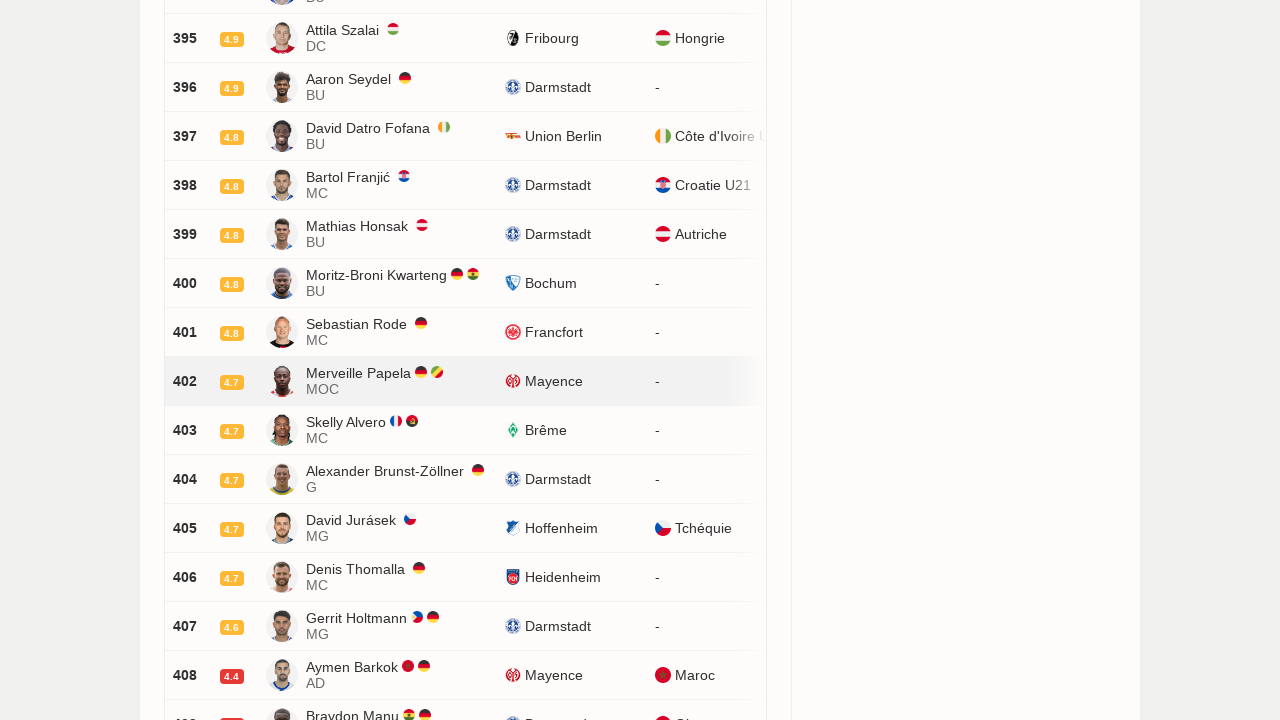

'Load more' button is visible
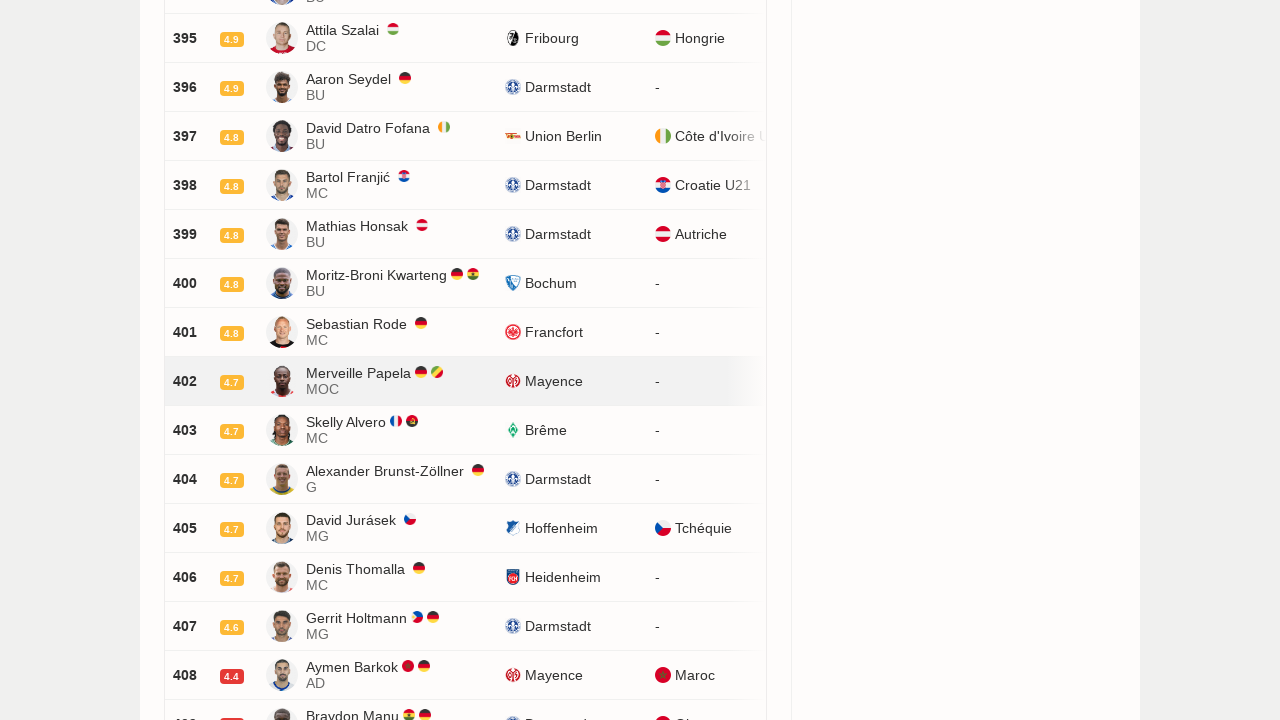

Scrolled 'Load more' button into view
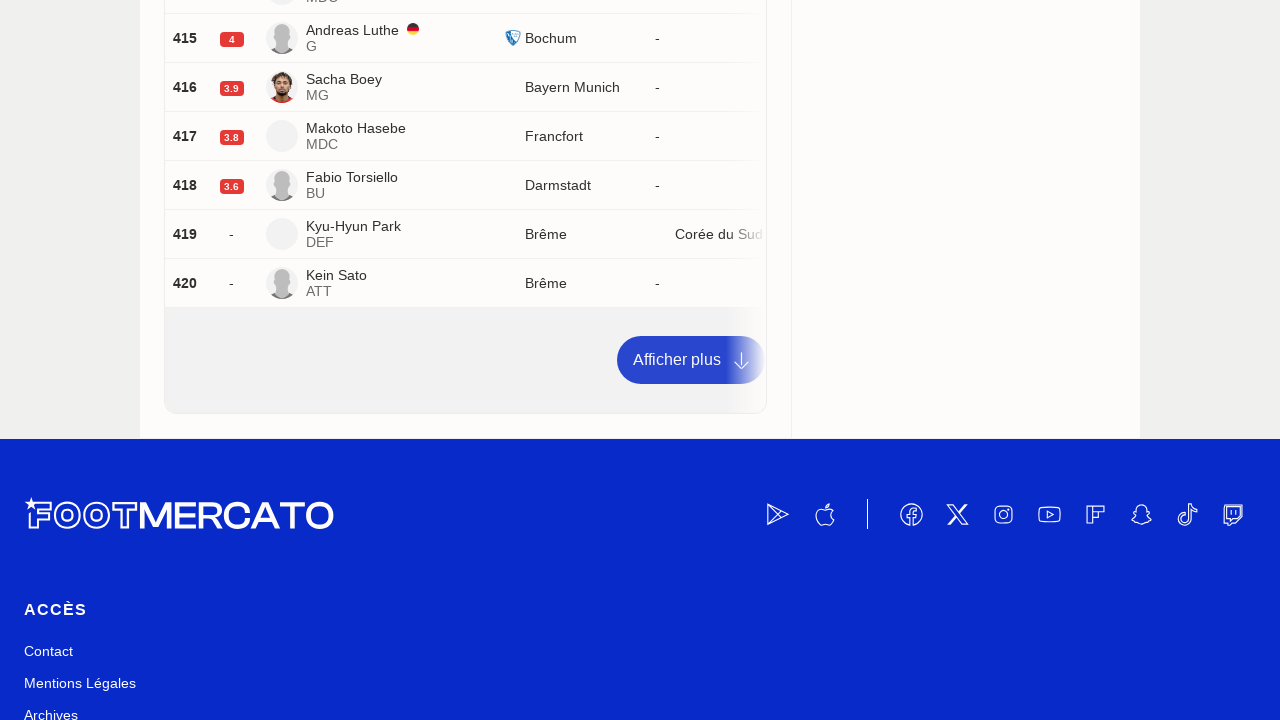

Clicked 'Load more' button to load additional player entries at (691, 360) on a:has-text('Afficher plus')
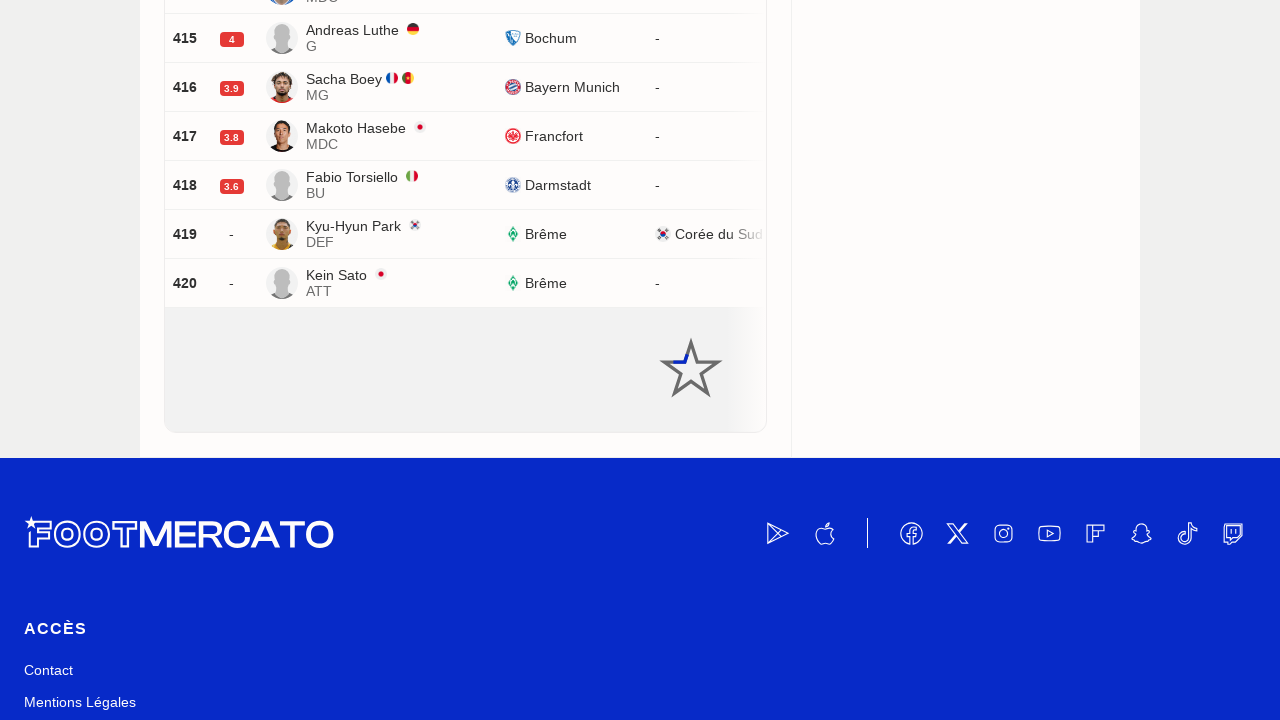

Waited 2 seconds for new player content to load
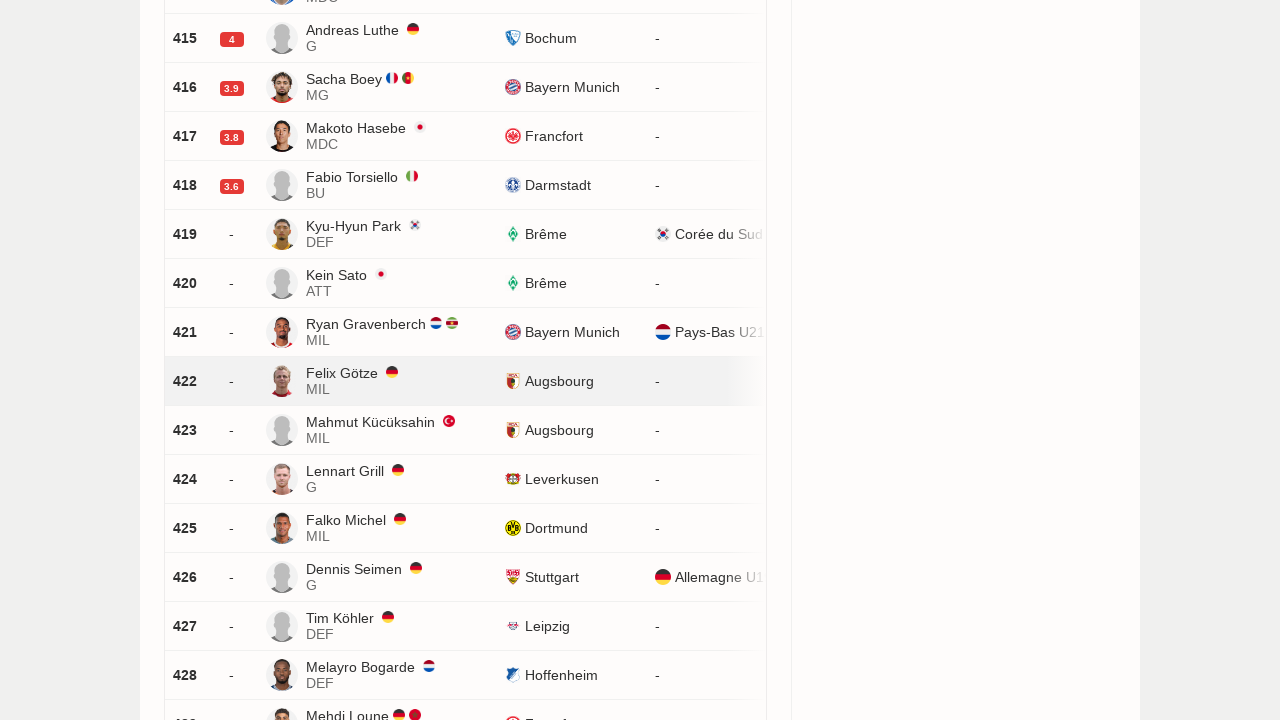

Located 'Load more' button element
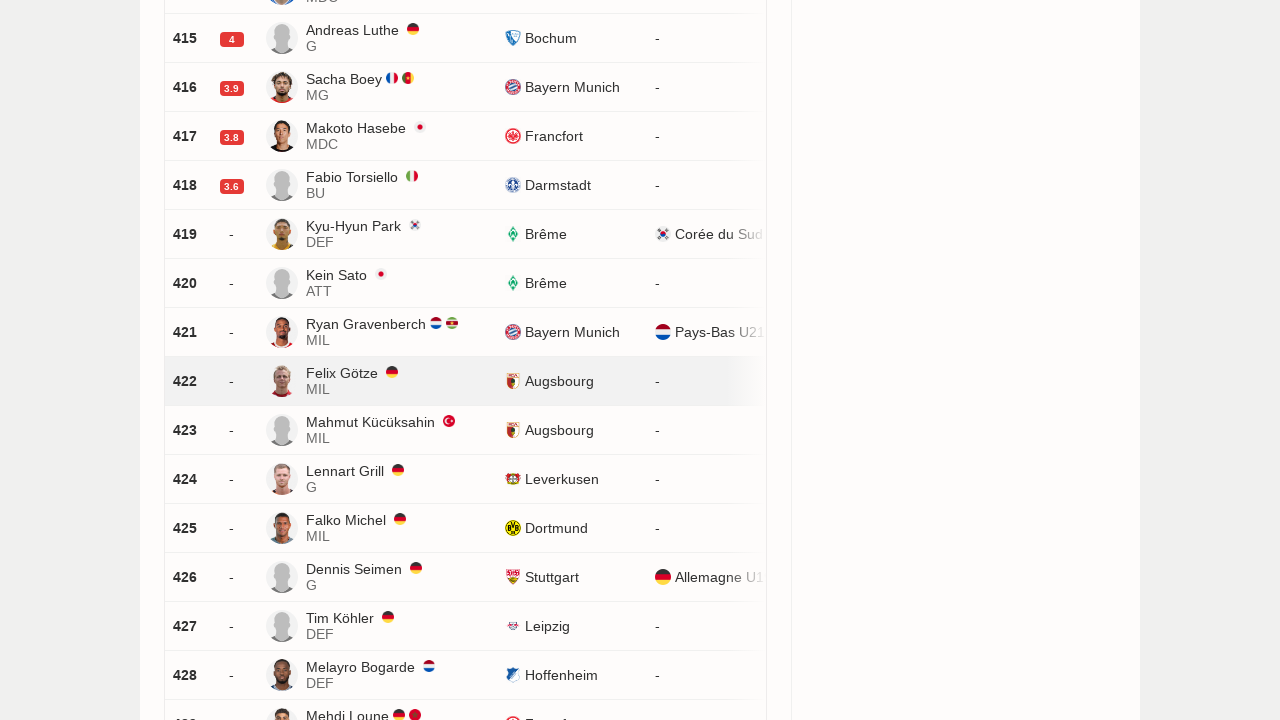

'Load more' button is visible
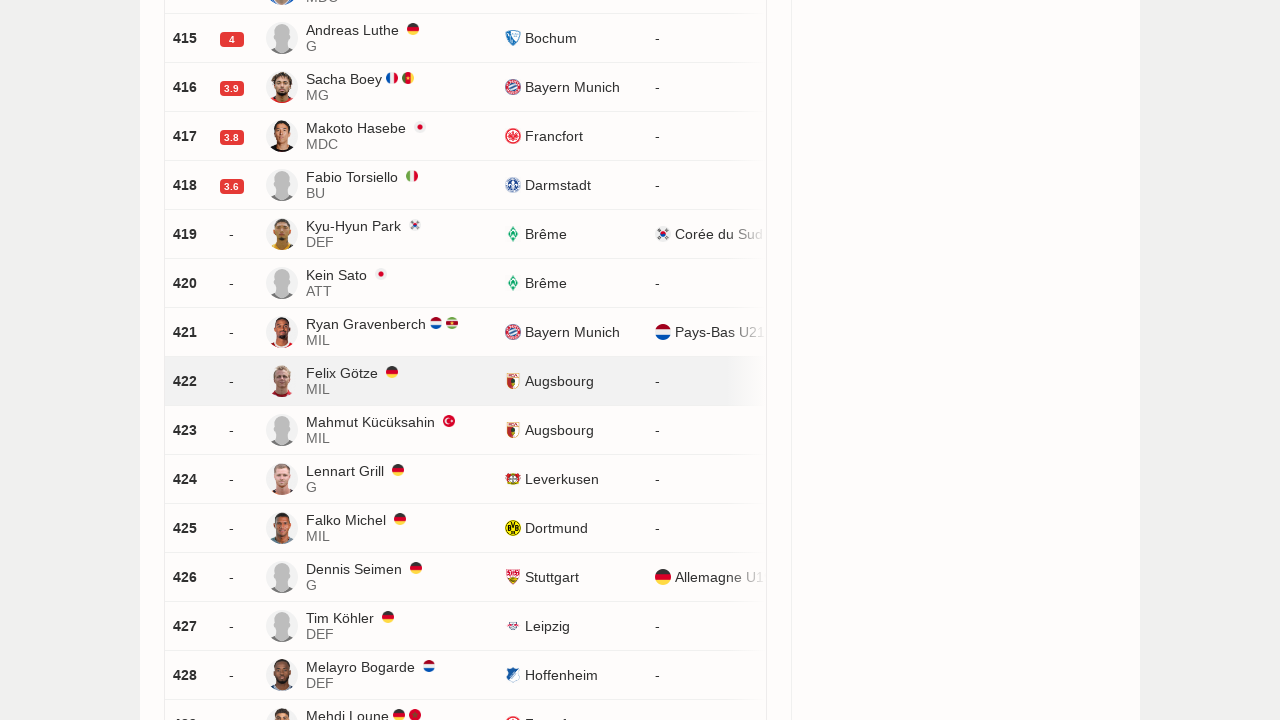

Scrolled 'Load more' button into view
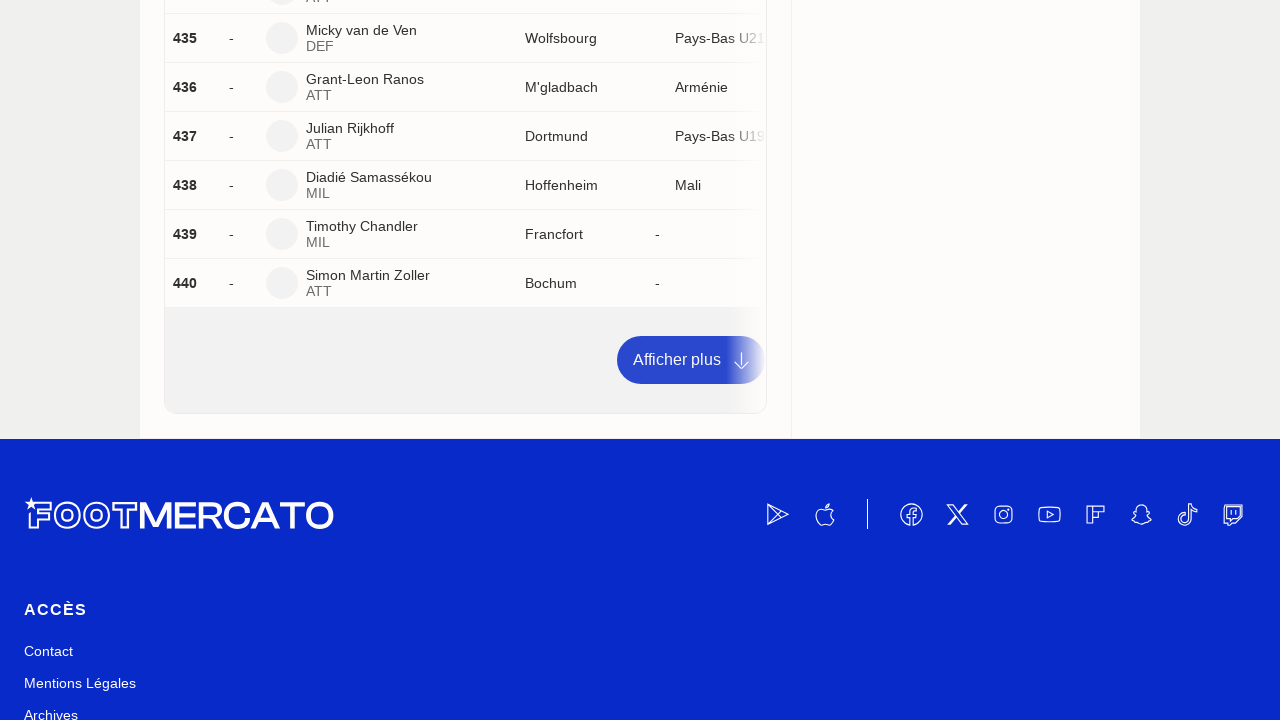

Clicked 'Load more' button to load additional player entries at (691, 360) on a:has-text('Afficher plus')
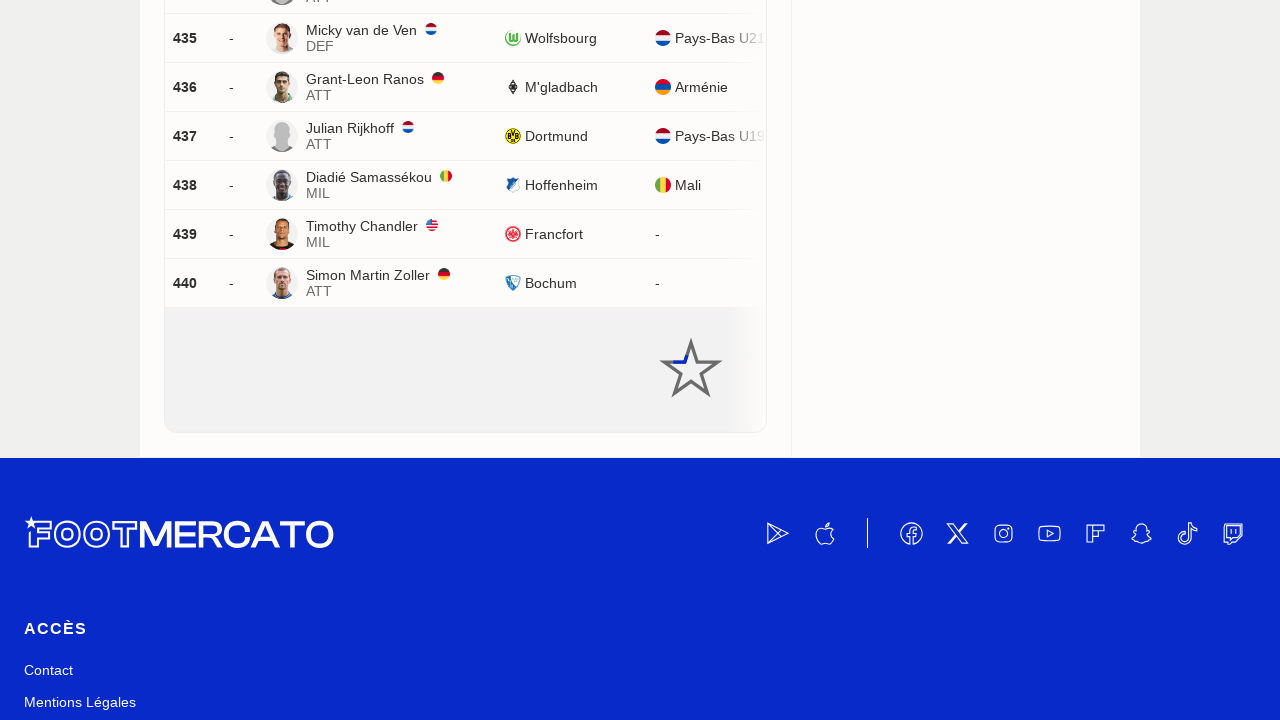

Waited 2 seconds for new player content to load
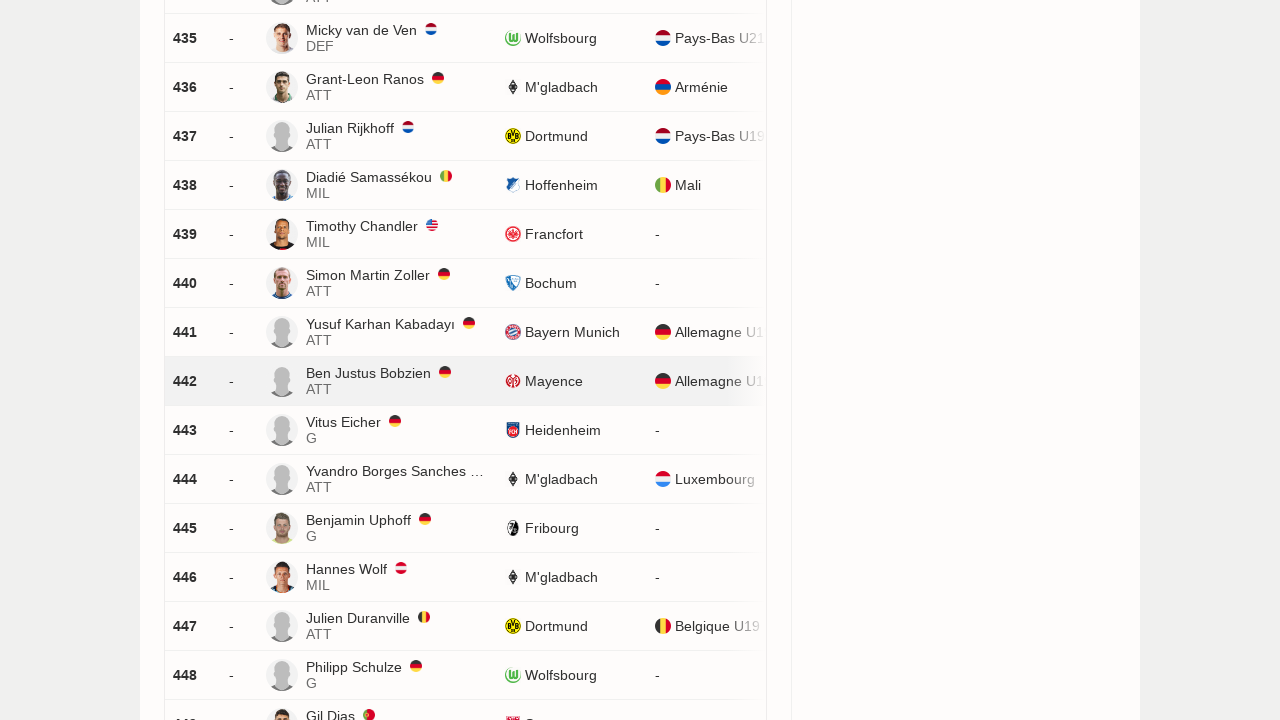

Located 'Load more' button element
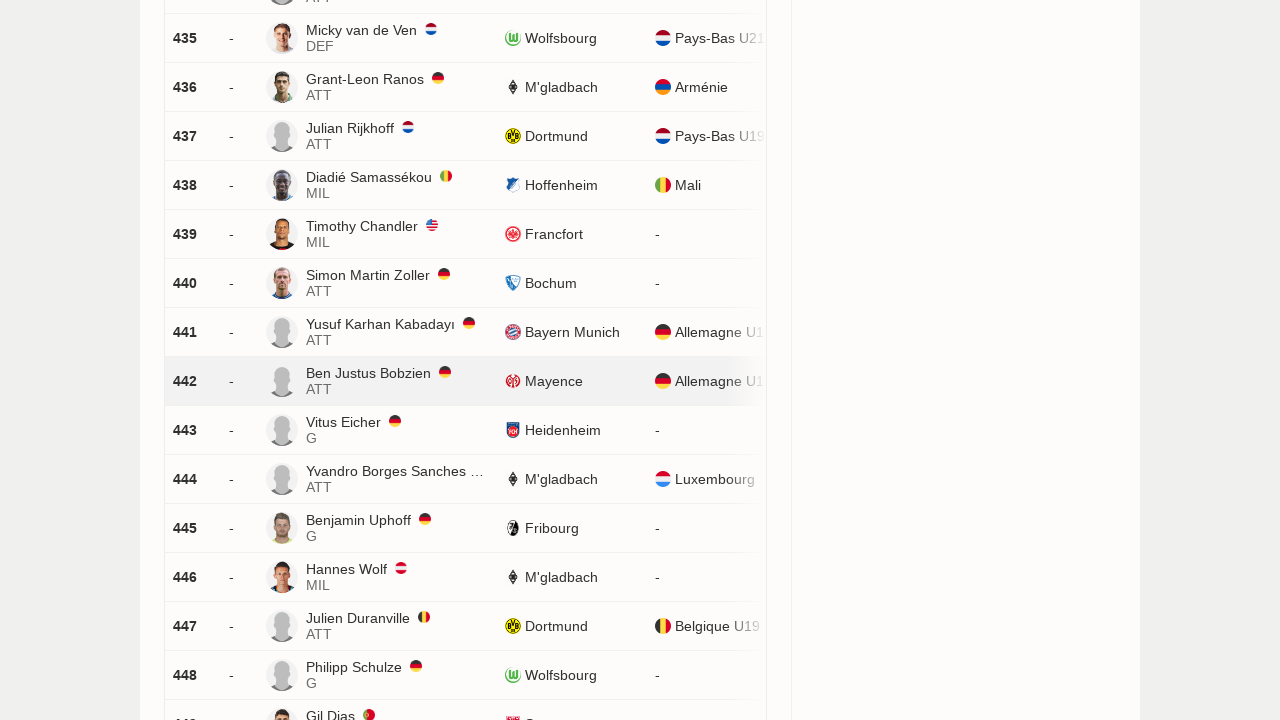

'Load more' button is visible
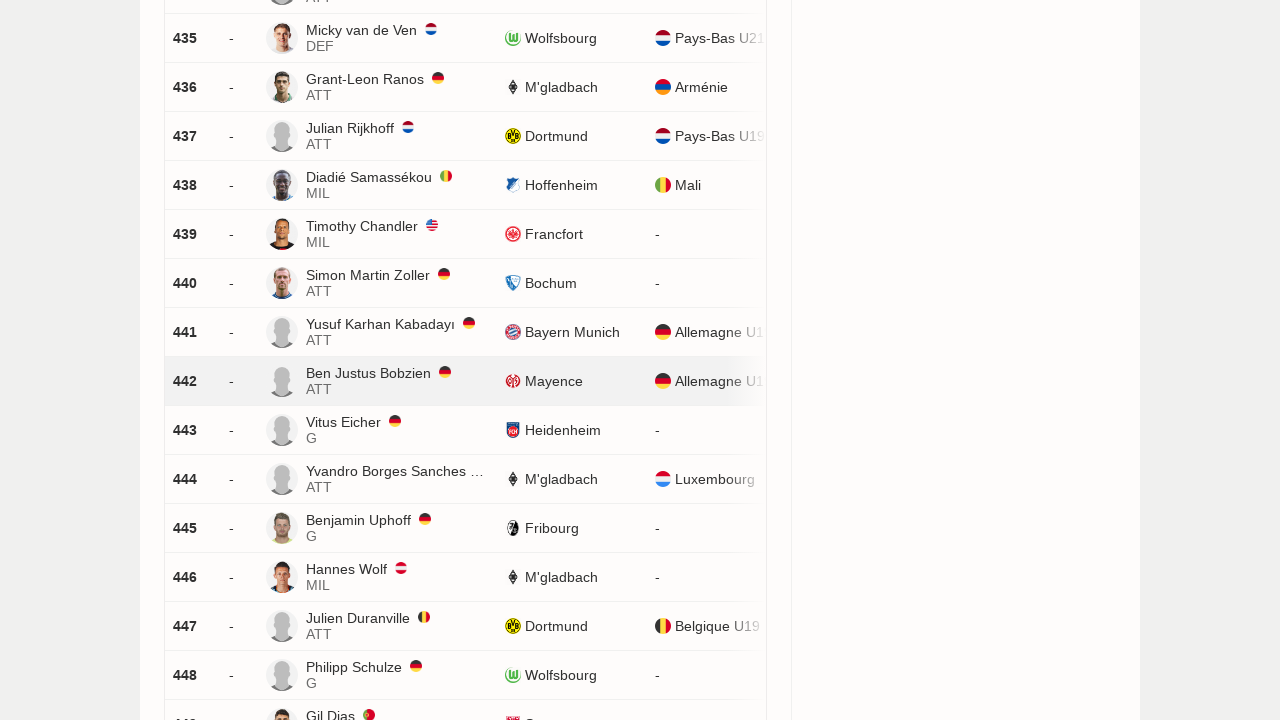

Scrolled 'Load more' button into view
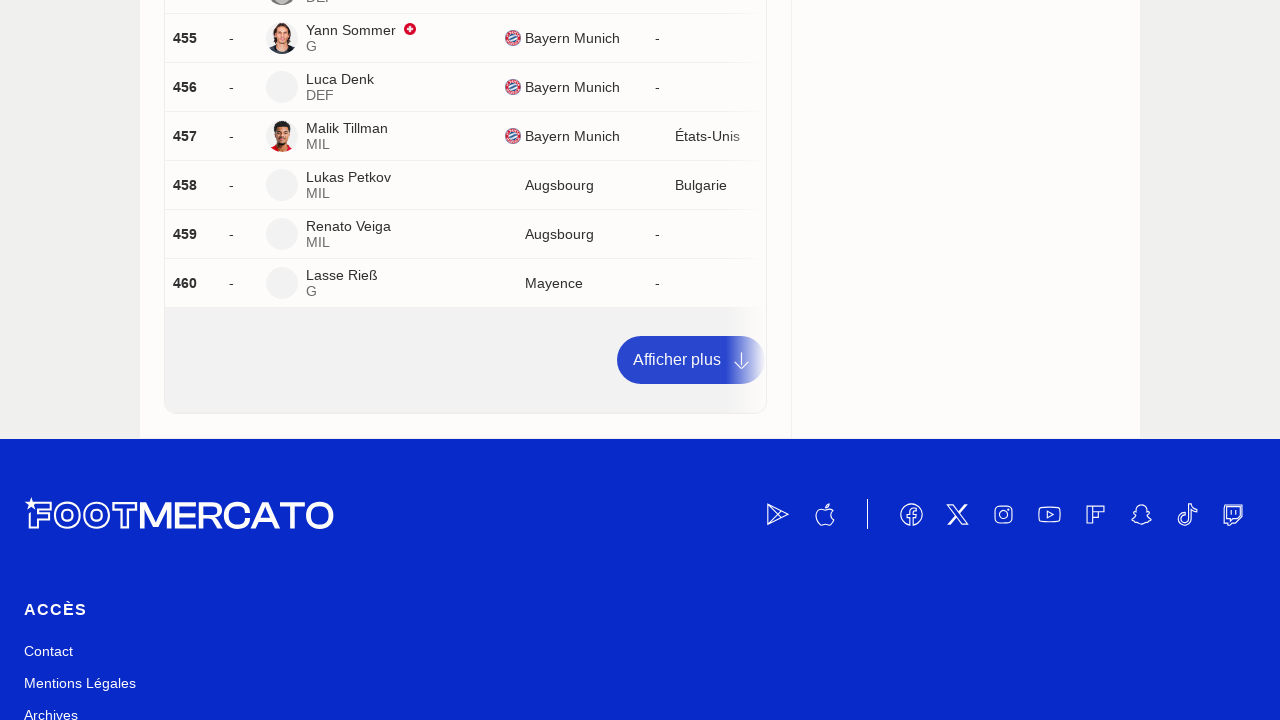

Clicked 'Load more' button to load additional player entries at (691, 360) on a:has-text('Afficher plus')
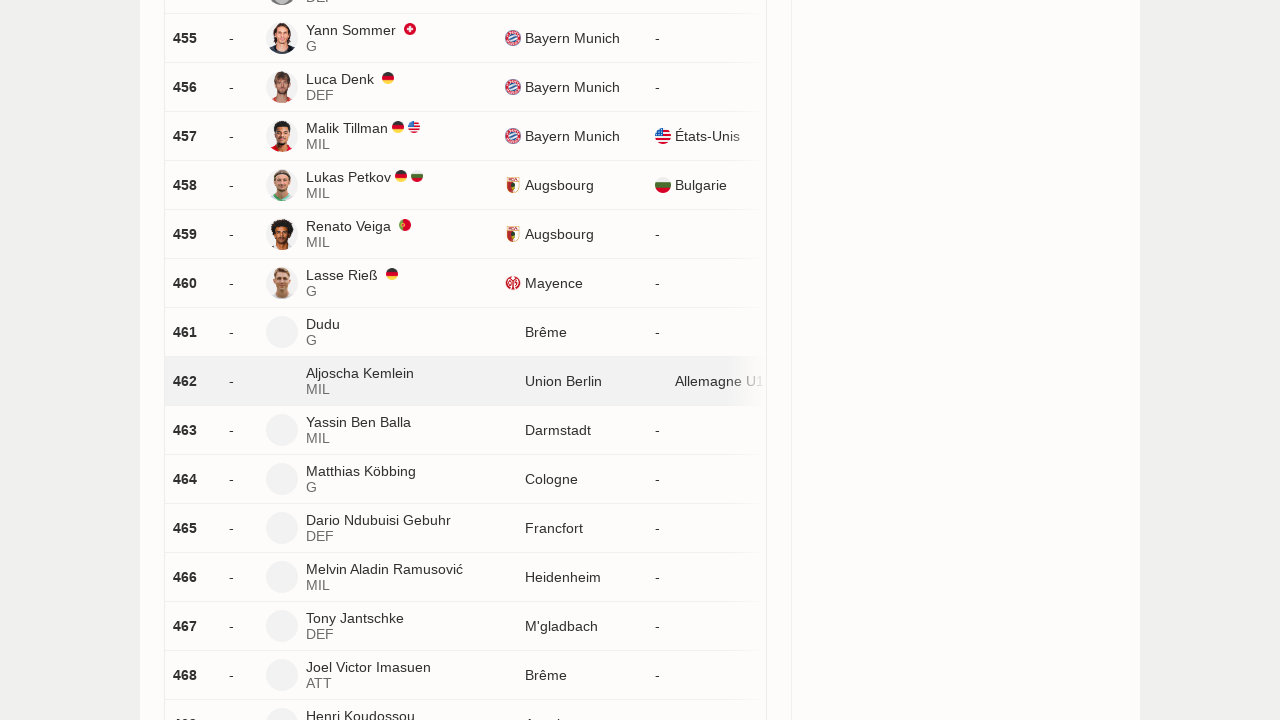

Waited 2 seconds for new player content to load
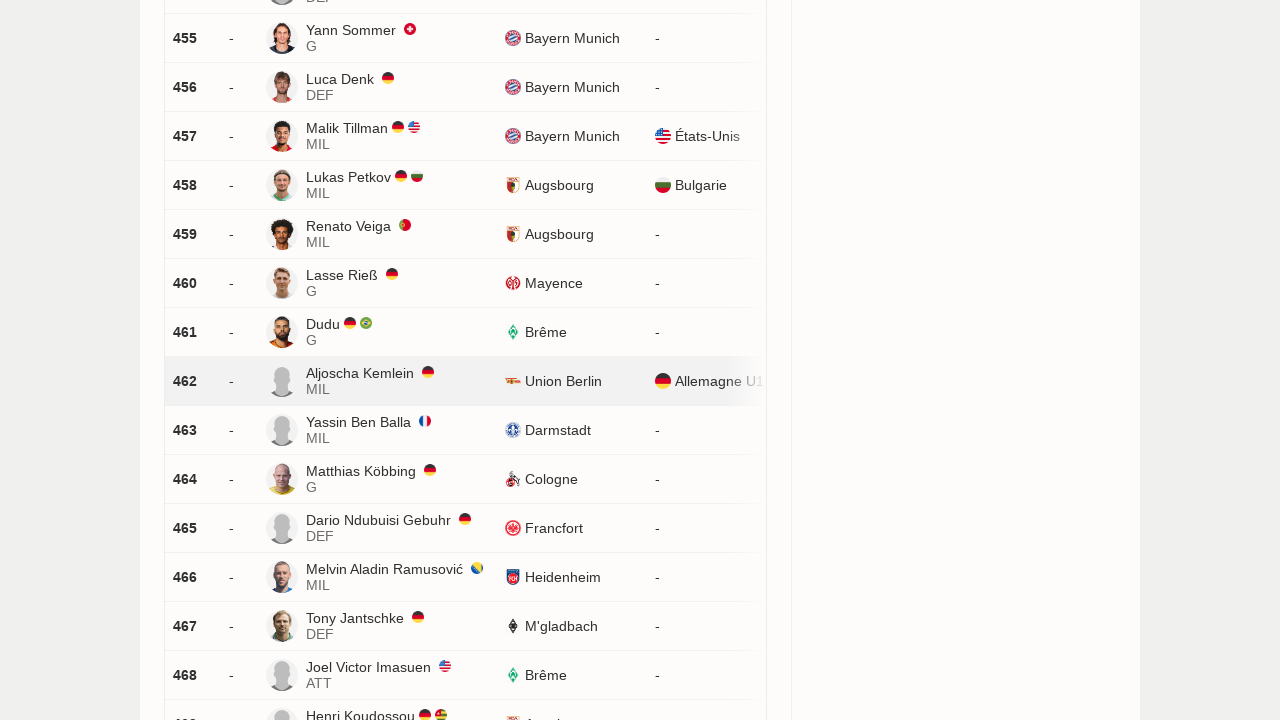

Located 'Load more' button element
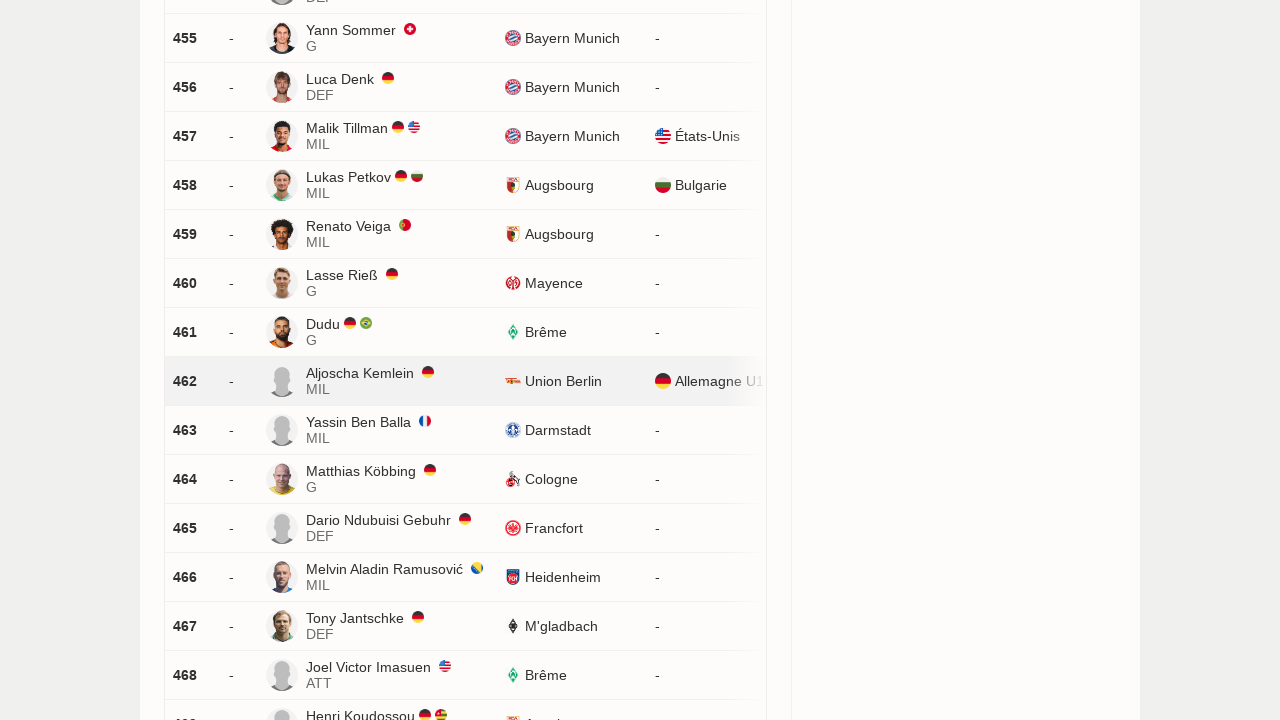

'Load more' button is visible
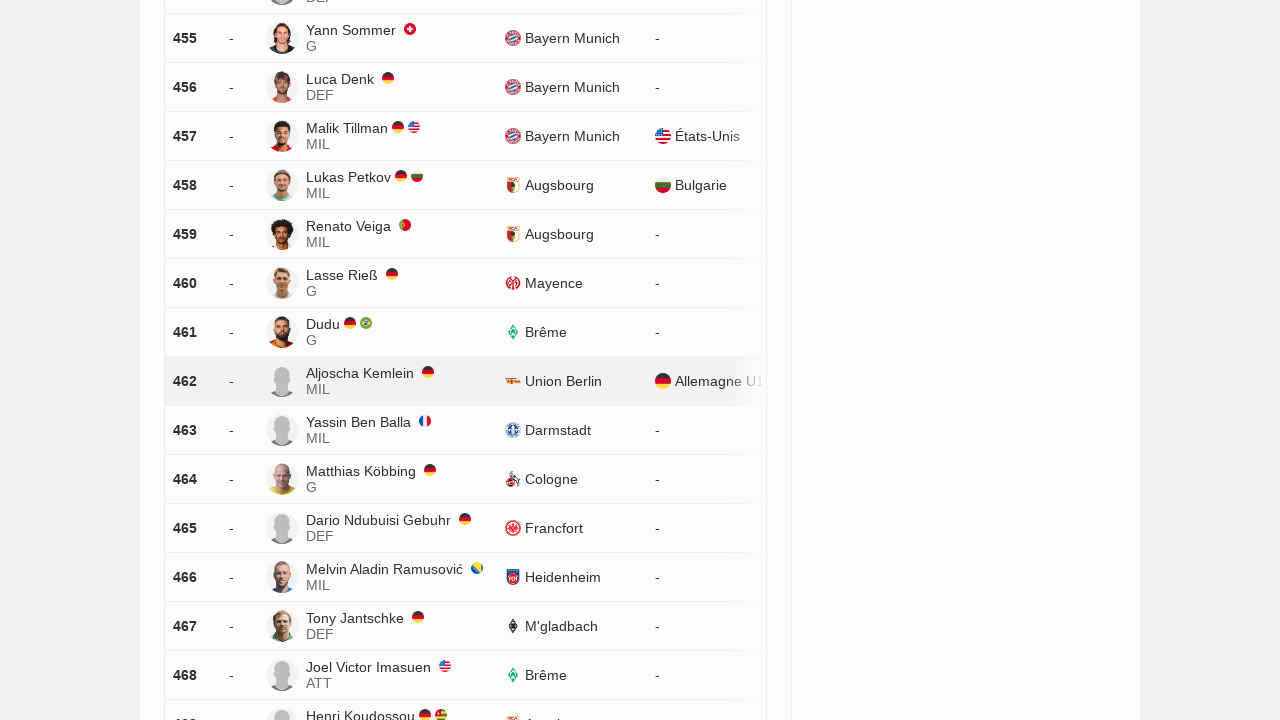

Scrolled 'Load more' button into view
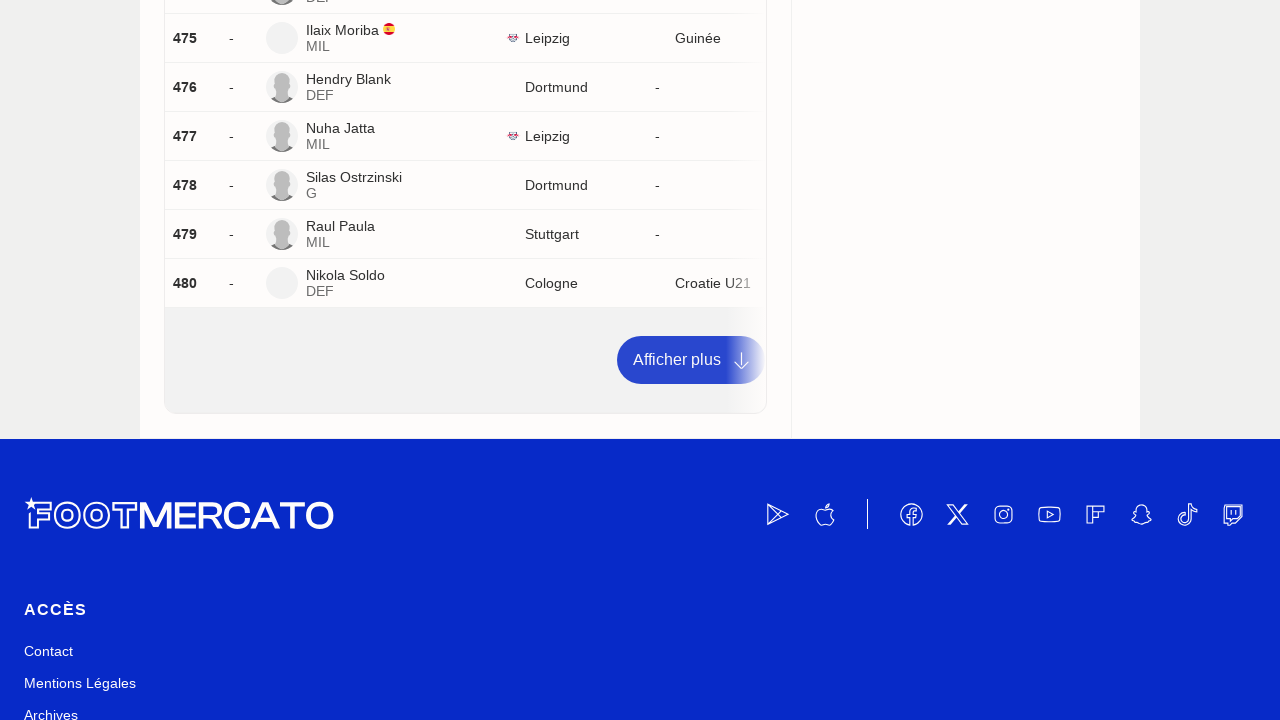

Clicked 'Load more' button to load additional player entries at (691, 360) on a:has-text('Afficher plus')
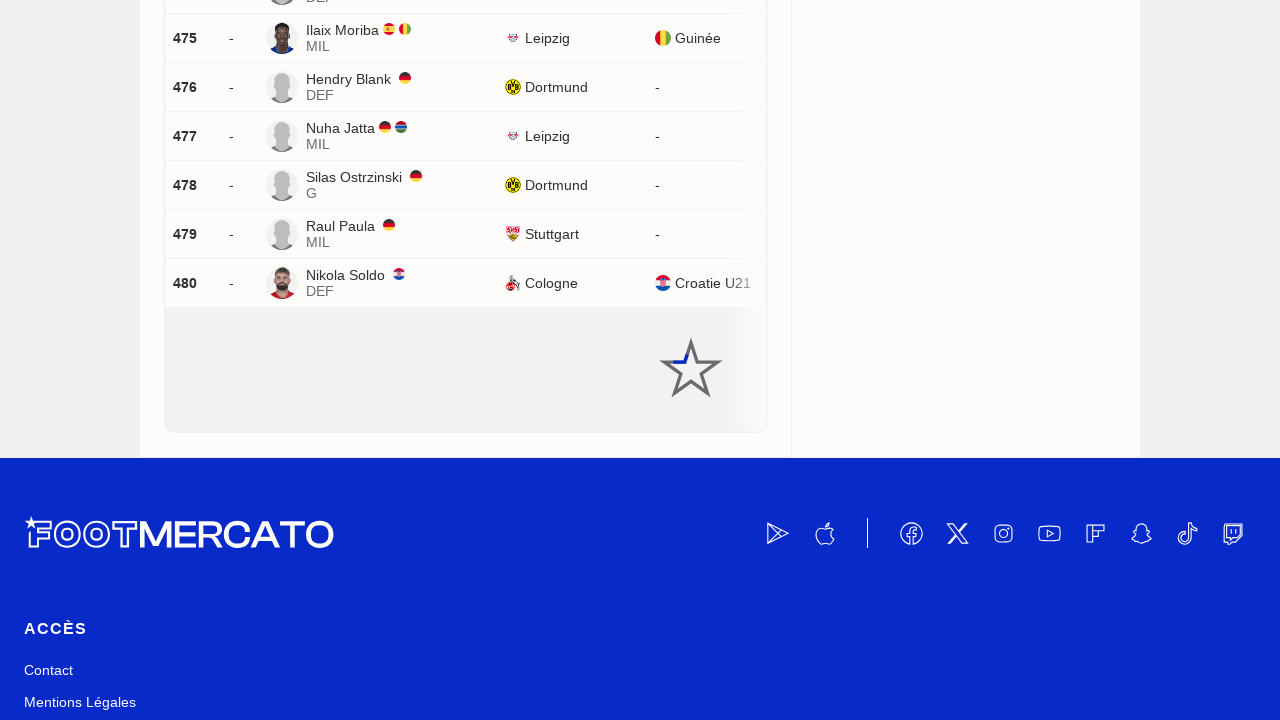

Waited 2 seconds for new player content to load
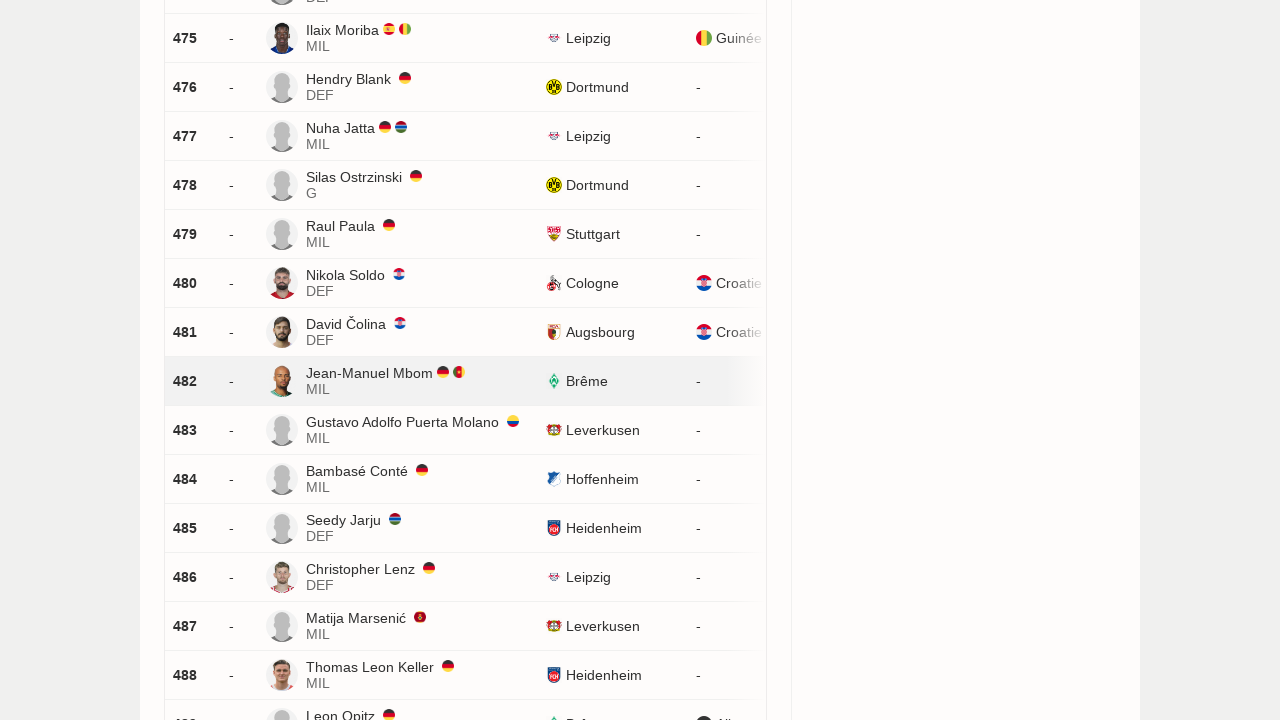

Located 'Load more' button element
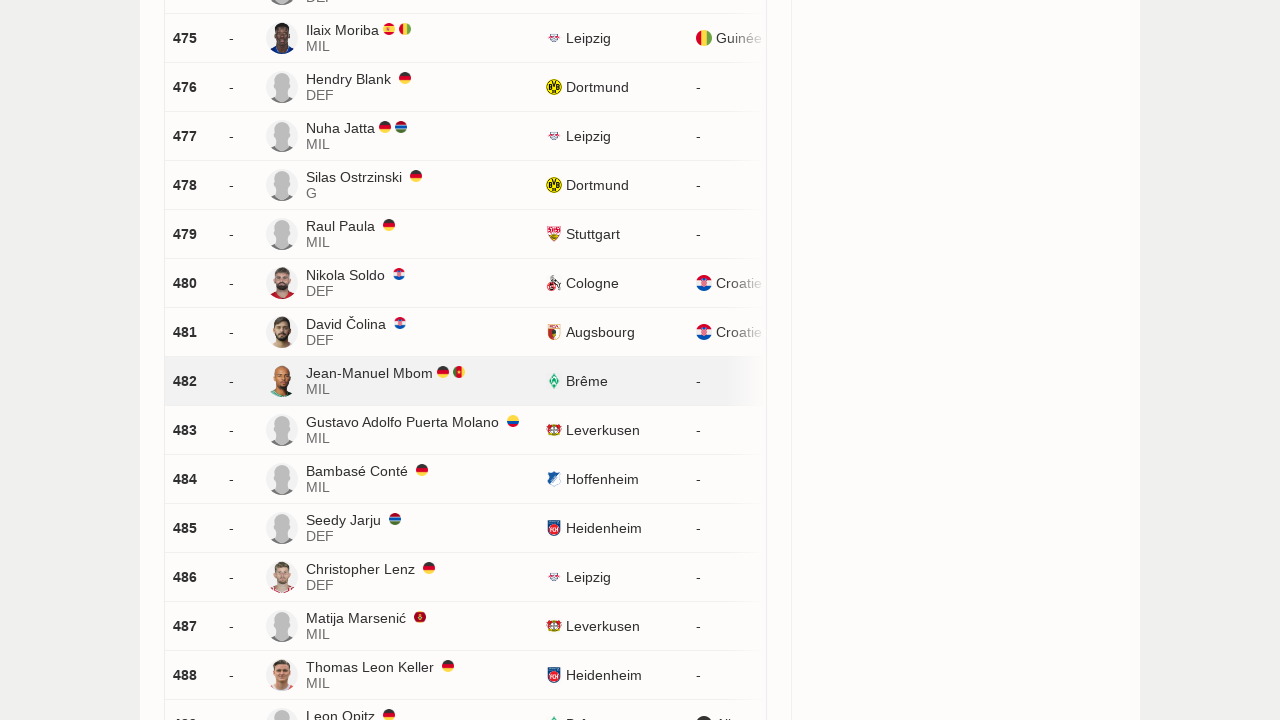

'Load more' button is visible
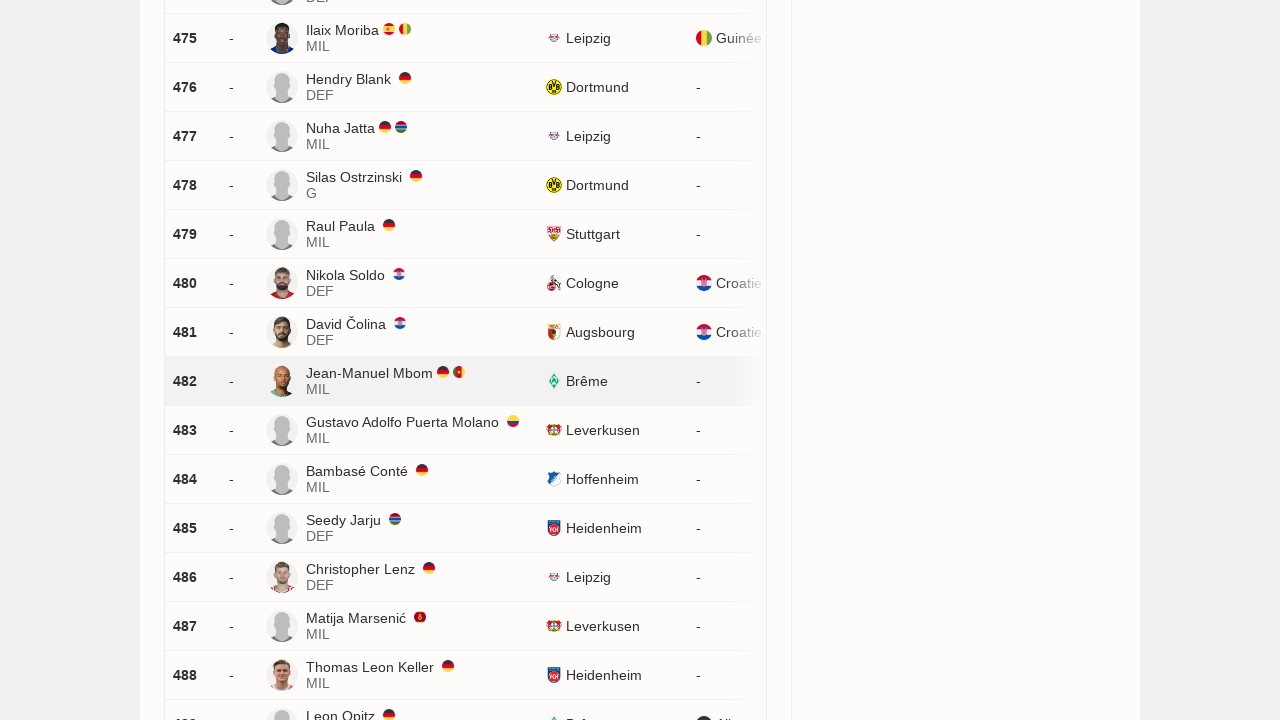

Scrolled 'Load more' button into view
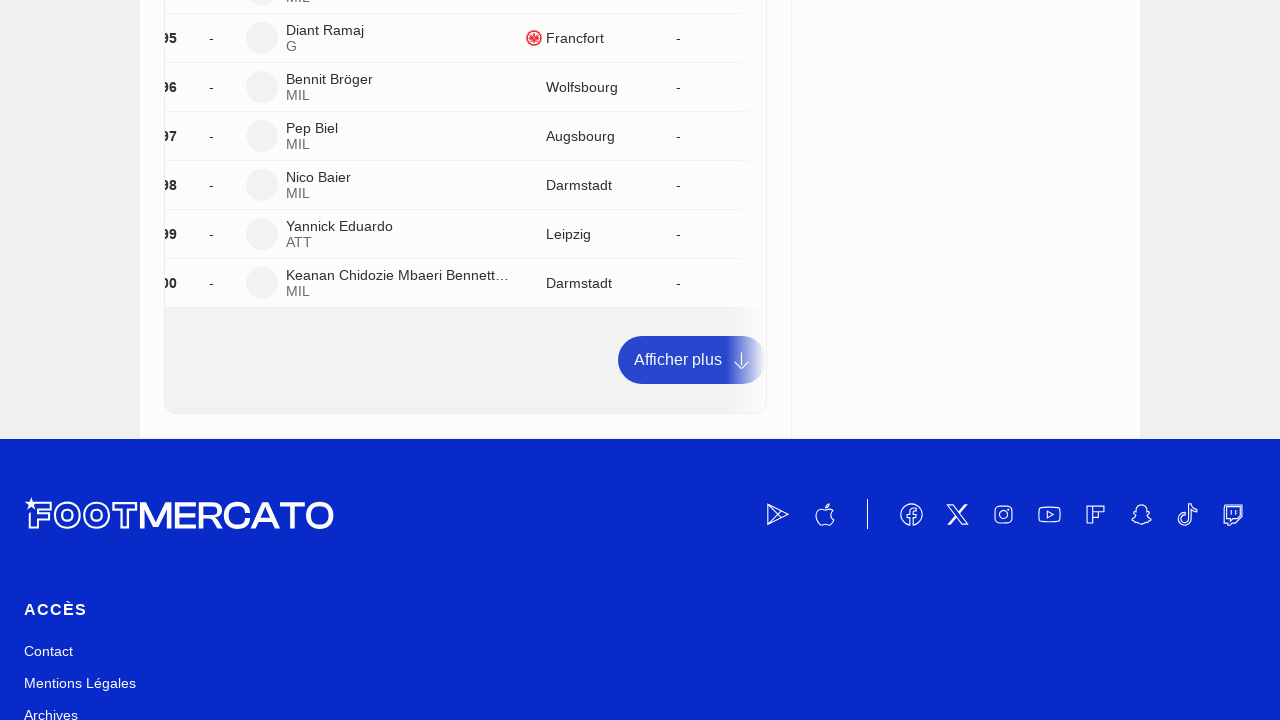

Clicked 'Load more' button to load additional player entries at (692, 360) on a:has-text('Afficher plus')
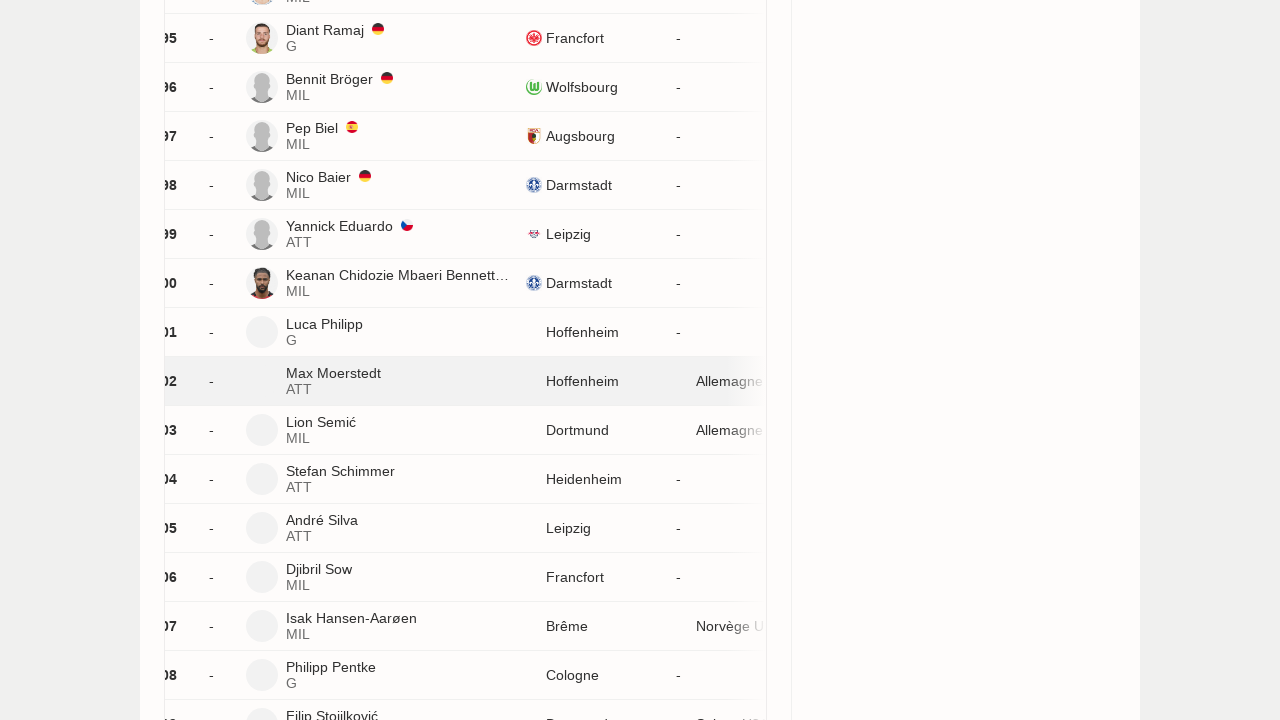

Waited 2 seconds for new player content to load
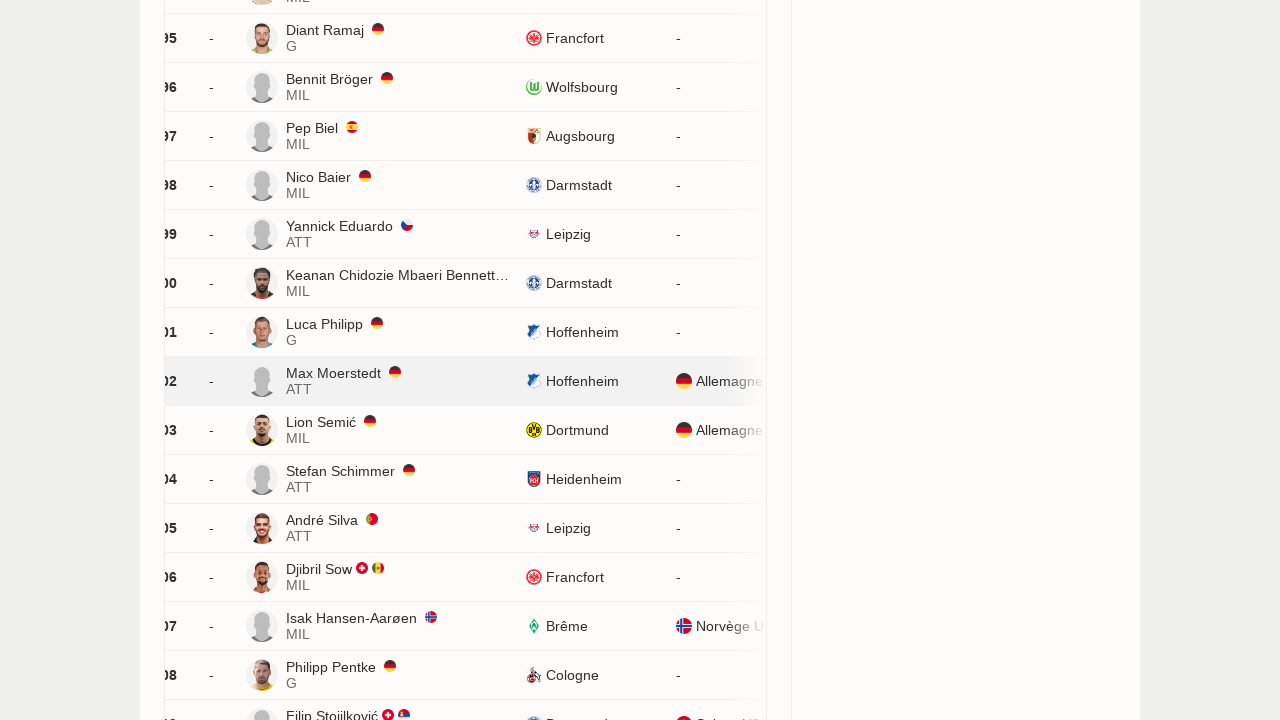

Located 'Load more' button element
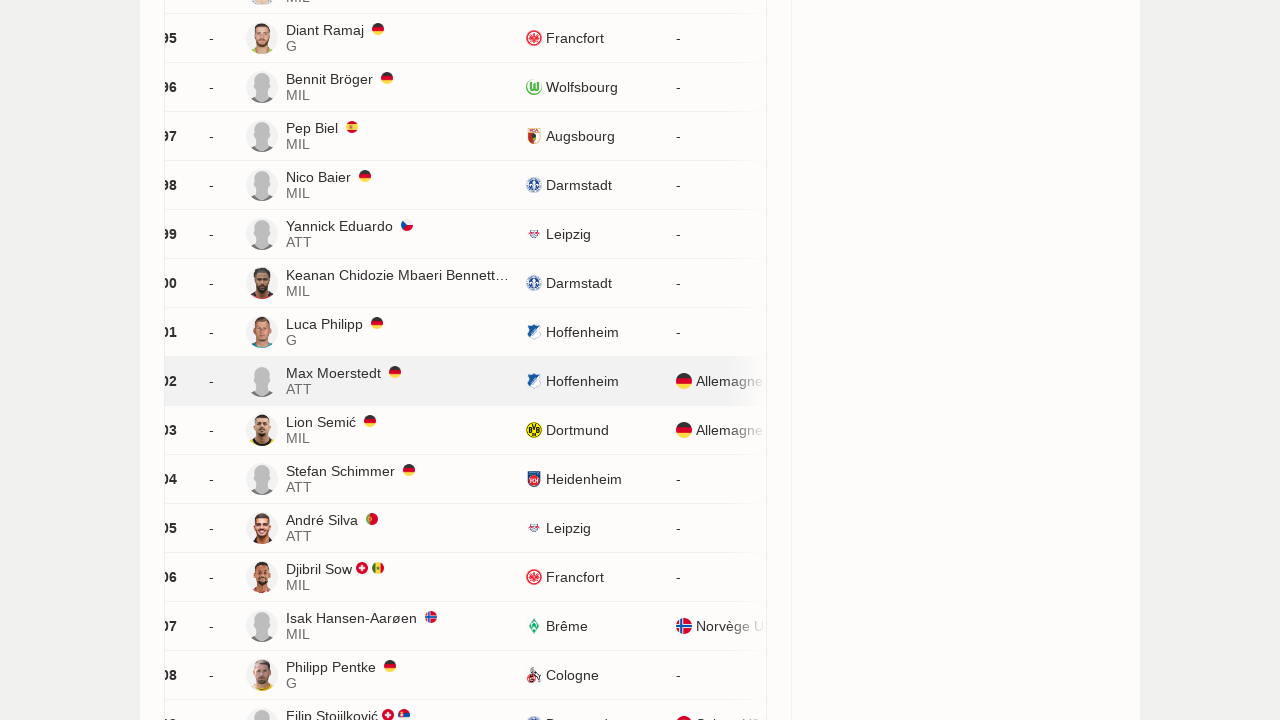

'Load more' button is visible
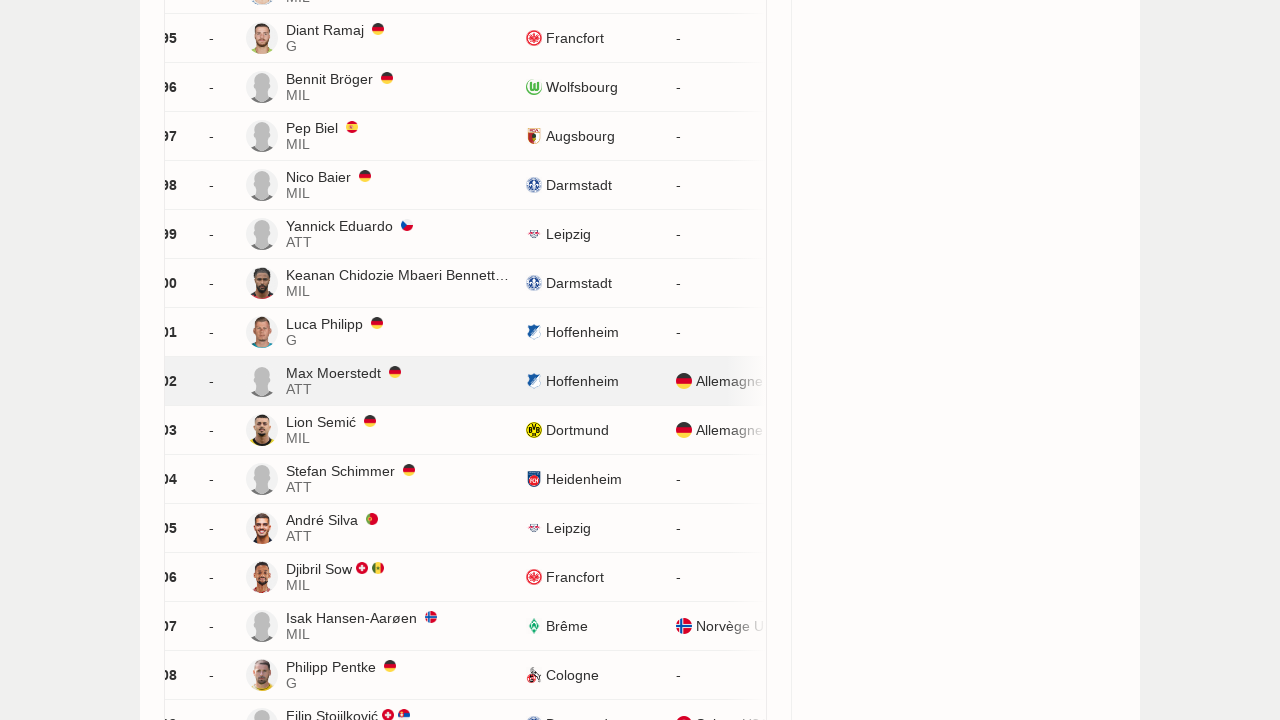

Scrolled 'Load more' button into view
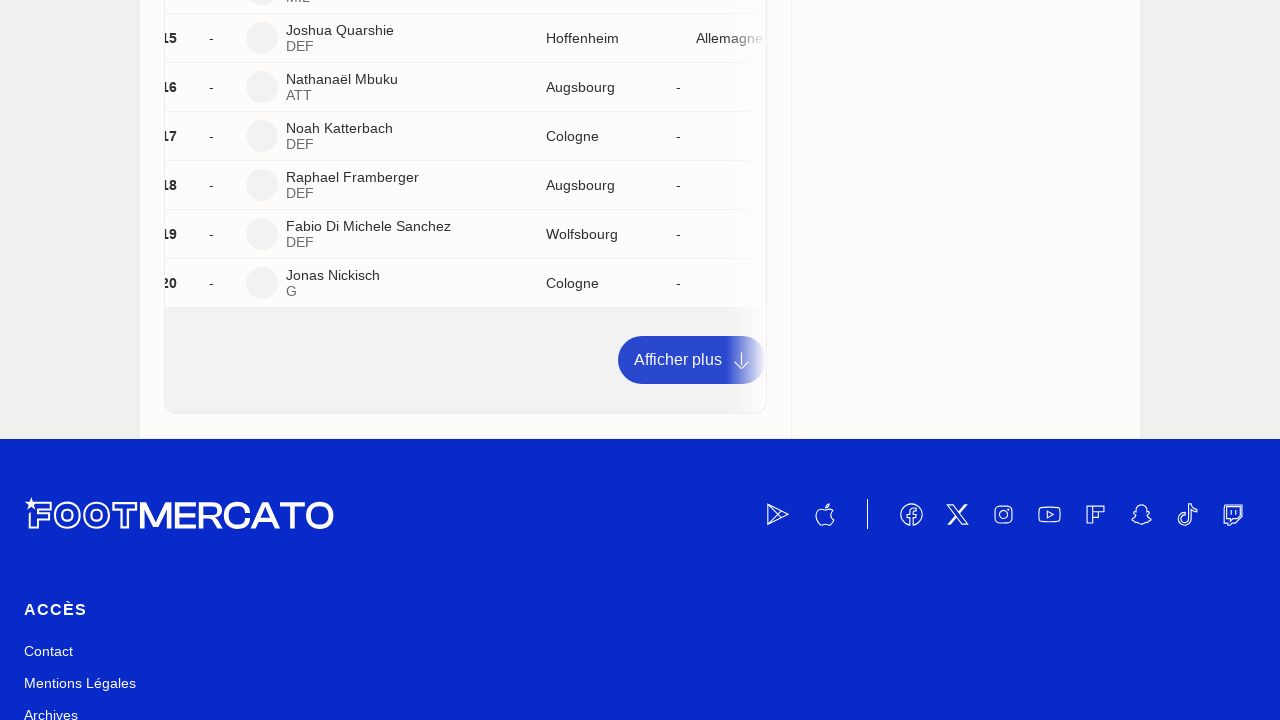

Clicked 'Load more' button to load additional player entries at (692, 360) on a:has-text('Afficher plus')
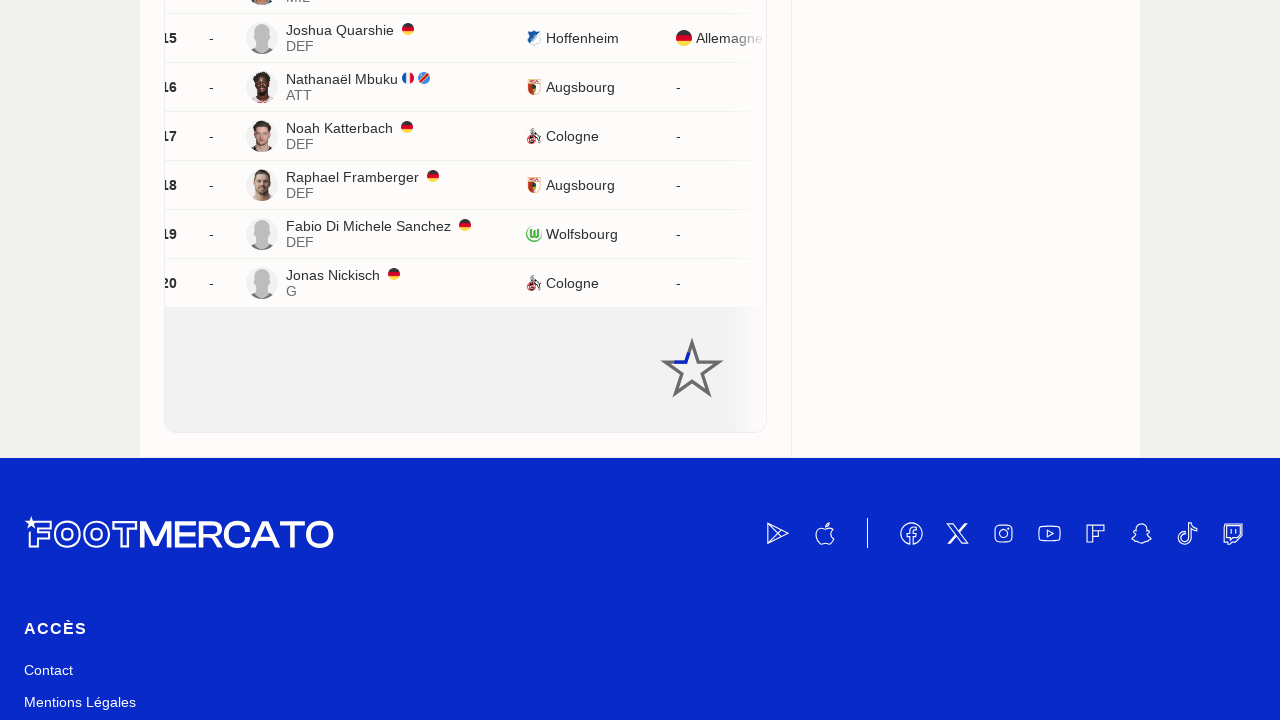

Waited 2 seconds for new player content to load
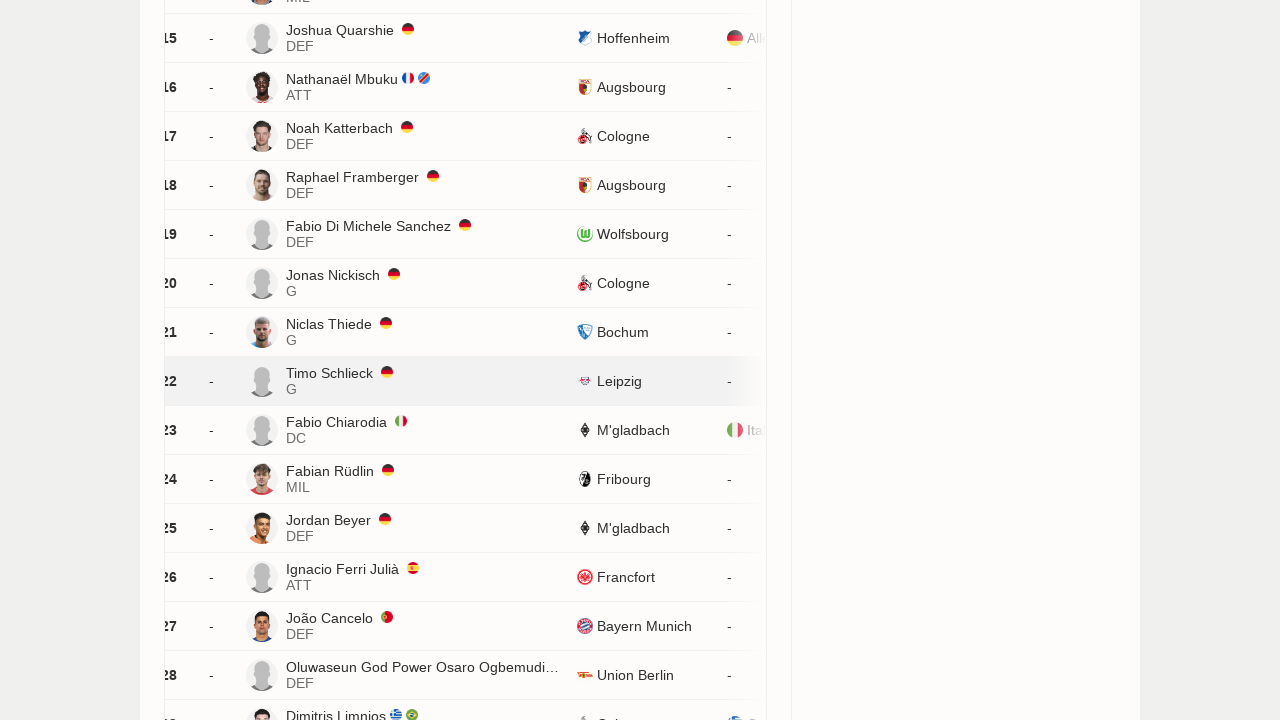

Located 'Load more' button element
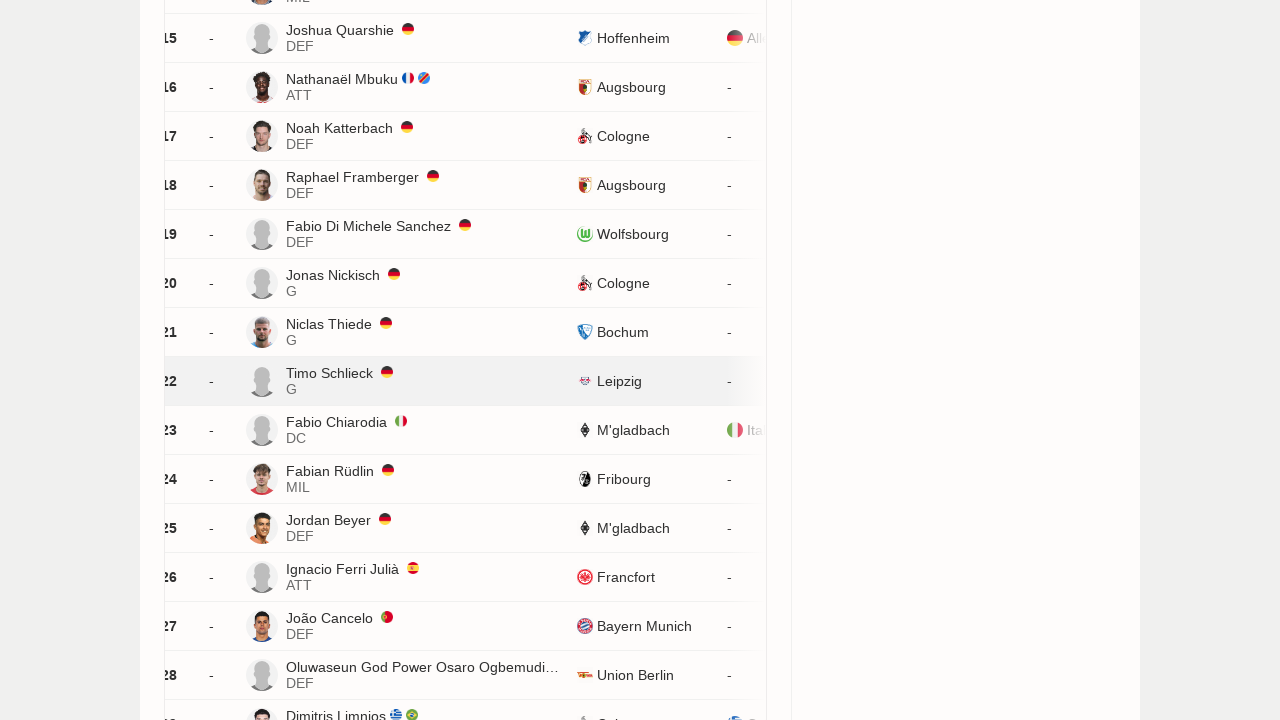

'Load more' button is visible
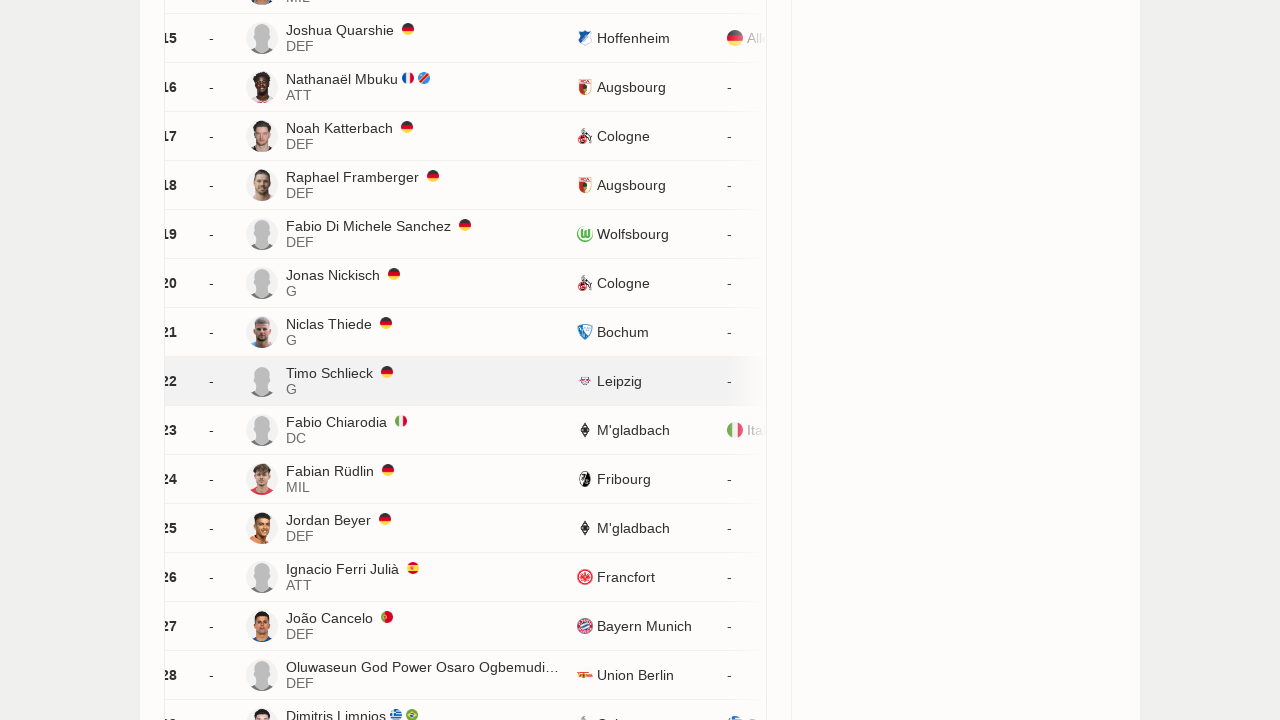

Scrolled 'Load more' button into view
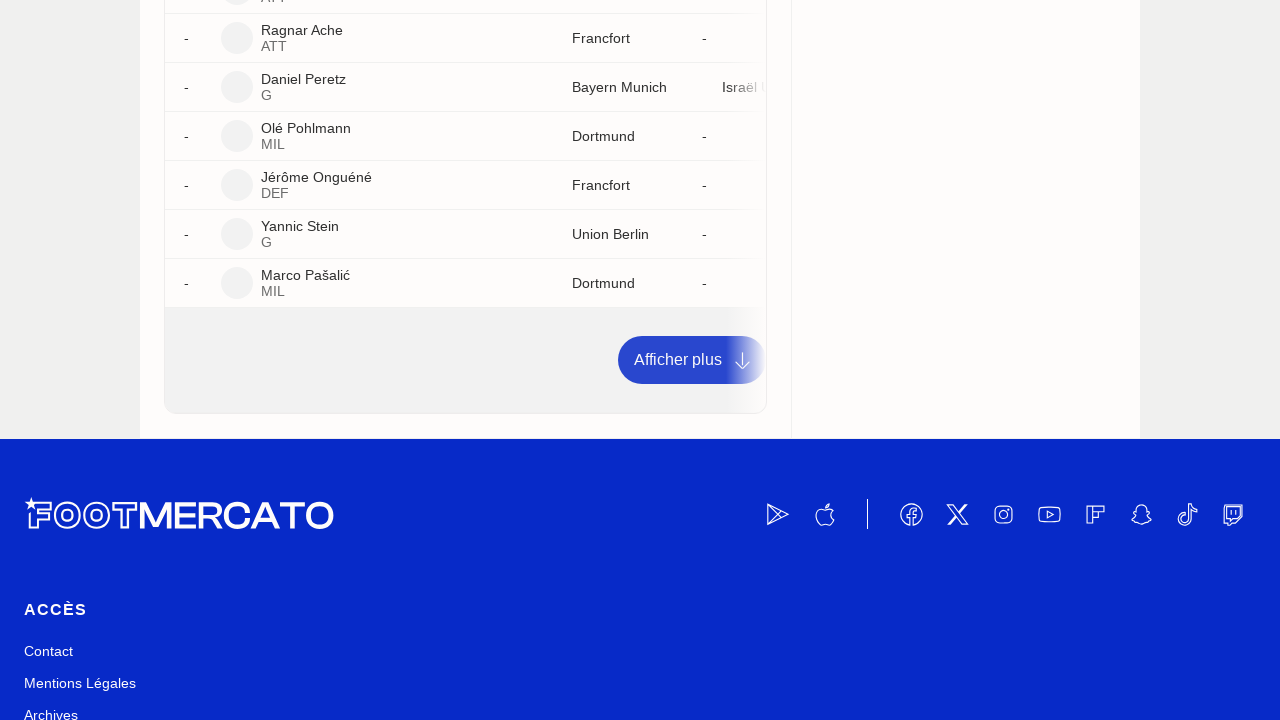

Clicked 'Load more' button to load additional player entries at (692, 360) on a:has-text('Afficher plus')
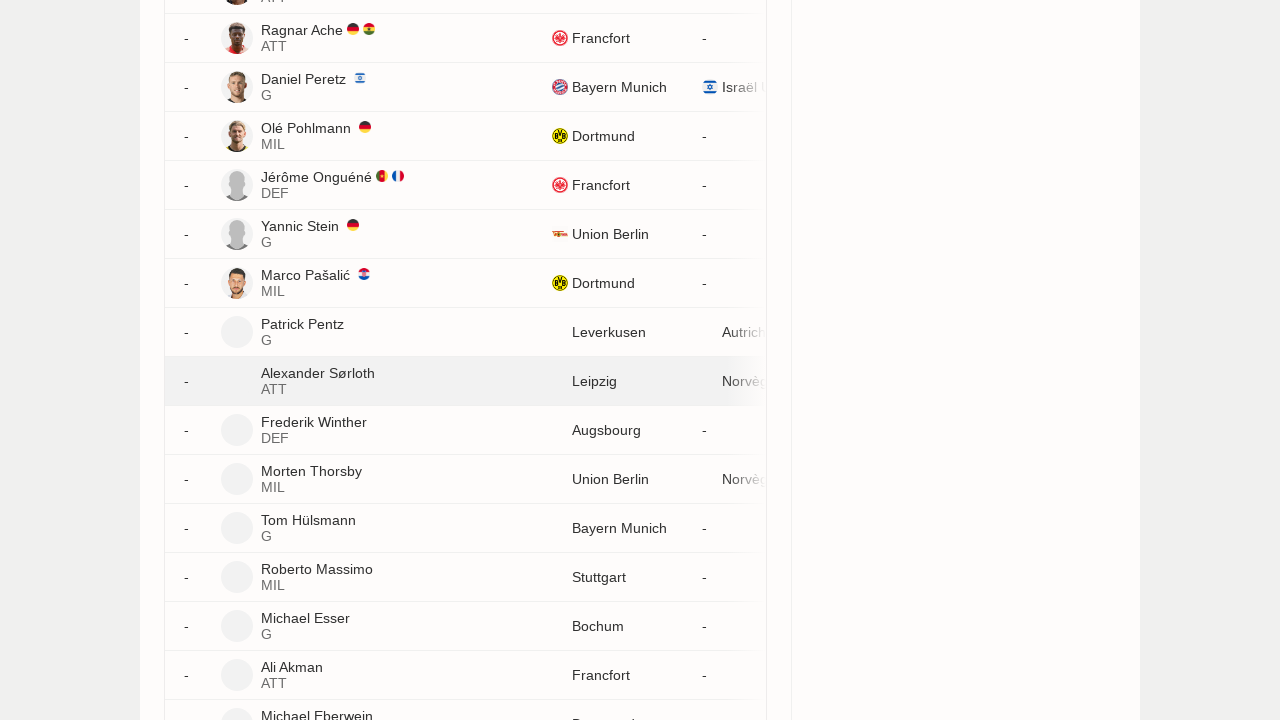

Waited 2 seconds for new player content to load
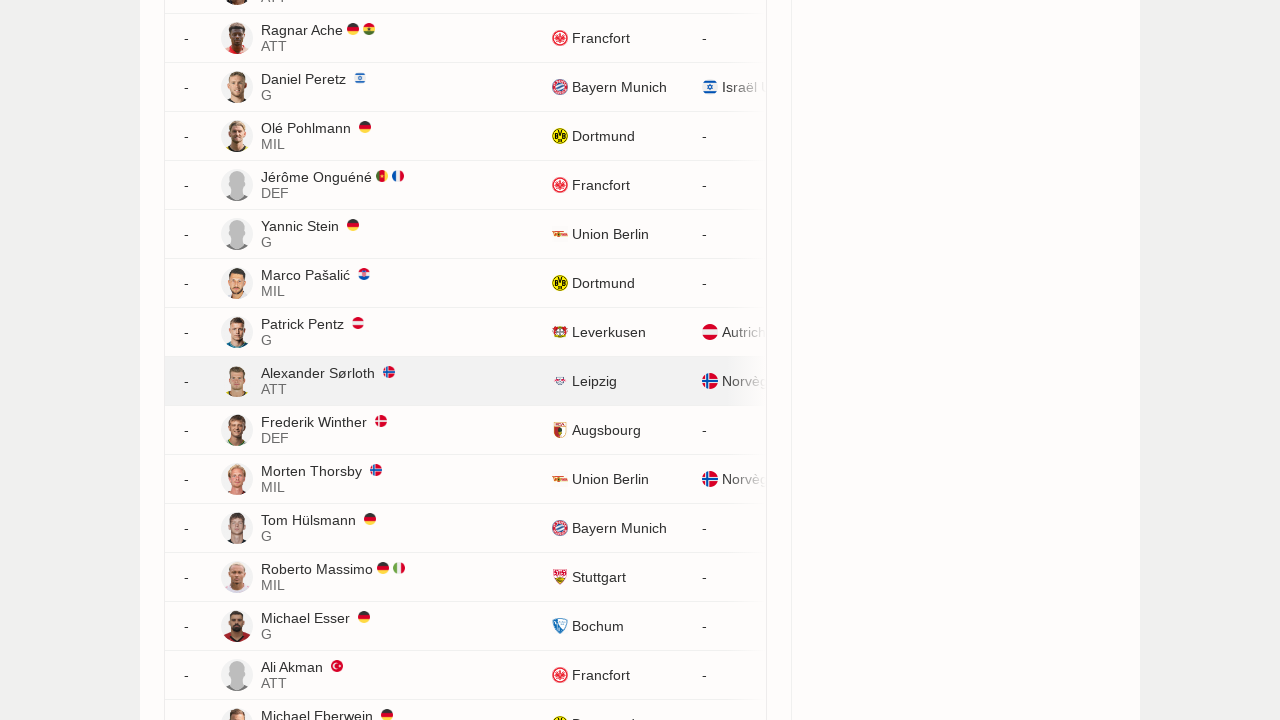

Located 'Load more' button element
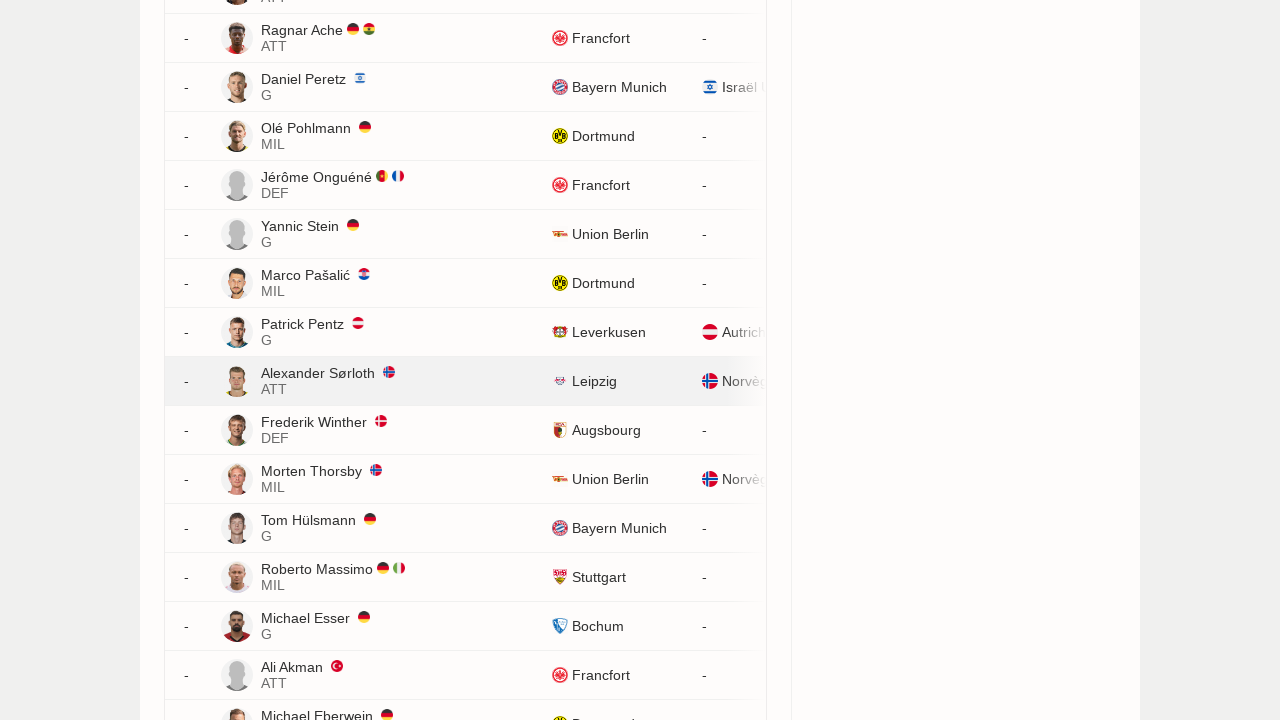

'Load more' button is visible
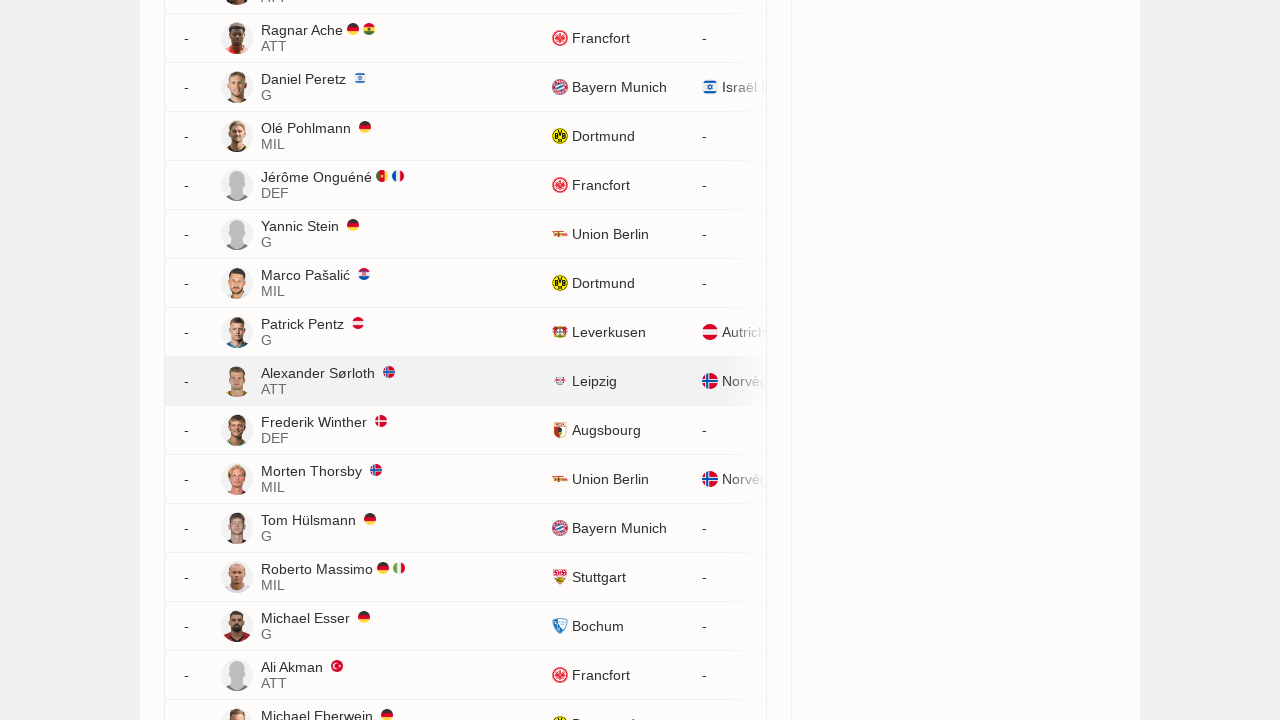

Scrolled 'Load more' button into view
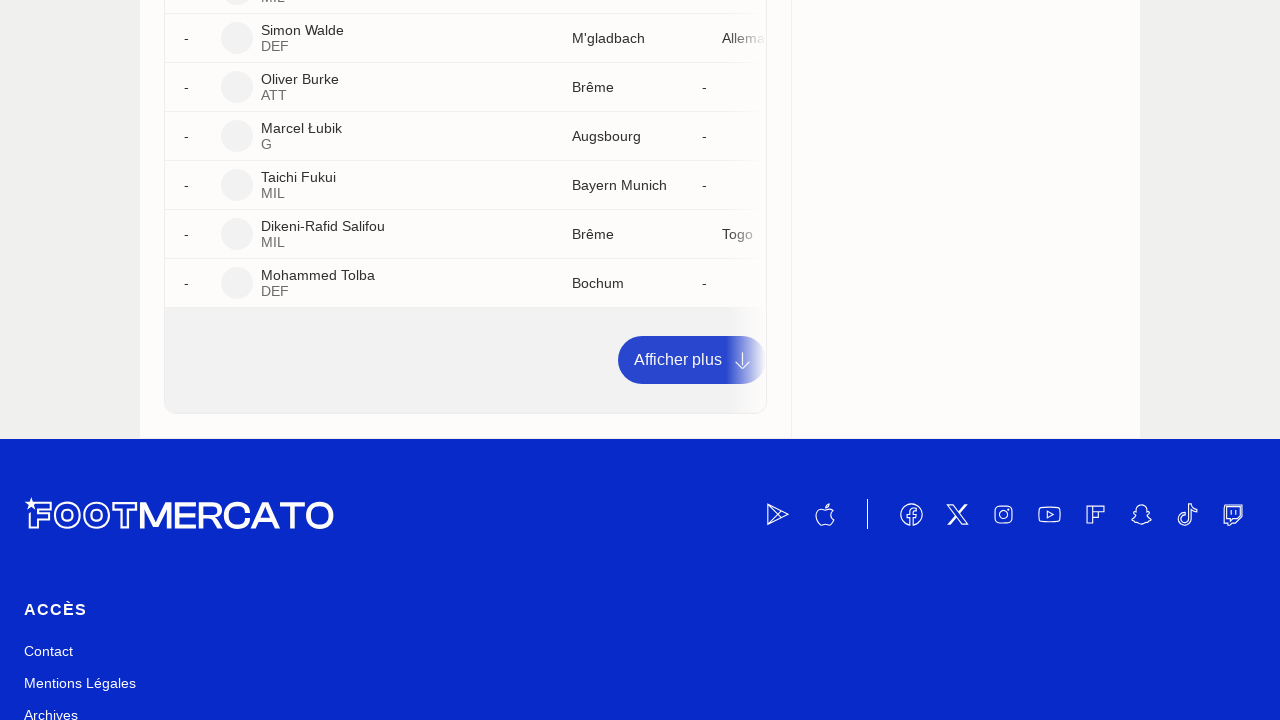

Clicked 'Load more' button to load additional player entries at (692, 360) on a:has-text('Afficher plus')
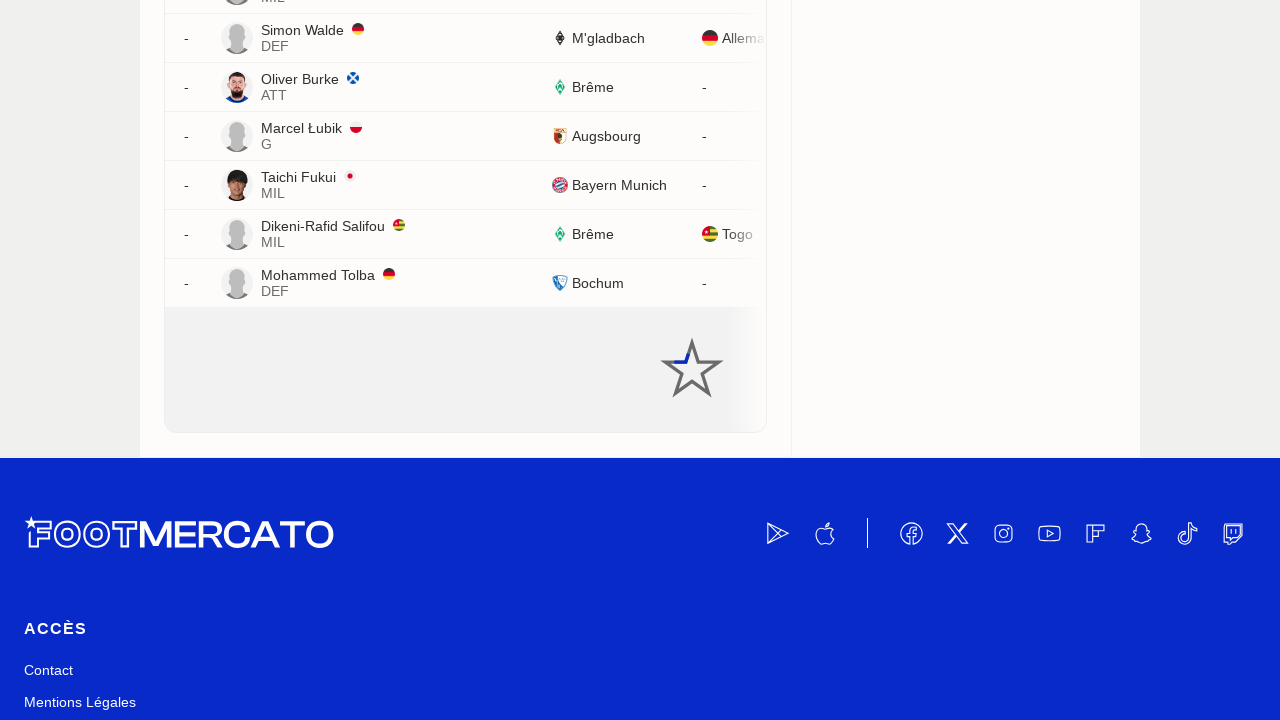

Waited 2 seconds for new player content to load
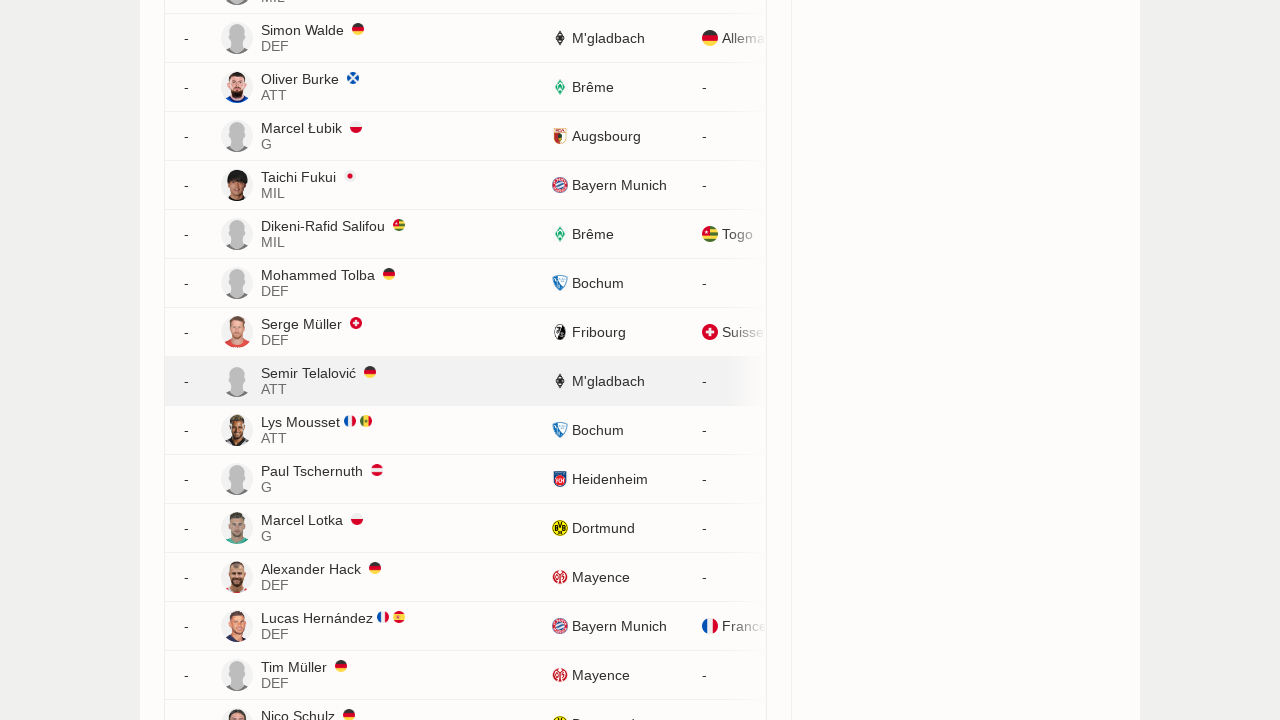

Located 'Load more' button element
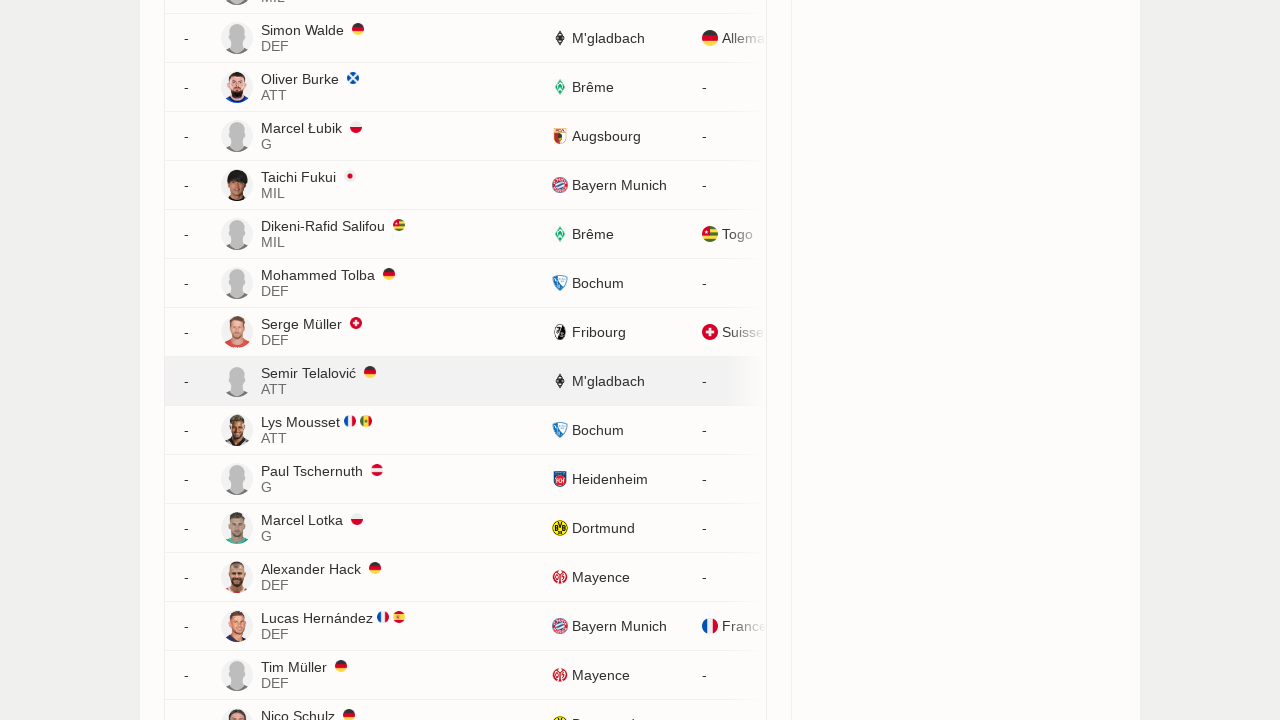

'Load more' button is visible
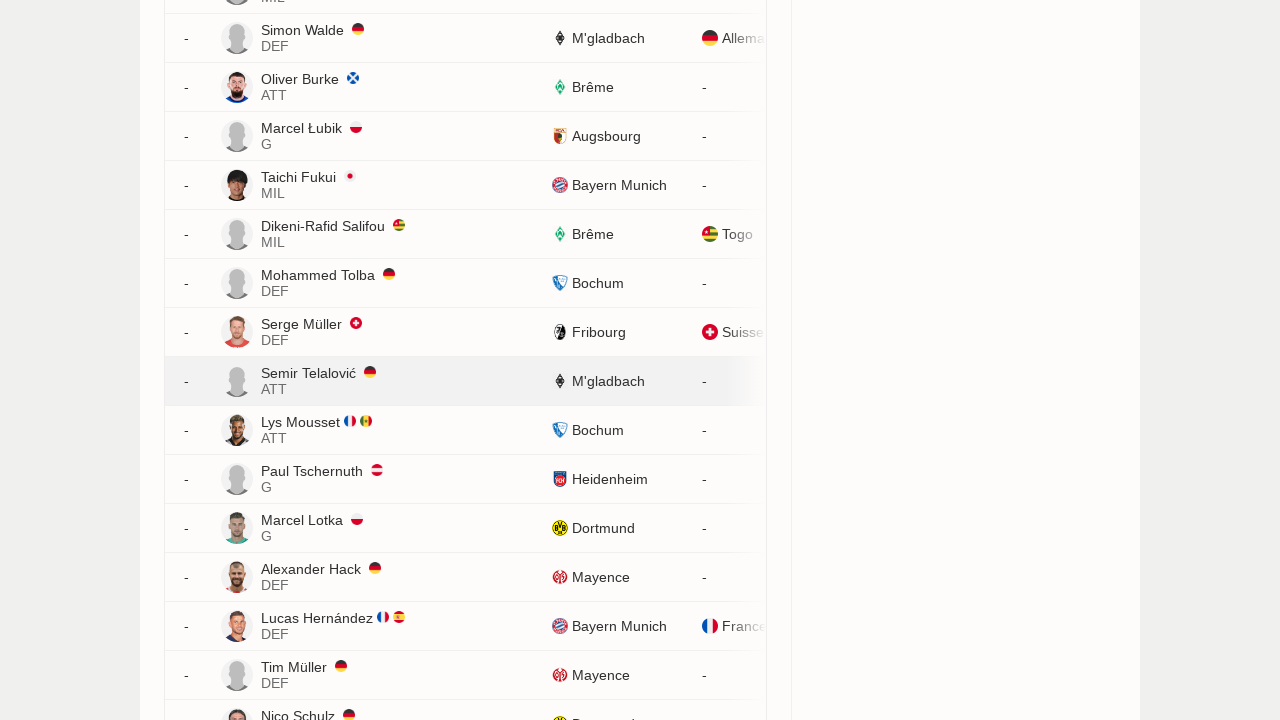

Scrolled 'Load more' button into view
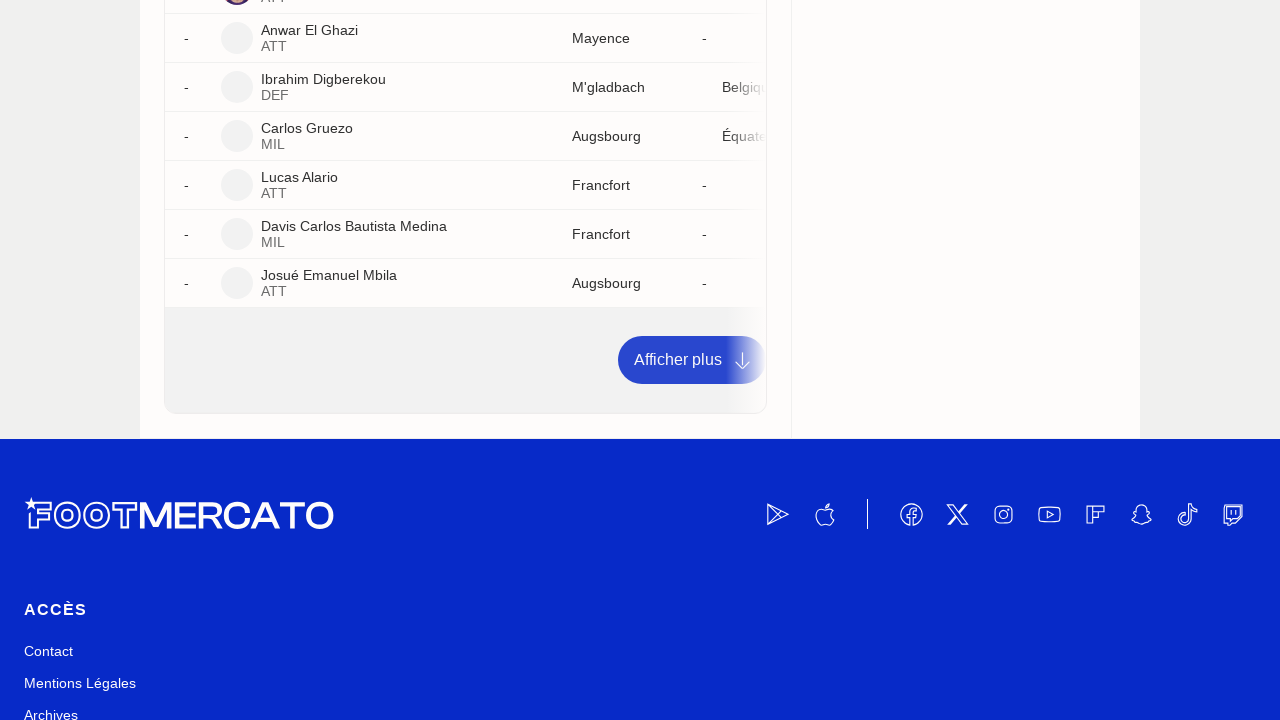

Clicked 'Load more' button to load additional player entries at (692, 360) on a:has-text('Afficher plus')
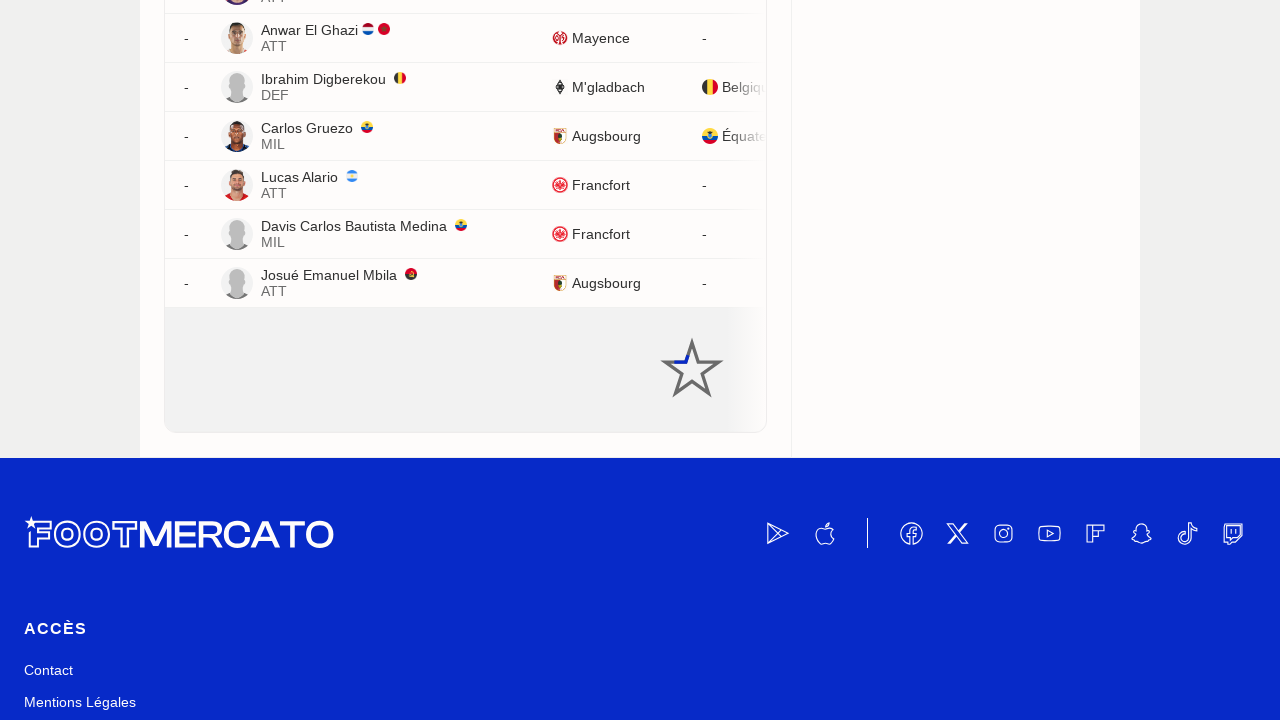

Waited 2 seconds for new player content to load
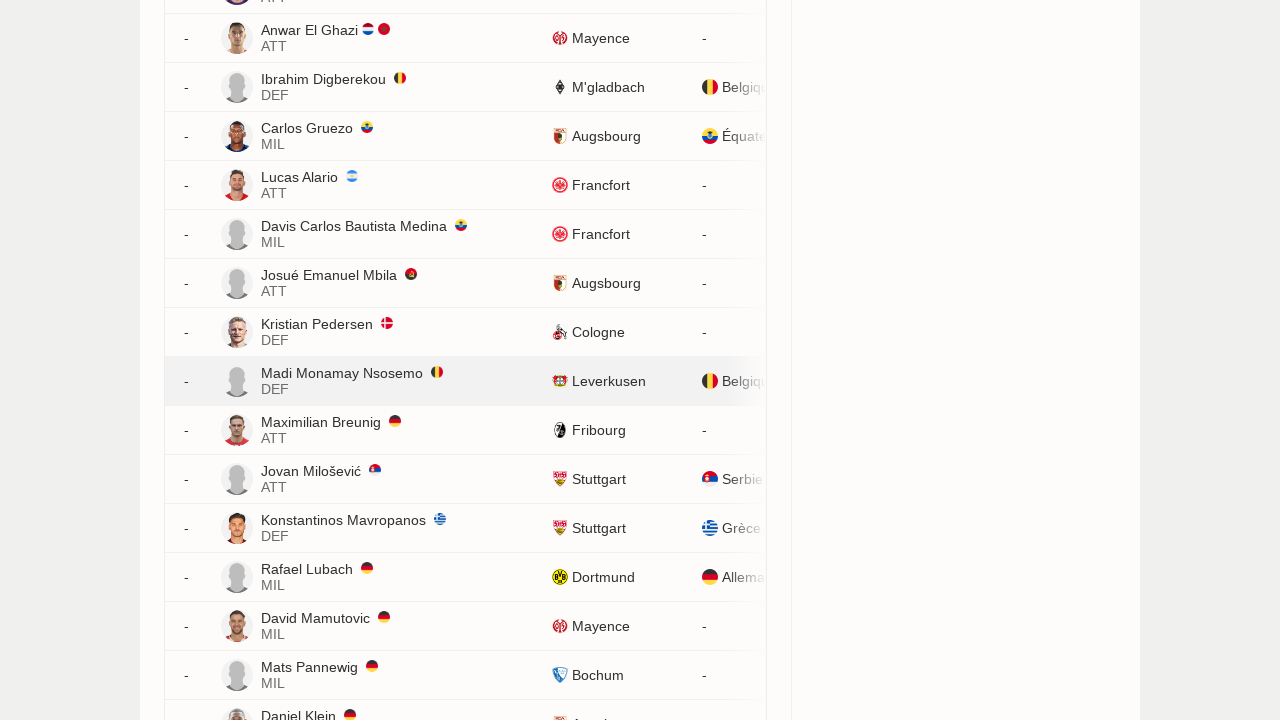

Located 'Load more' button element
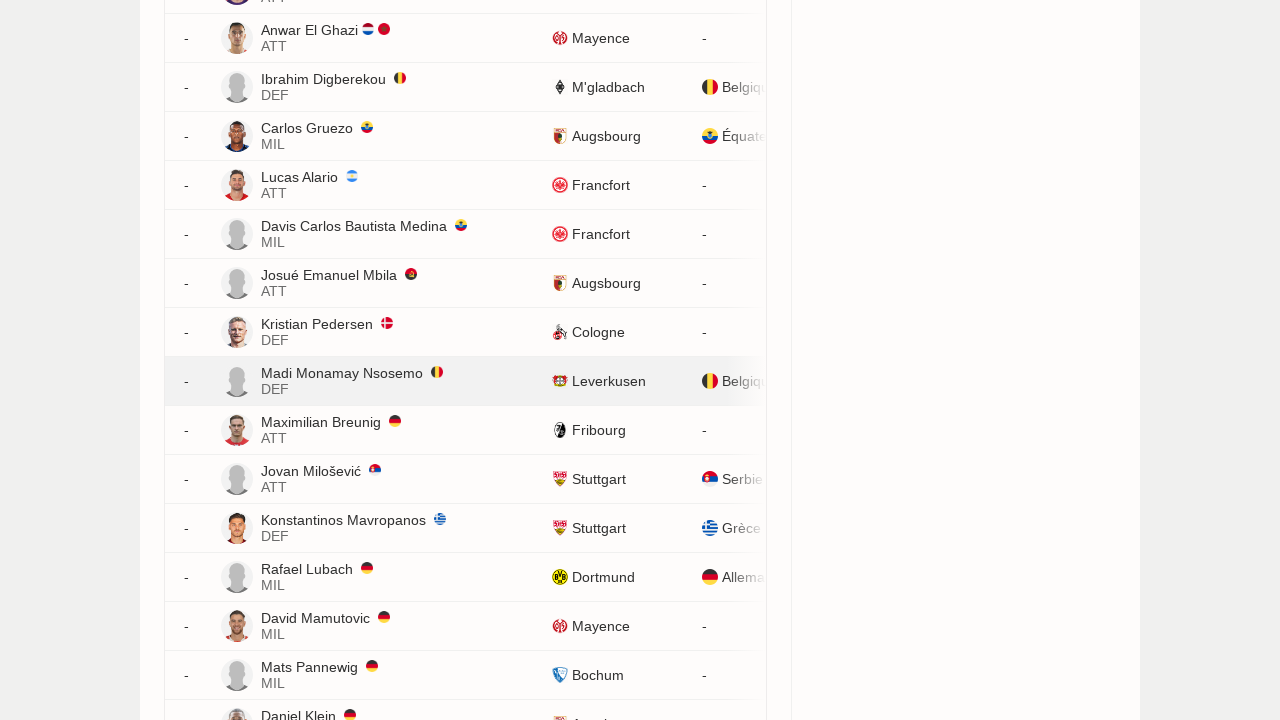

'Load more' button is visible
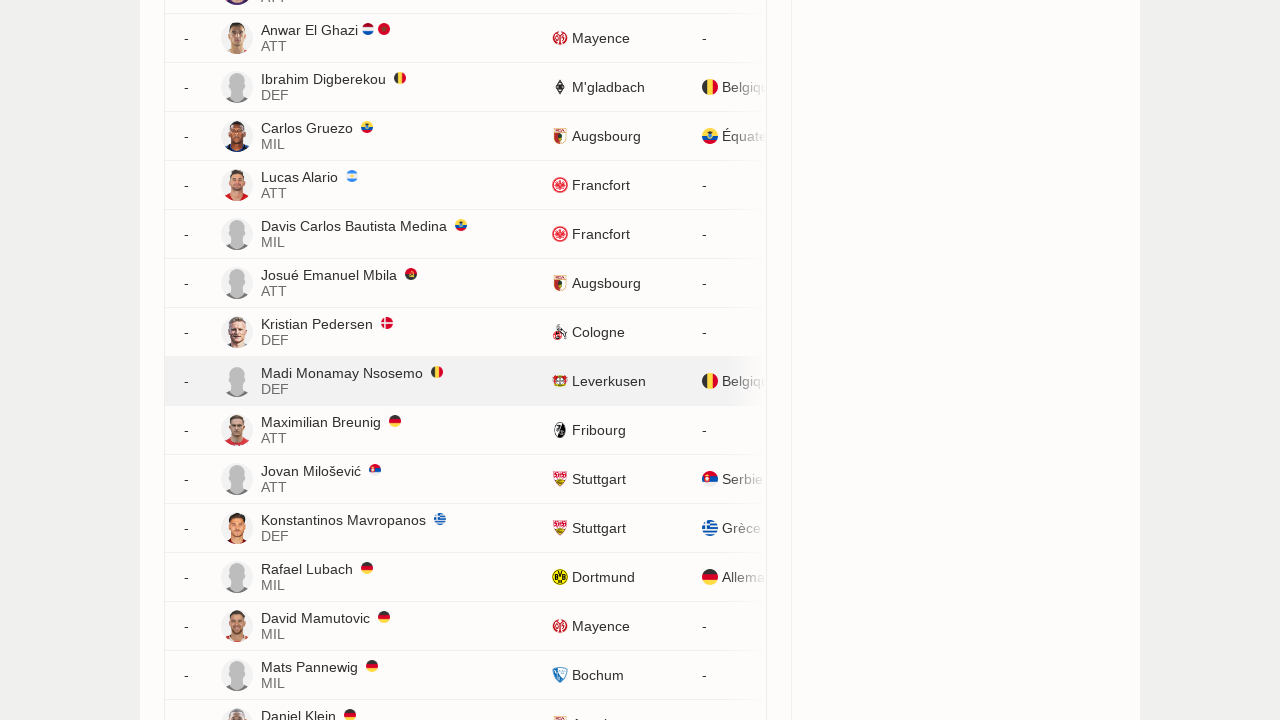

Scrolled 'Load more' button into view
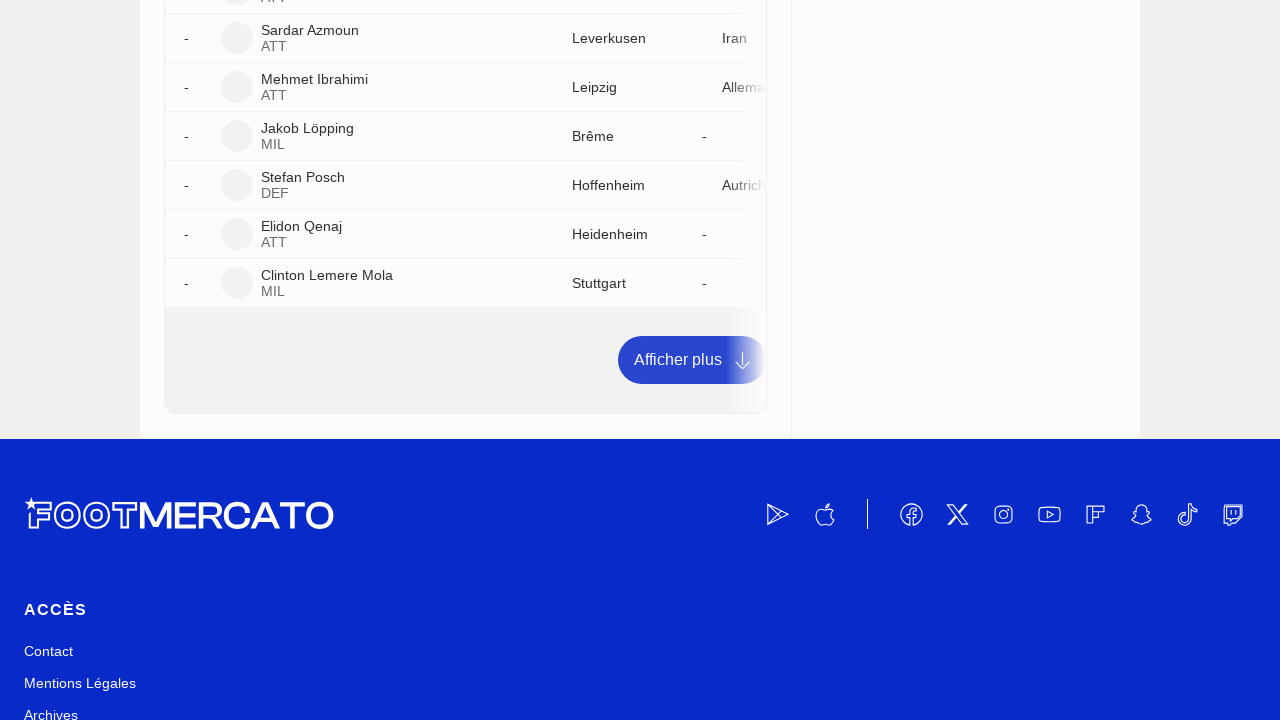

Clicked 'Load more' button to load additional player entries at (692, 360) on a:has-text('Afficher plus')
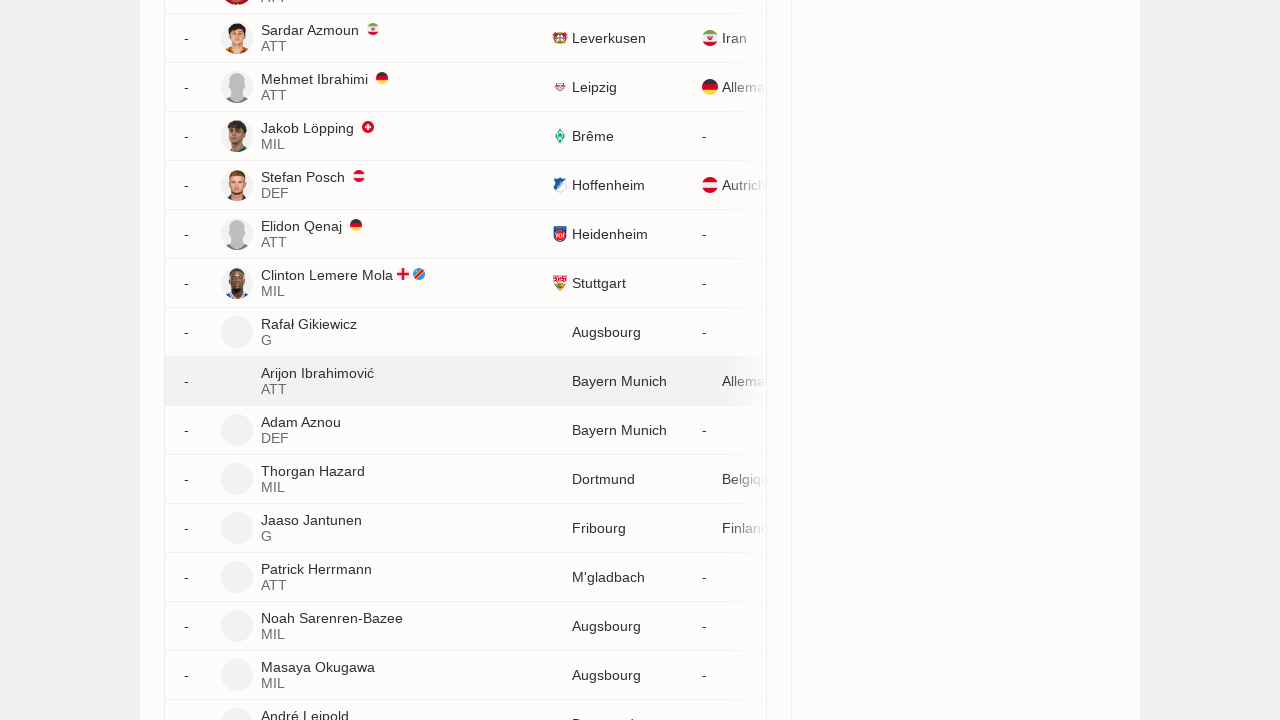

Waited 2 seconds for new player content to load
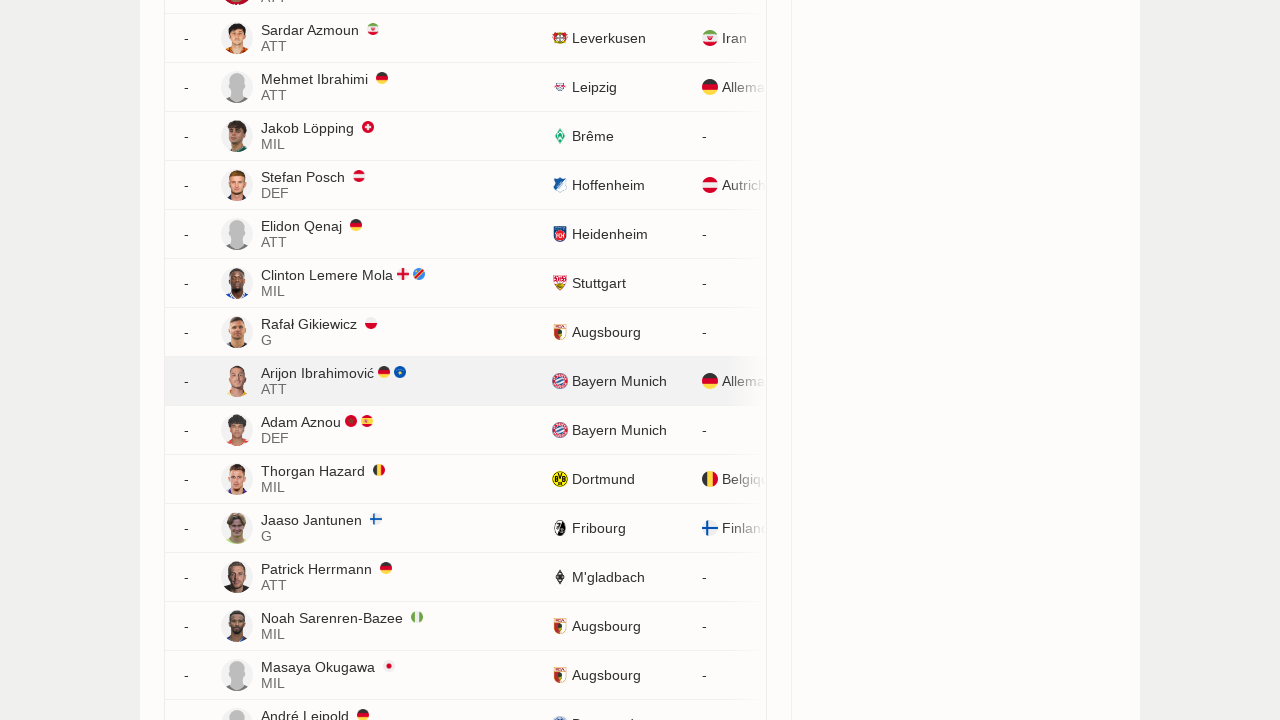

Located 'Load more' button element
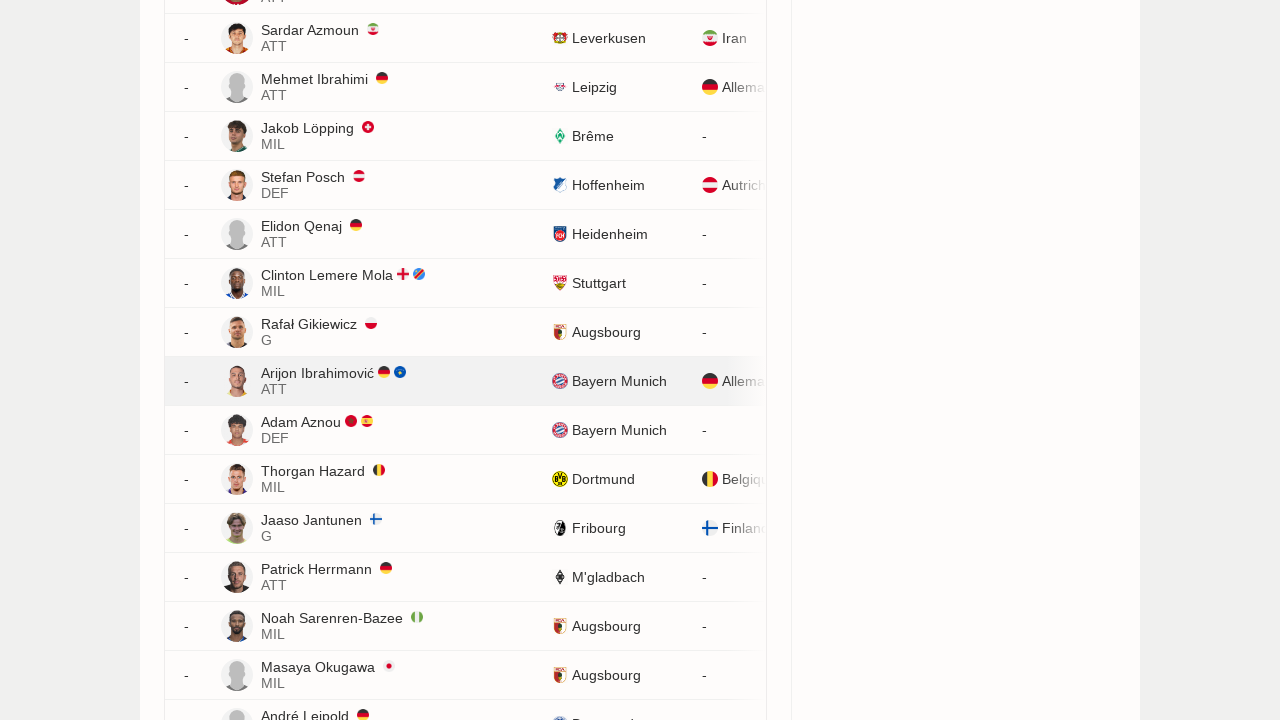

'Load more' button is visible
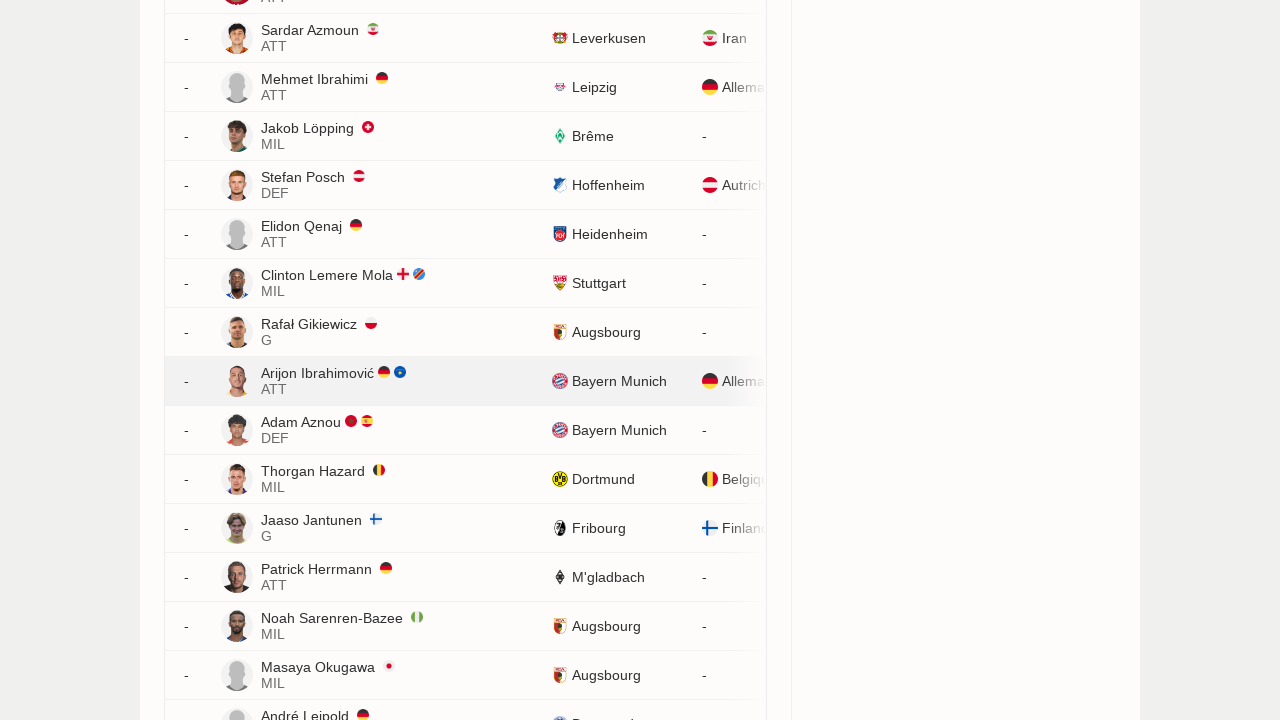

Scrolled 'Load more' button into view
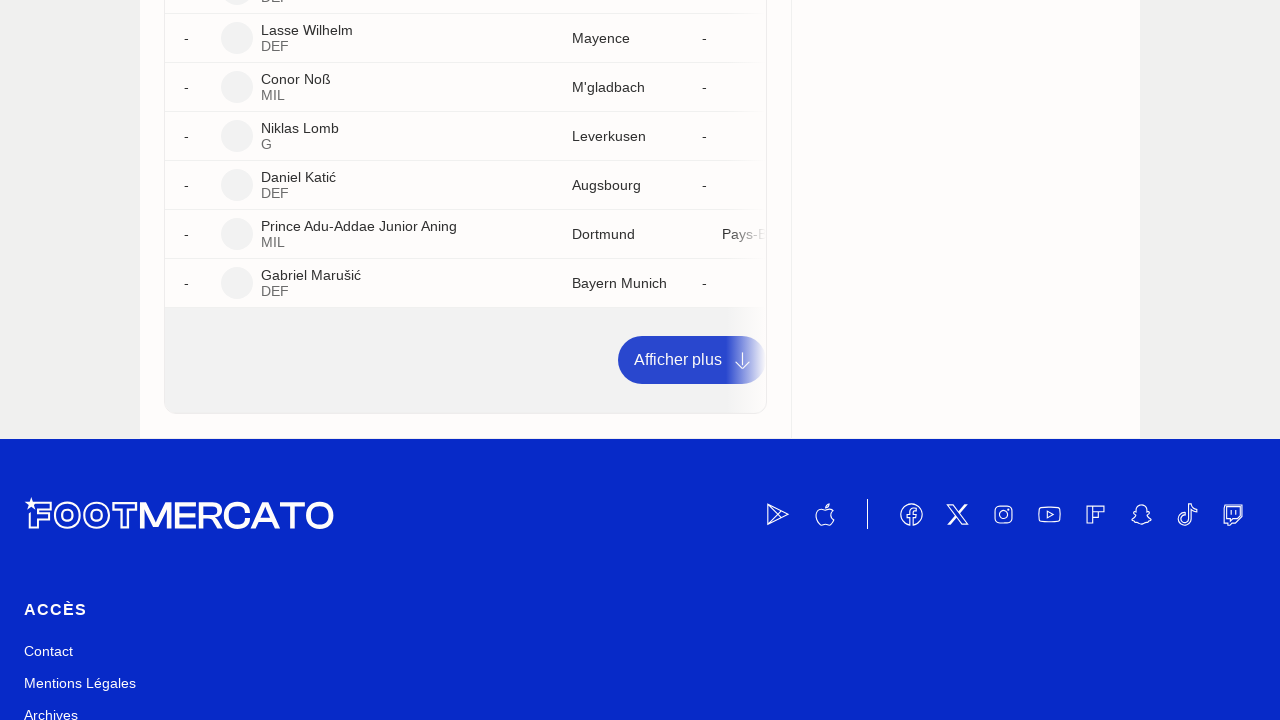

Clicked 'Load more' button to load additional player entries at (692, 360) on a:has-text('Afficher plus')
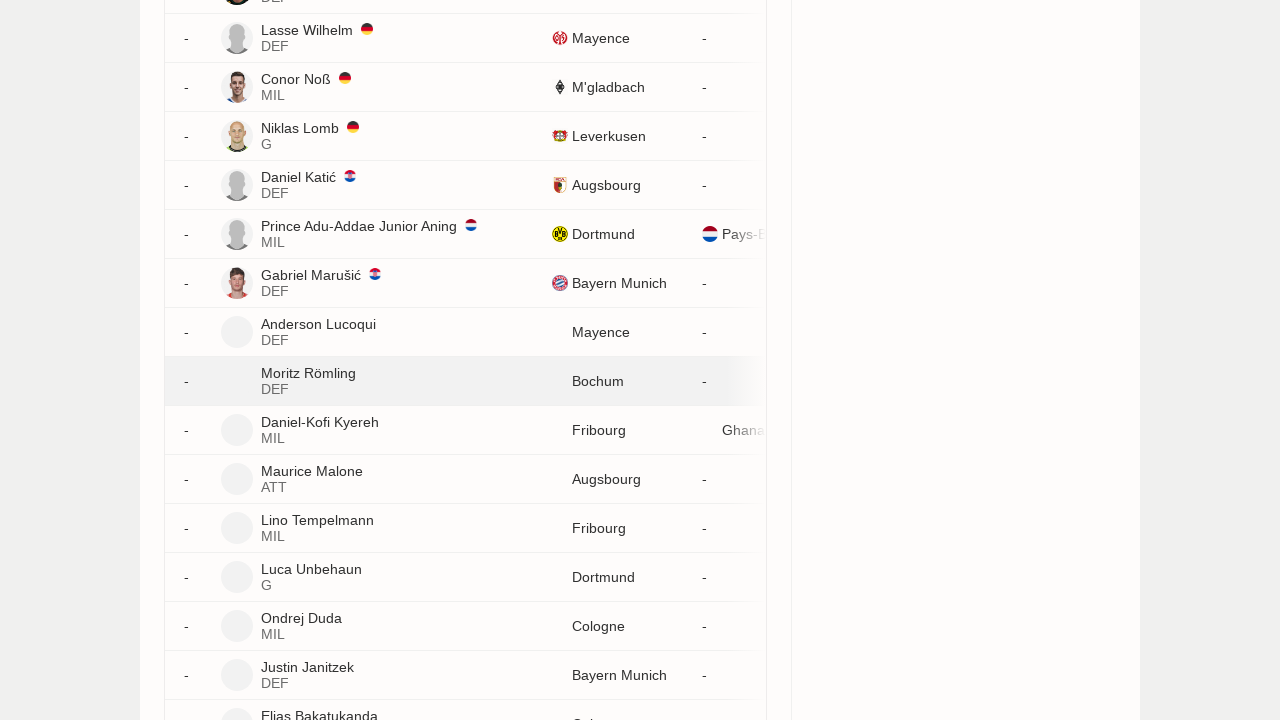

Waited 2 seconds for new player content to load
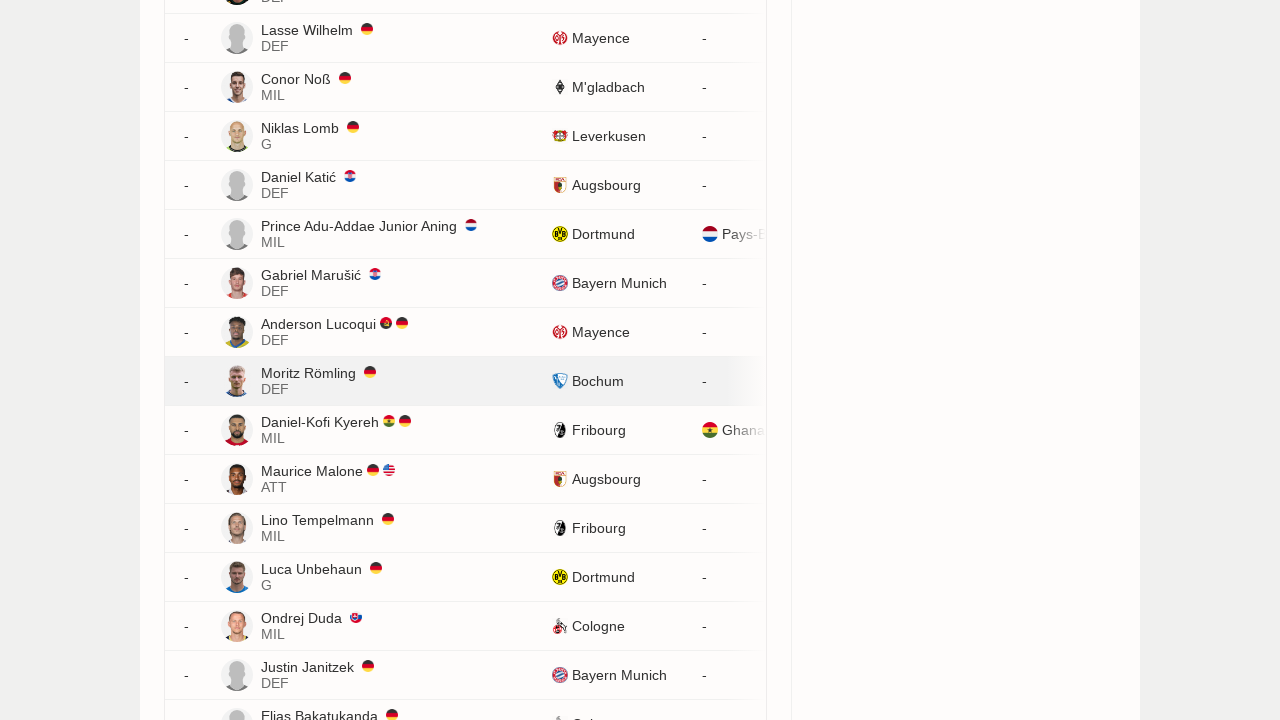

Located 'Load more' button element
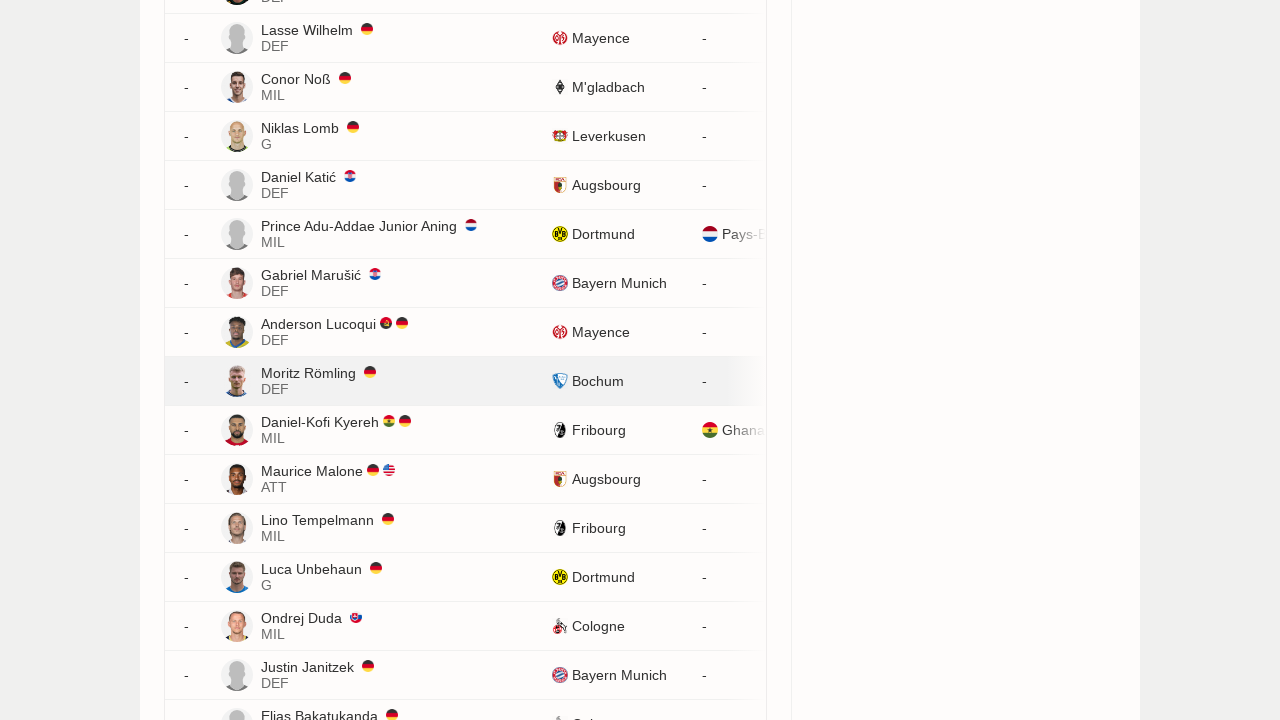

'Load more' button is visible
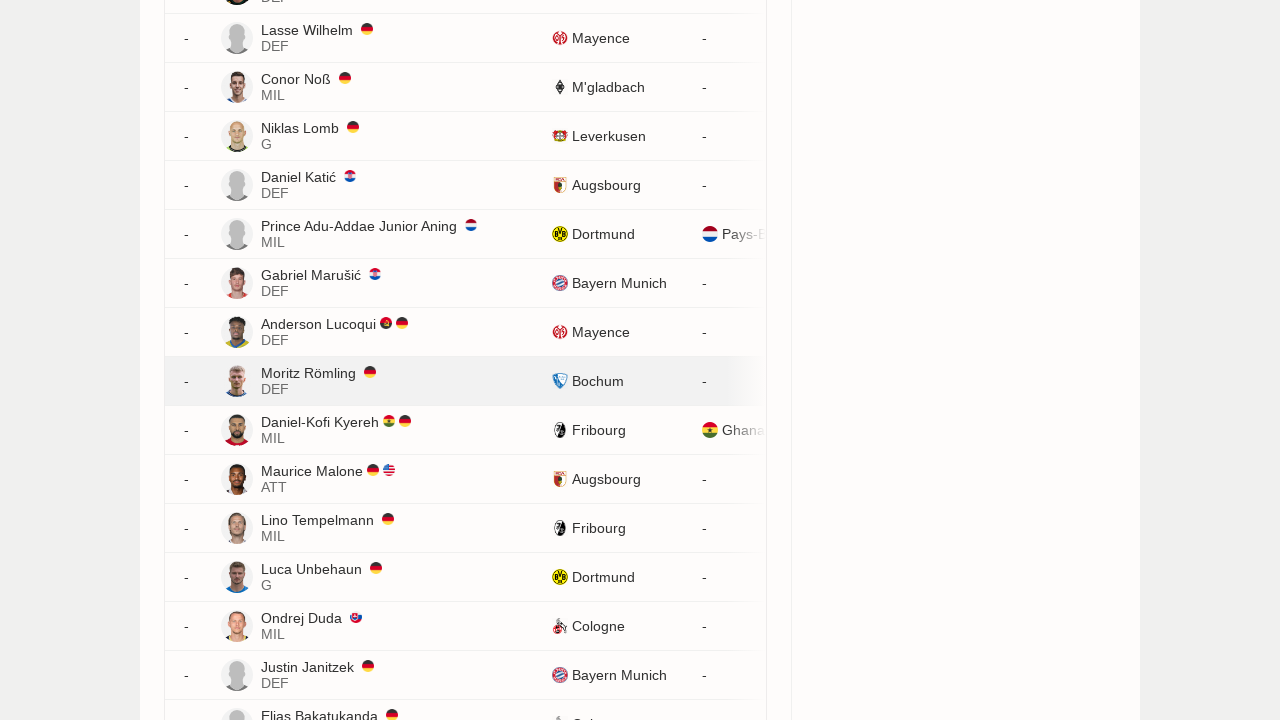

Scrolled 'Load more' button into view
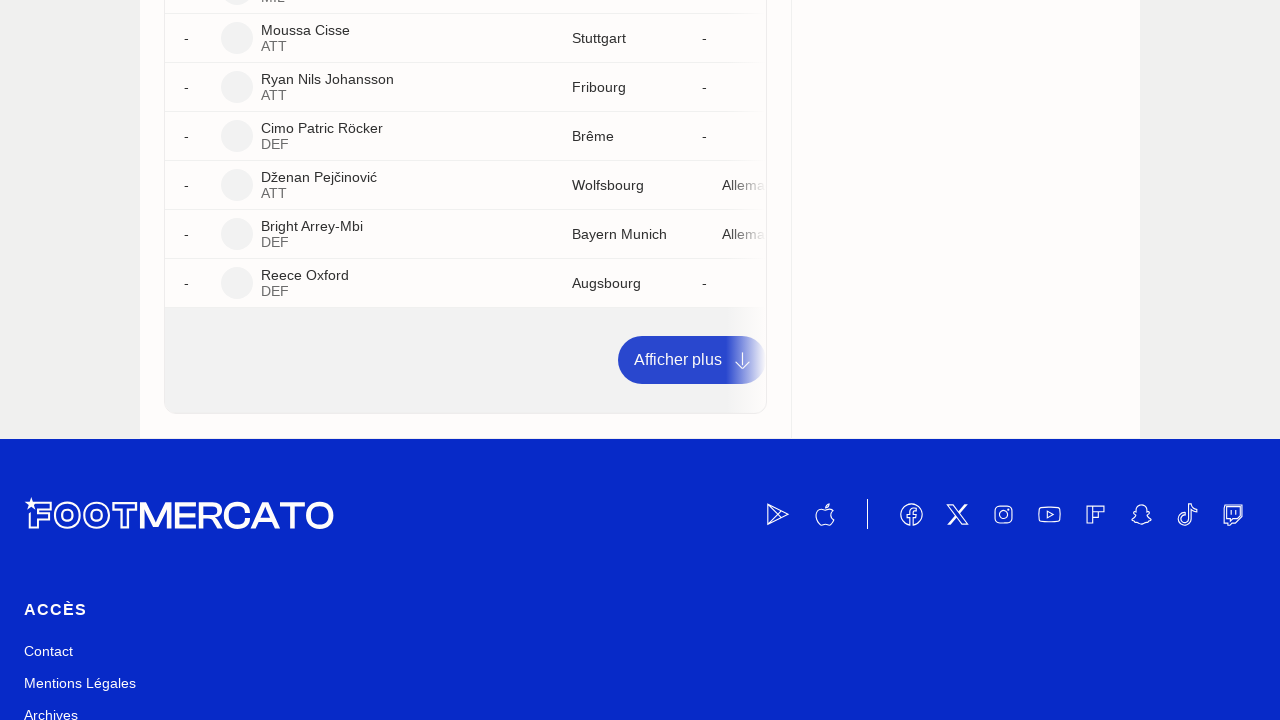

Clicked 'Load more' button to load additional player entries at (692, 360) on a:has-text('Afficher plus')
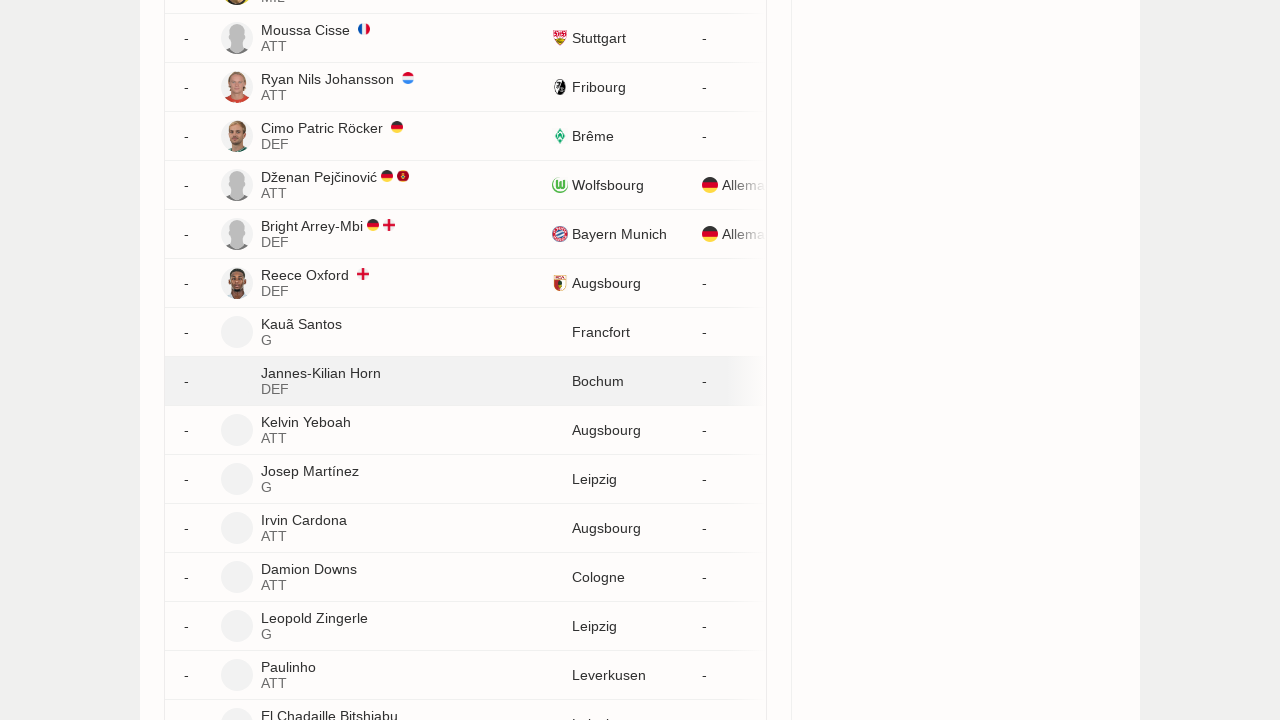

Waited 2 seconds for new player content to load
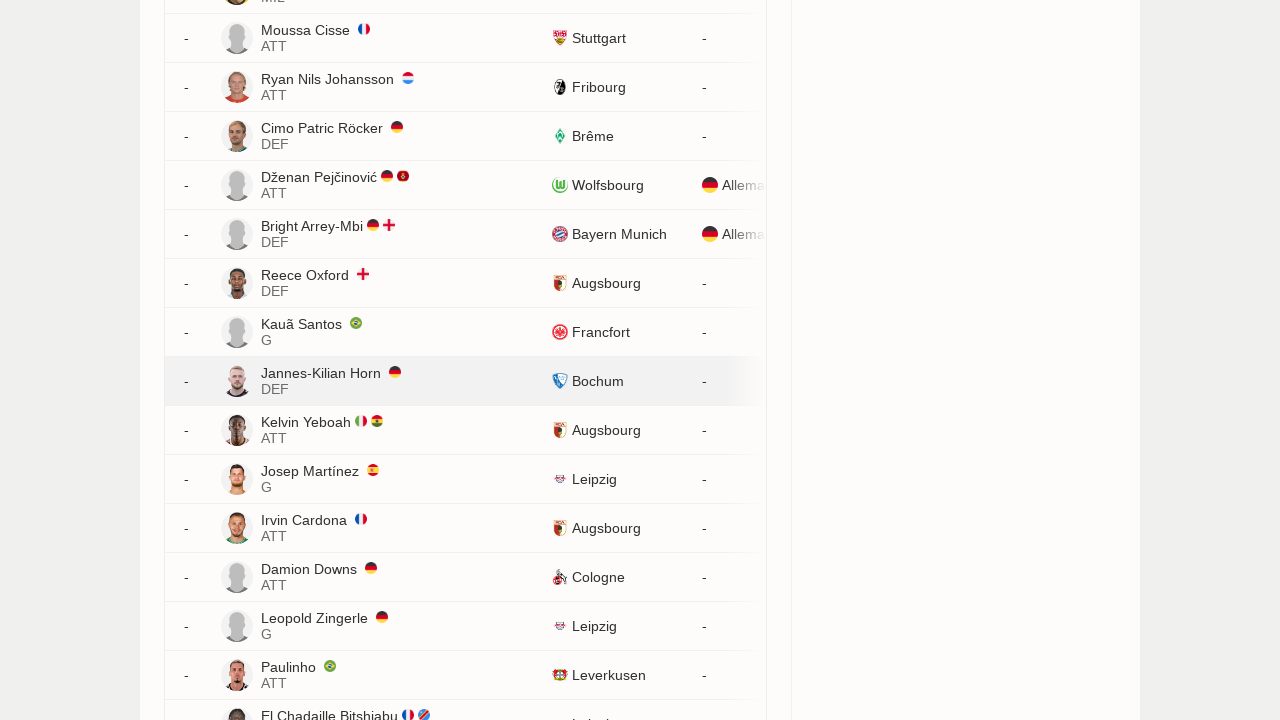

Located 'Load more' button element
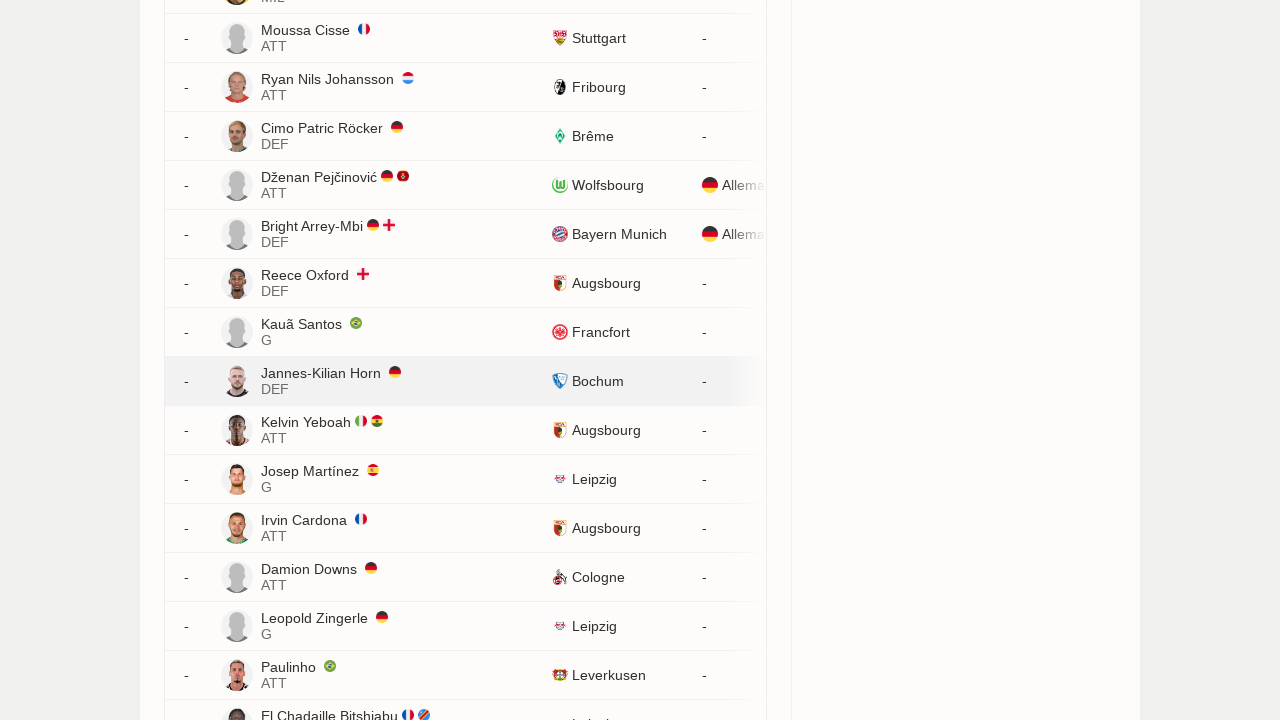

'Load more' button is visible
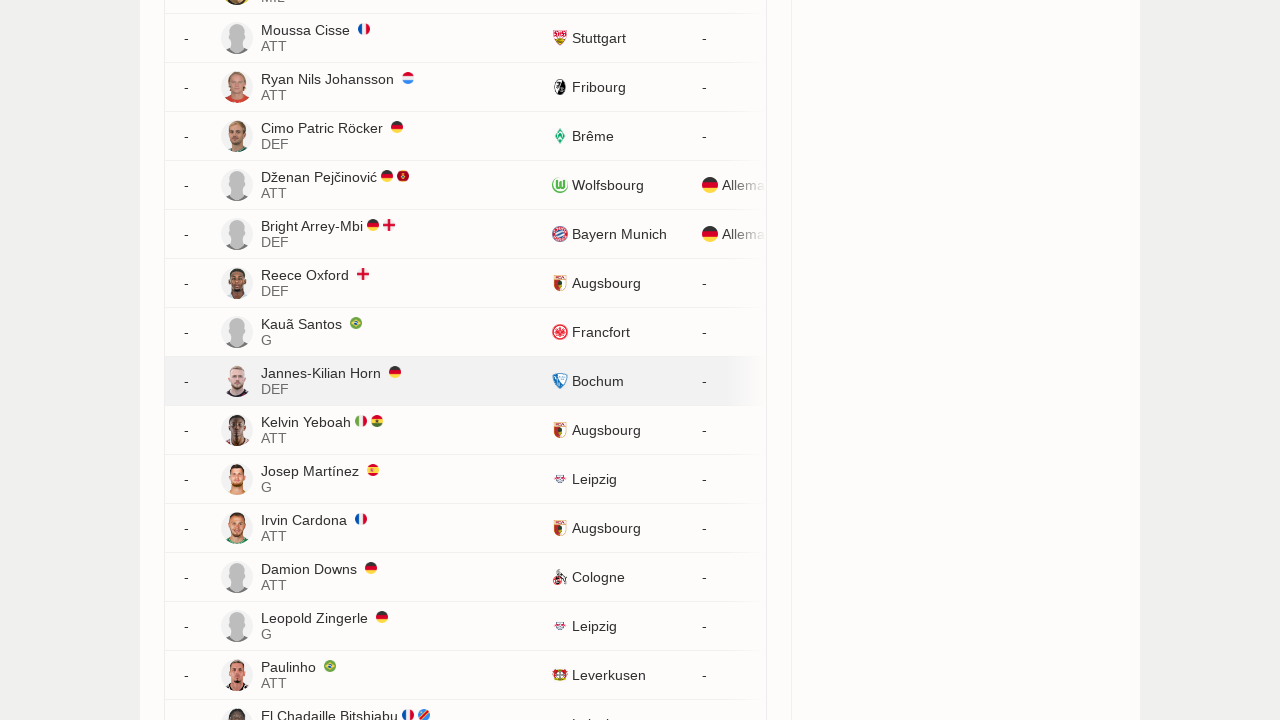

Scrolled 'Load more' button into view
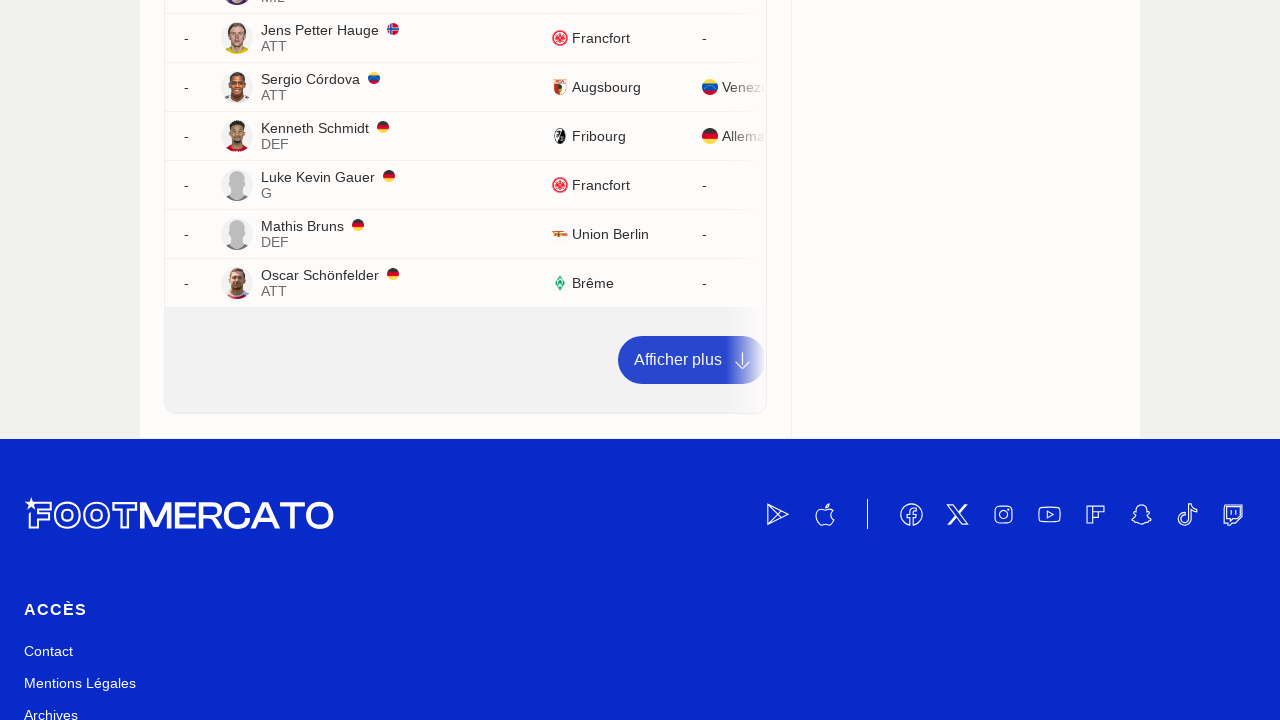

Clicked 'Load more' button to load additional player entries at (692, 360) on a:has-text('Afficher plus')
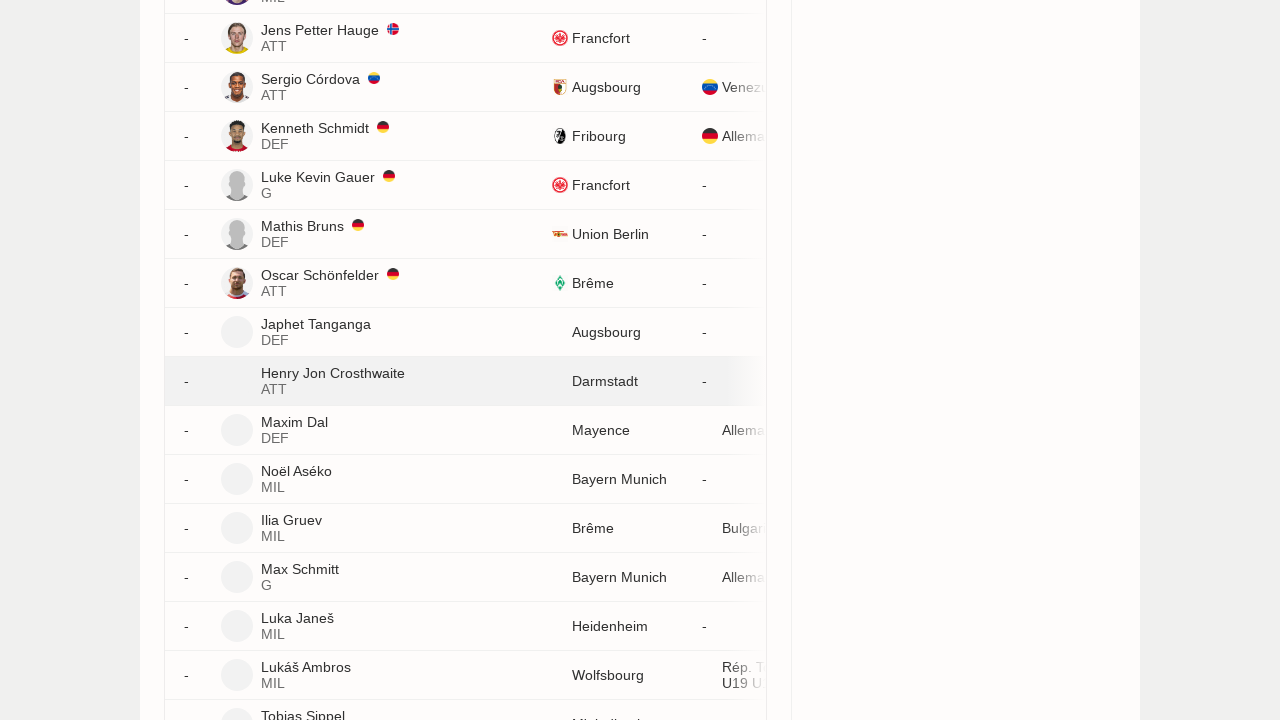

Waited 2 seconds for new player content to load
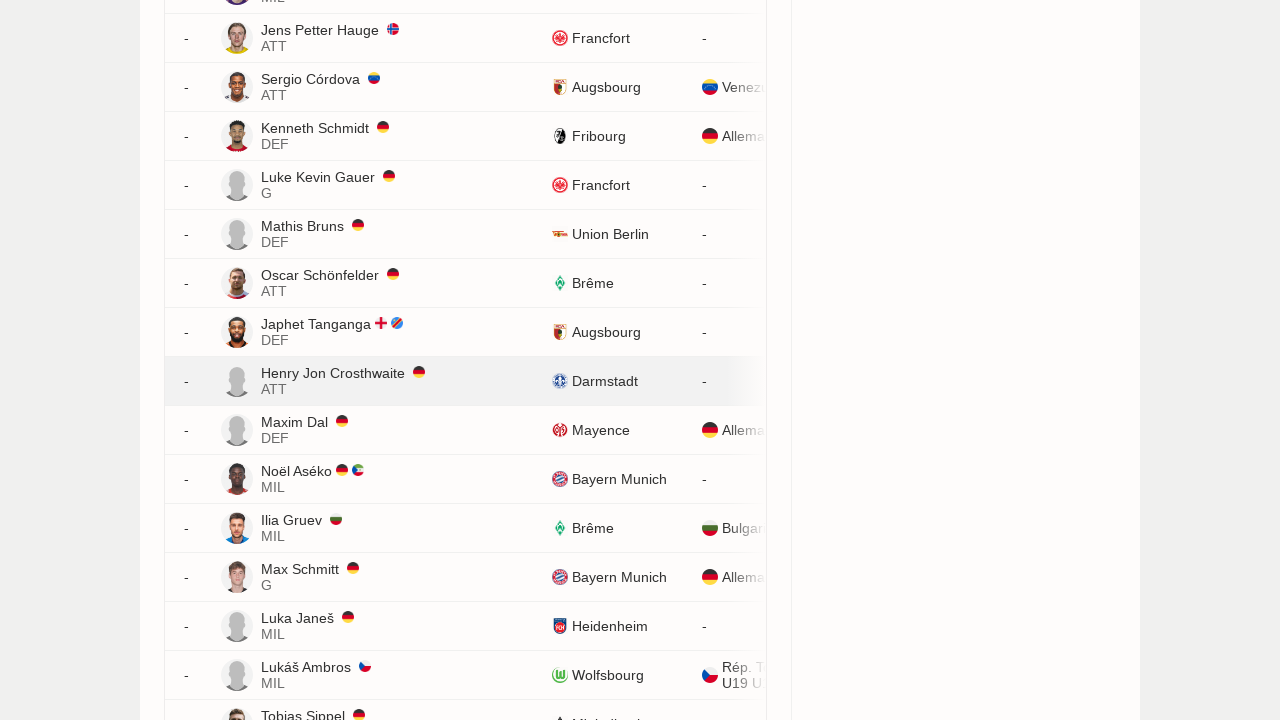

Located 'Load more' button element
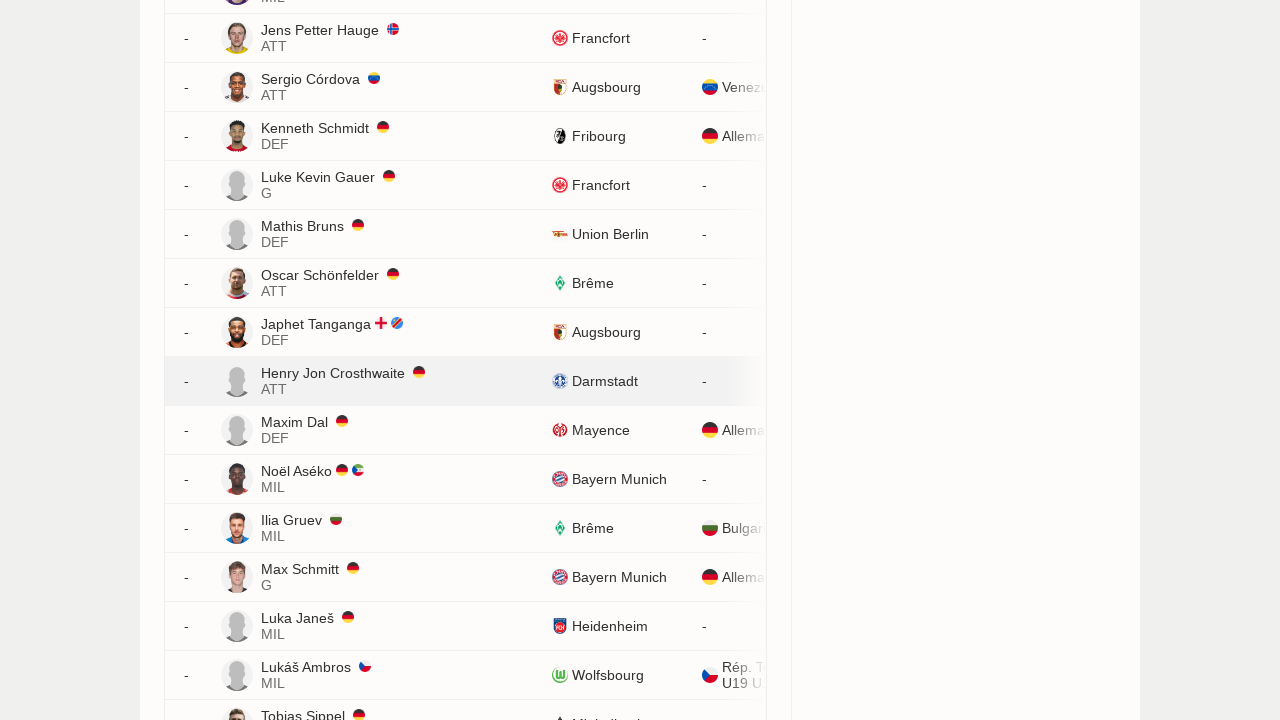

'Load more' button is visible
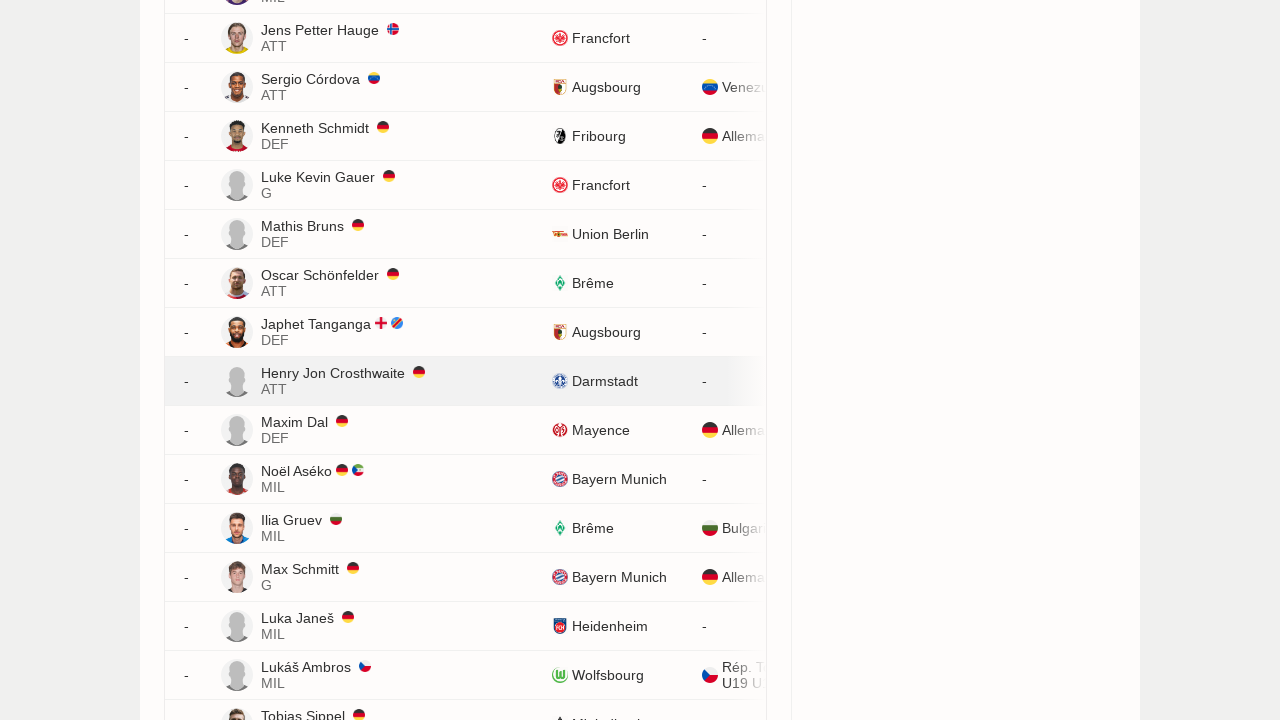

Scrolled 'Load more' button into view
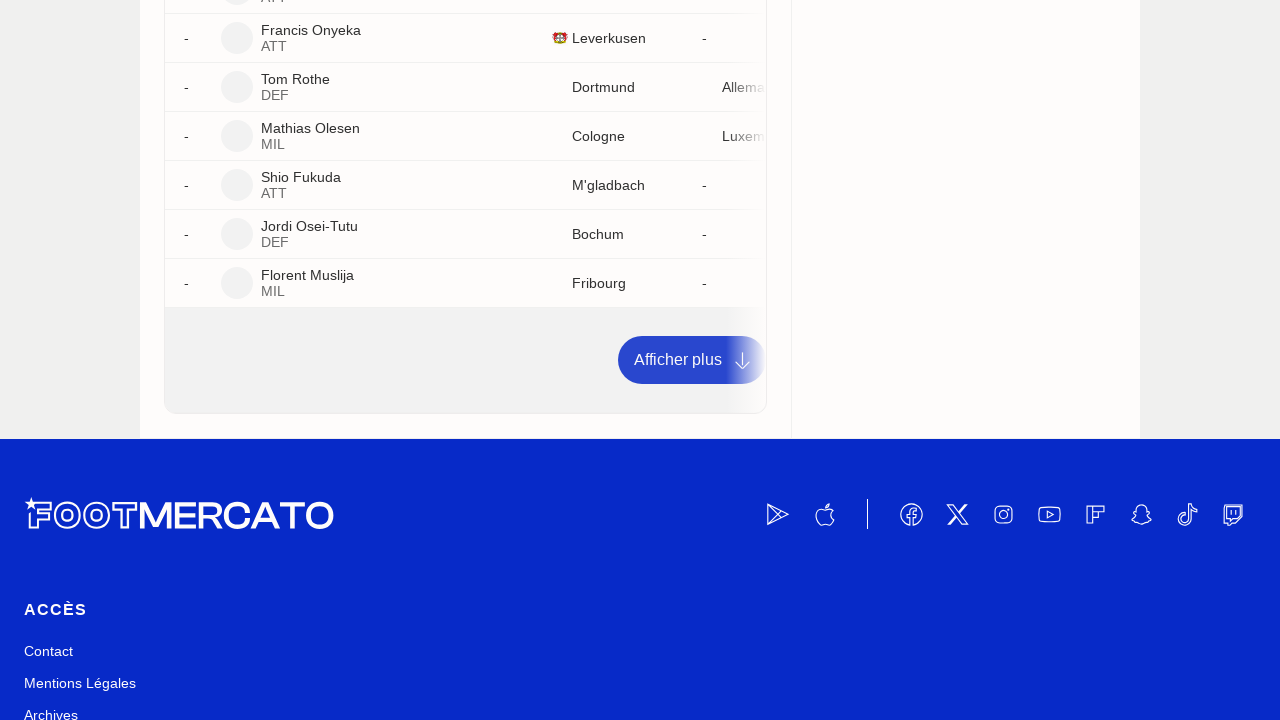

Clicked 'Load more' button to load additional player entries at (692, 360) on a:has-text('Afficher plus')
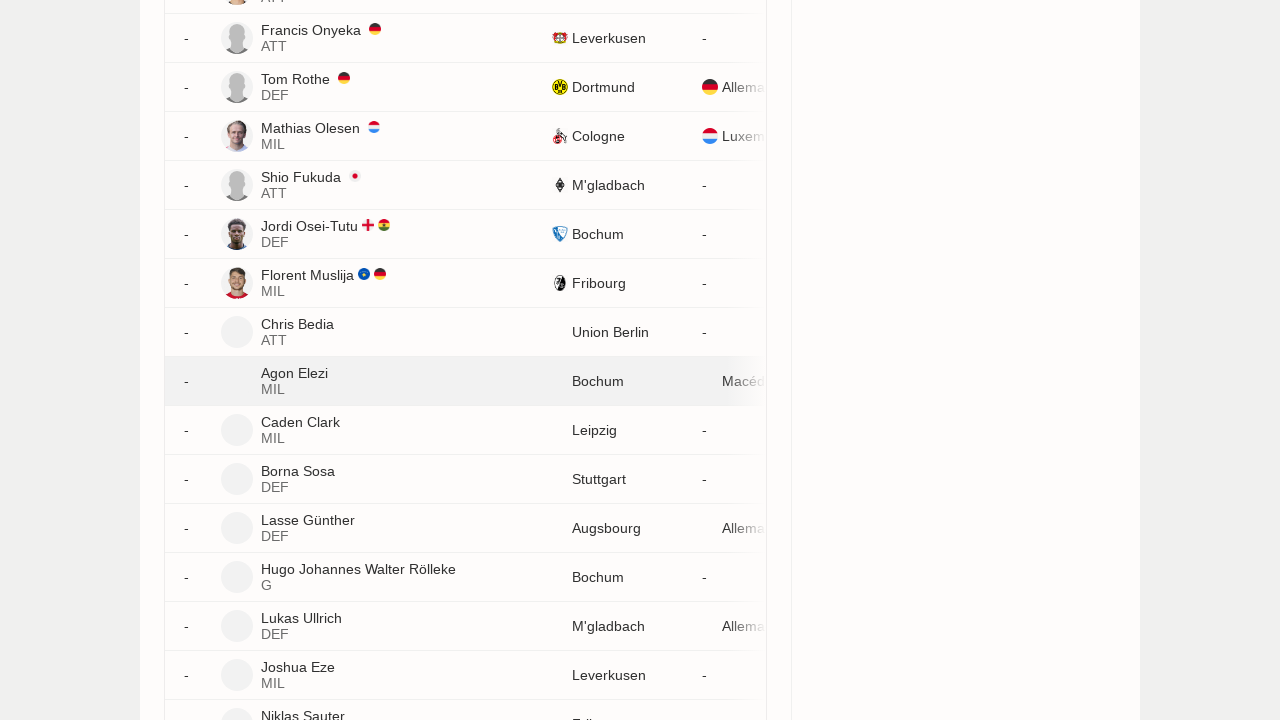

Waited 2 seconds for new player content to load
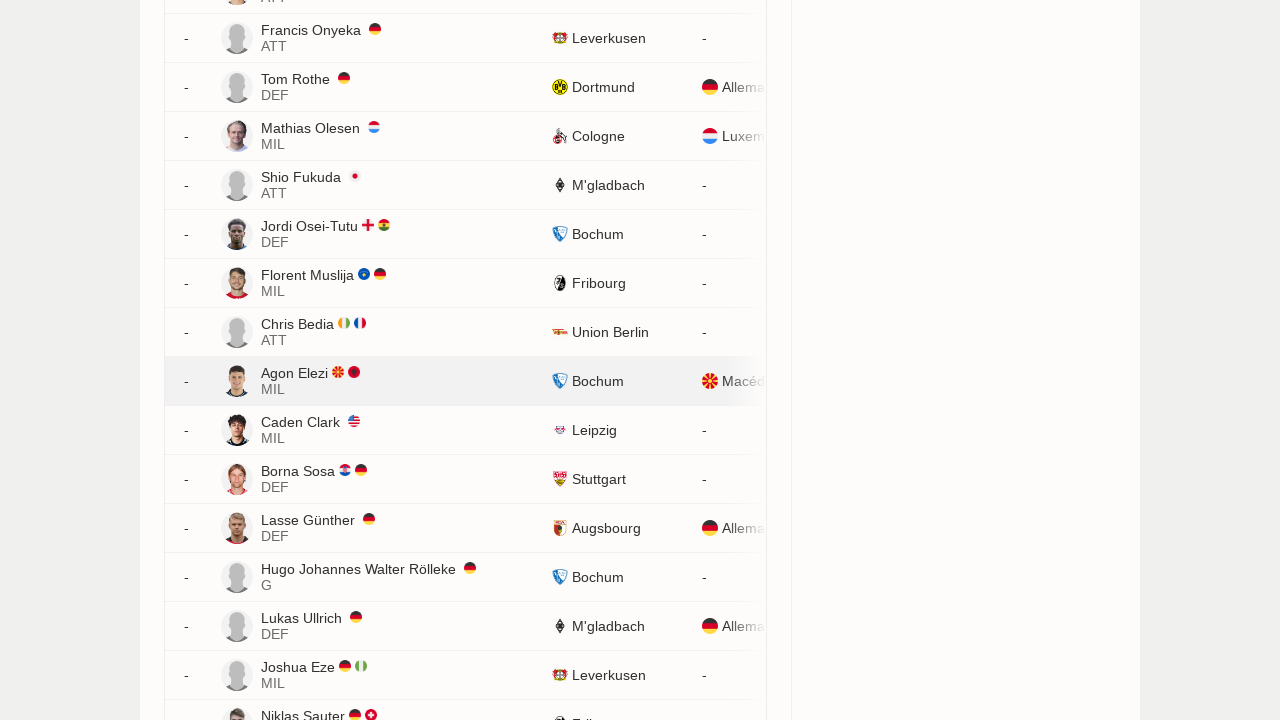

Located 'Load more' button element
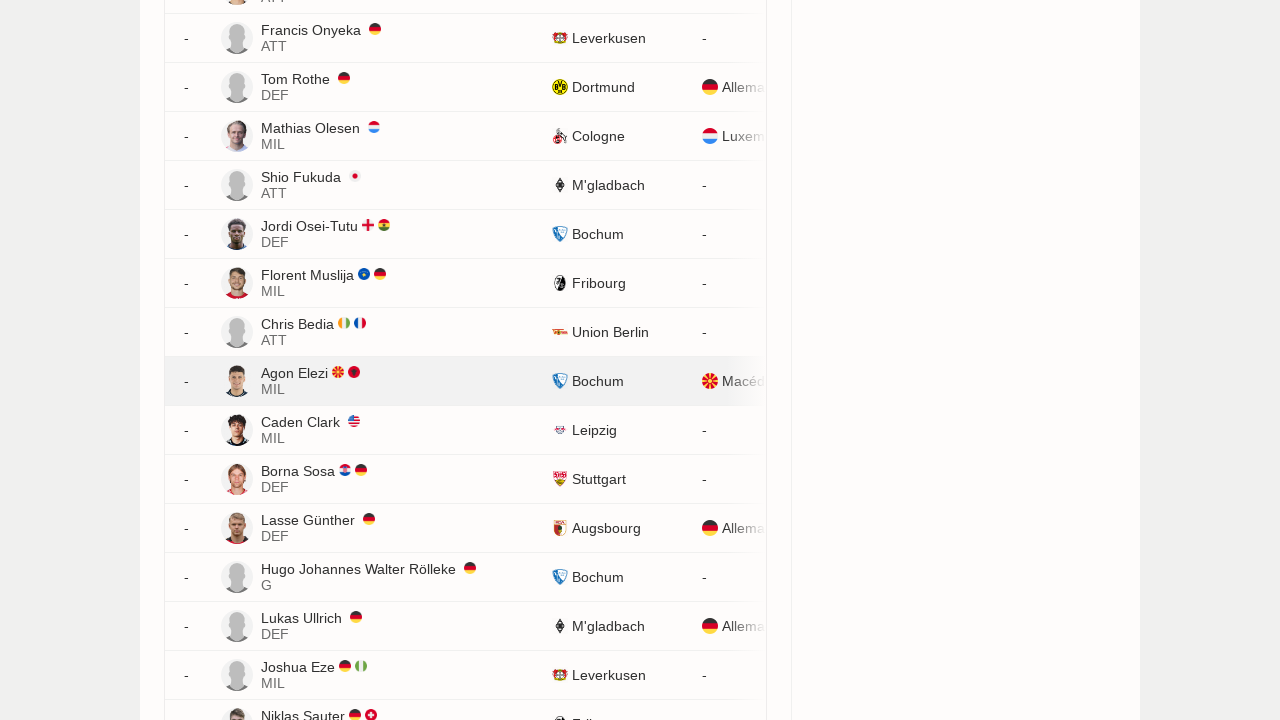

'Load more' button is visible
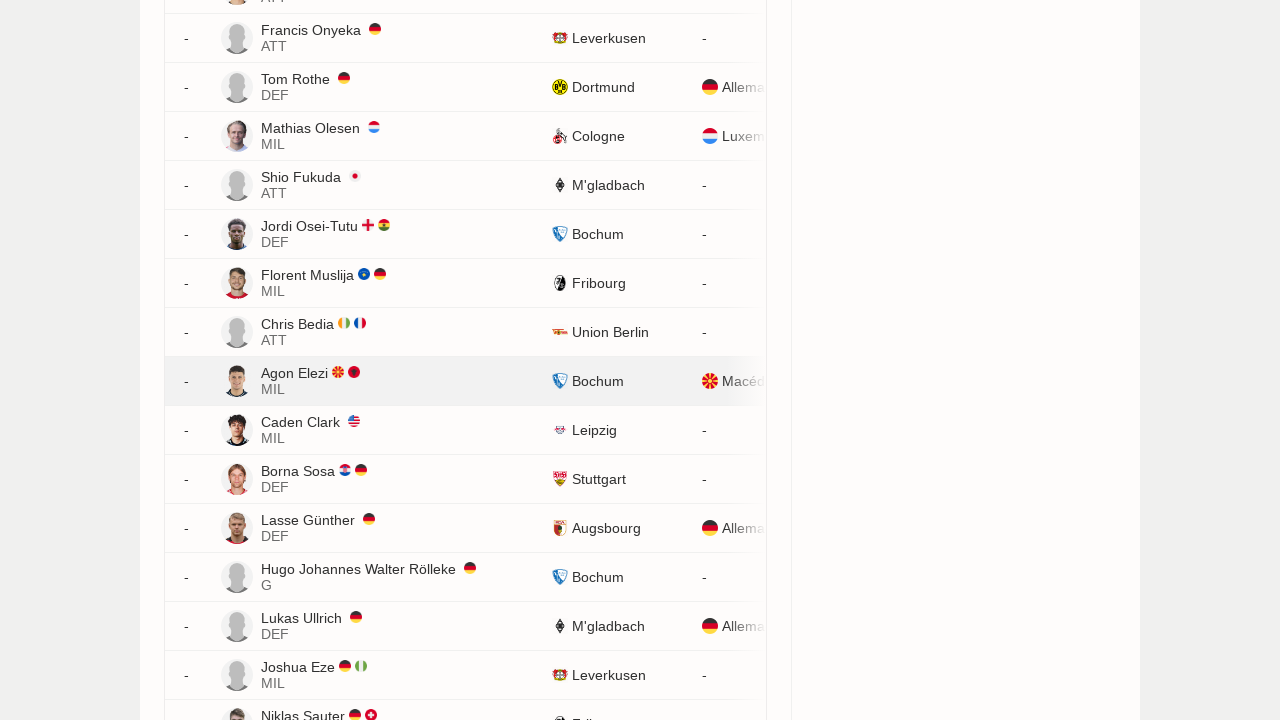

Scrolled 'Load more' button into view
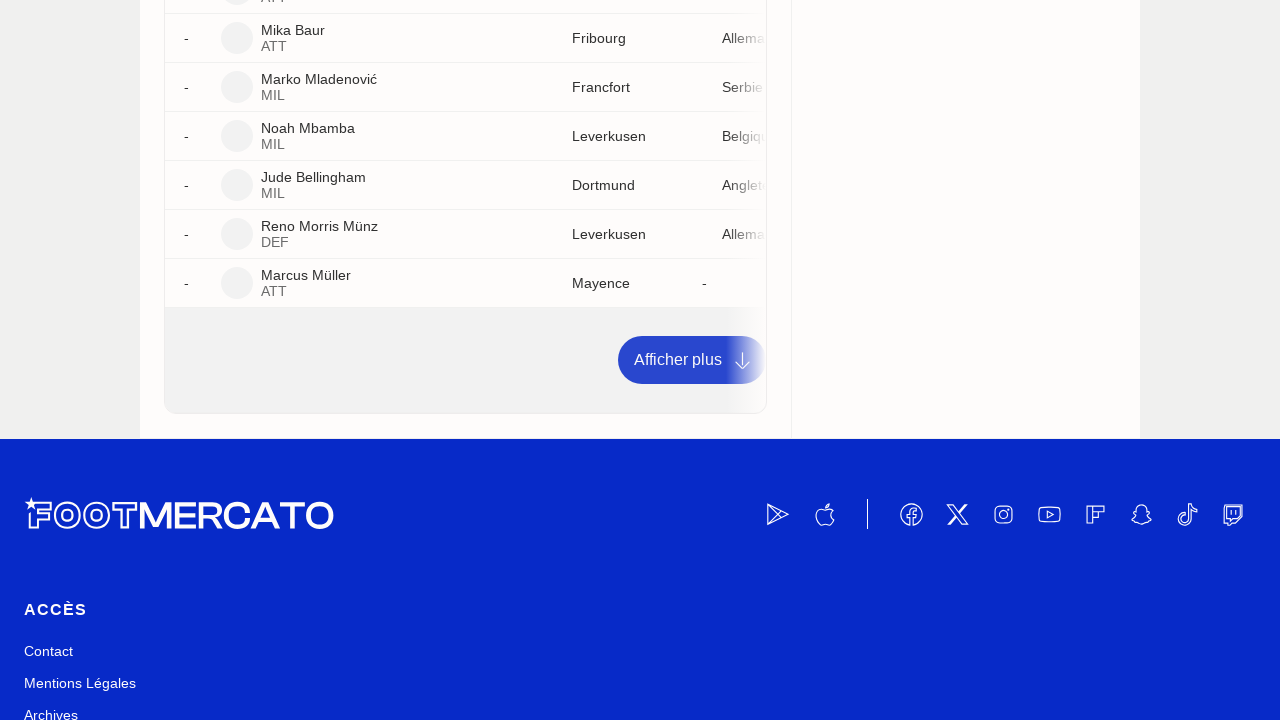

Clicked 'Load more' button to load additional player entries at (692, 360) on a:has-text('Afficher plus')
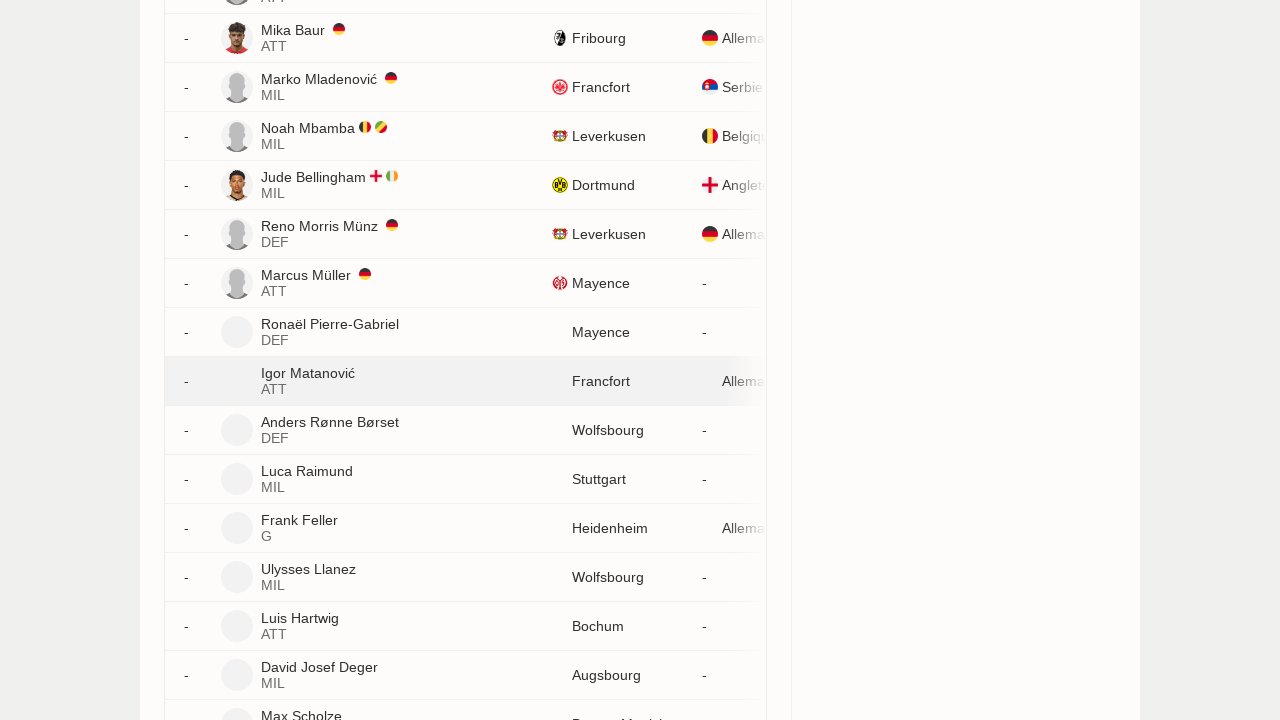

Waited 2 seconds for new player content to load
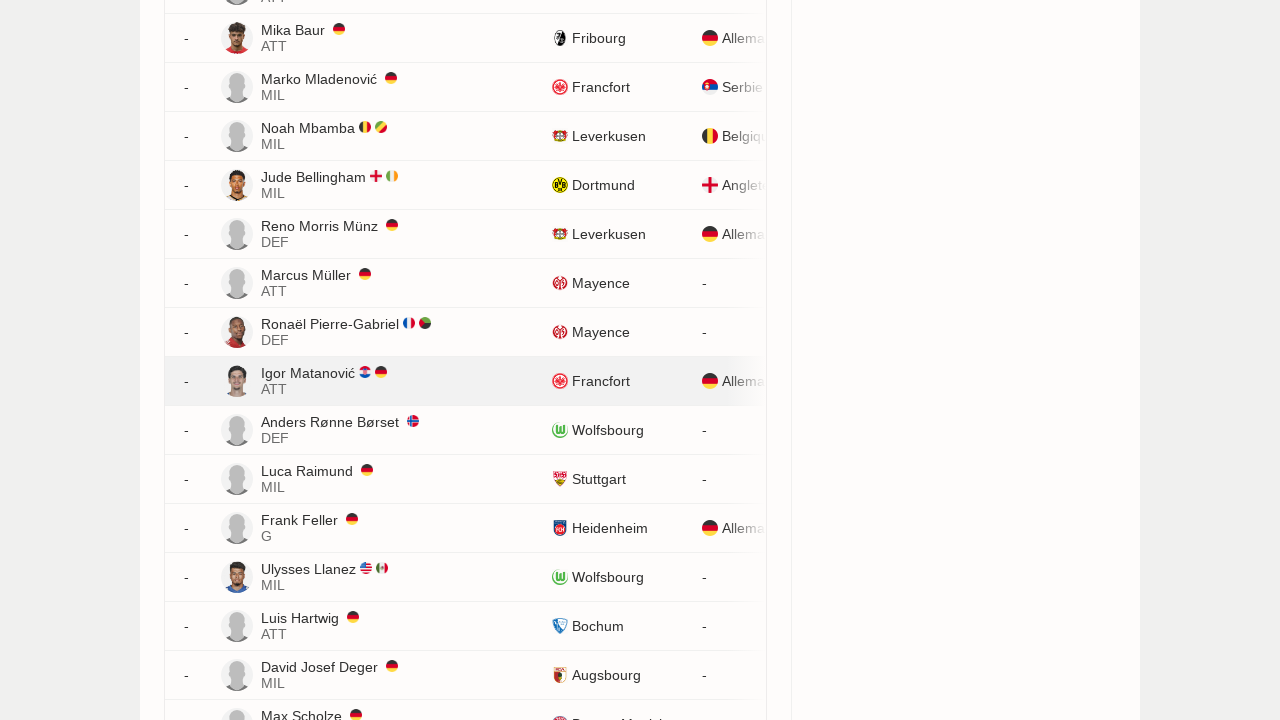

Located 'Load more' button element
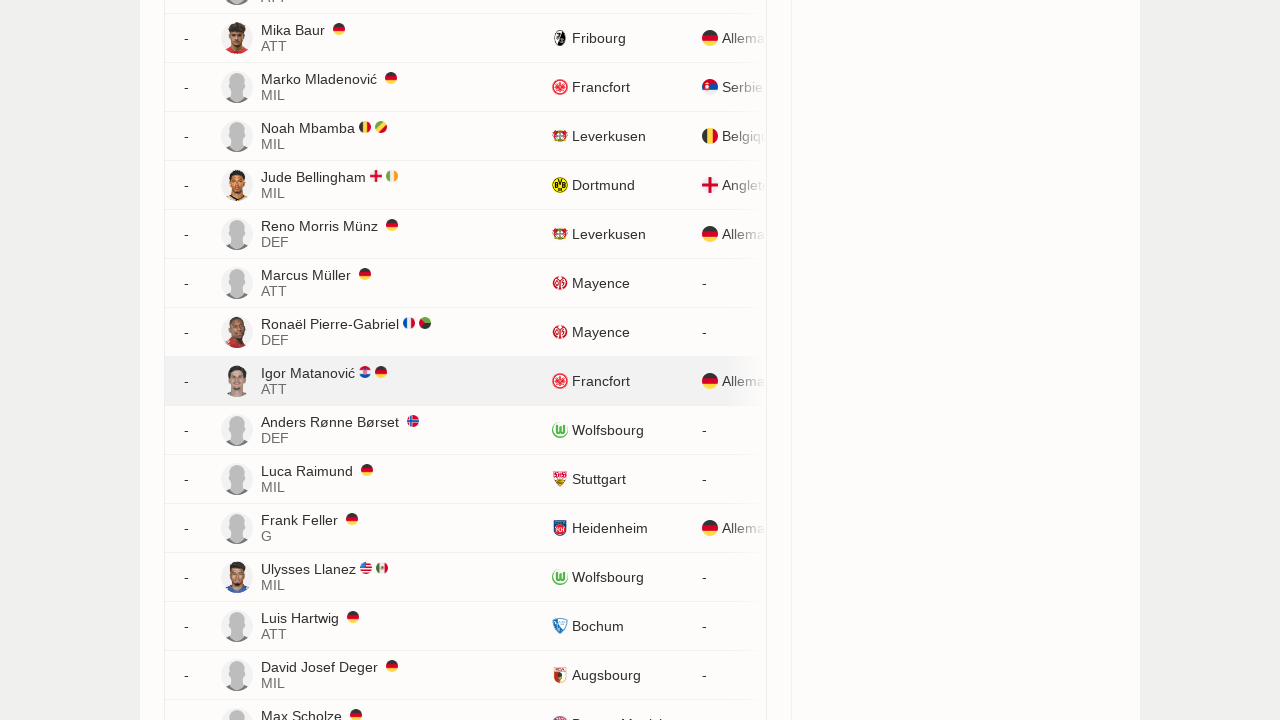

'Load more' button is visible
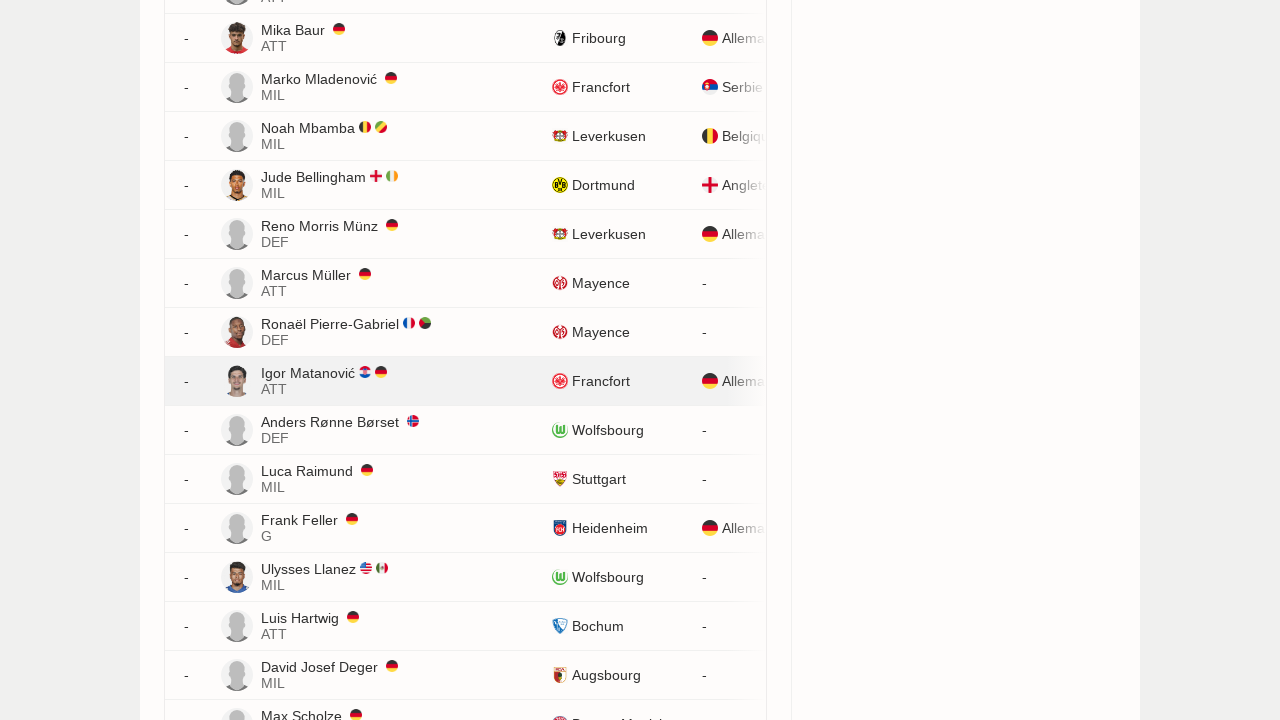

Scrolled 'Load more' button into view
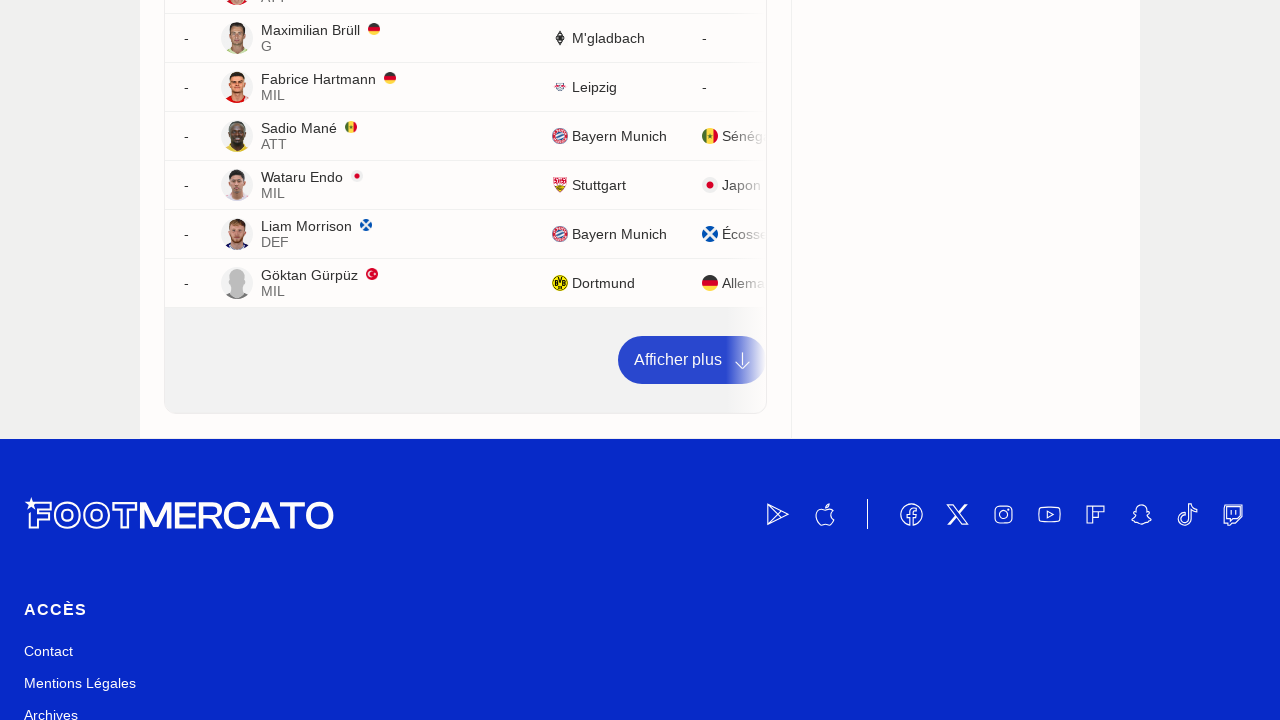

Clicked 'Load more' button to load additional player entries at (692, 360) on a:has-text('Afficher plus')
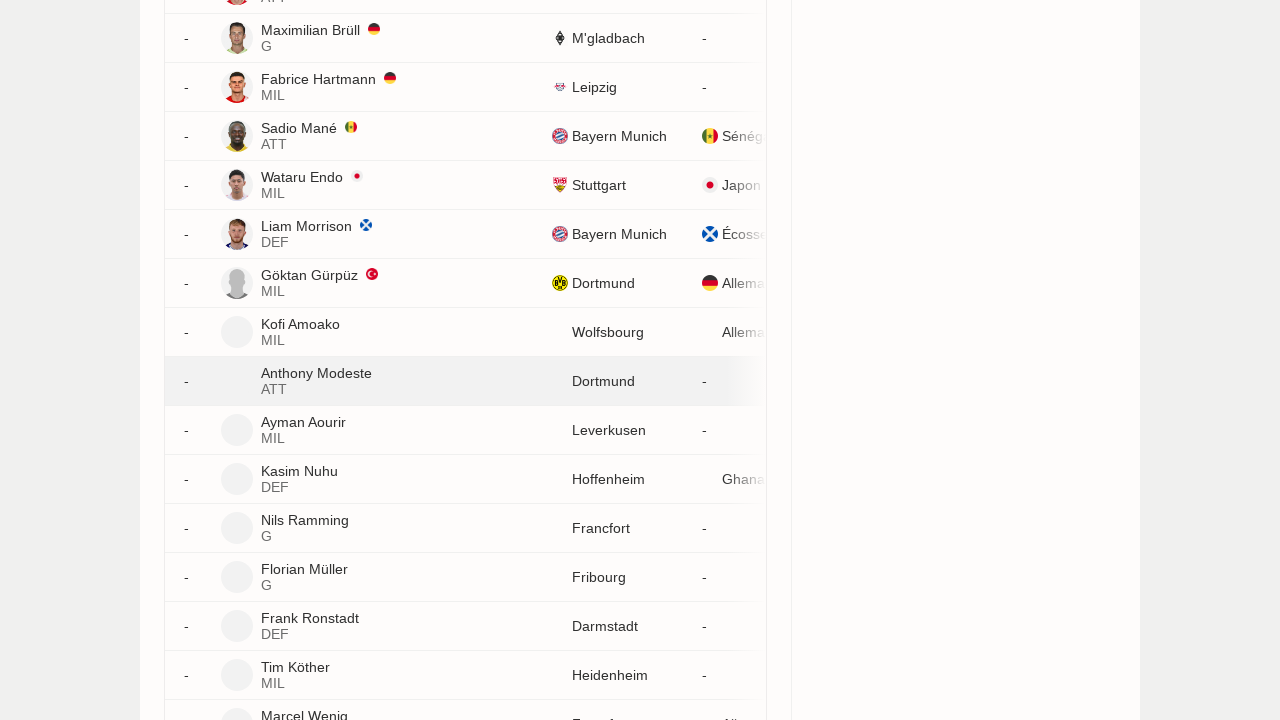

Waited 2 seconds for new player content to load
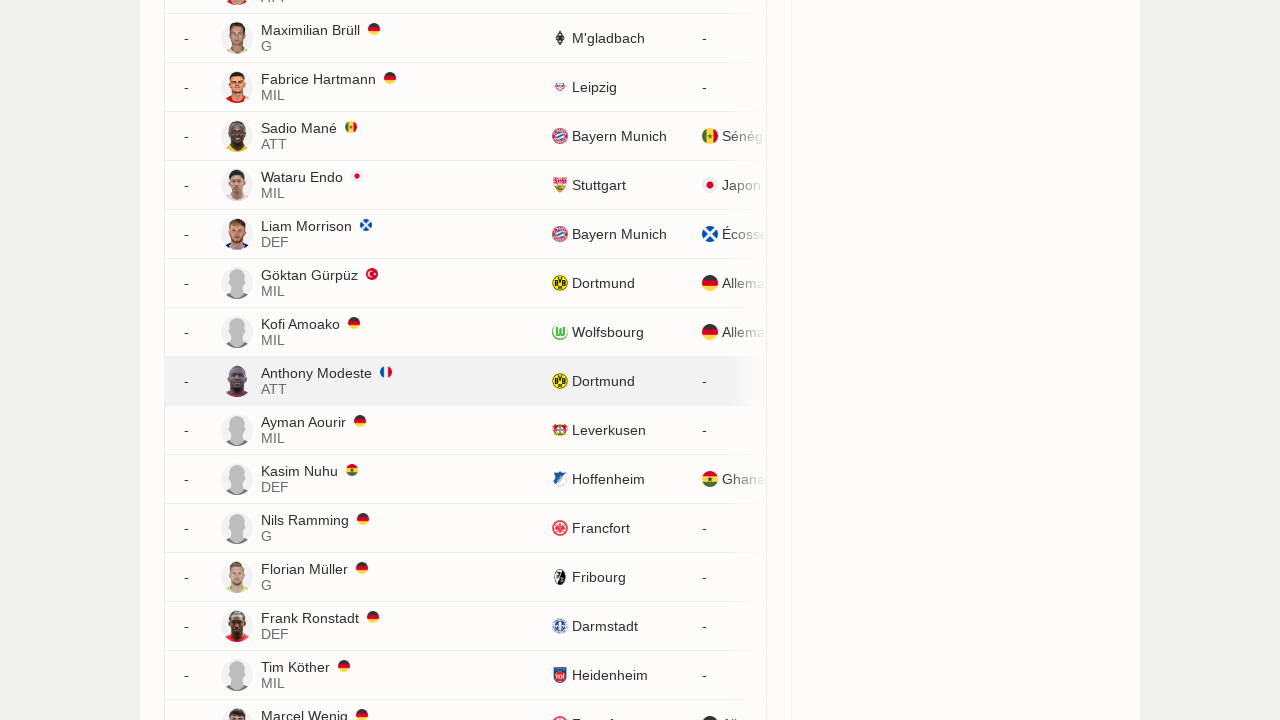

Located 'Load more' button element
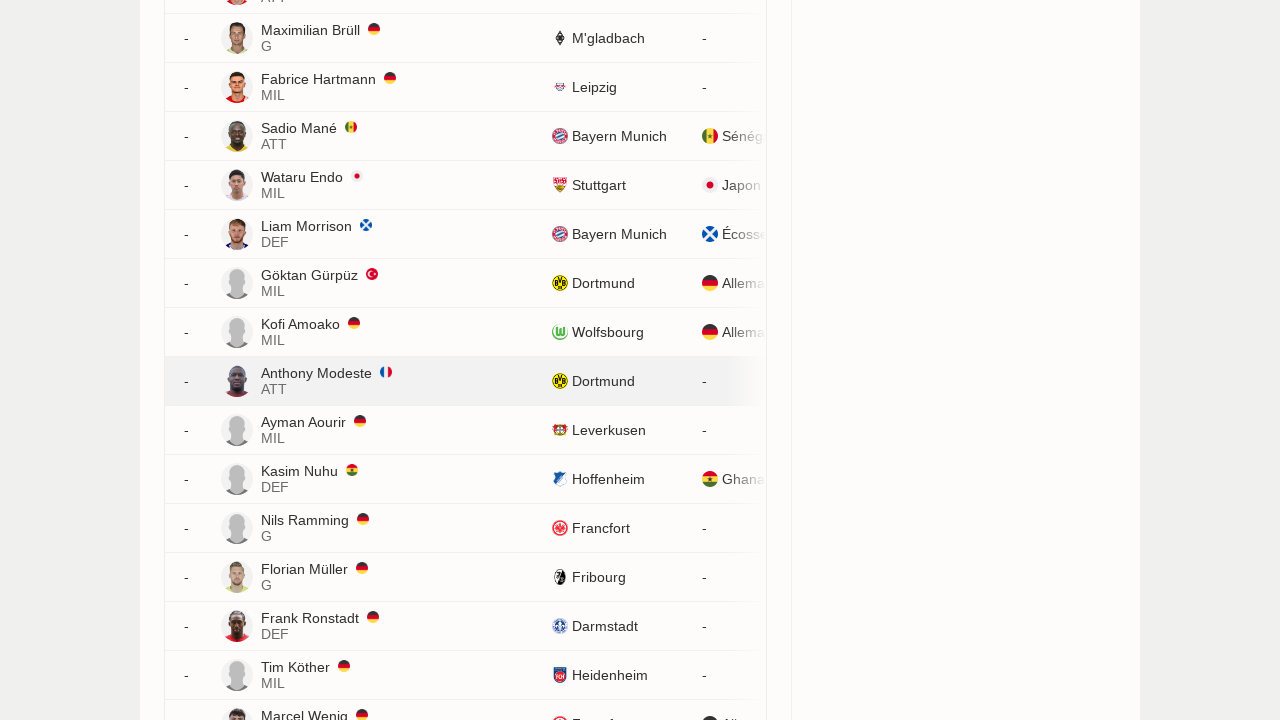

'Load more' button is no longer visible - all players loaded
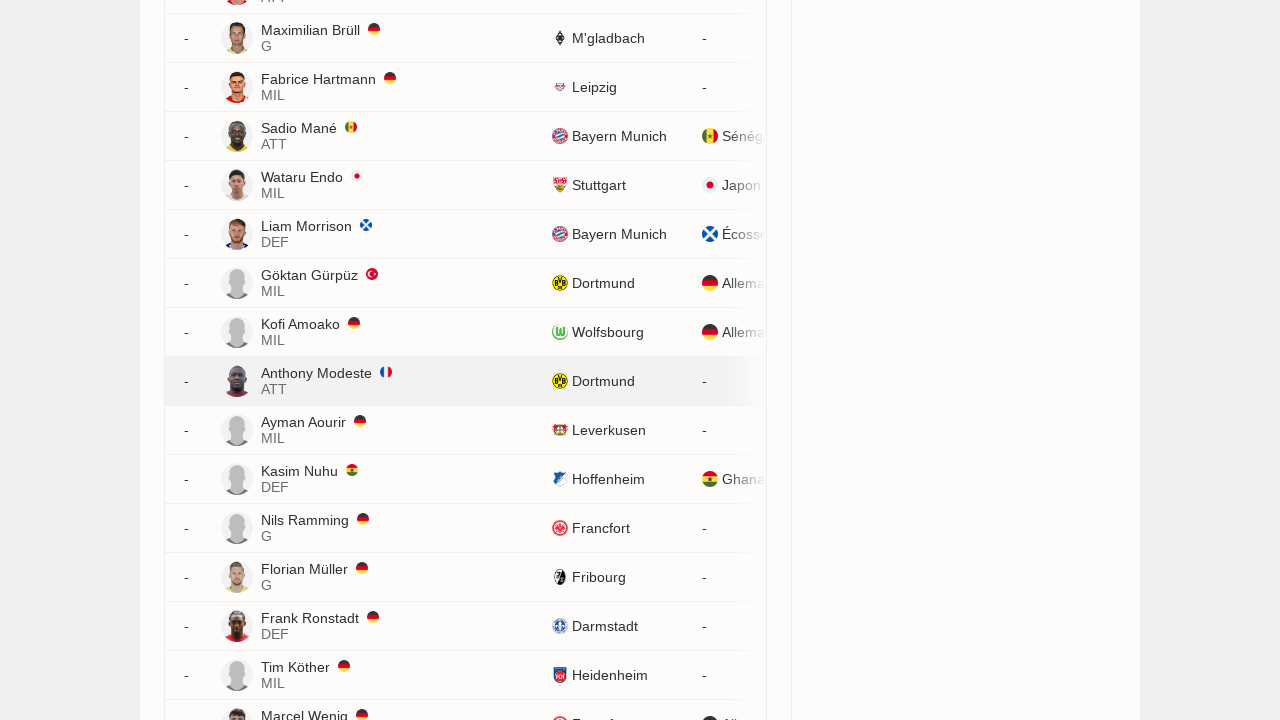

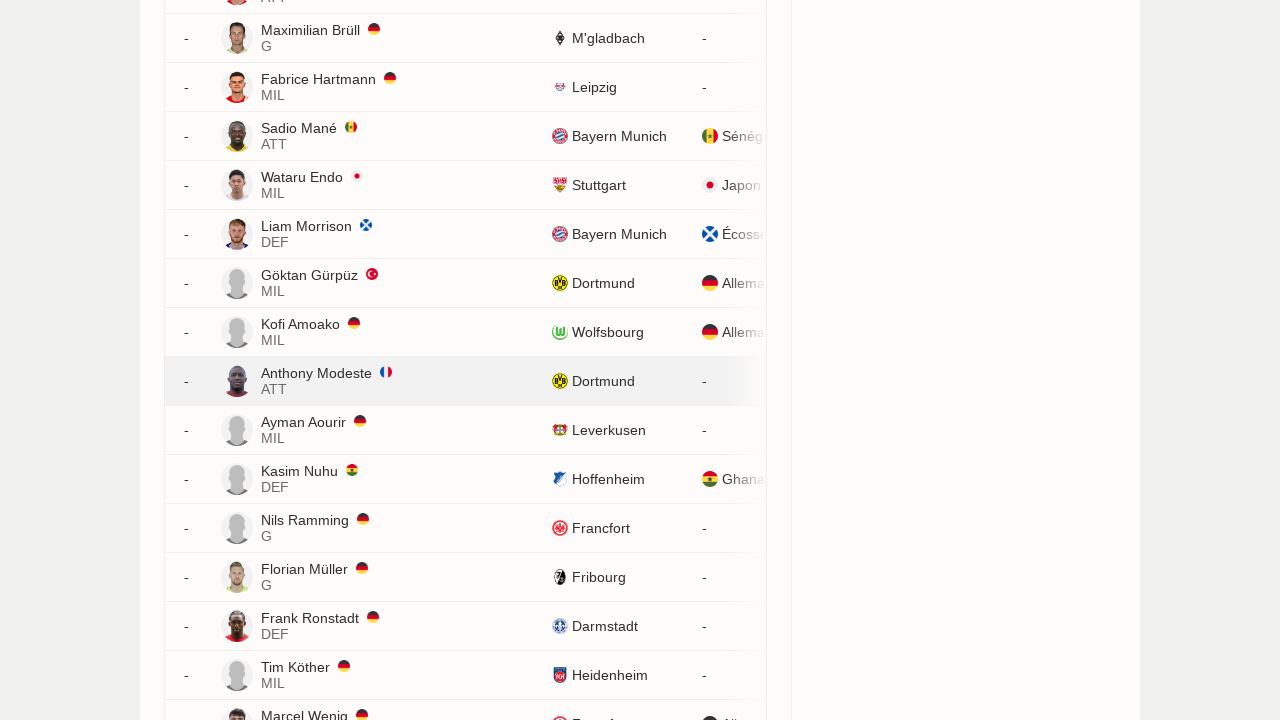